Tests dropdown selection functionality on OrangeHRM contact sales page by selecting a country from the dropdown without using Select class

Starting URL: https://www.orangehrm.com/en/contact-sales/

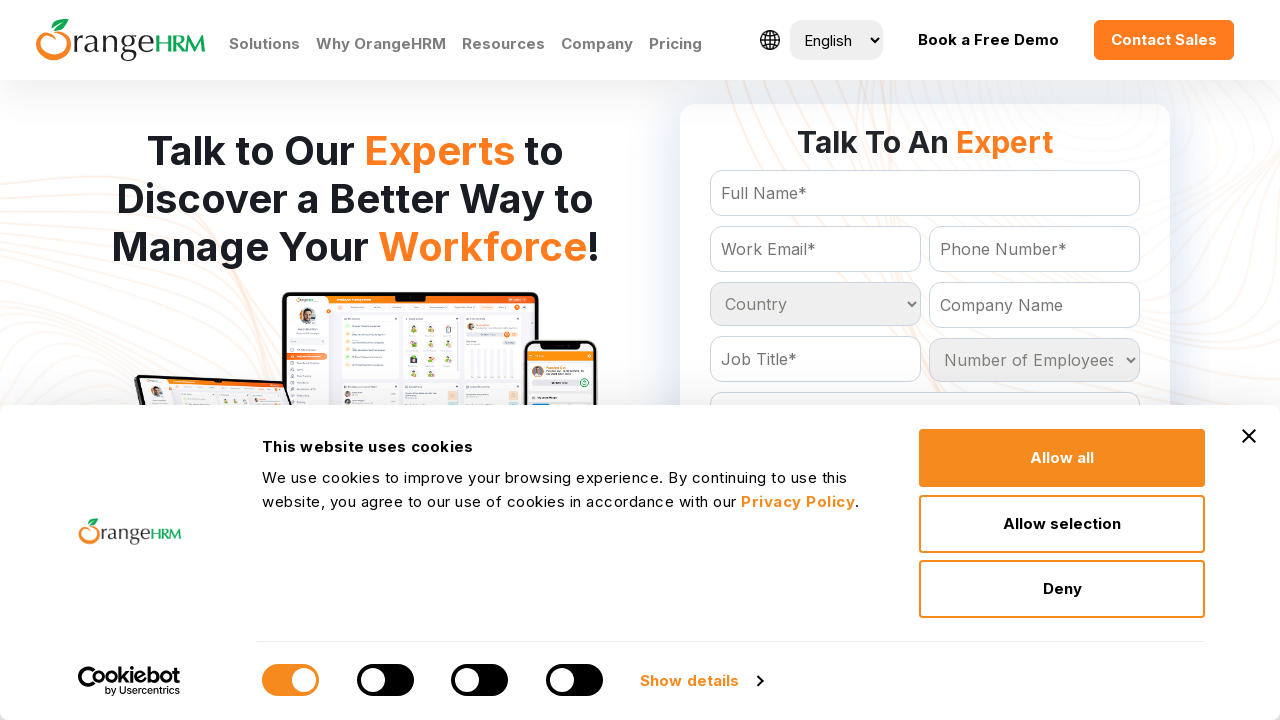

Located country dropdown options using XPath selector
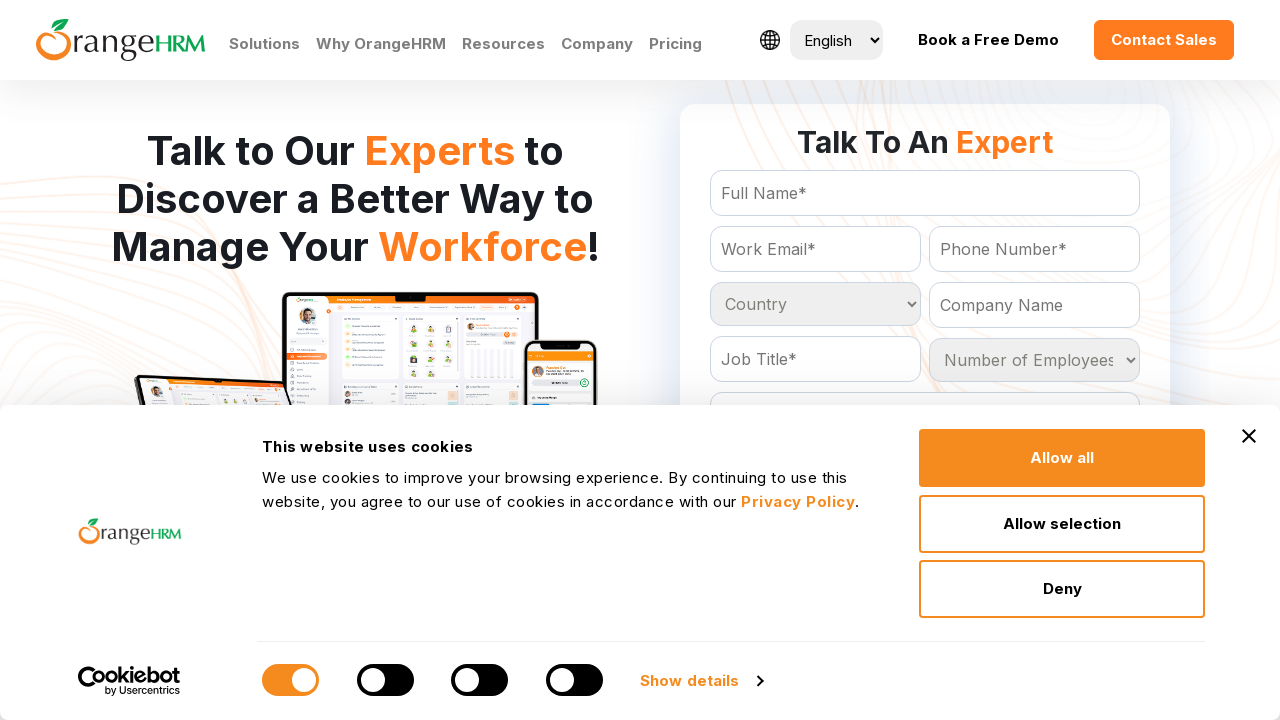

Retrieved total count of 233 country options from dropdown
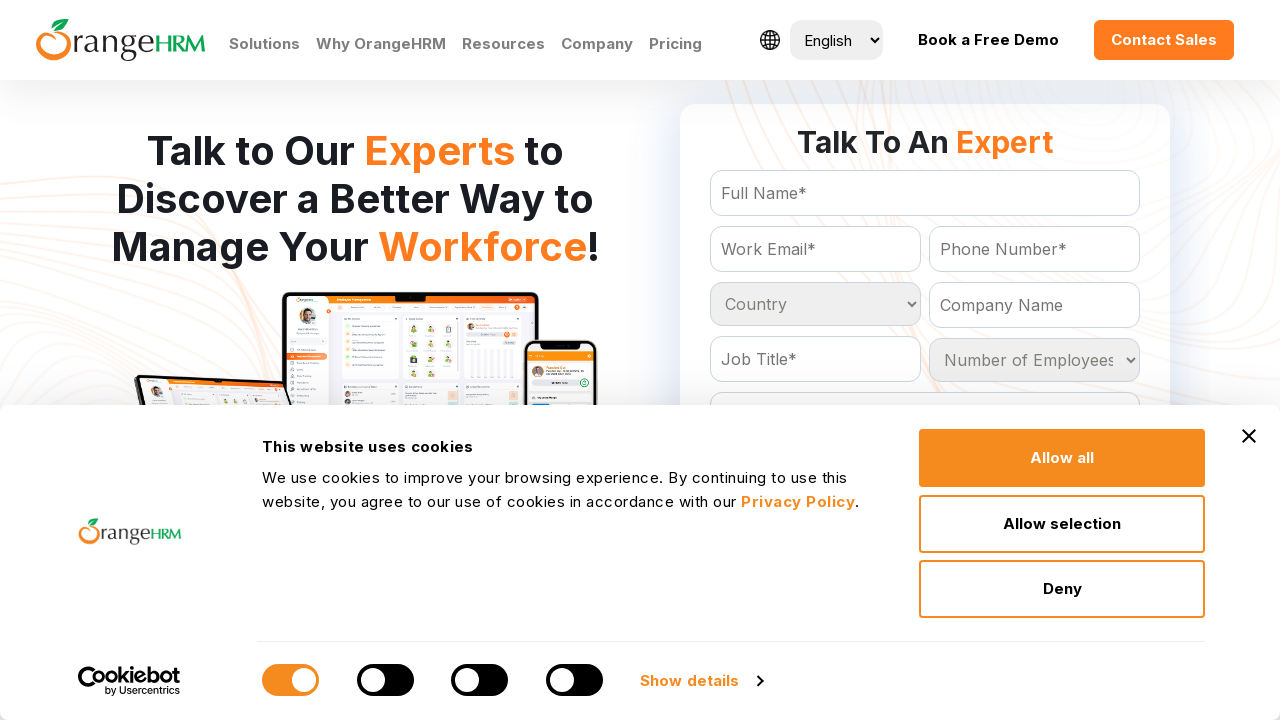

Retrieved option at index 0 from country dropdown
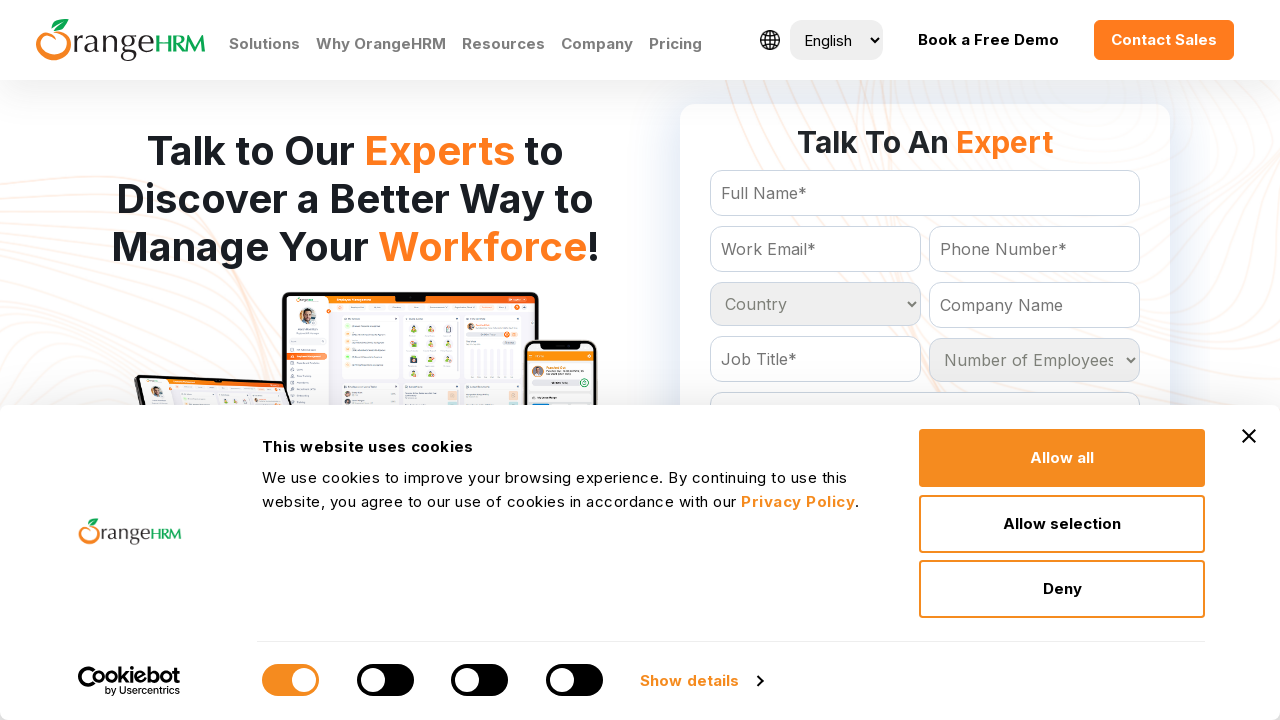

Retrieved option at index 1 from country dropdown
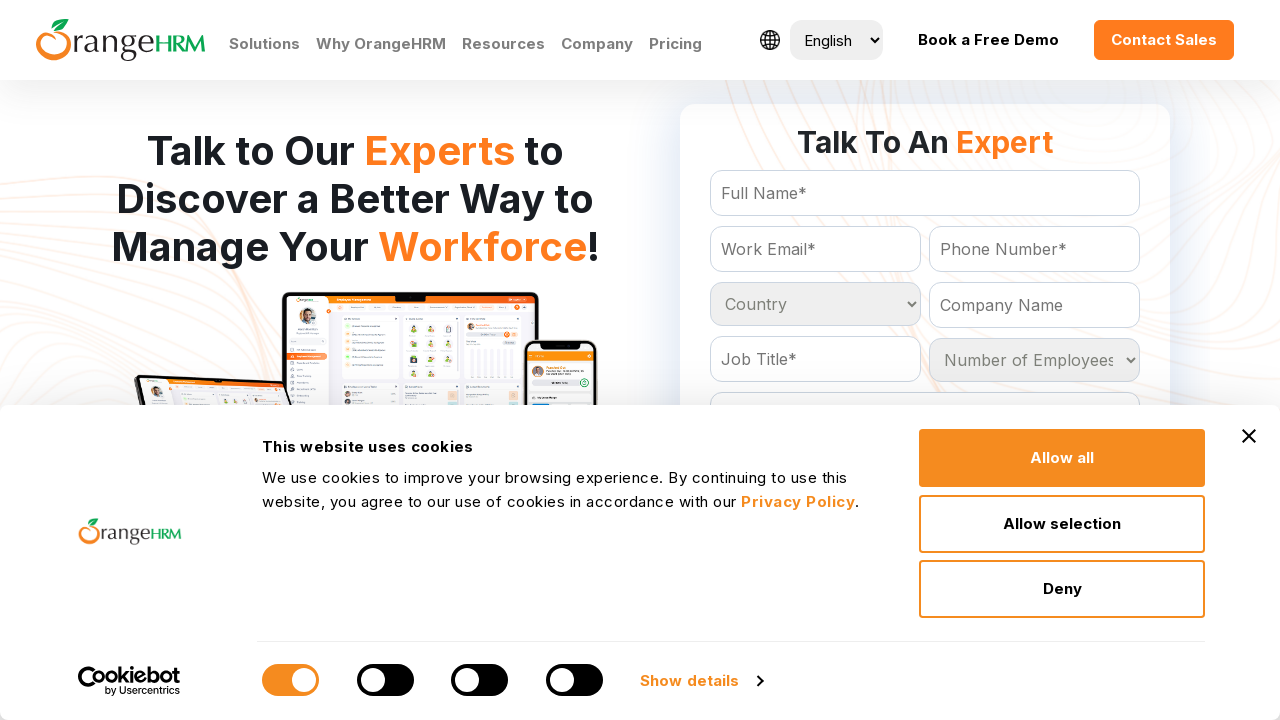

Retrieved option at index 2 from country dropdown
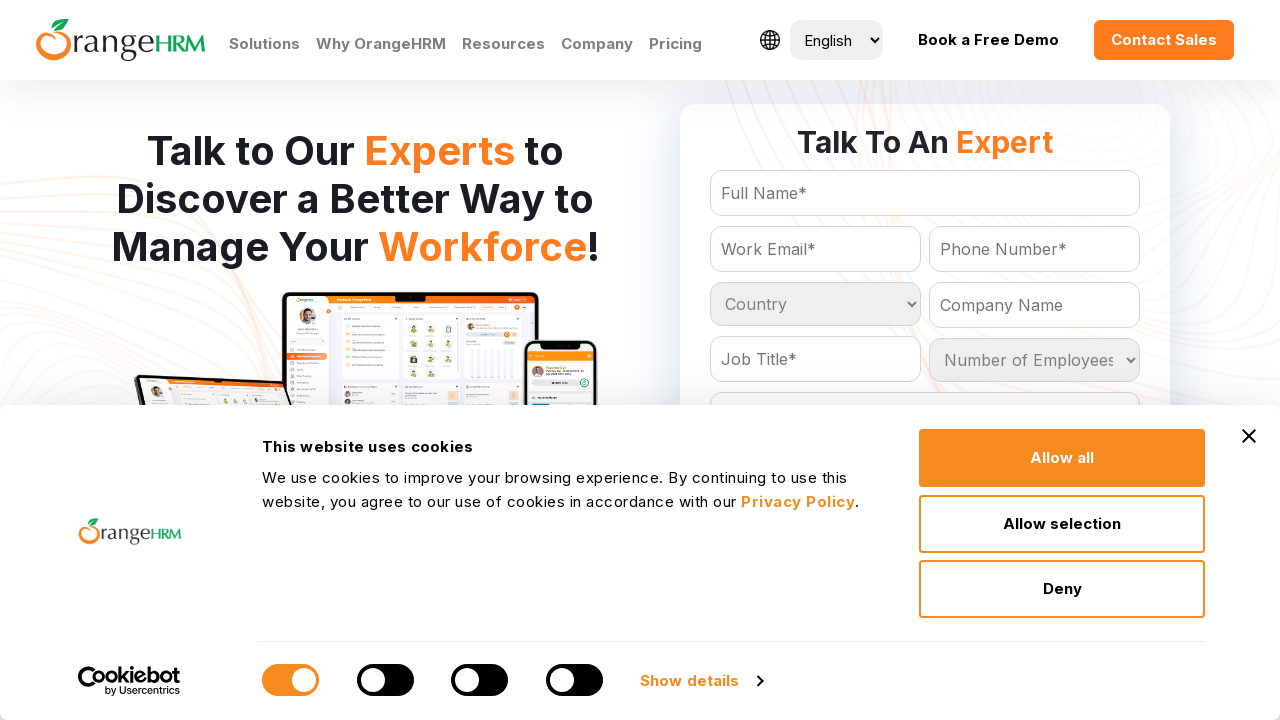

Retrieved option at index 3 from country dropdown
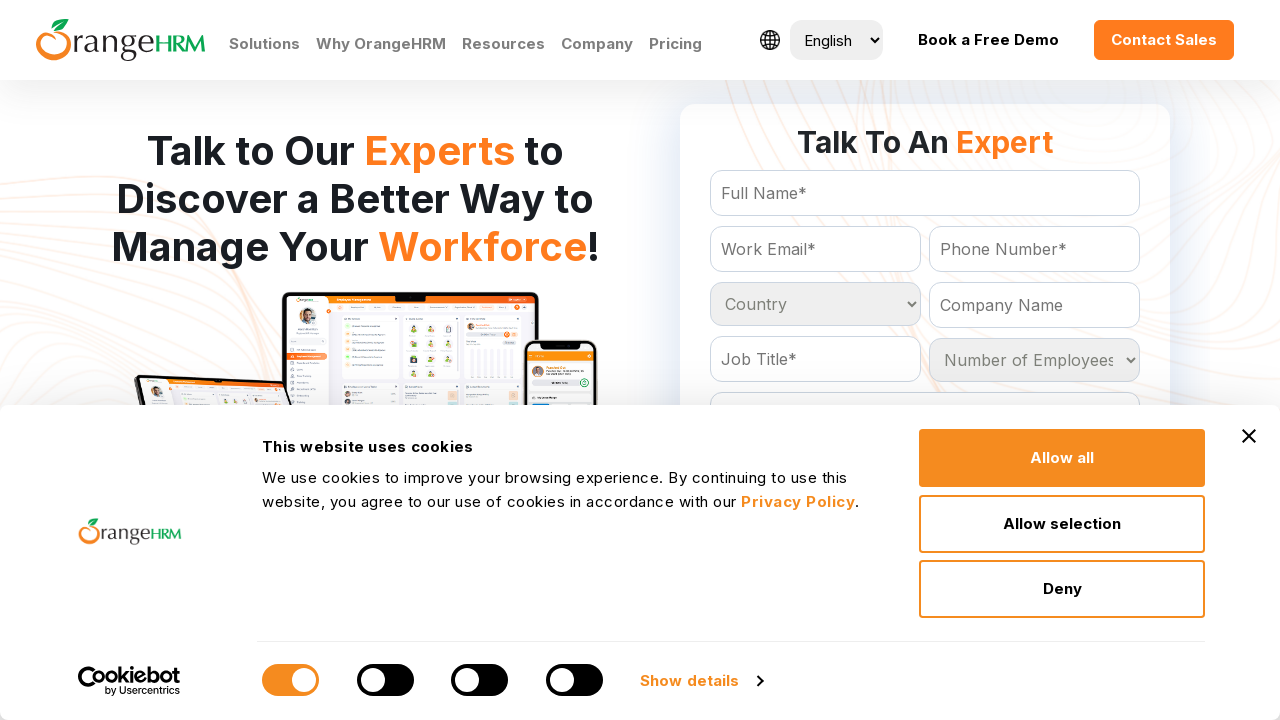

Retrieved option at index 4 from country dropdown
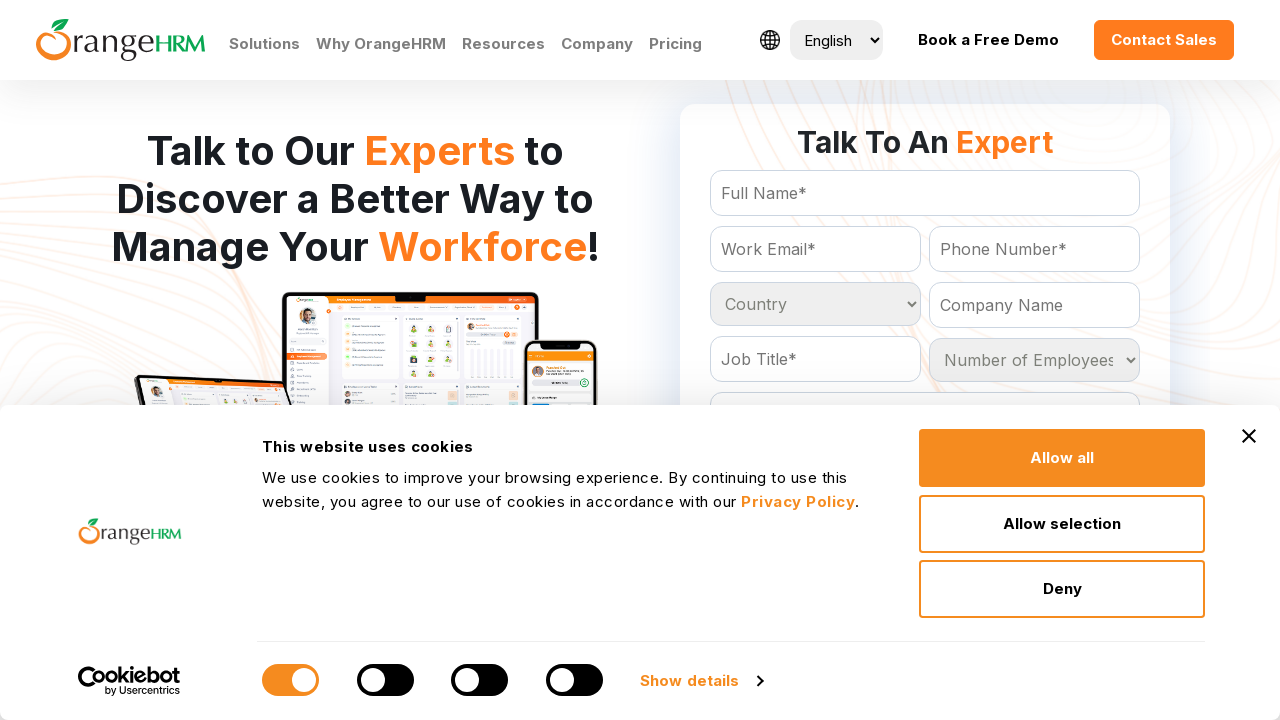

Retrieved option at index 5 from country dropdown
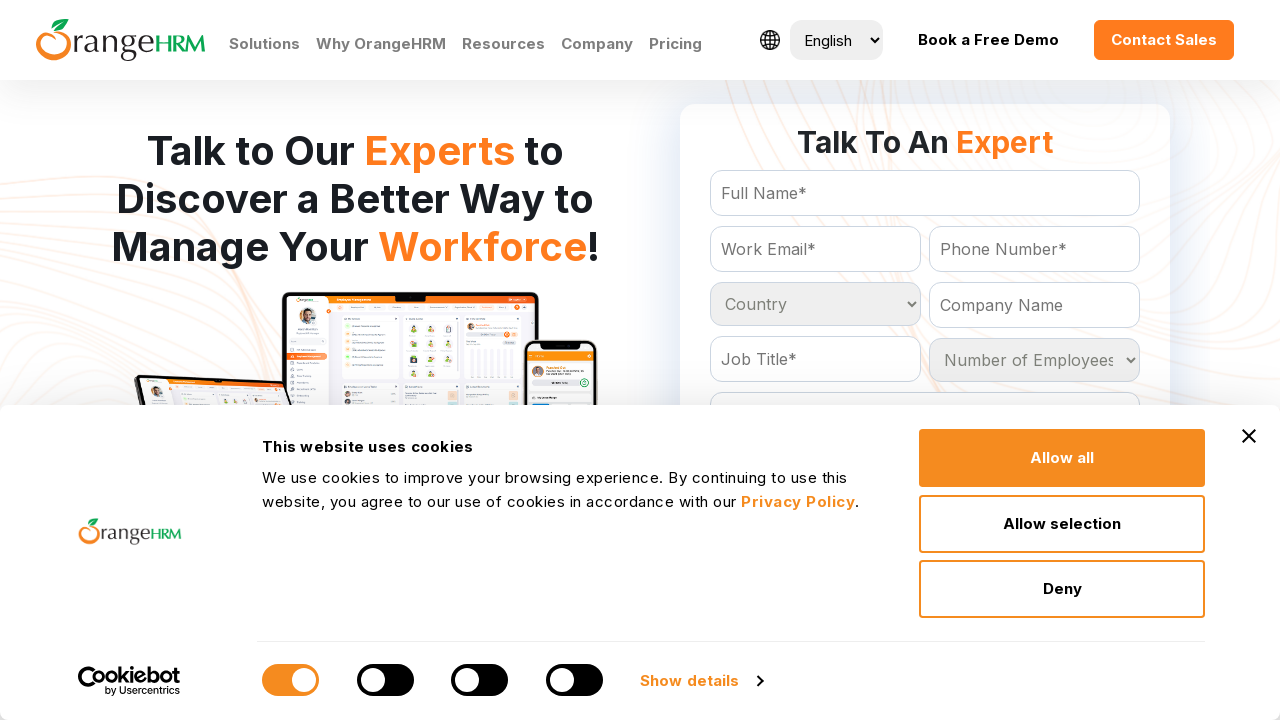

Retrieved option at index 6 from country dropdown
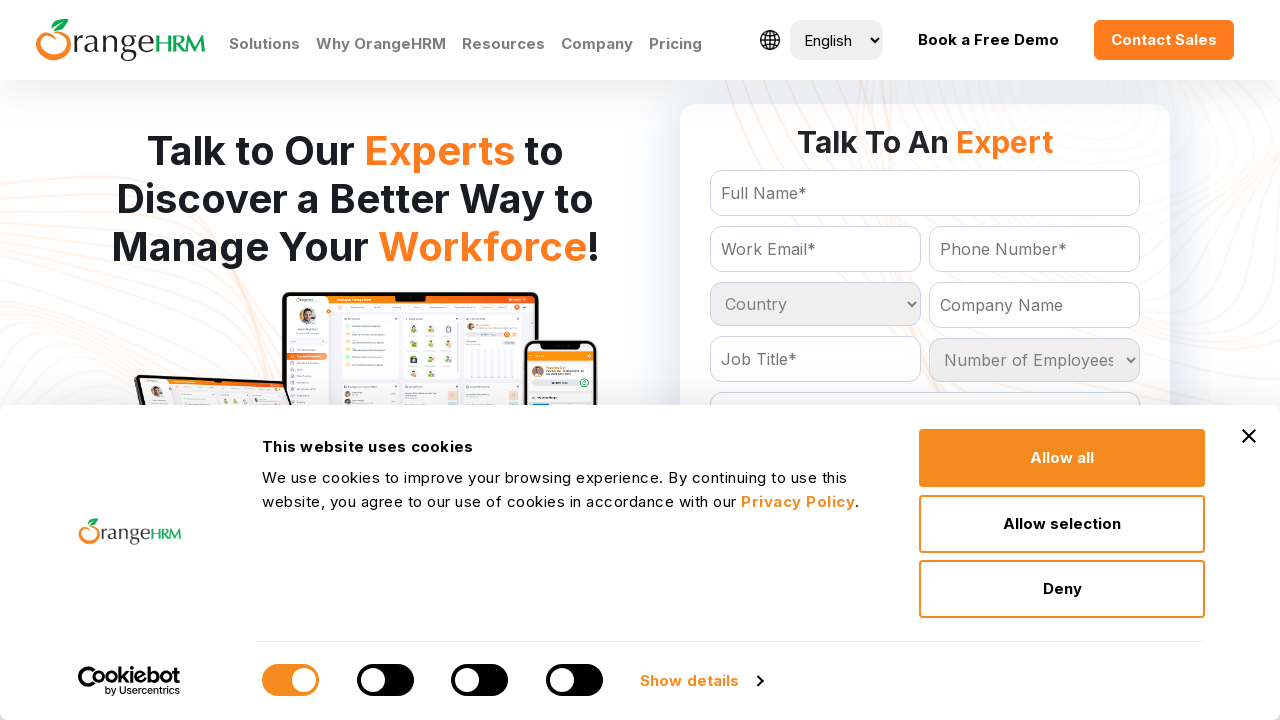

Retrieved option at index 7 from country dropdown
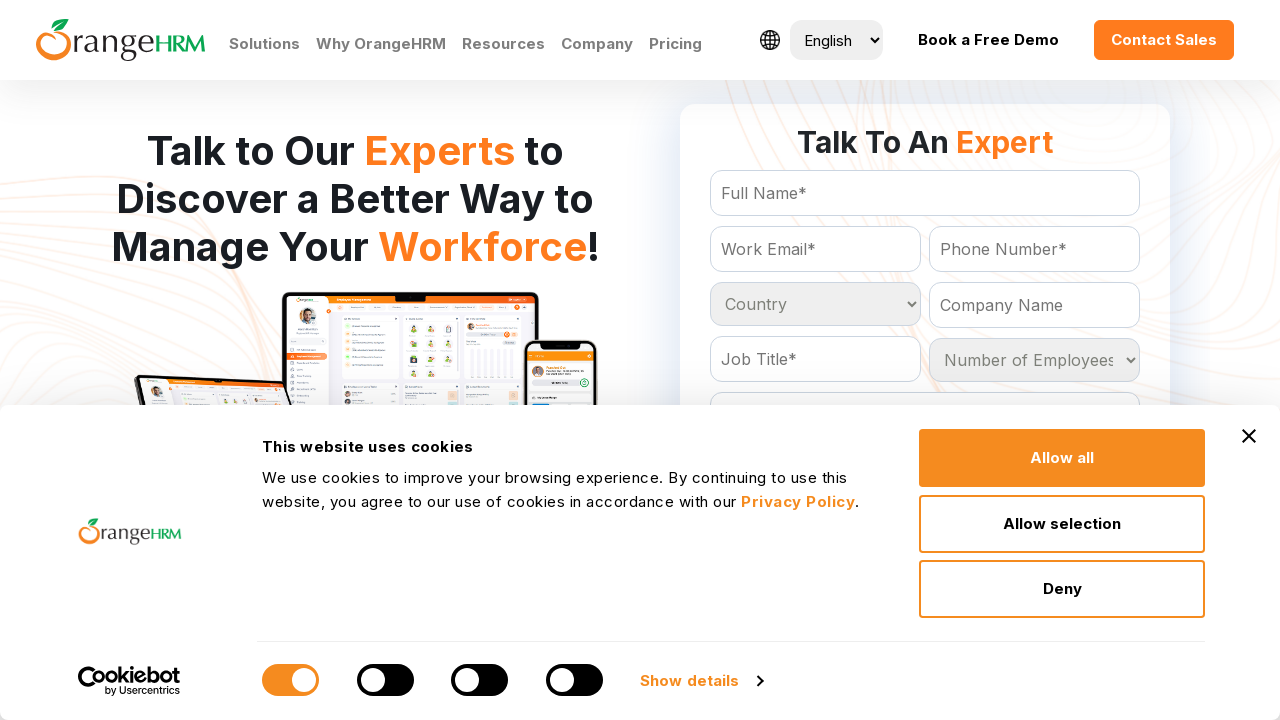

Retrieved option at index 8 from country dropdown
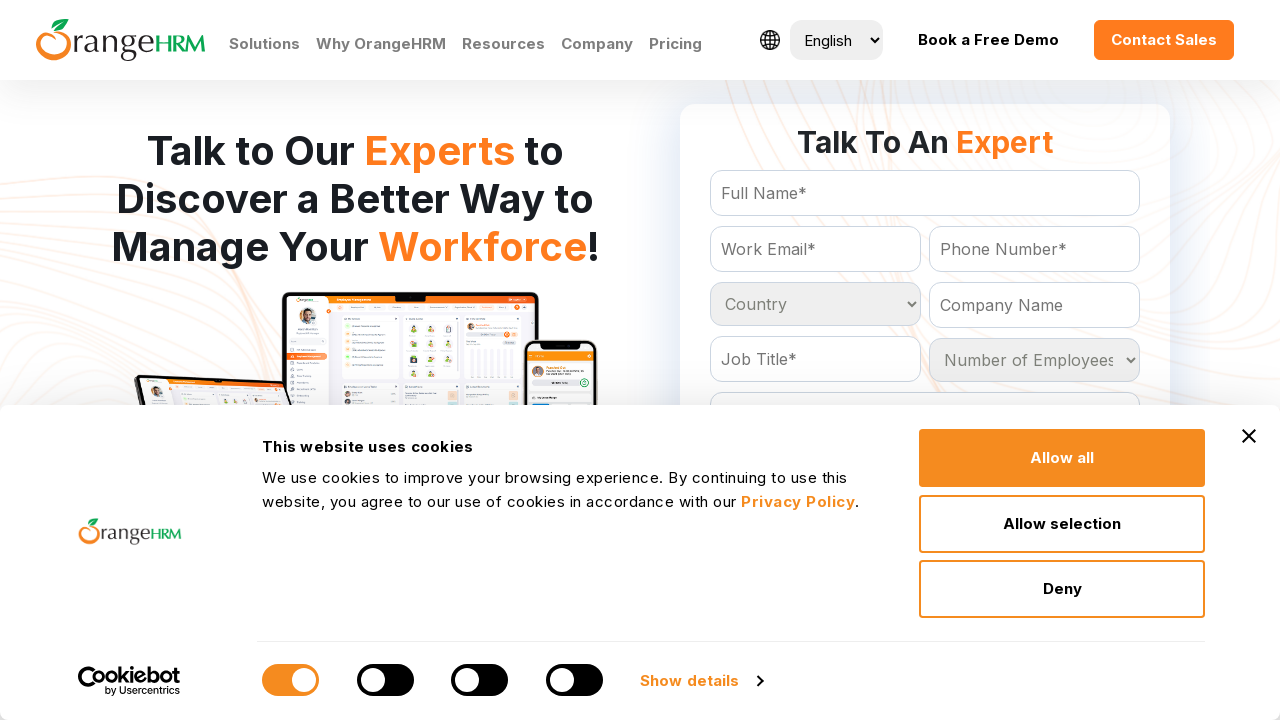

Retrieved option at index 9 from country dropdown
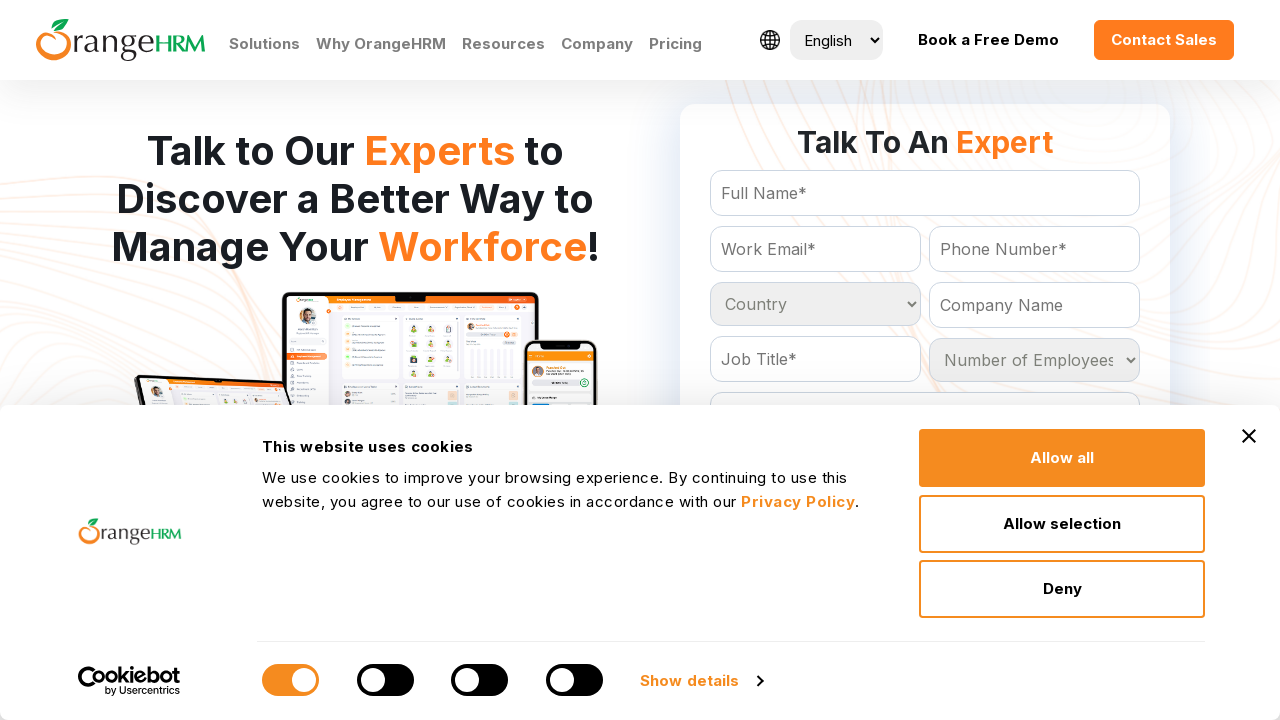

Retrieved option at index 10 from country dropdown
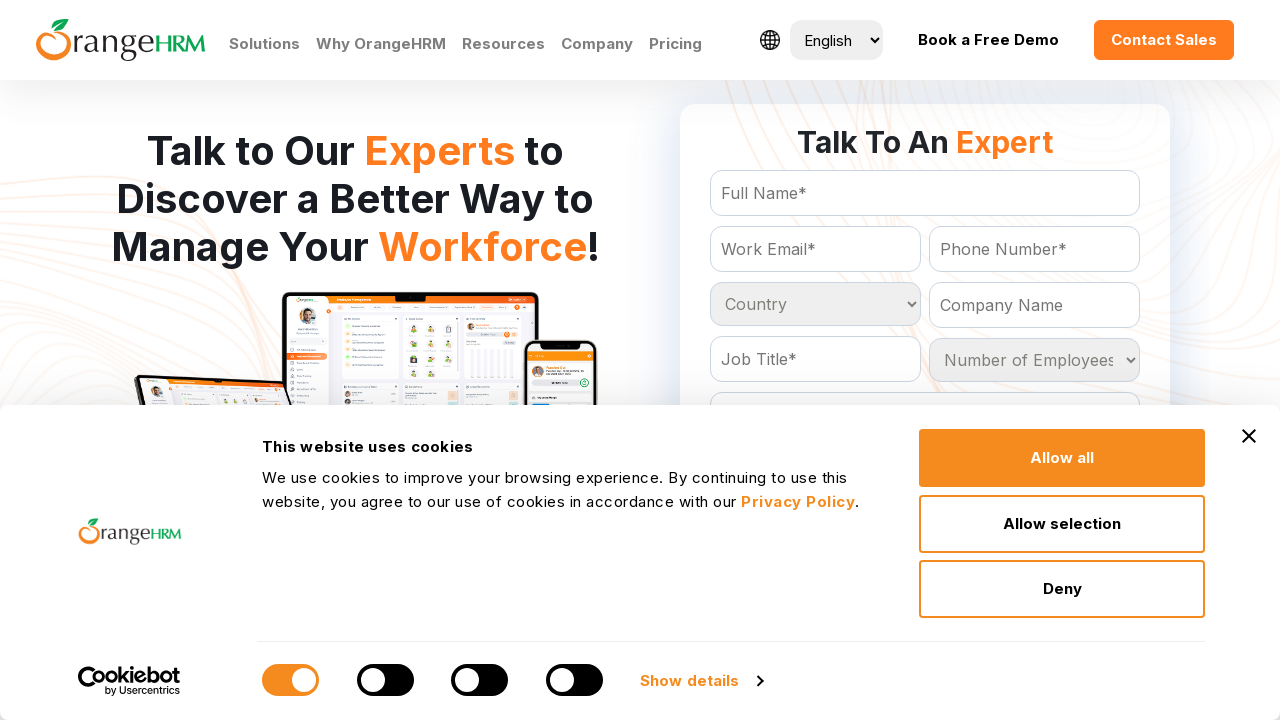

Retrieved option at index 11 from country dropdown
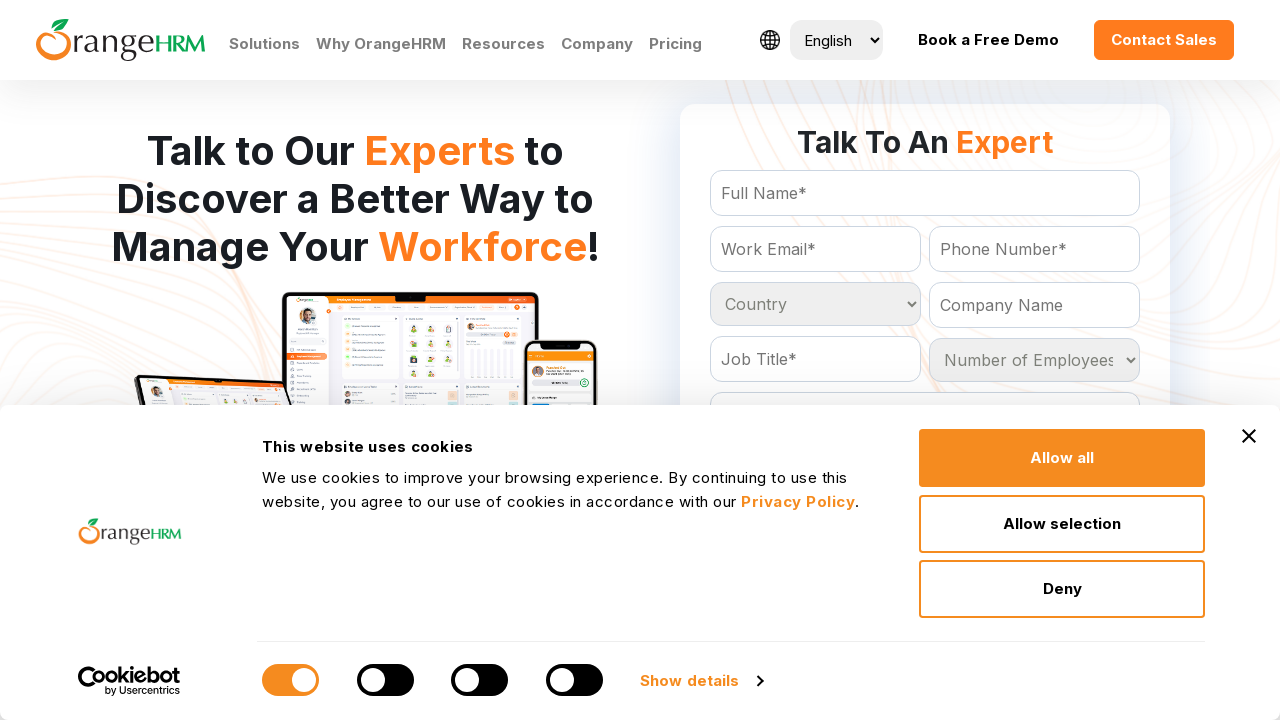

Retrieved option at index 12 from country dropdown
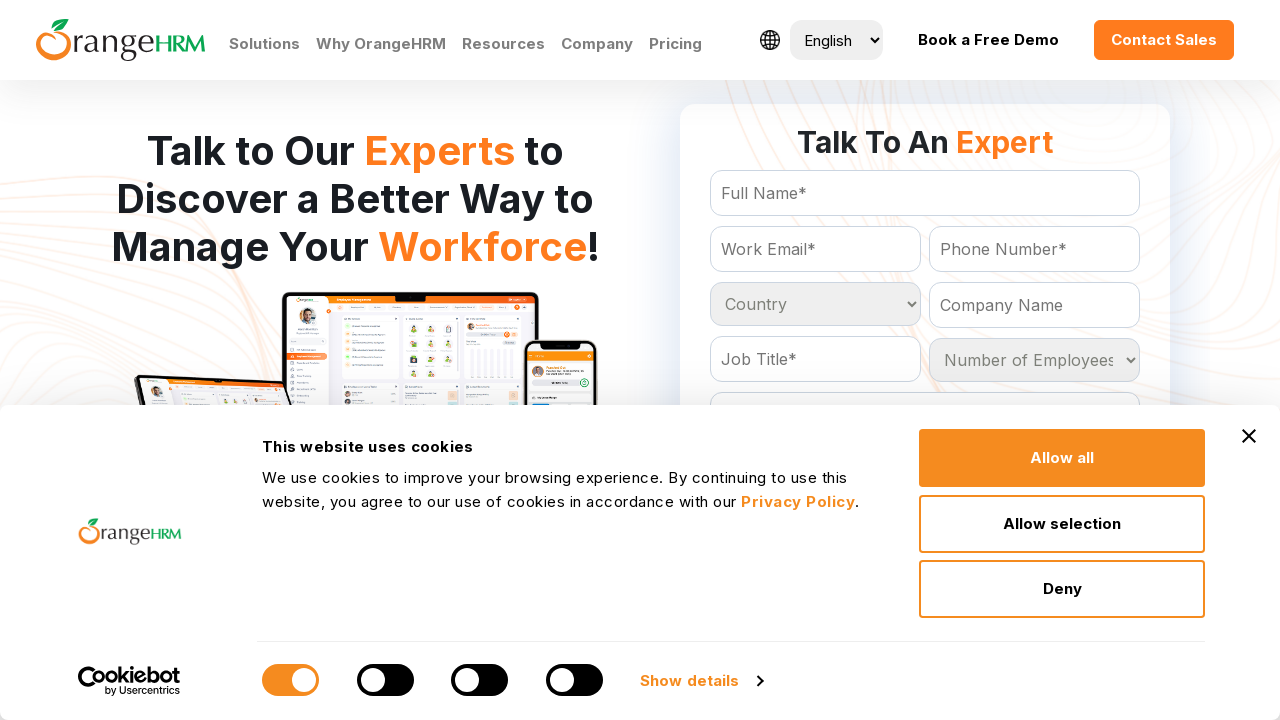

Retrieved option at index 13 from country dropdown
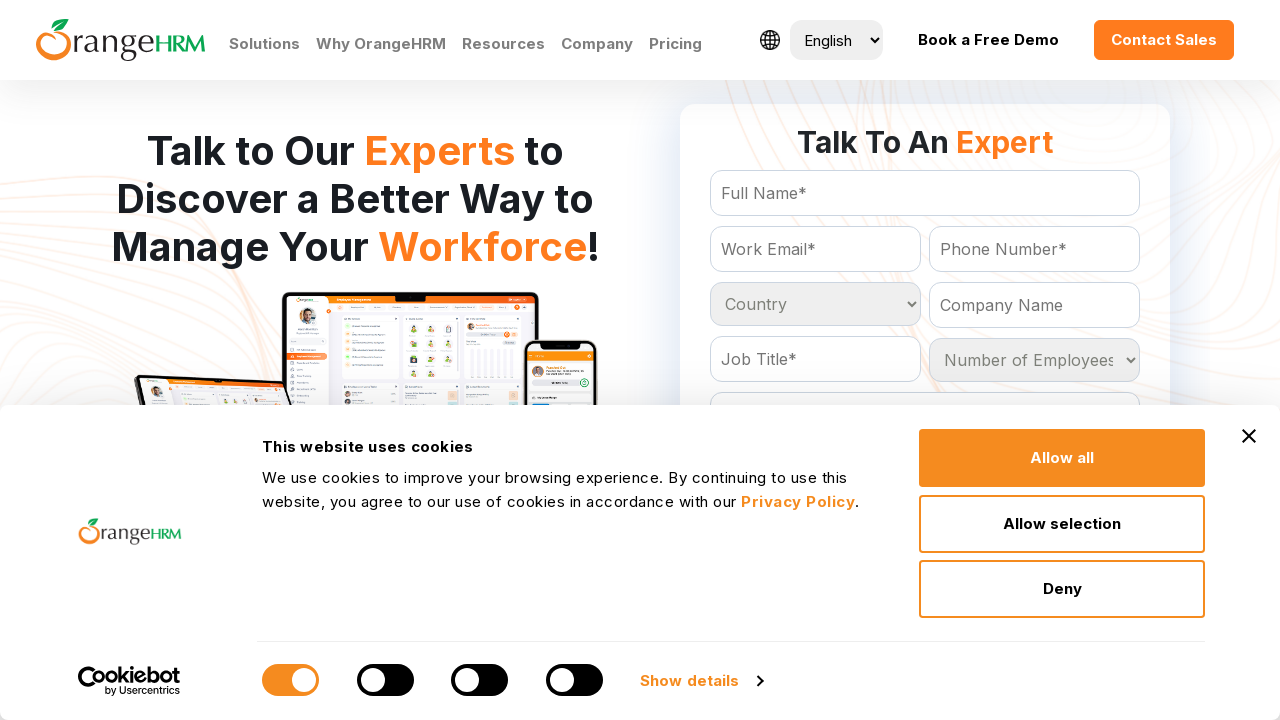

Retrieved option at index 14 from country dropdown
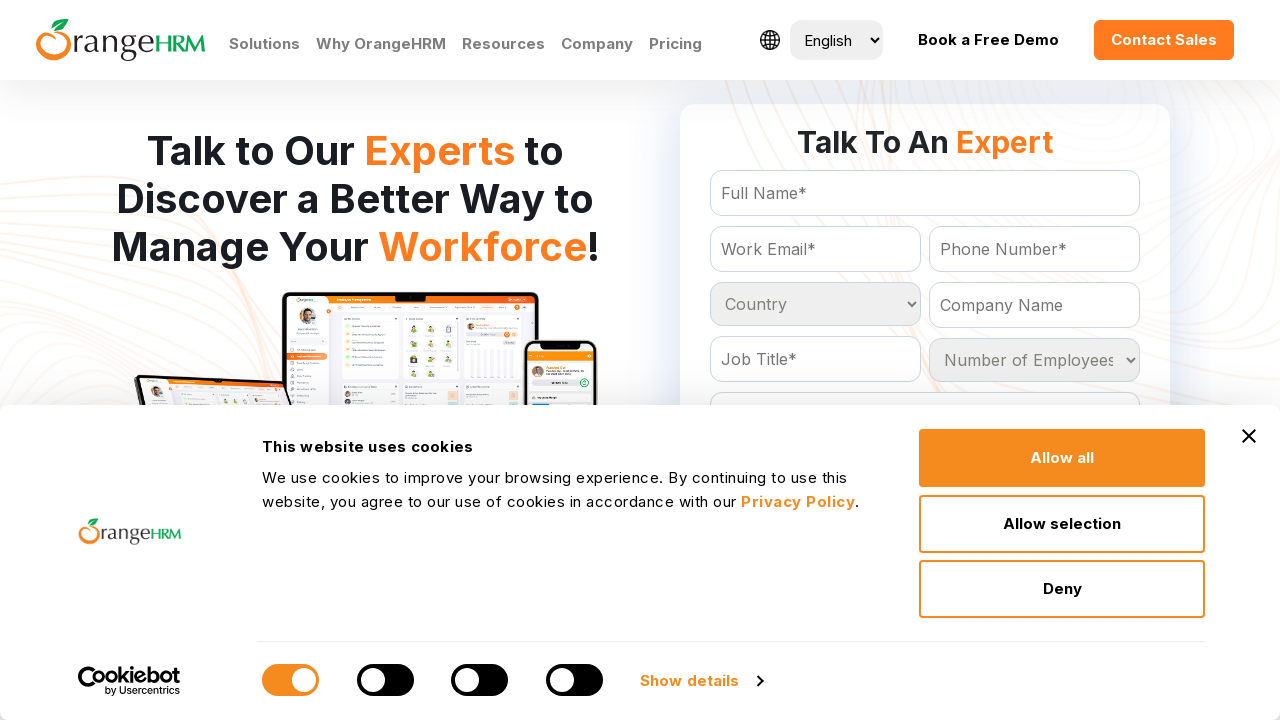

Retrieved option at index 15 from country dropdown
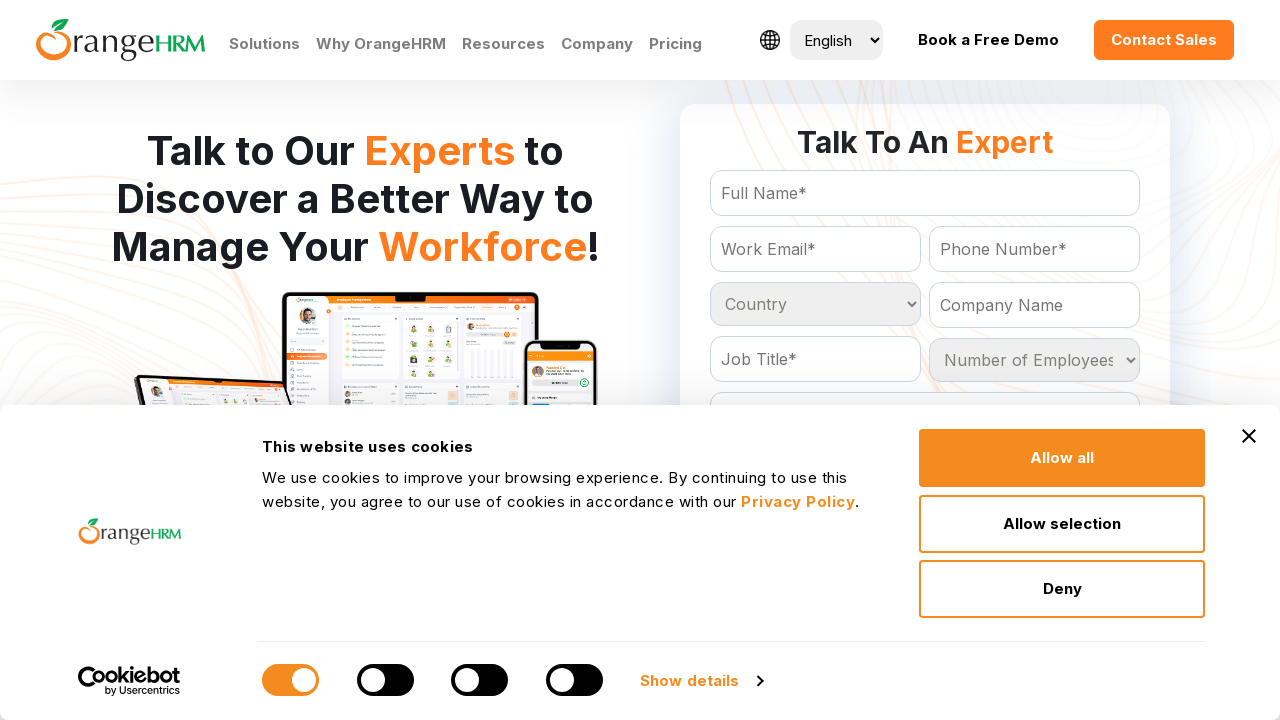

Retrieved option at index 16 from country dropdown
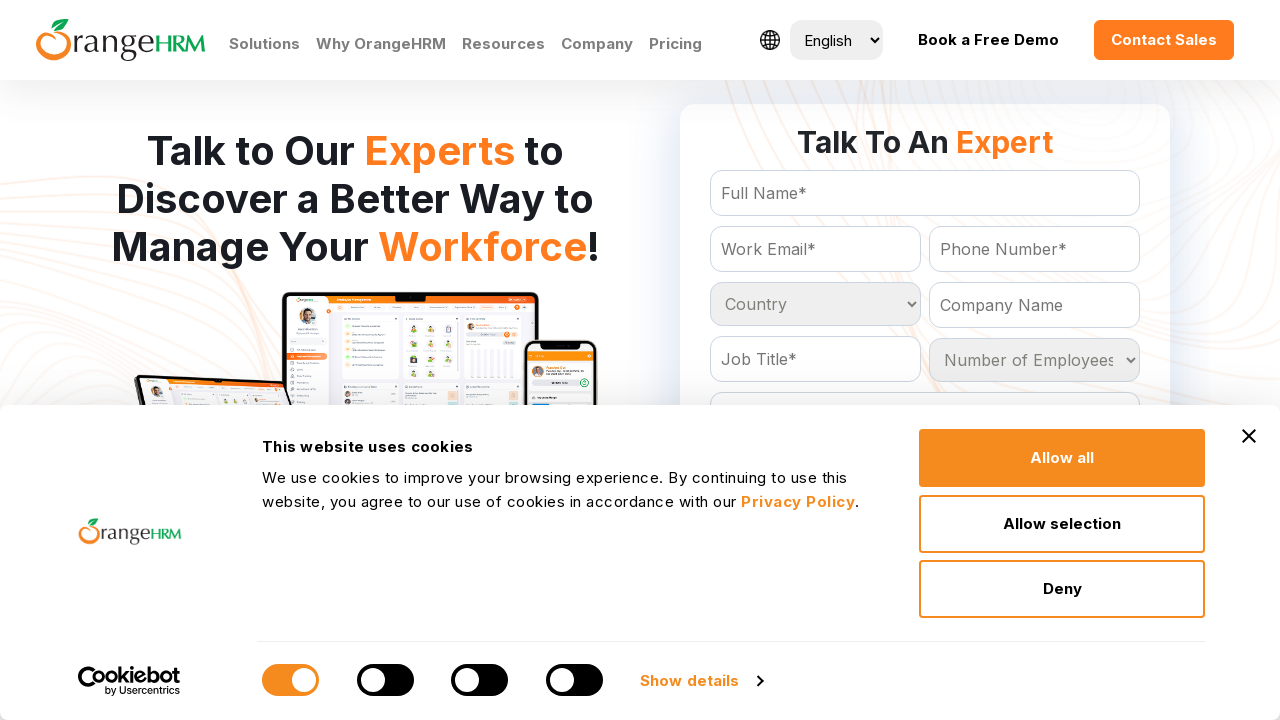

Retrieved option at index 17 from country dropdown
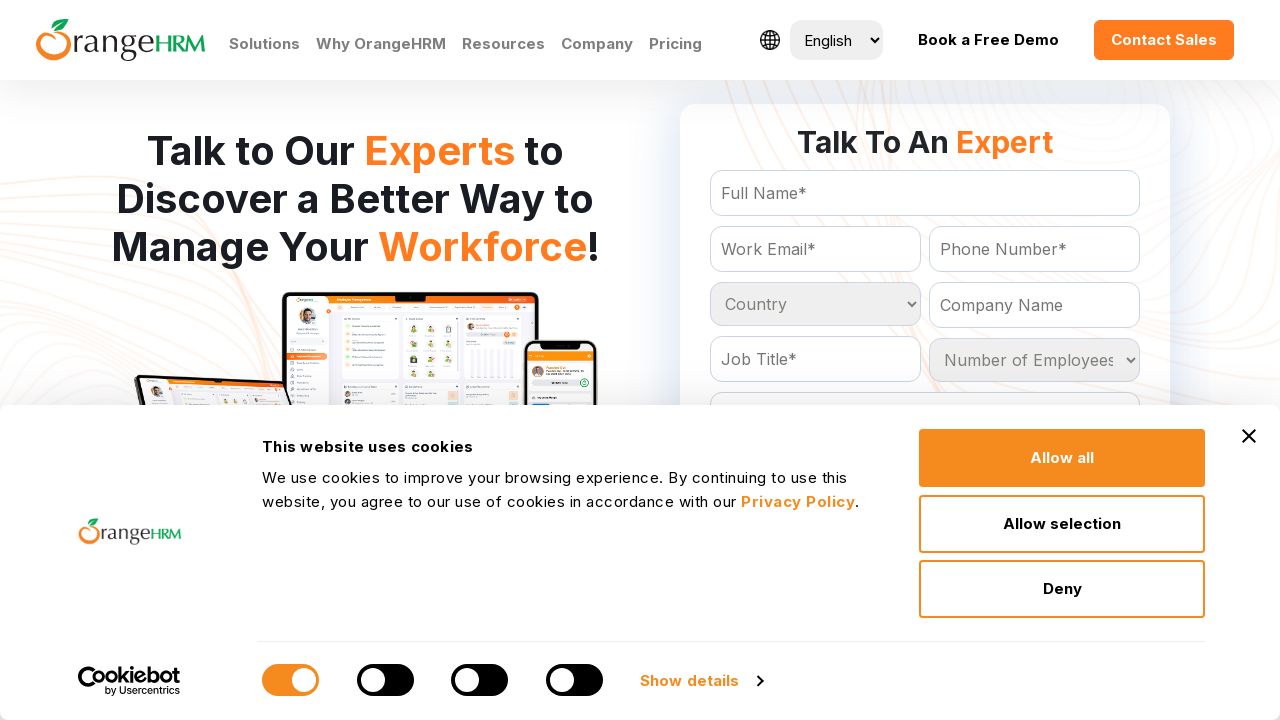

Retrieved option at index 18 from country dropdown
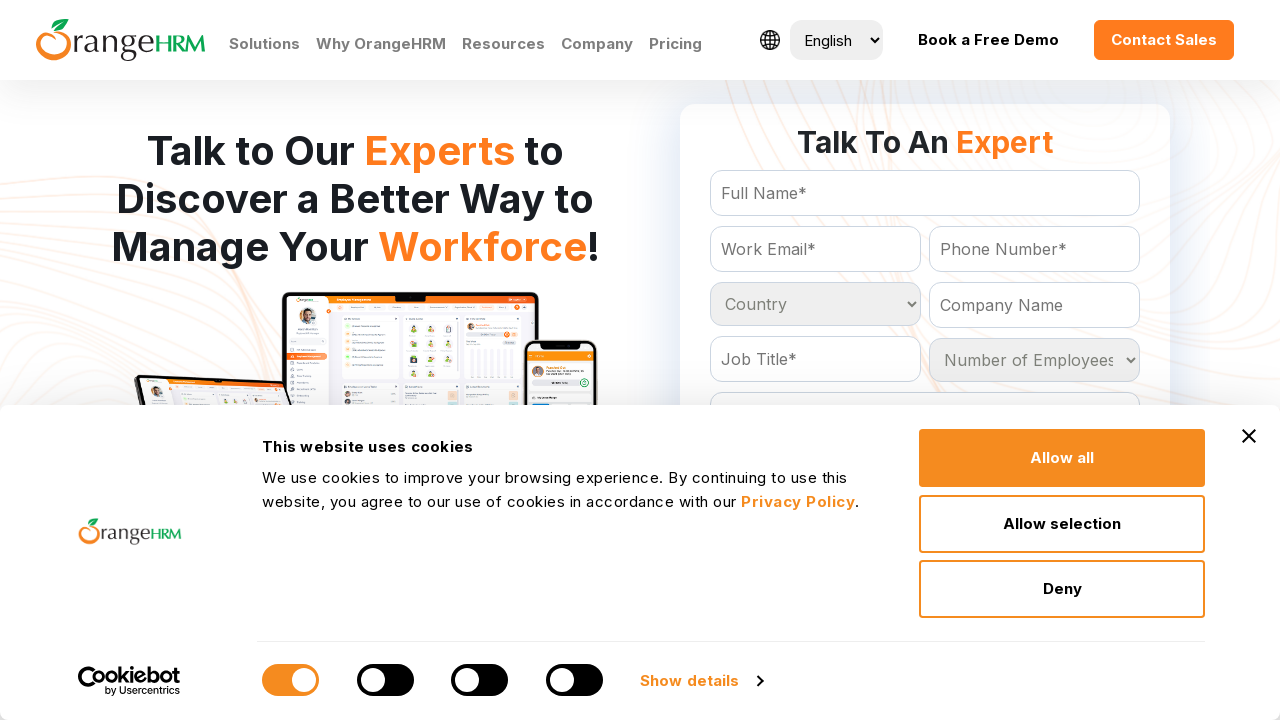

Retrieved option at index 19 from country dropdown
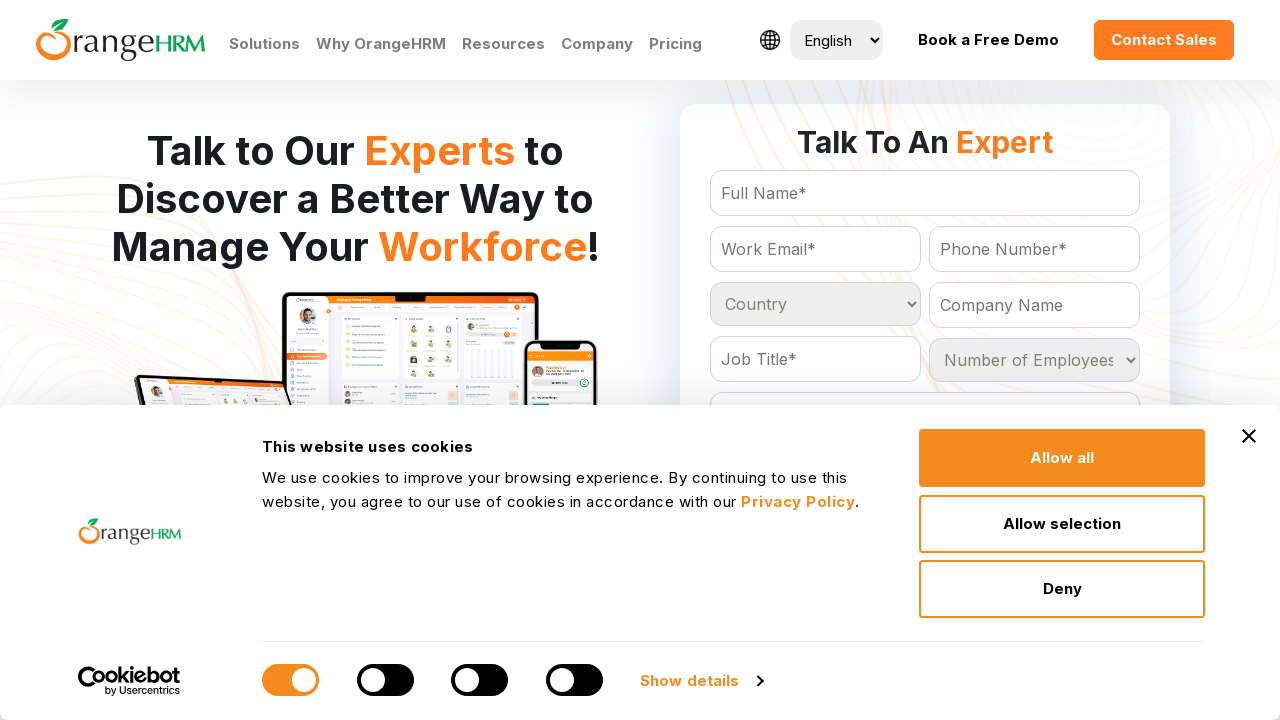

Retrieved option at index 20 from country dropdown
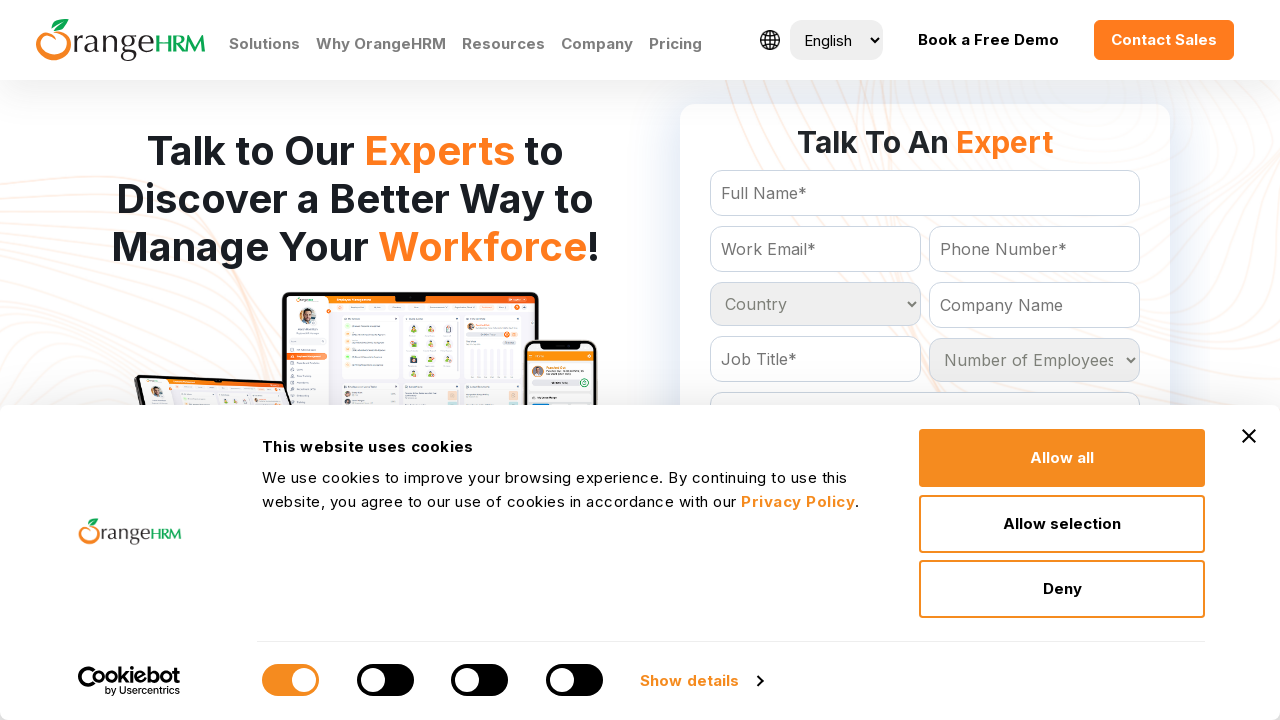

Retrieved option at index 21 from country dropdown
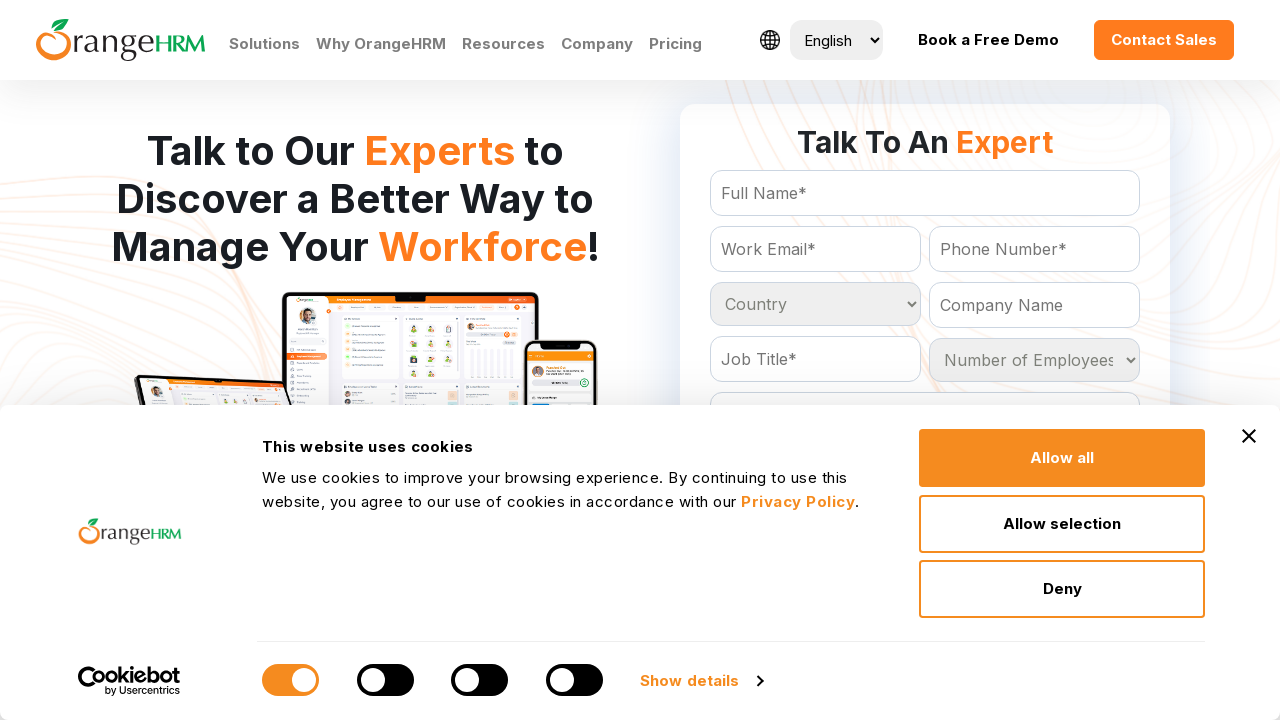

Retrieved option at index 22 from country dropdown
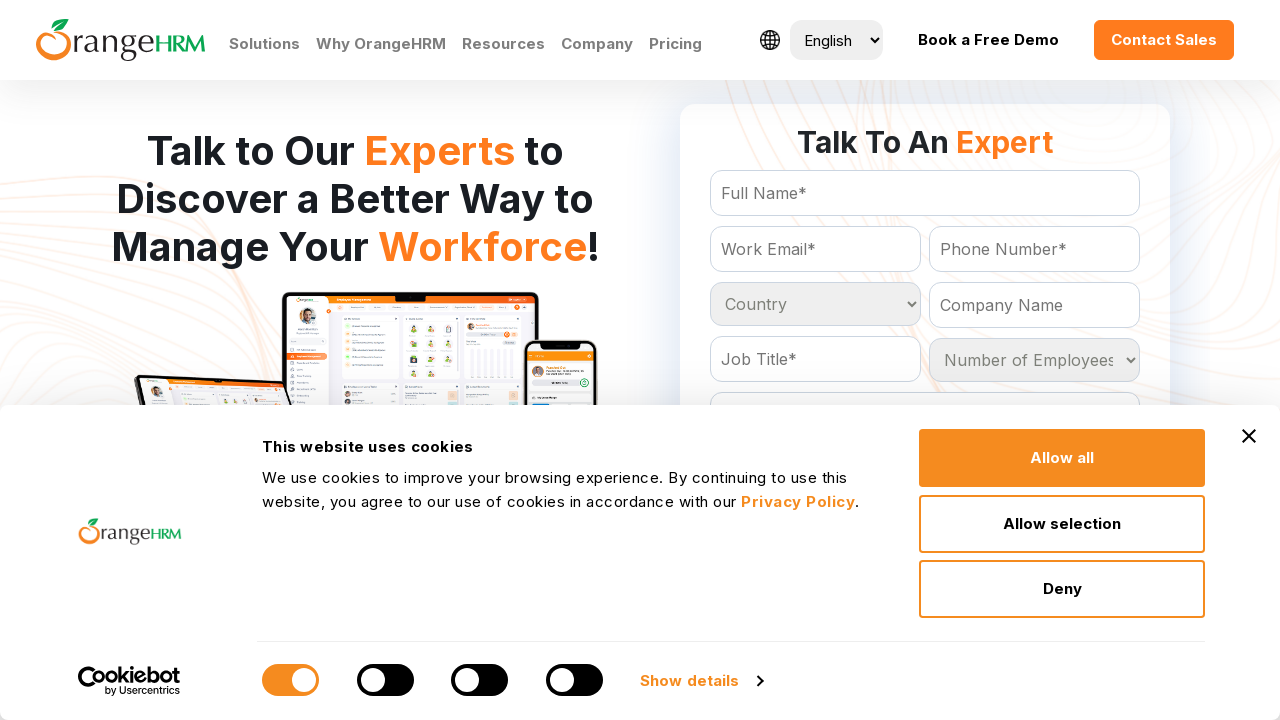

Retrieved option at index 23 from country dropdown
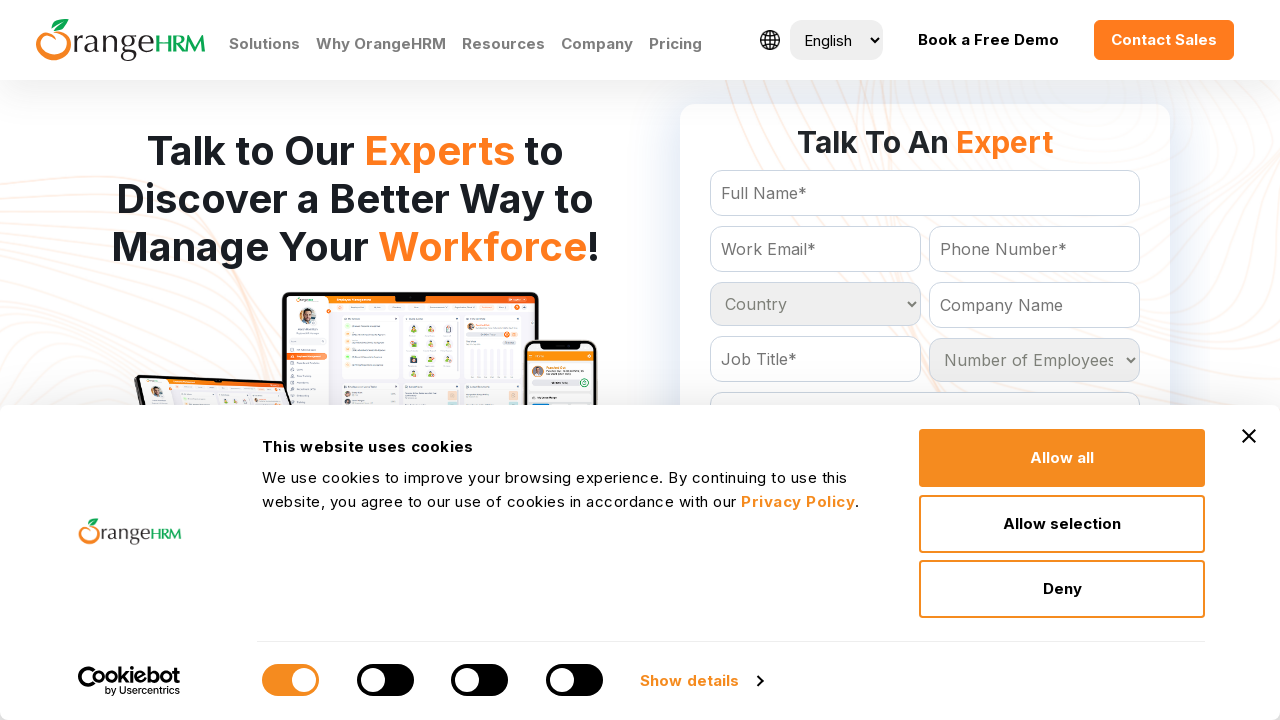

Retrieved option at index 24 from country dropdown
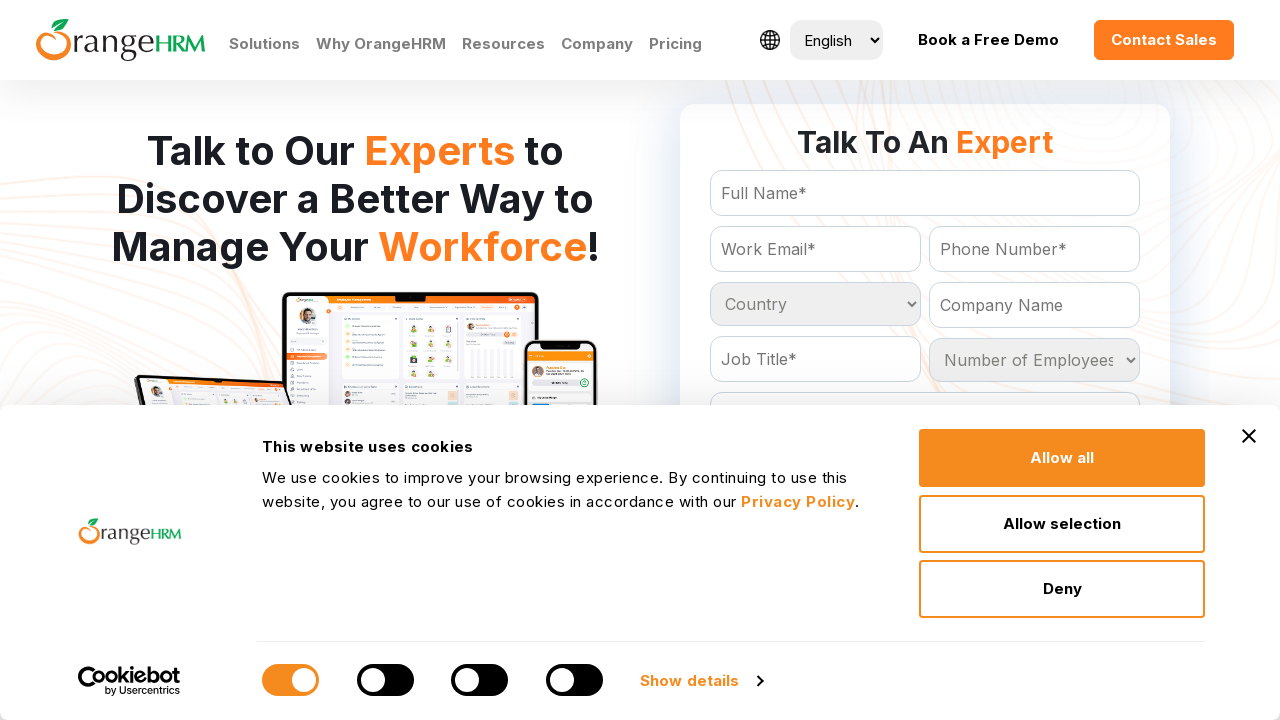

Retrieved option at index 25 from country dropdown
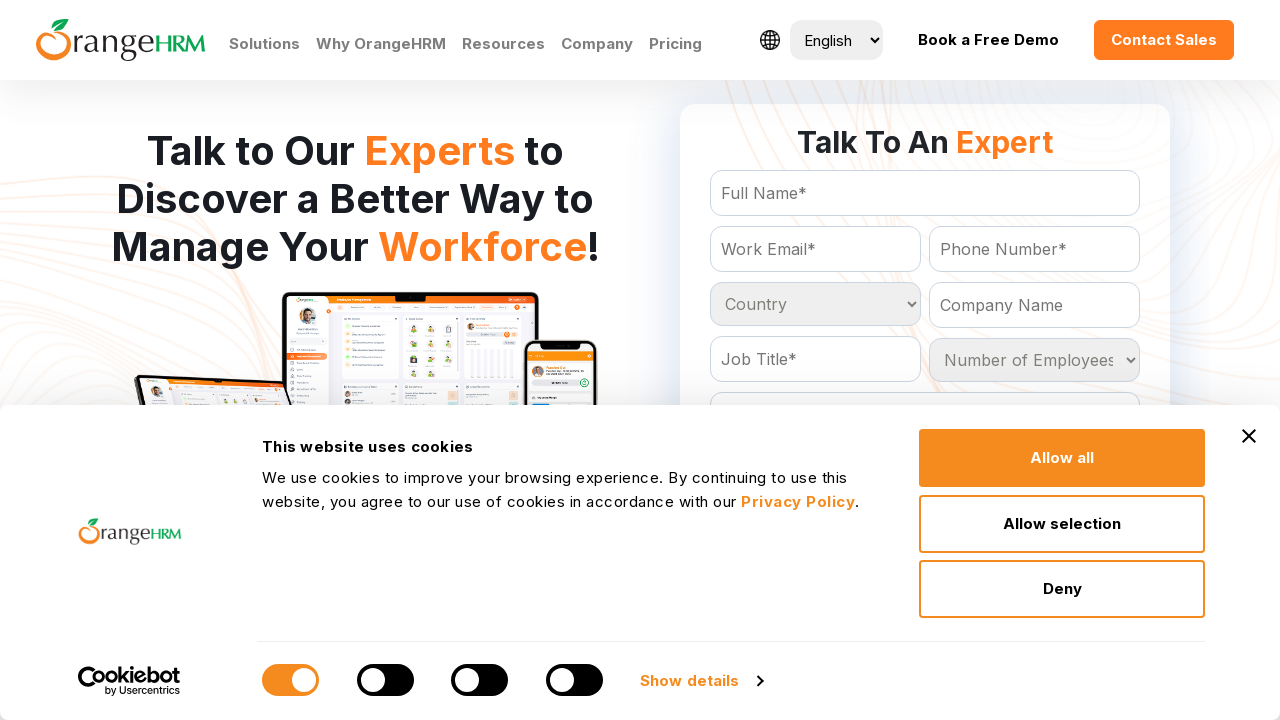

Retrieved option at index 26 from country dropdown
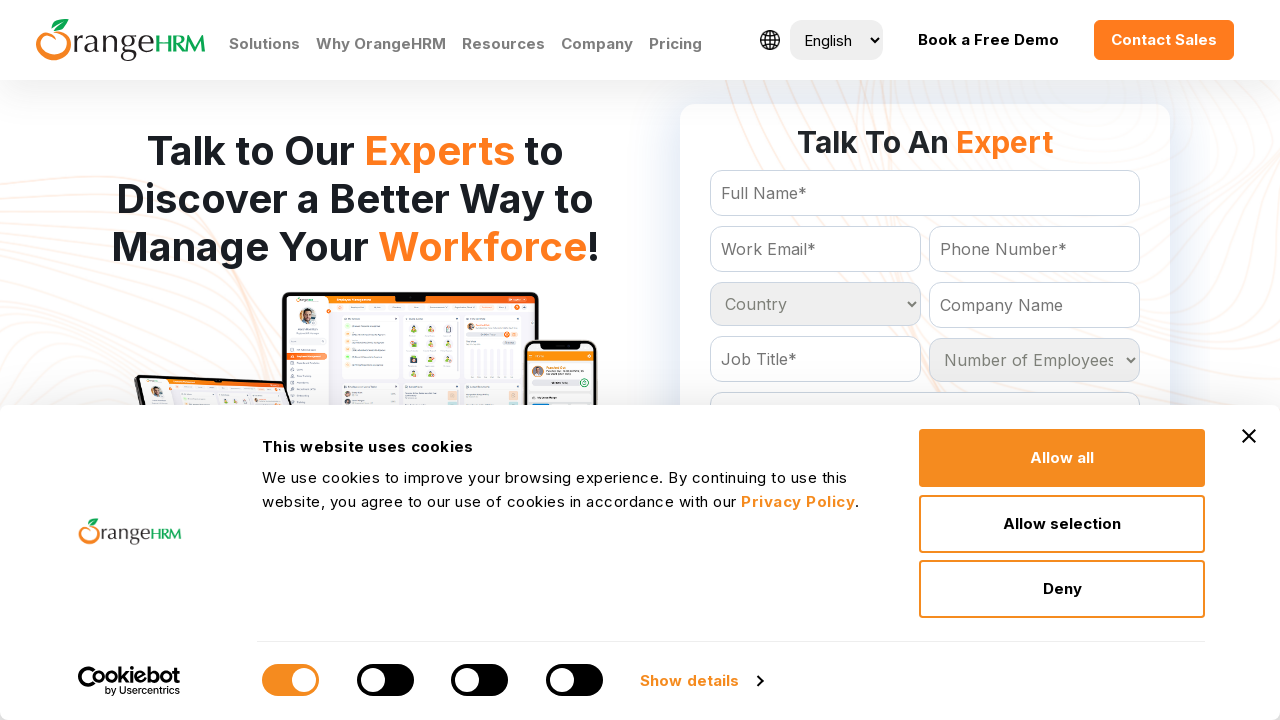

Retrieved option at index 27 from country dropdown
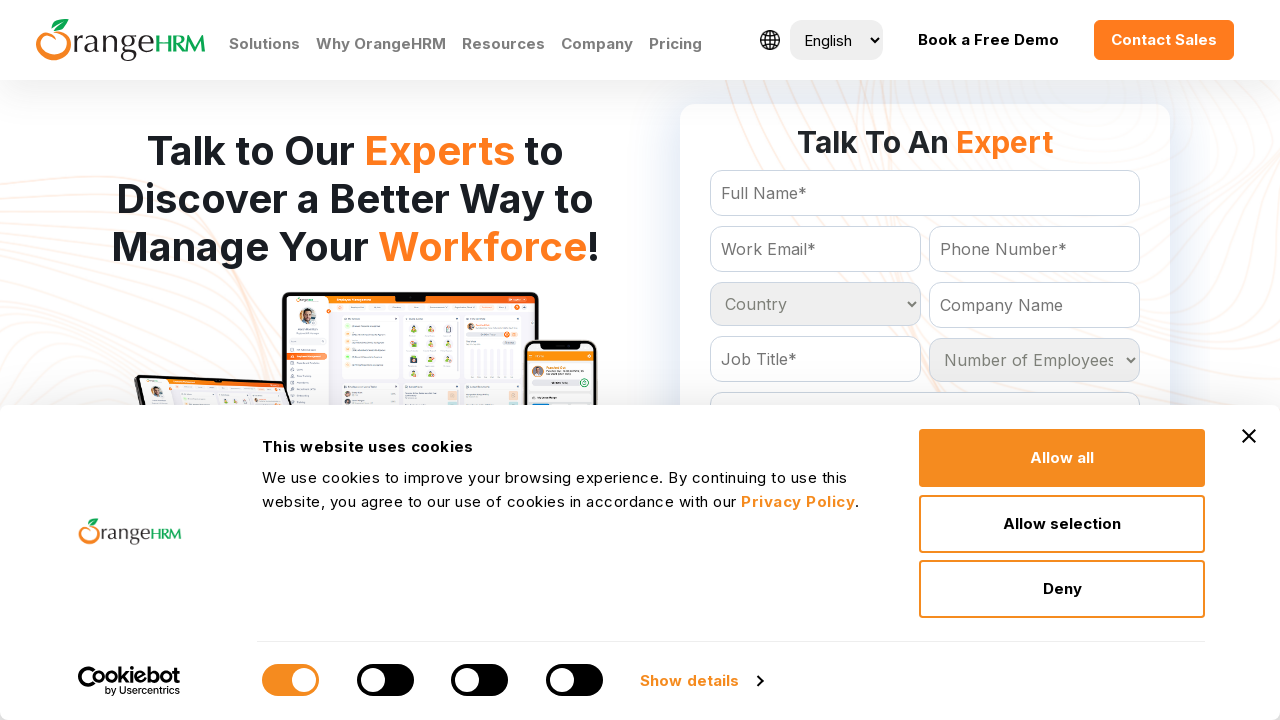

Retrieved option at index 28 from country dropdown
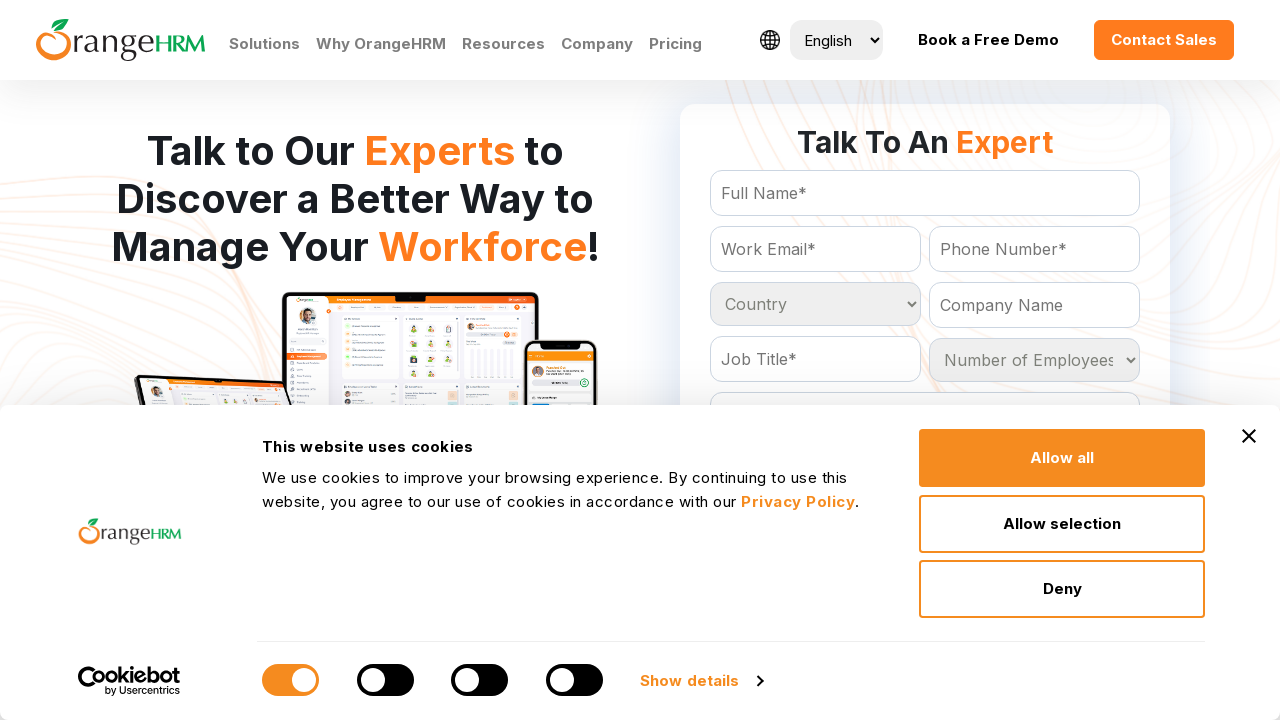

Retrieved option at index 29 from country dropdown
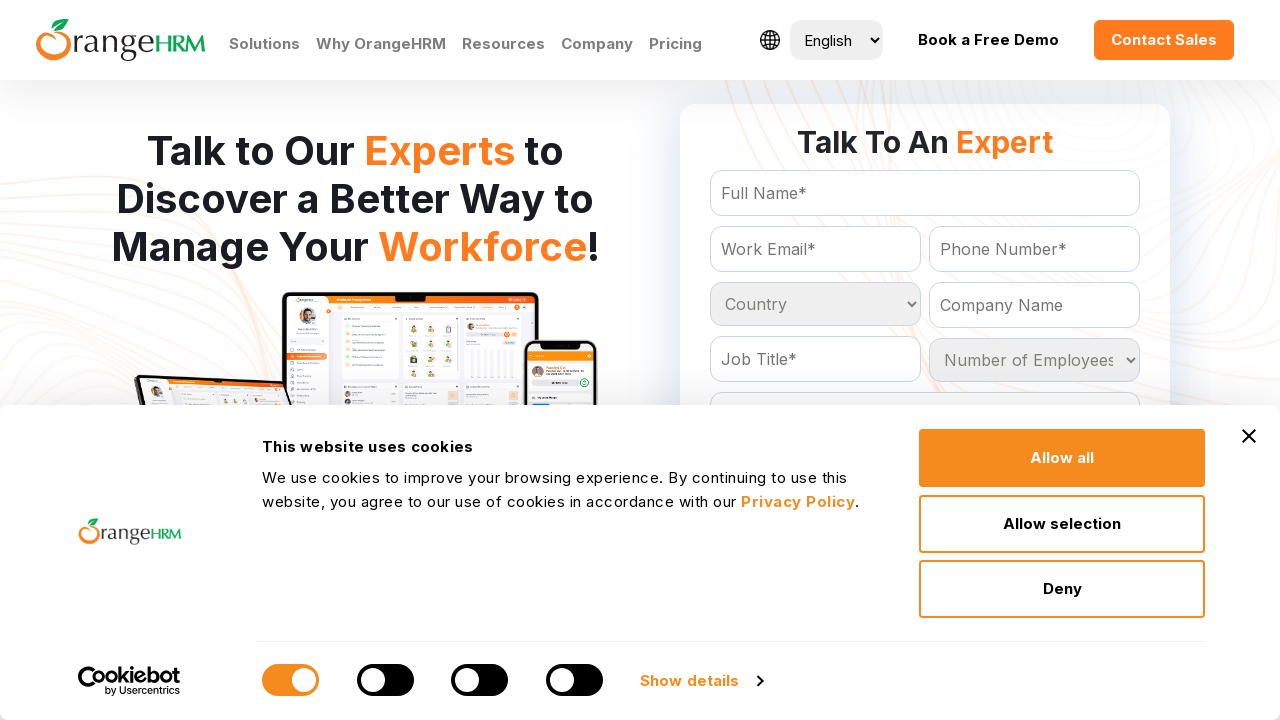

Retrieved option at index 30 from country dropdown
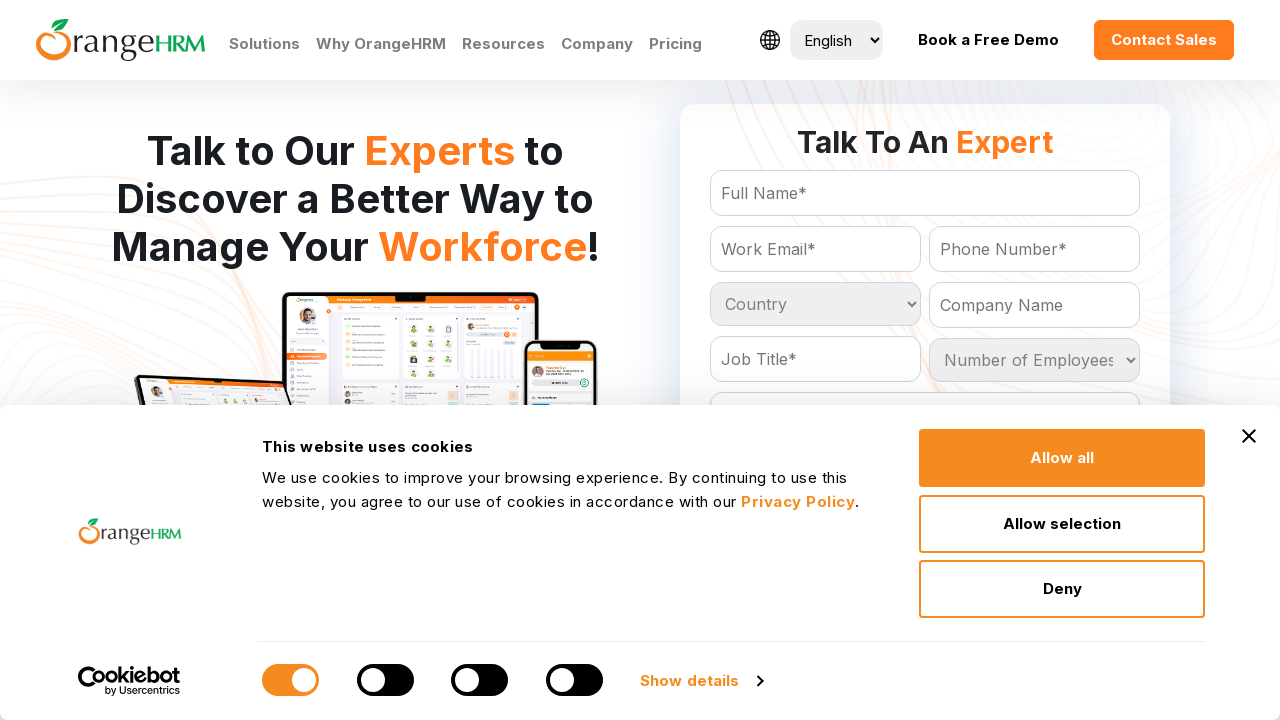

Retrieved option at index 31 from country dropdown
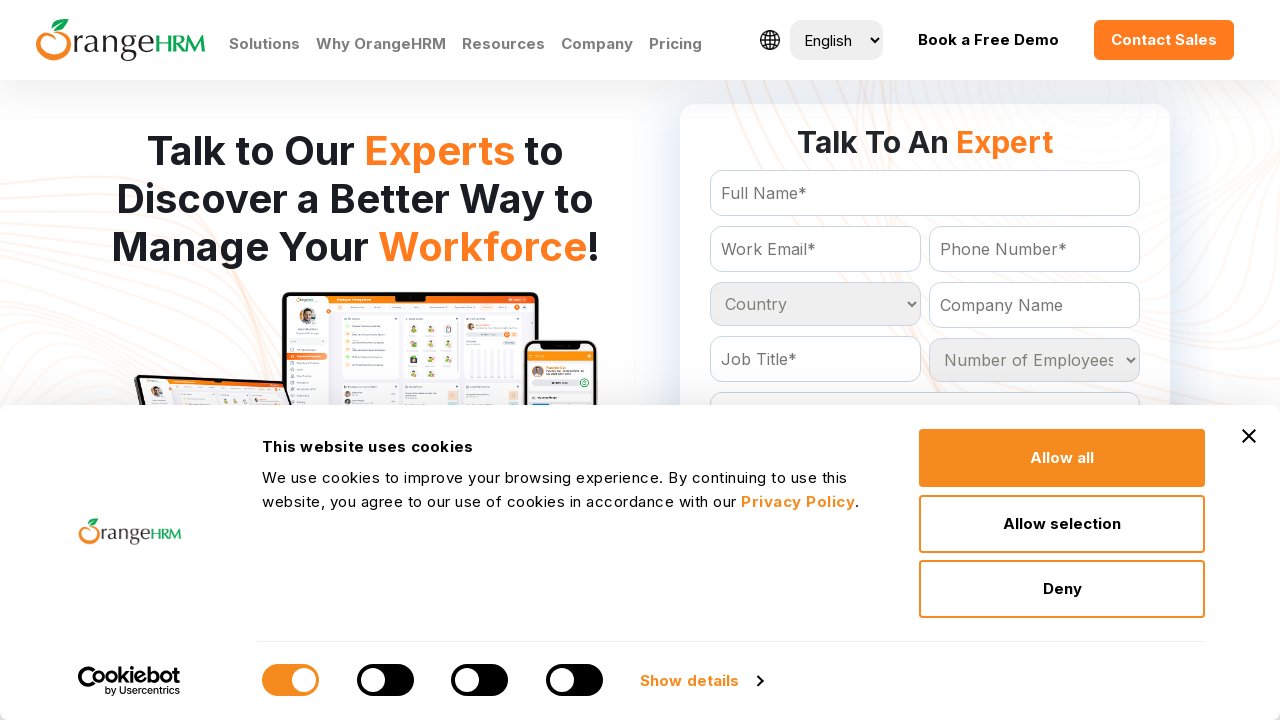

Retrieved option at index 32 from country dropdown
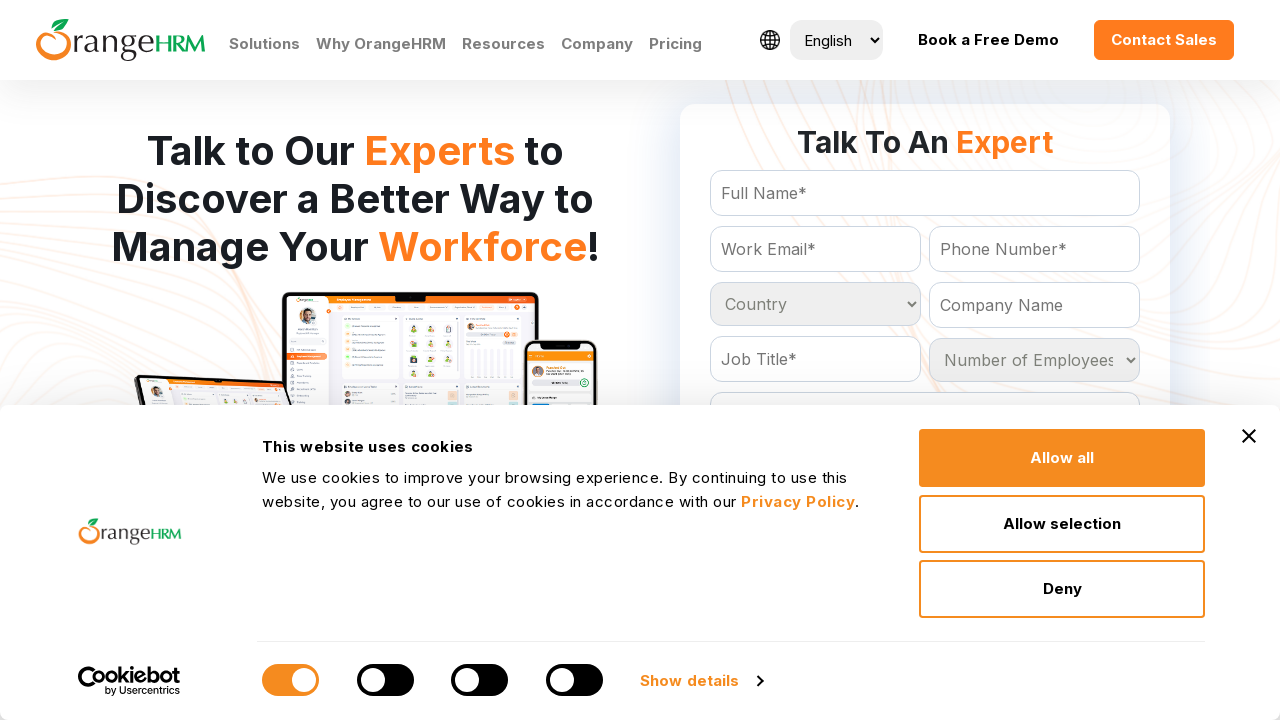

Retrieved option at index 33 from country dropdown
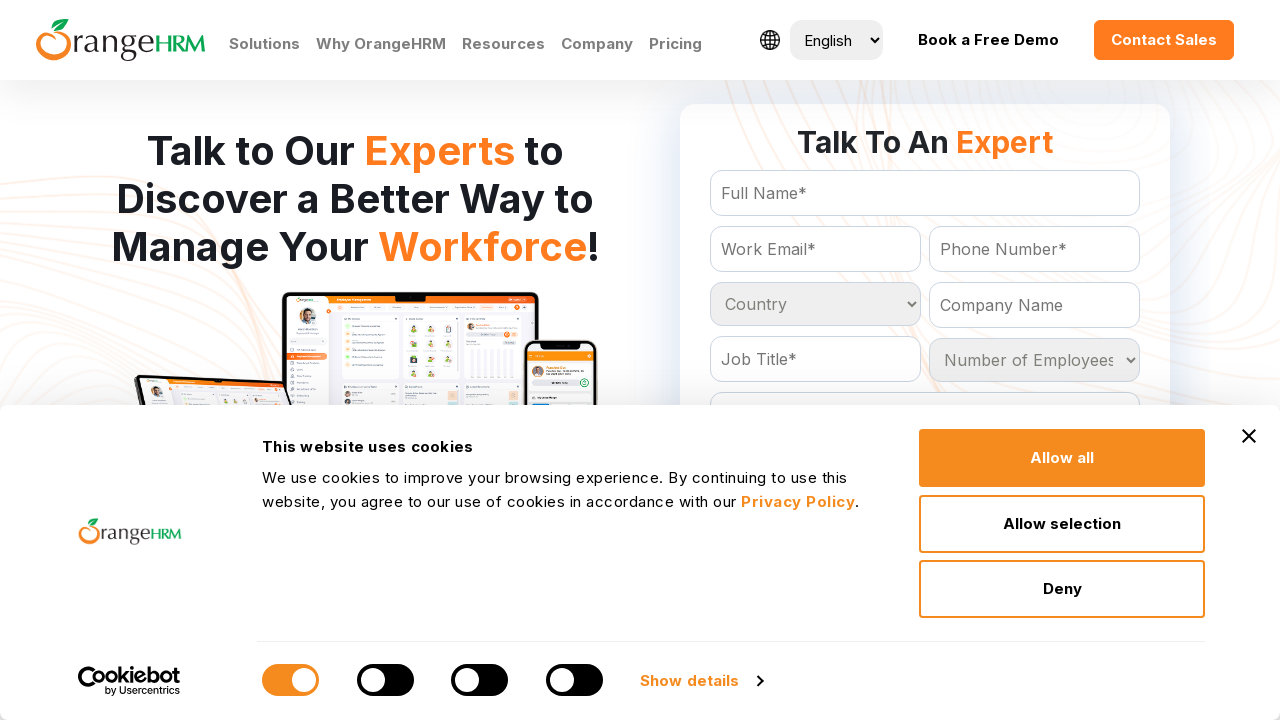

Retrieved option at index 34 from country dropdown
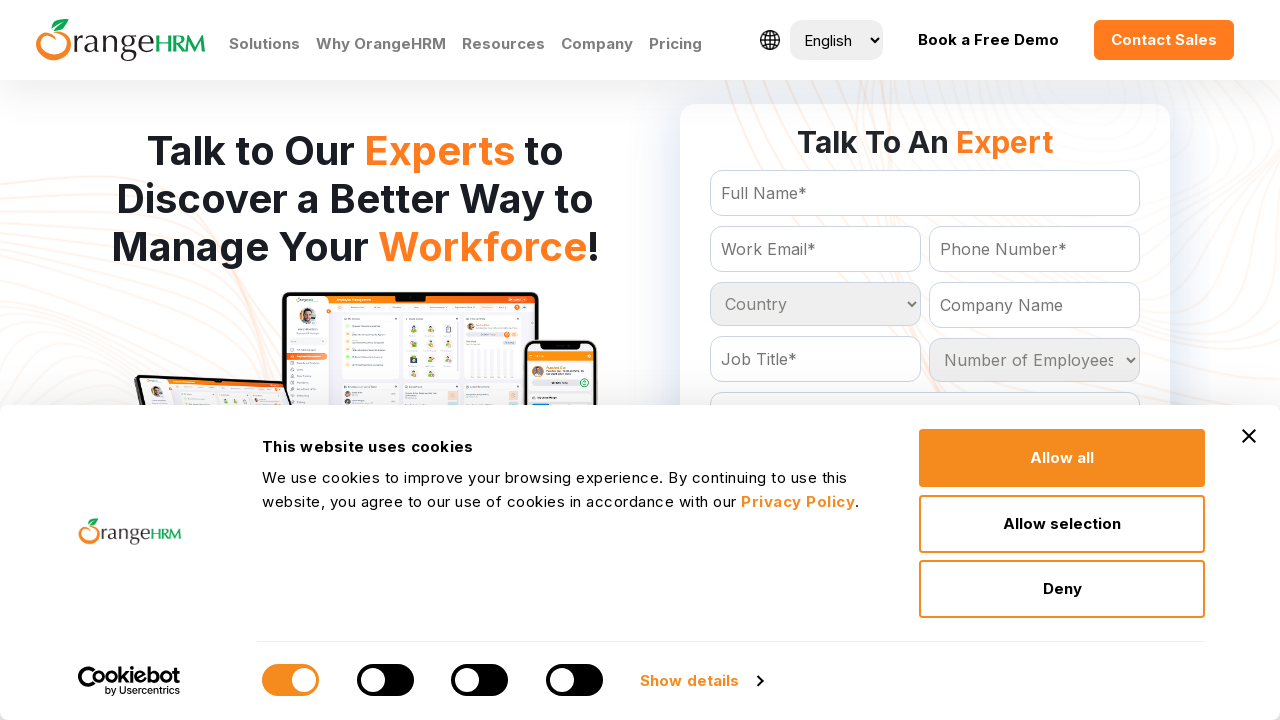

Retrieved option at index 35 from country dropdown
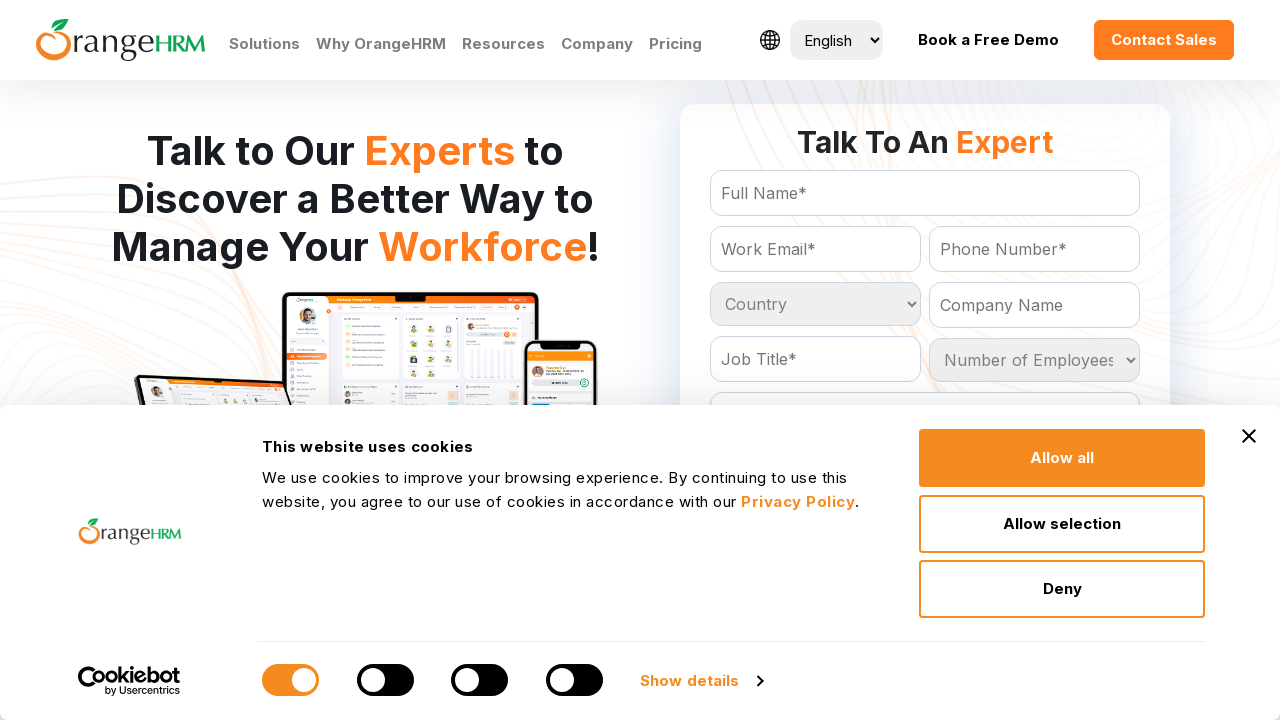

Retrieved option at index 36 from country dropdown
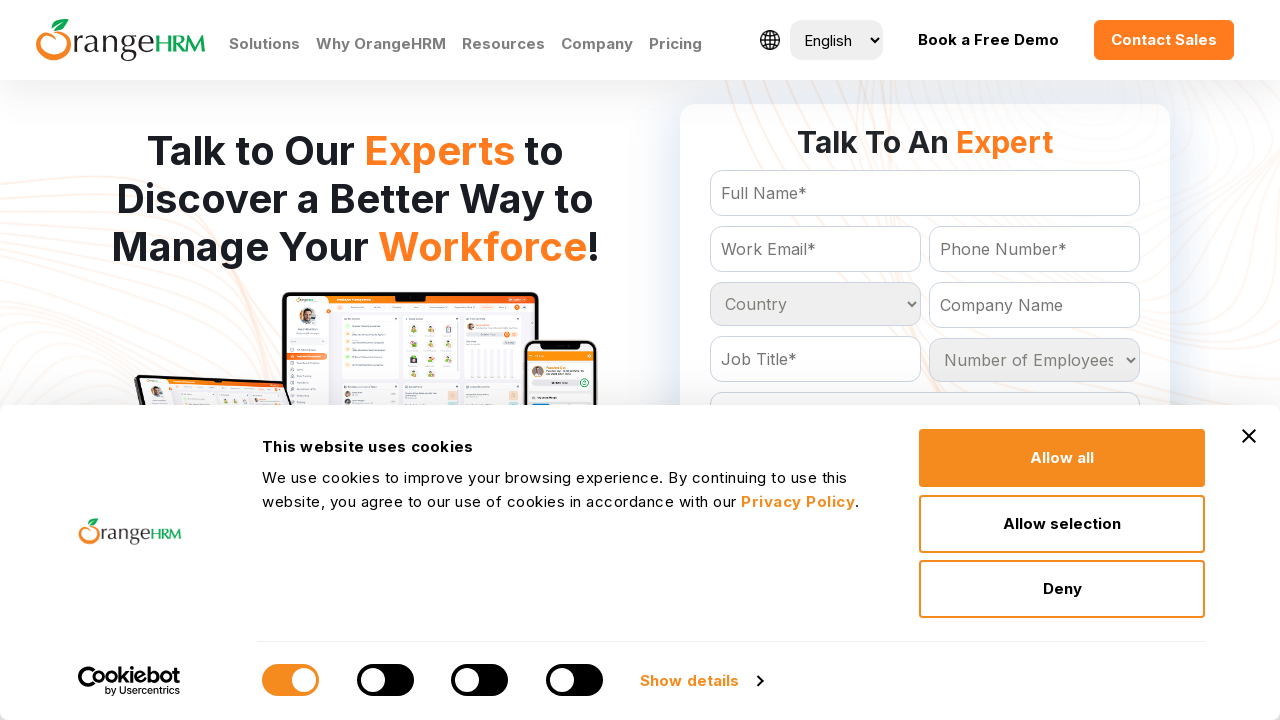

Retrieved option at index 37 from country dropdown
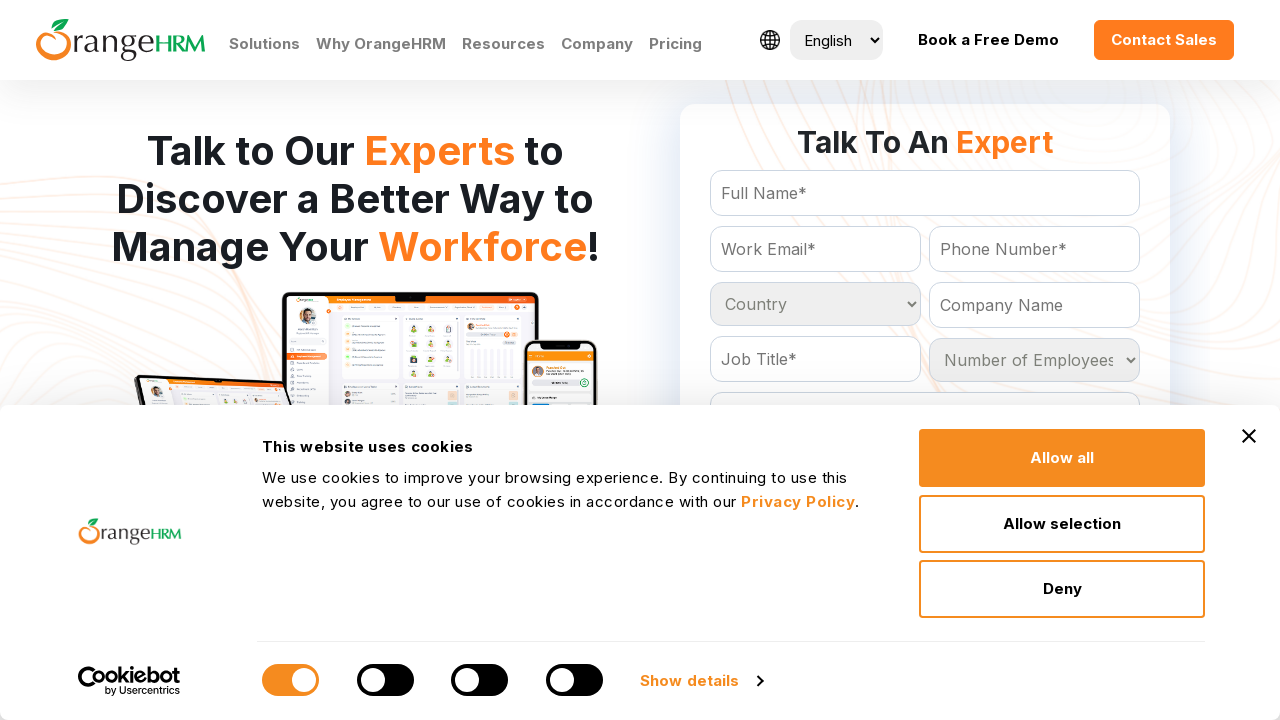

Retrieved option at index 38 from country dropdown
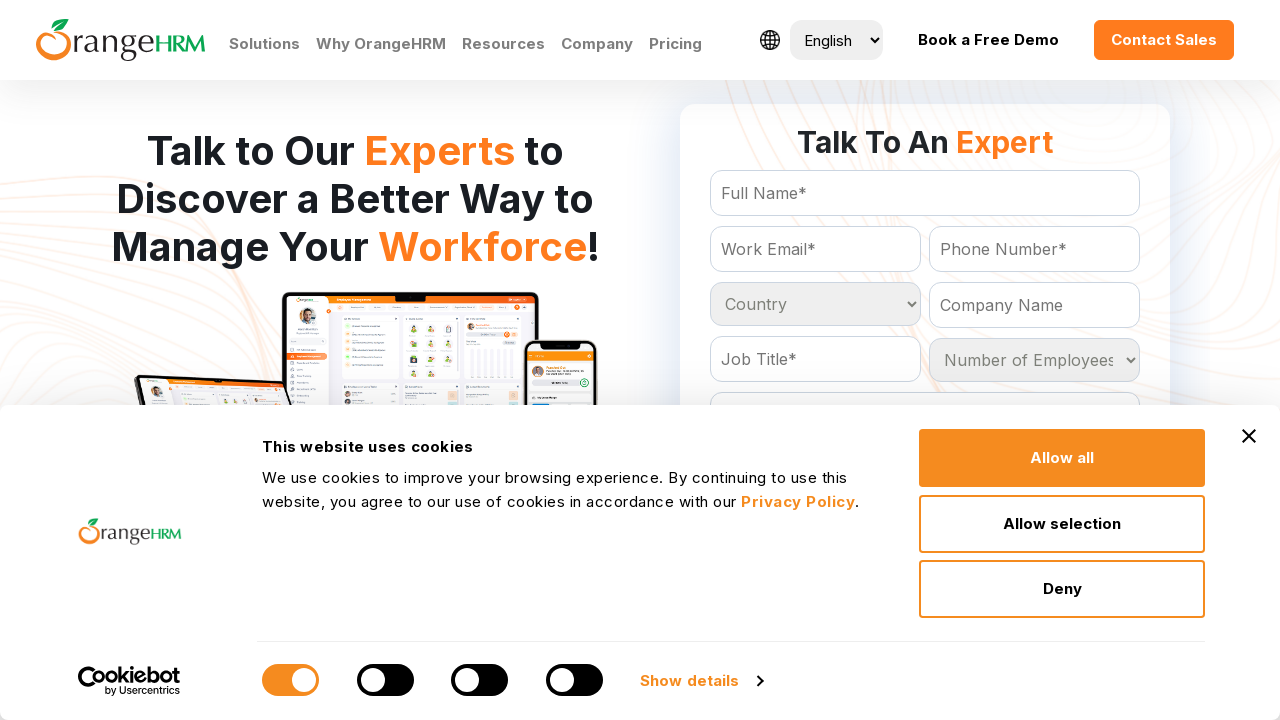

Retrieved option at index 39 from country dropdown
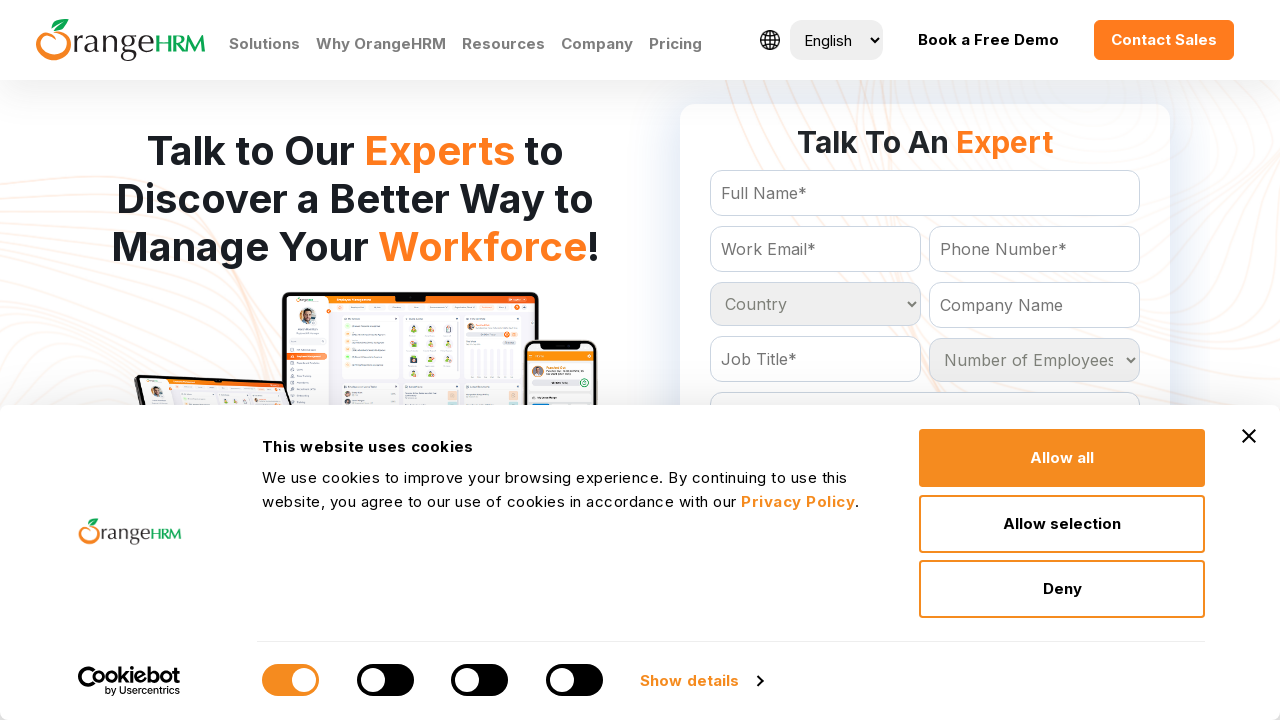

Retrieved option at index 40 from country dropdown
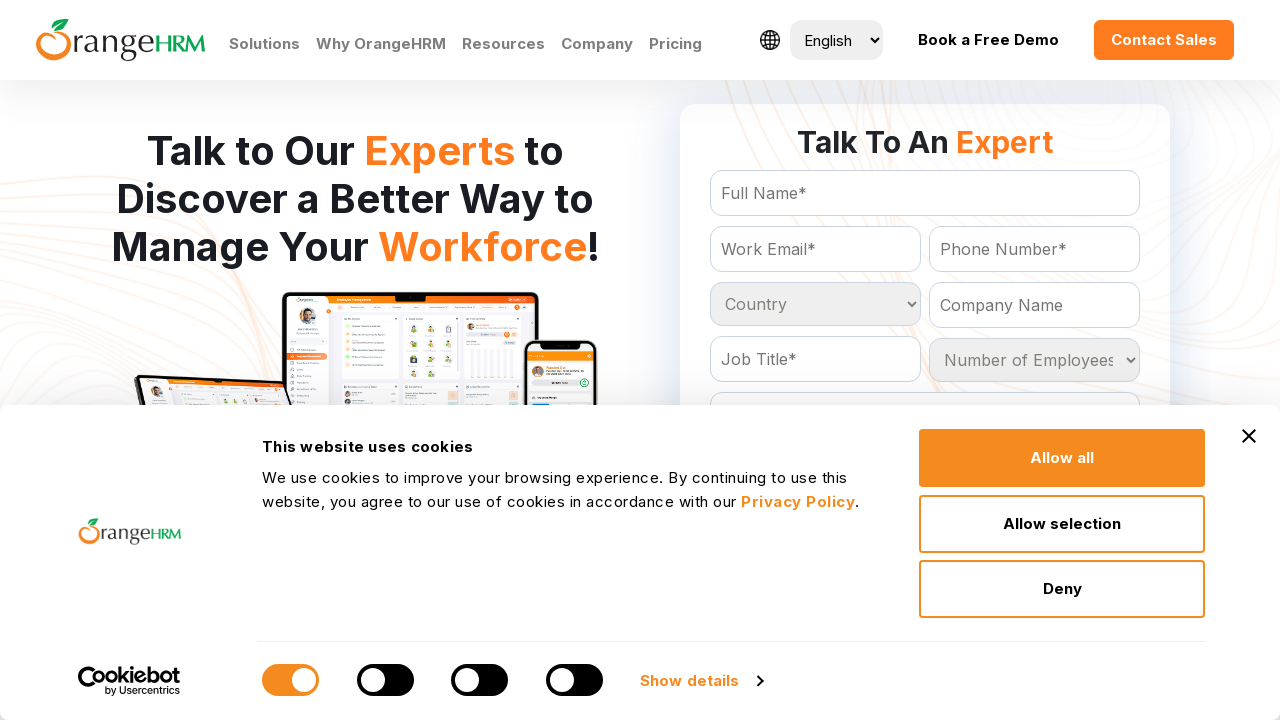

Retrieved option at index 41 from country dropdown
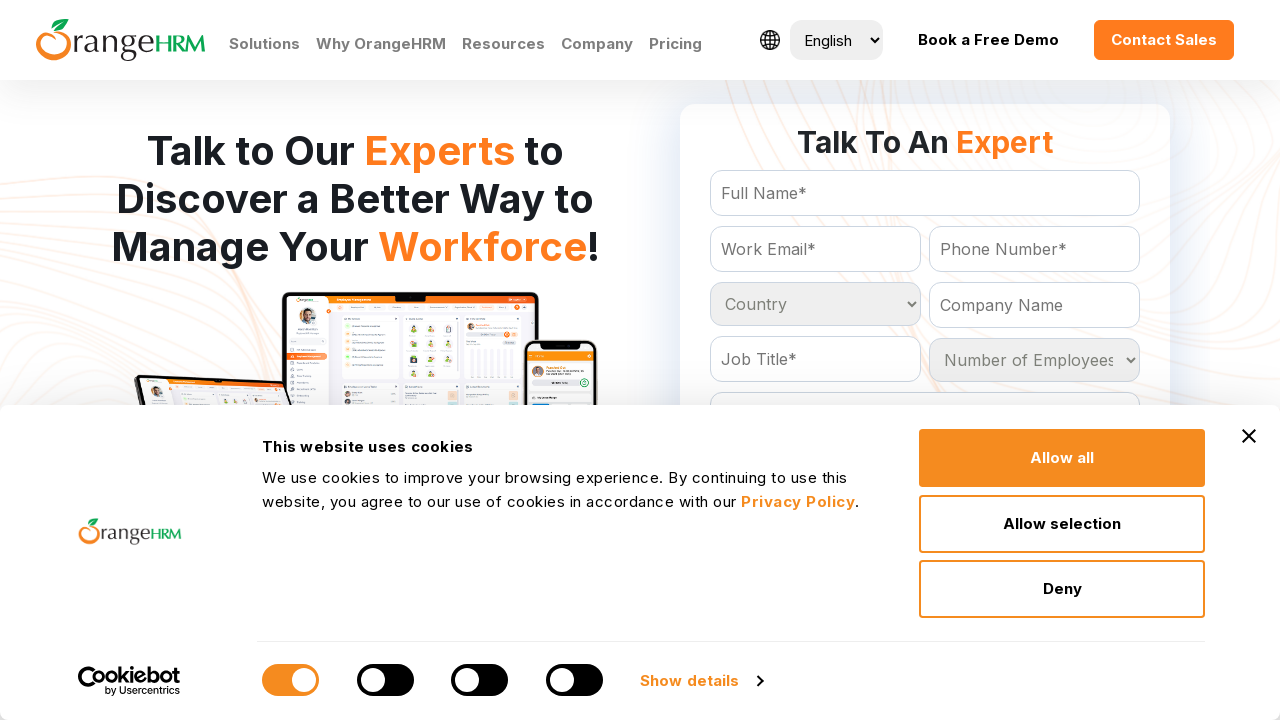

Retrieved option at index 42 from country dropdown
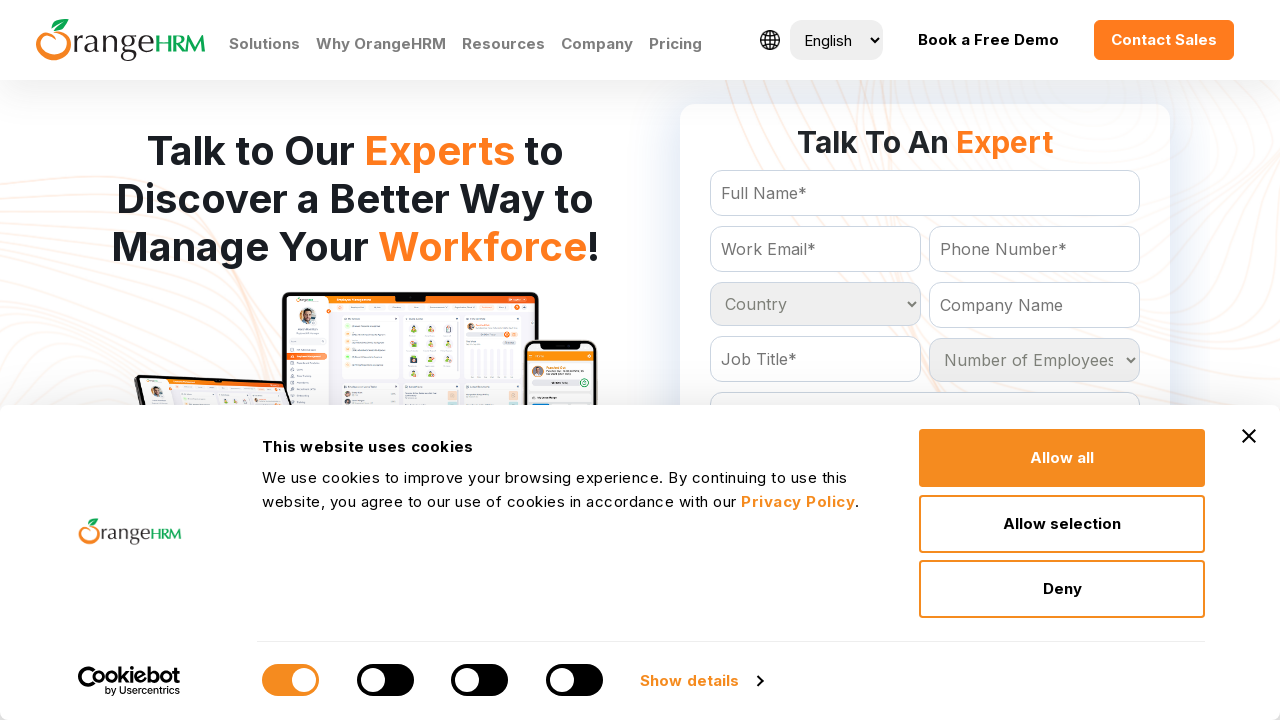

Retrieved option at index 43 from country dropdown
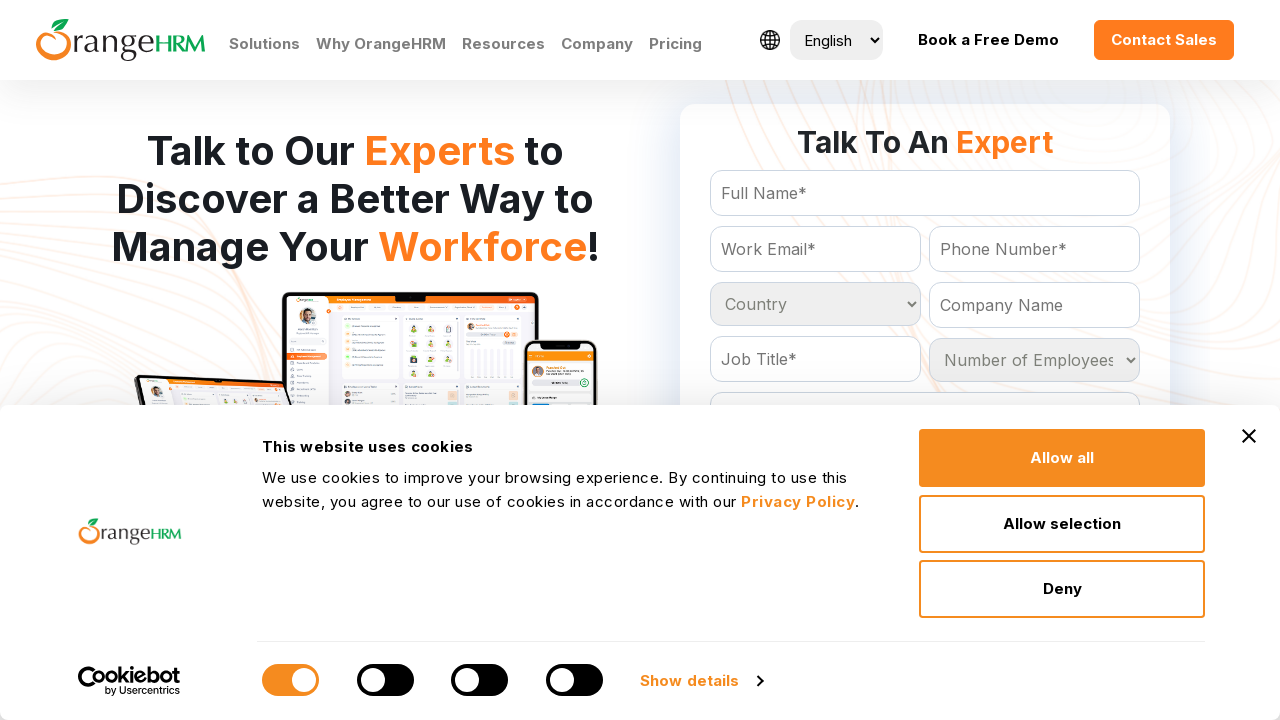

Retrieved option at index 44 from country dropdown
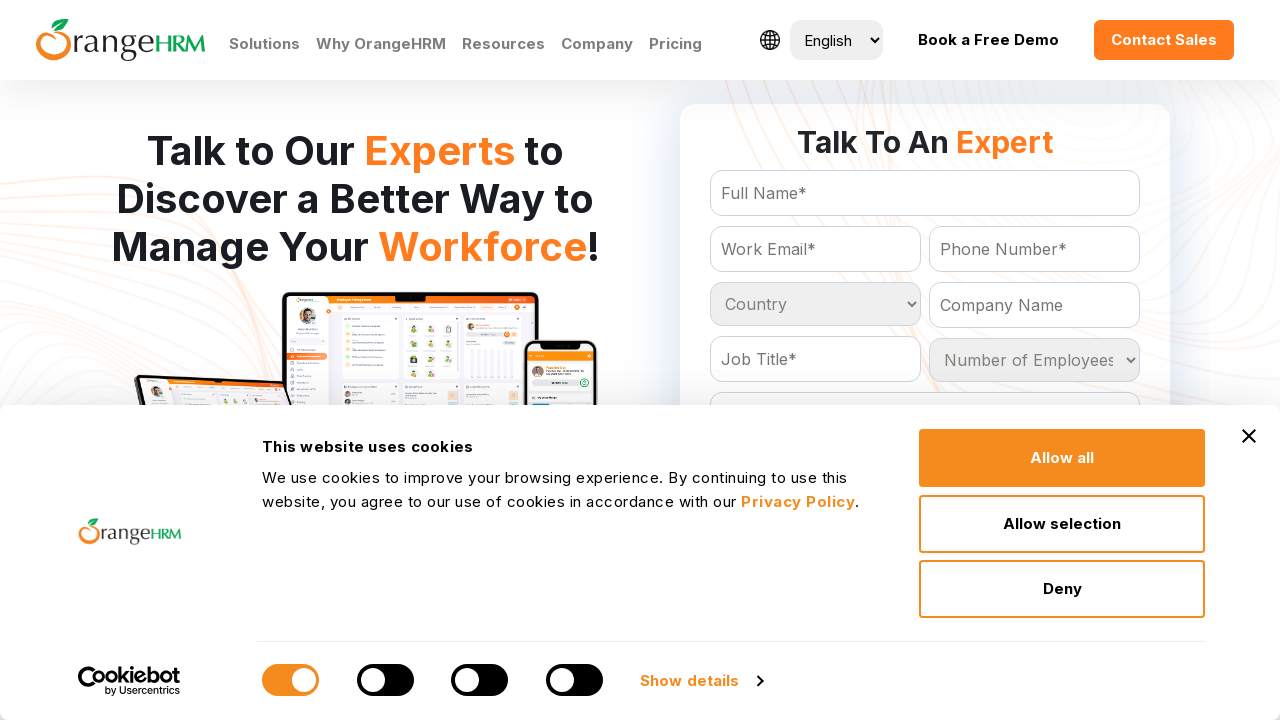

Retrieved option at index 45 from country dropdown
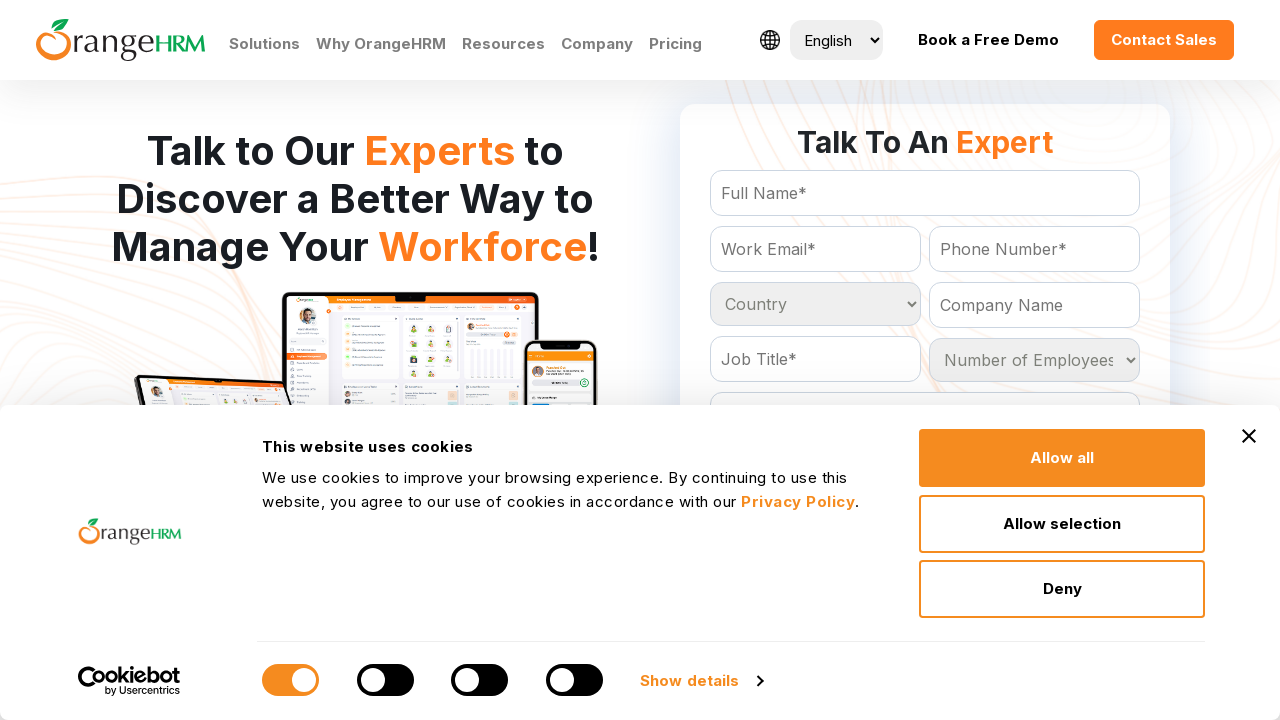

Retrieved option at index 46 from country dropdown
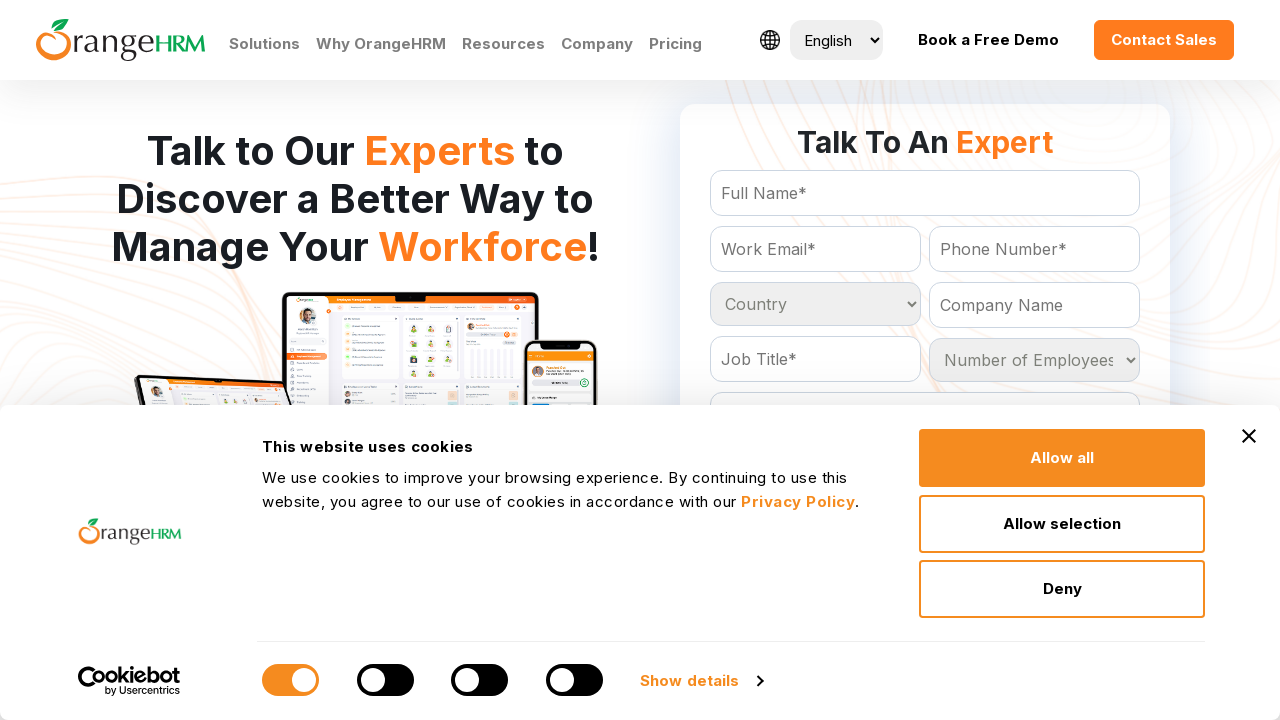

Retrieved option at index 47 from country dropdown
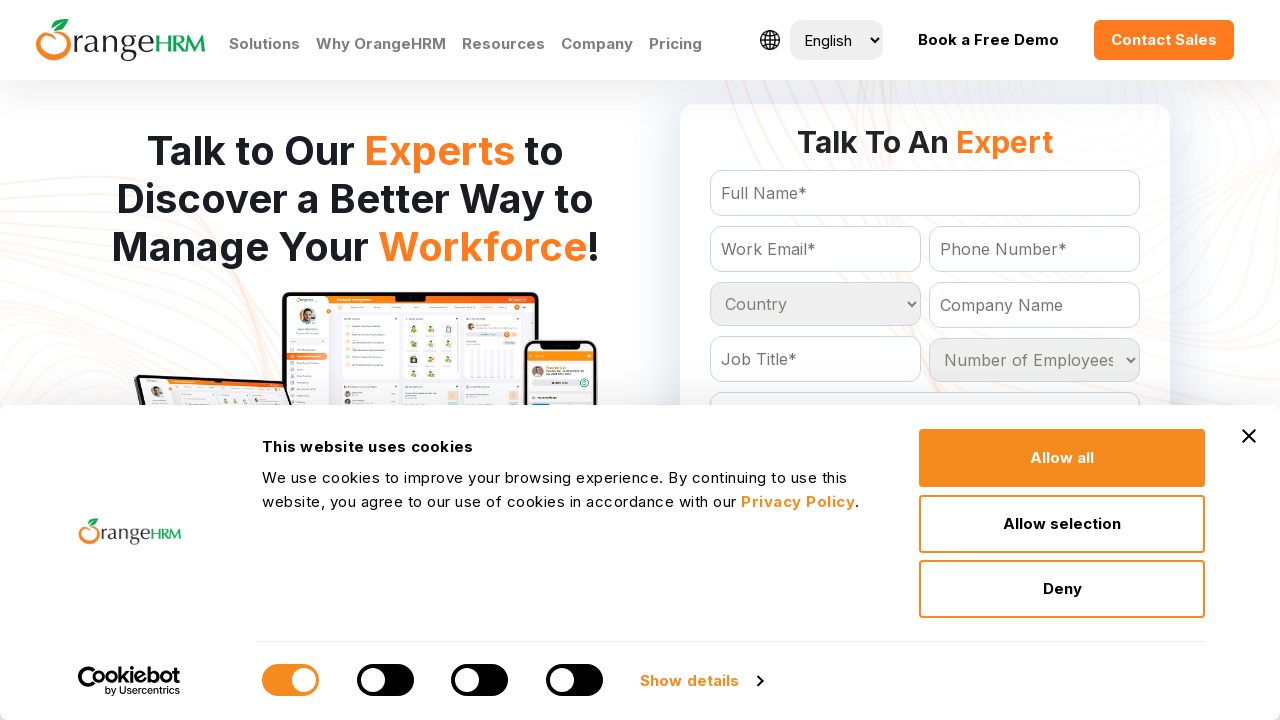

Retrieved option at index 48 from country dropdown
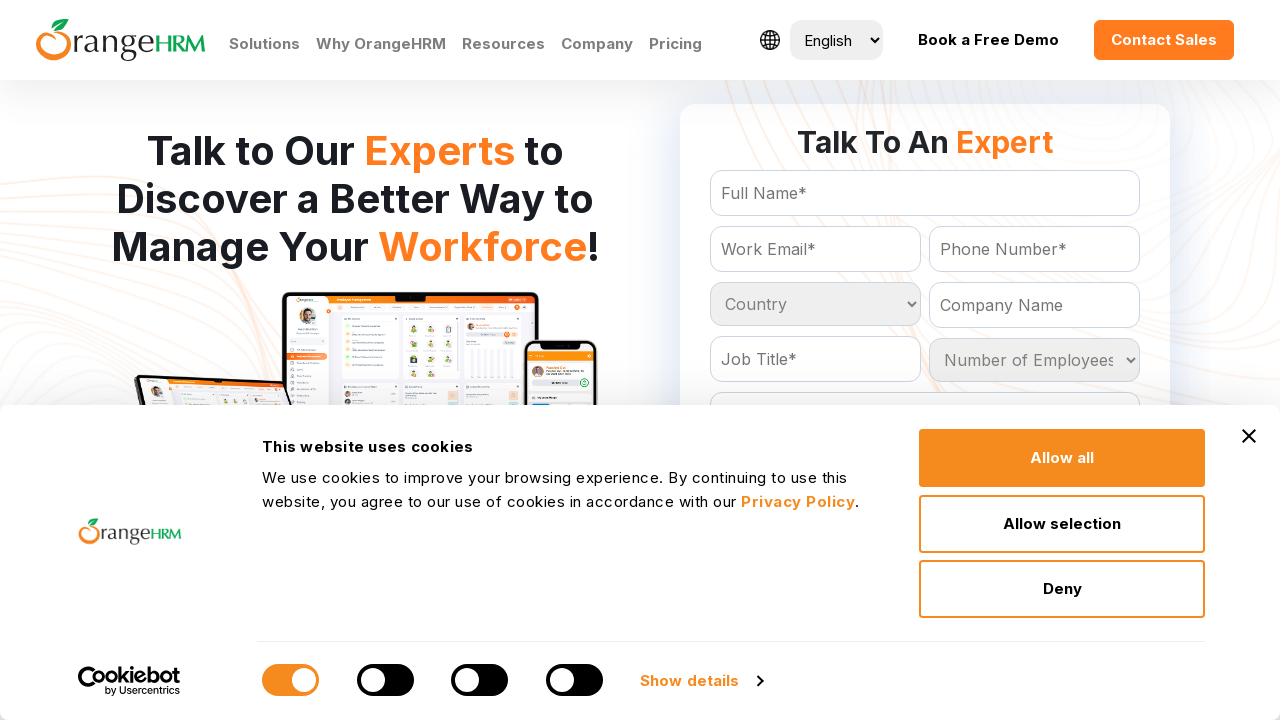

Retrieved option at index 49 from country dropdown
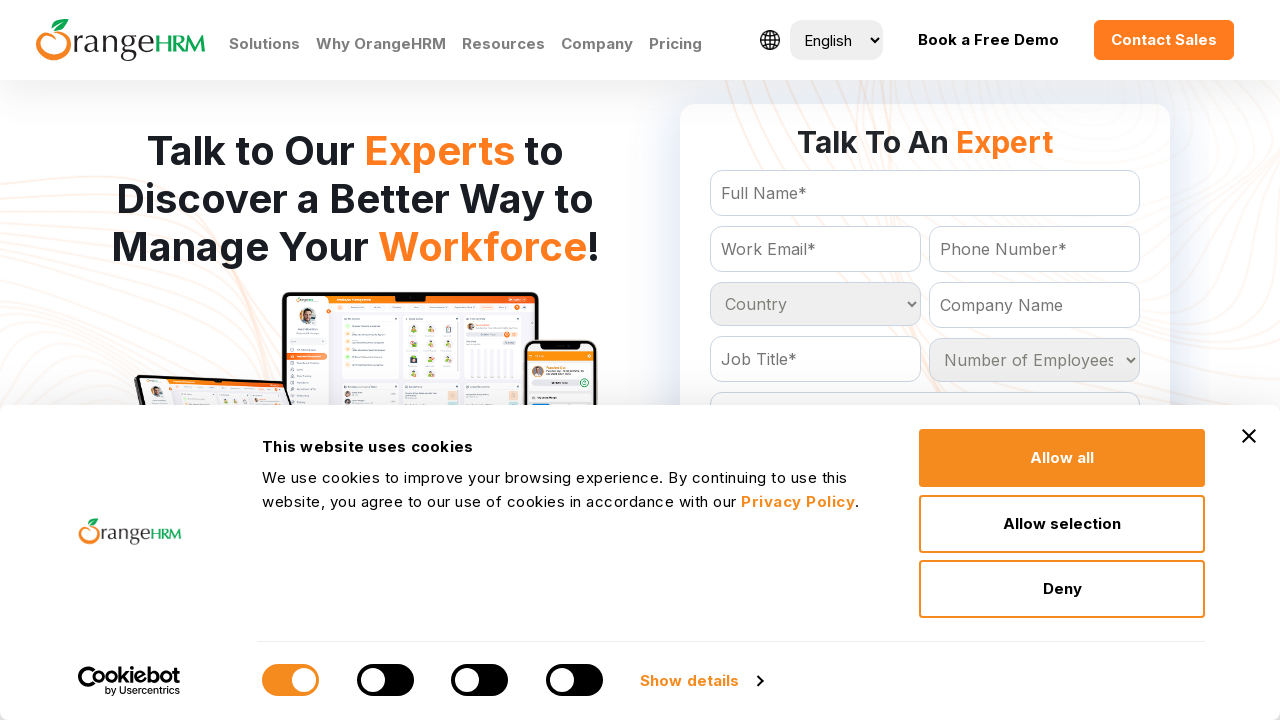

Retrieved option at index 50 from country dropdown
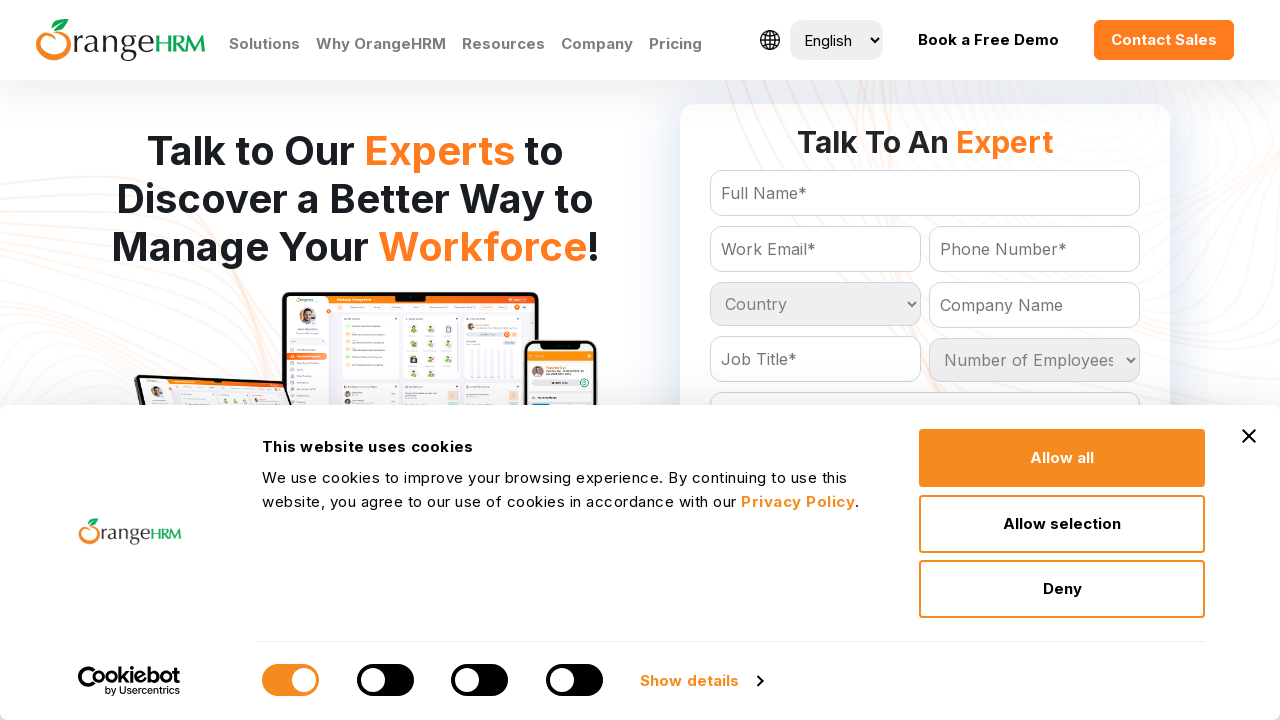

Retrieved option at index 51 from country dropdown
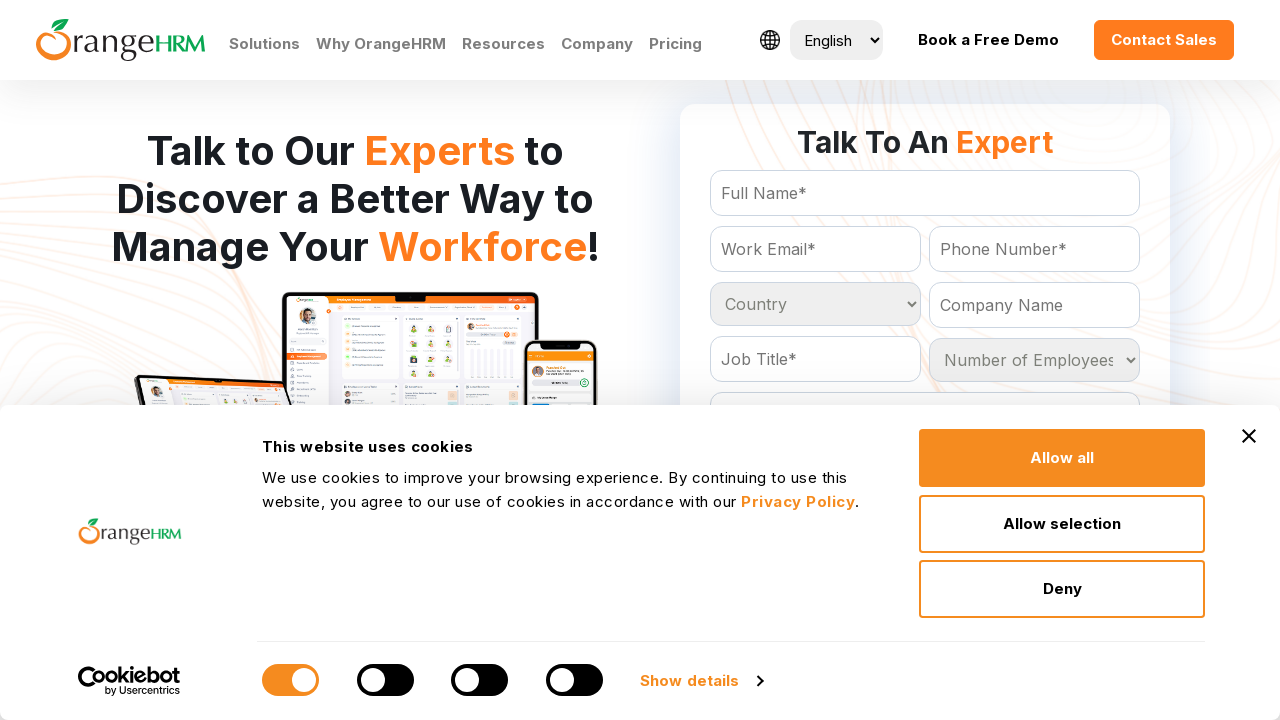

Retrieved option at index 52 from country dropdown
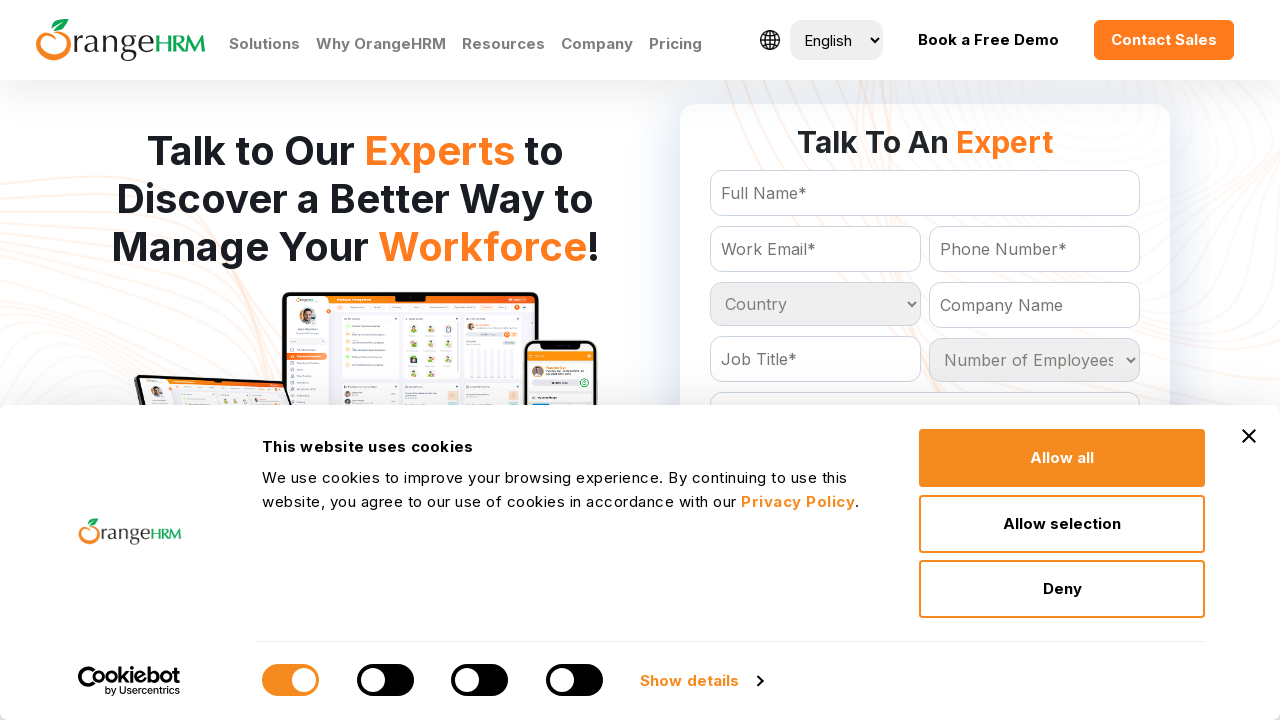

Retrieved option at index 53 from country dropdown
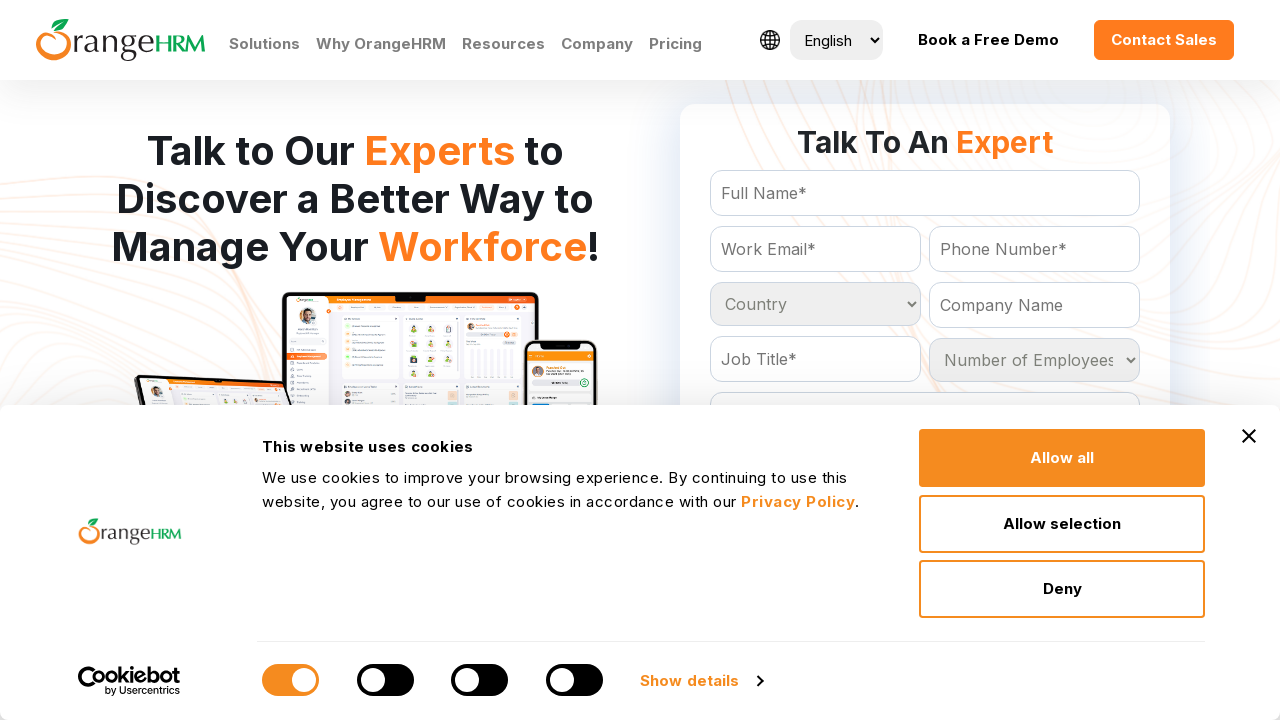

Retrieved option at index 54 from country dropdown
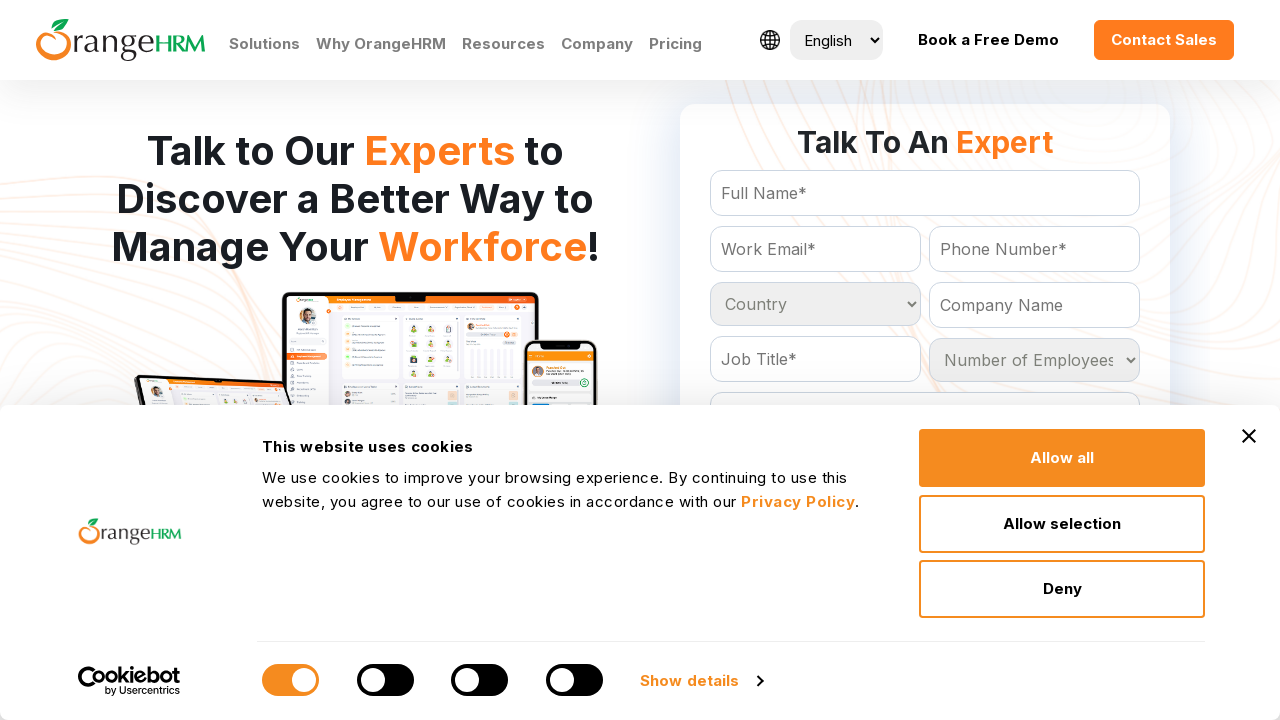

Retrieved option at index 55 from country dropdown
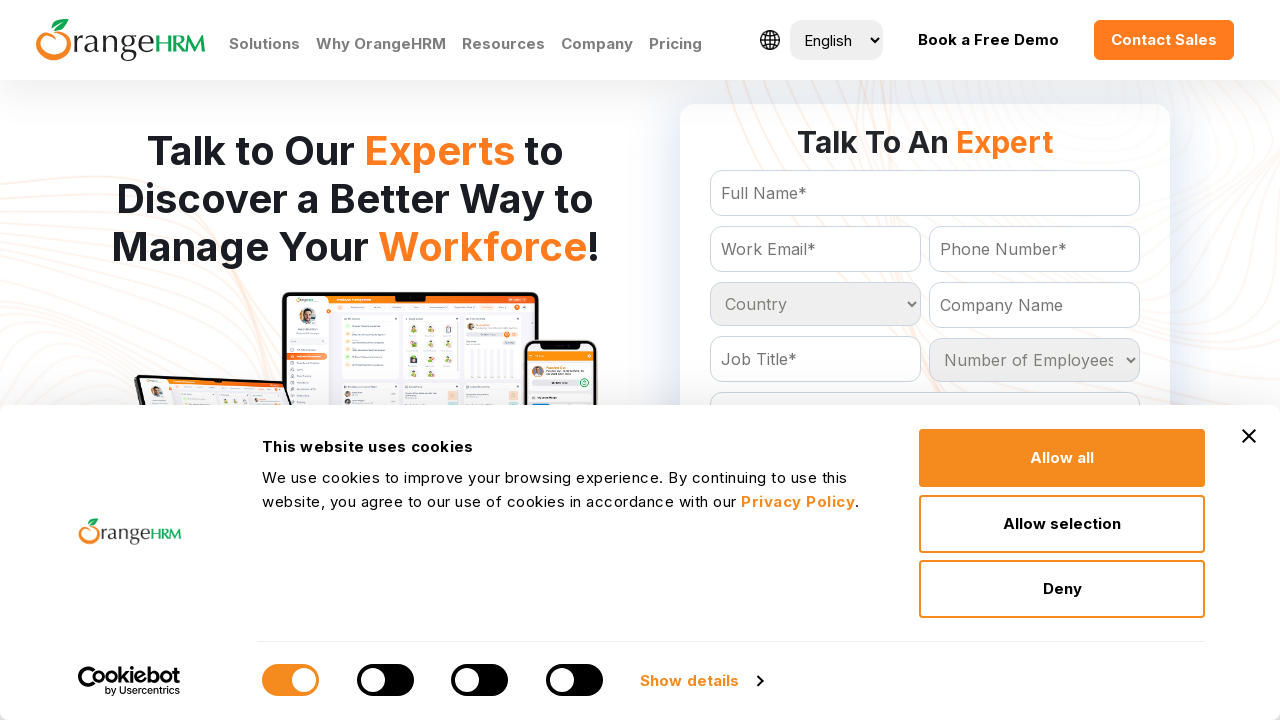

Retrieved option at index 56 from country dropdown
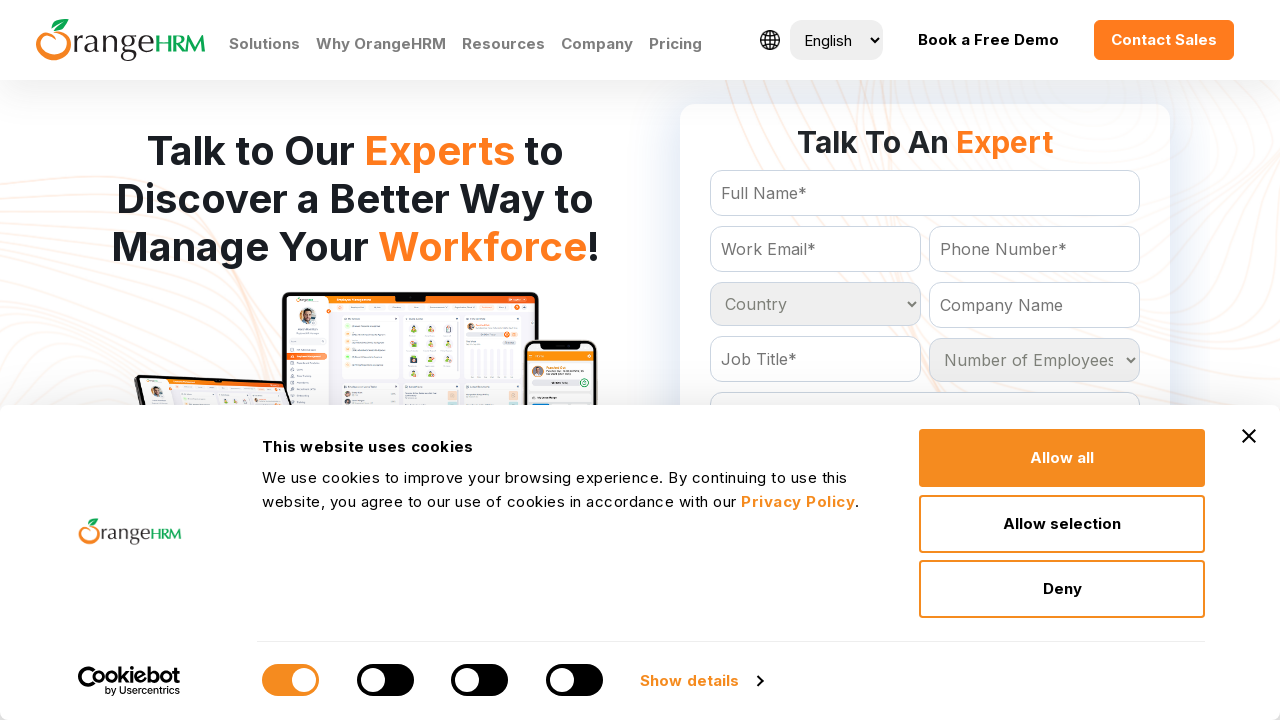

Retrieved option at index 57 from country dropdown
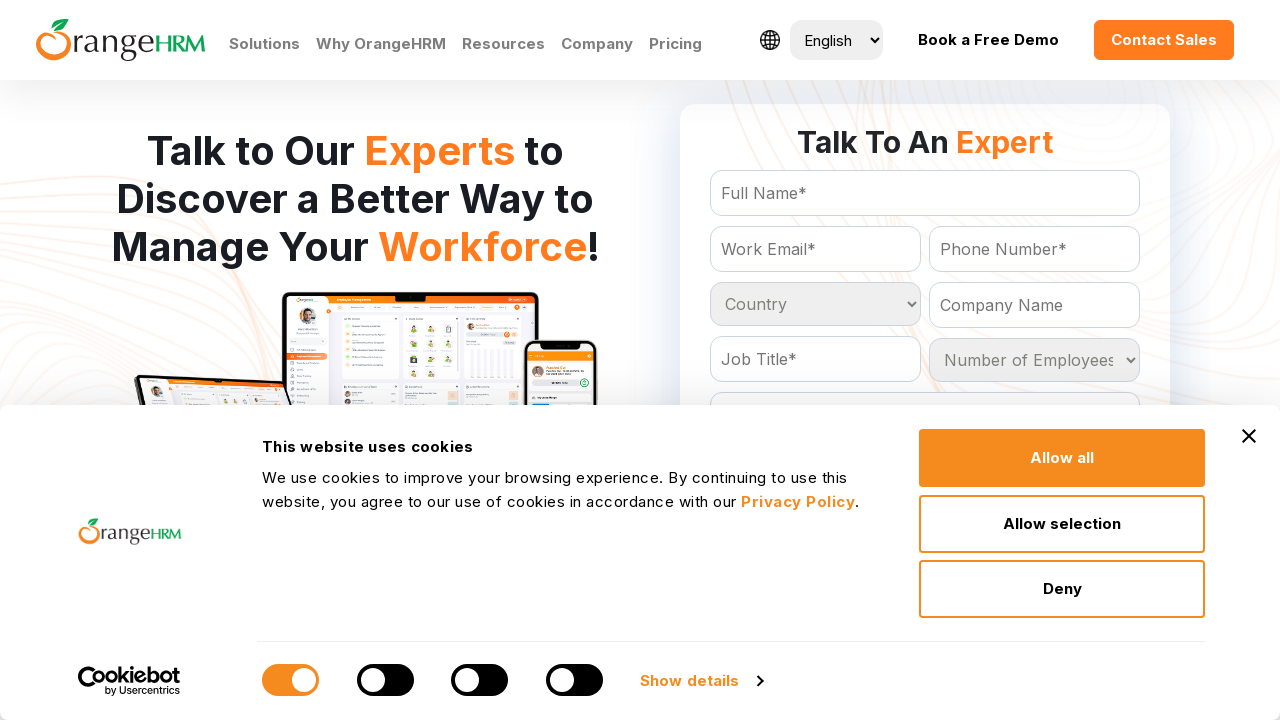

Retrieved option at index 58 from country dropdown
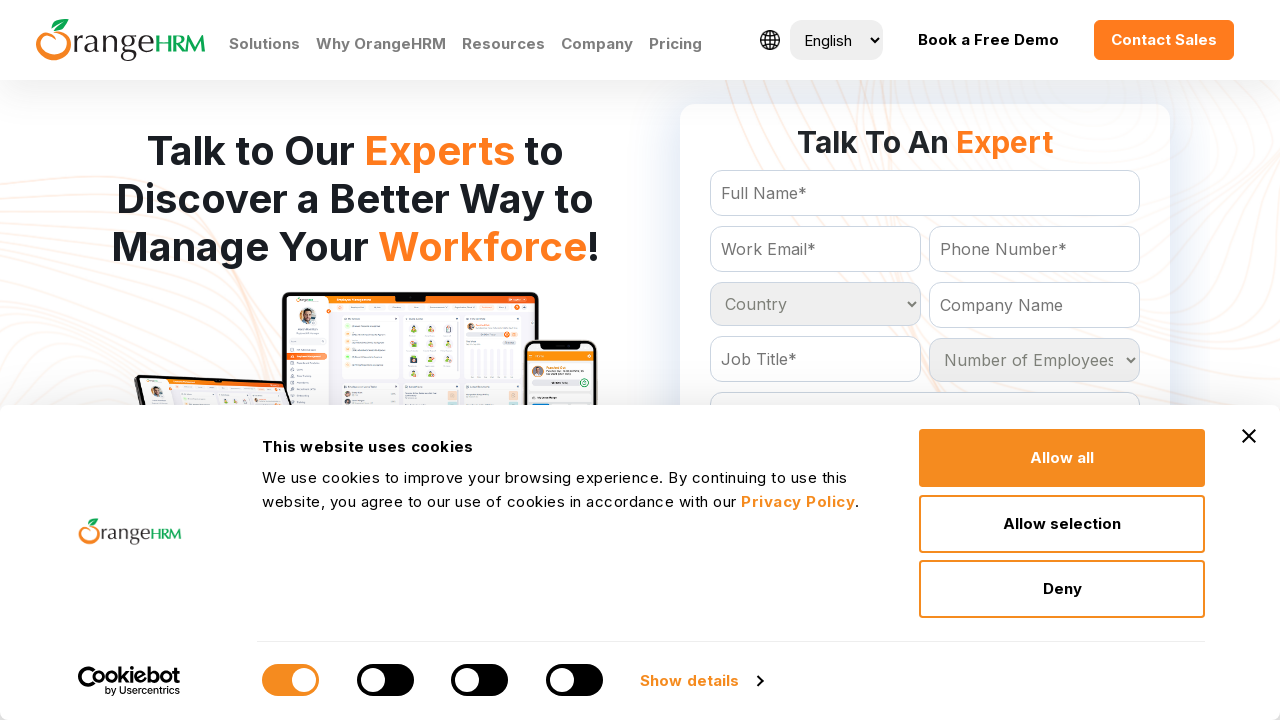

Retrieved option at index 59 from country dropdown
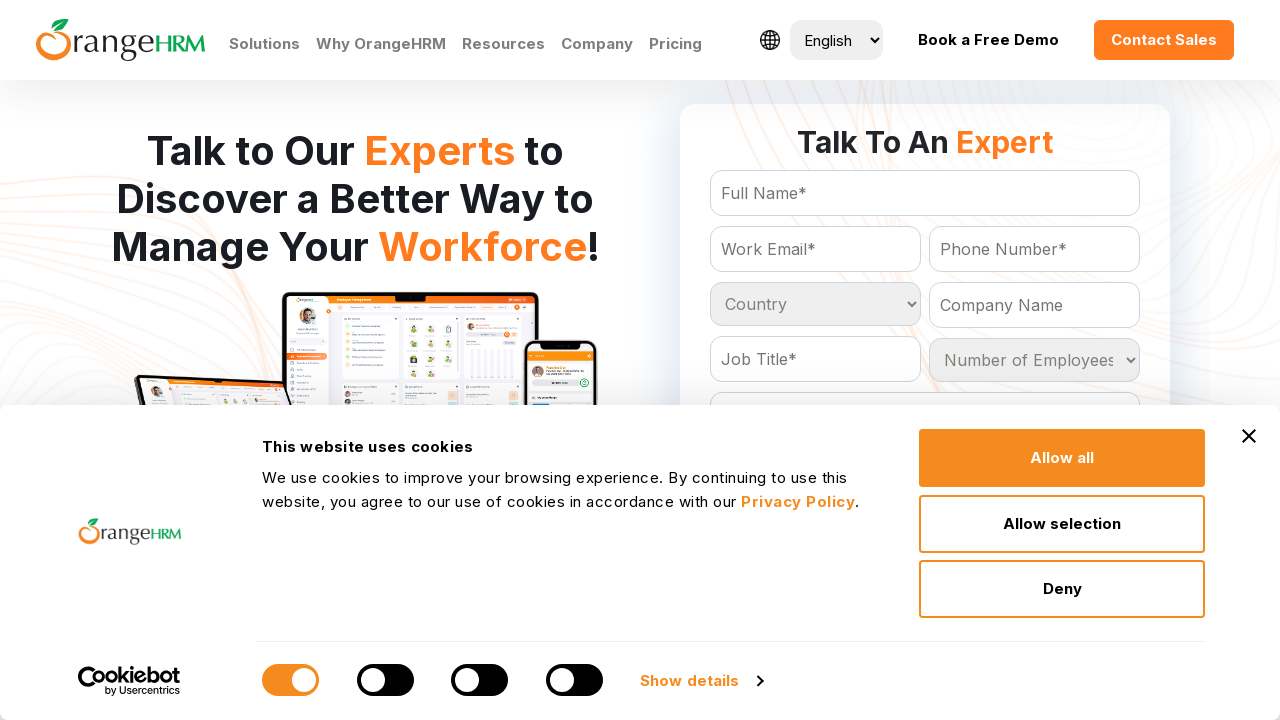

Retrieved option at index 60 from country dropdown
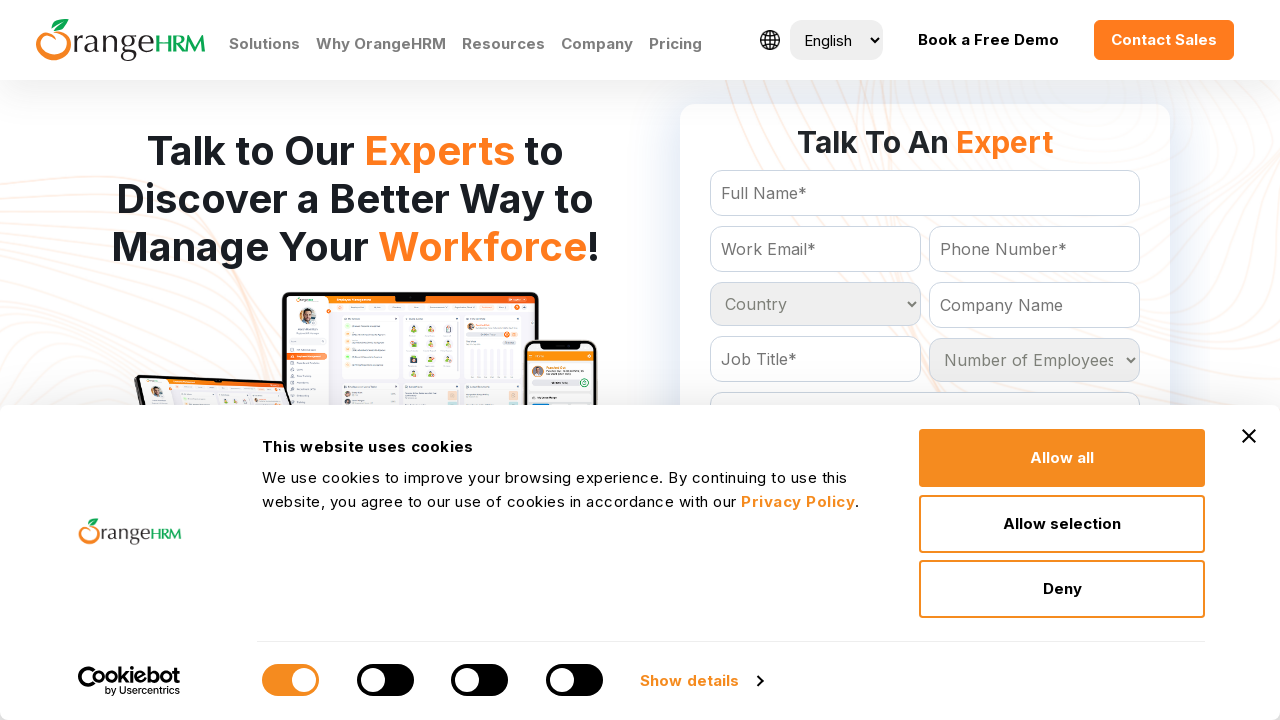

Retrieved option at index 61 from country dropdown
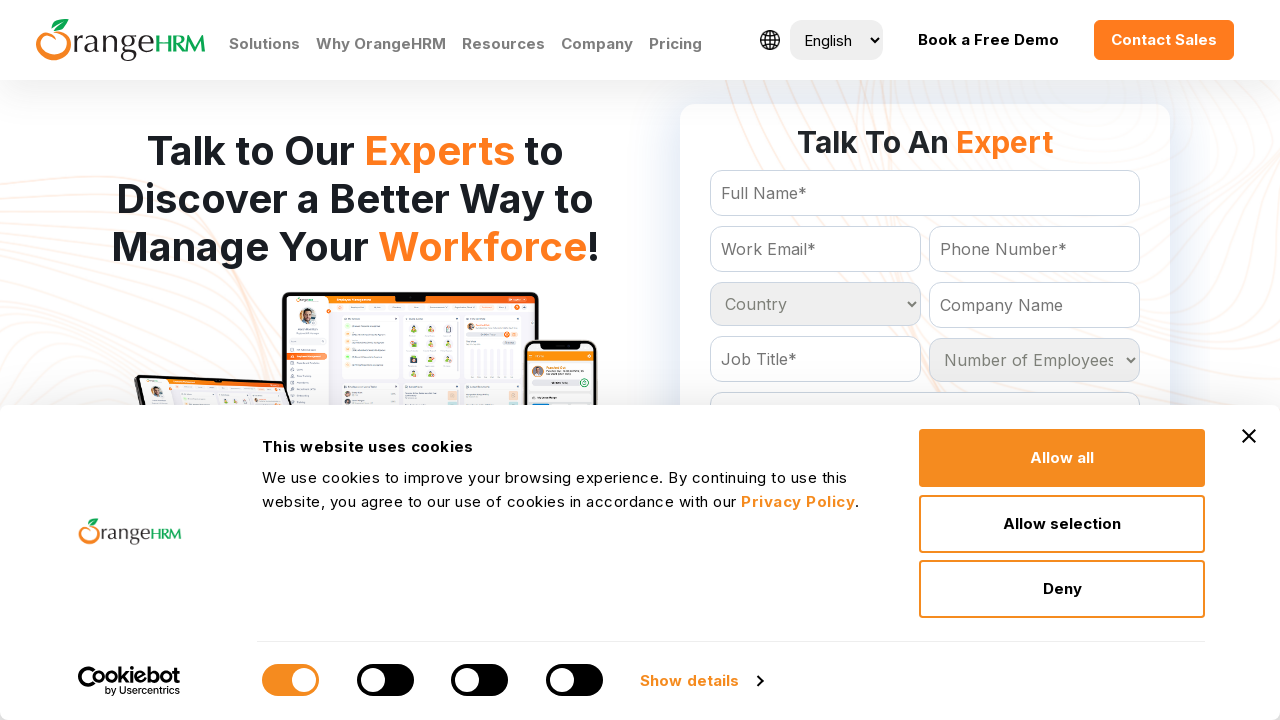

Retrieved option at index 62 from country dropdown
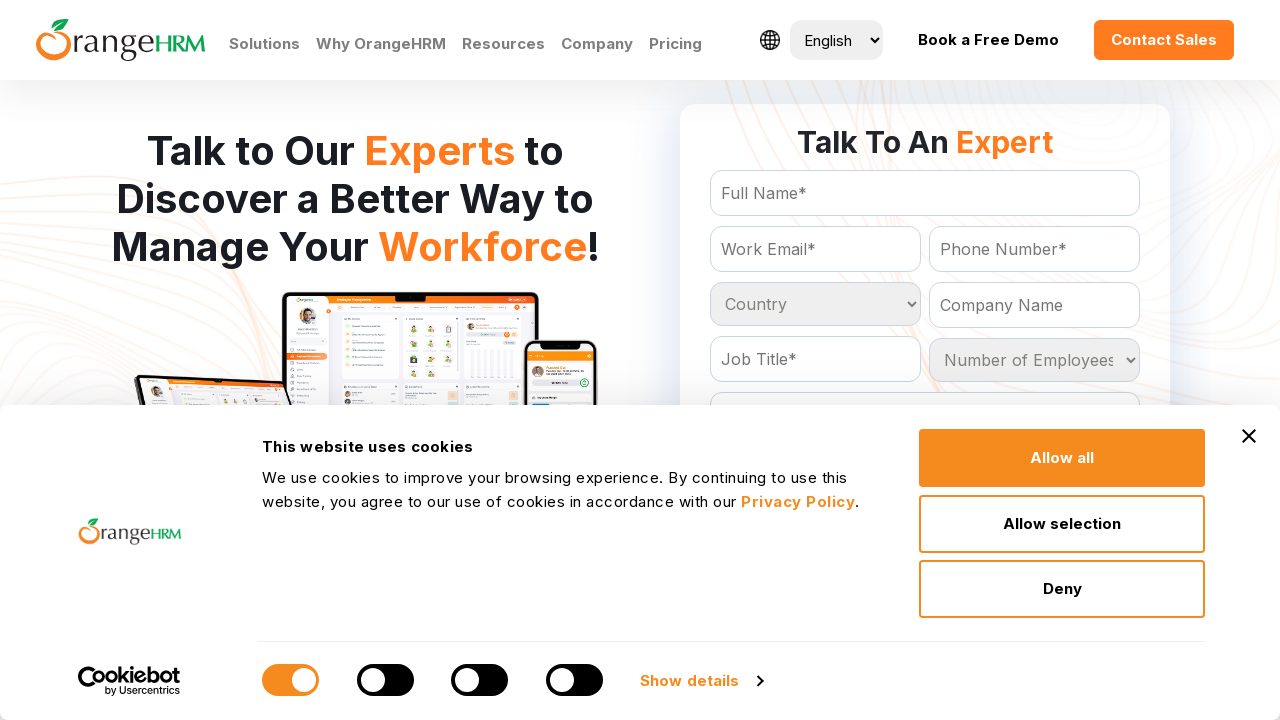

Retrieved option at index 63 from country dropdown
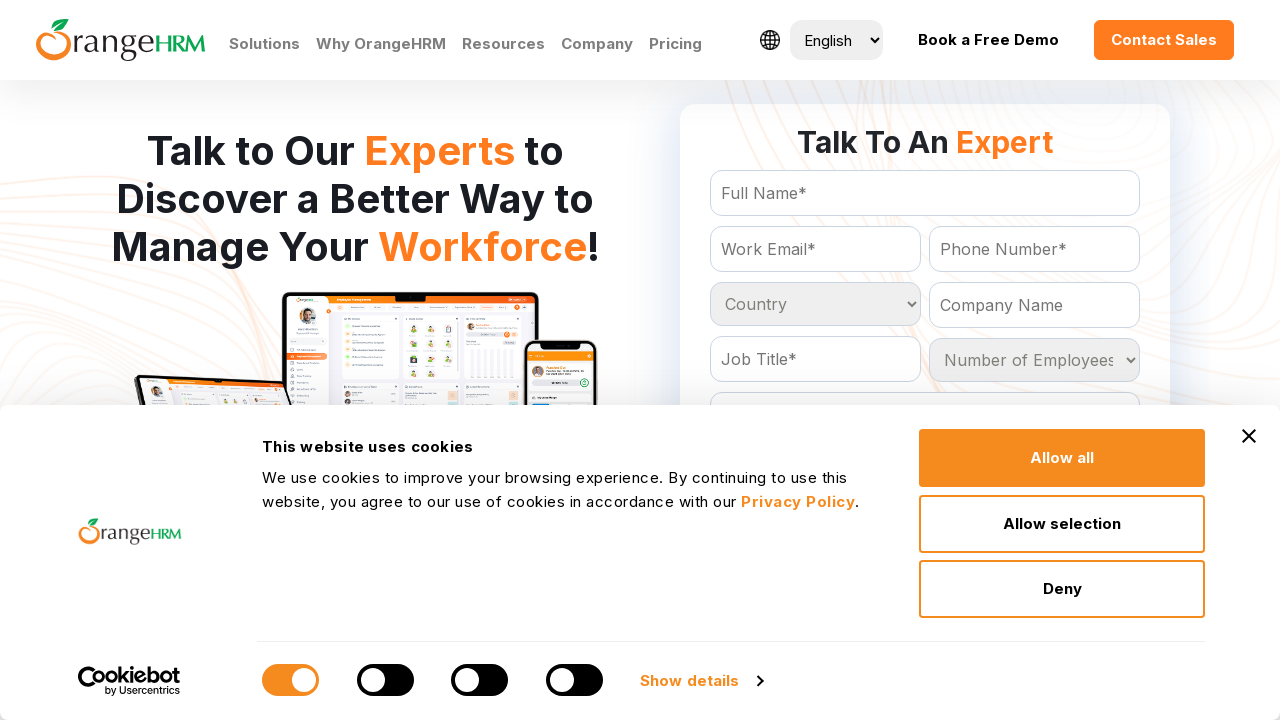

Retrieved option at index 64 from country dropdown
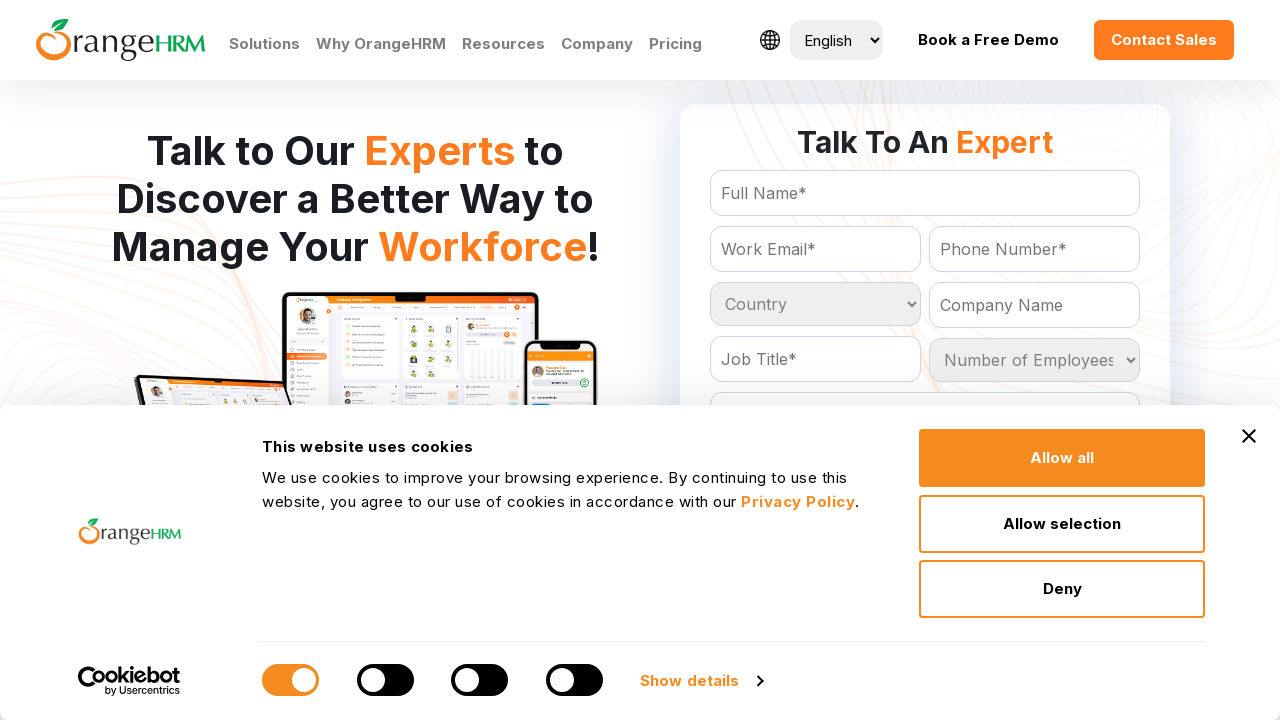

Retrieved option at index 65 from country dropdown
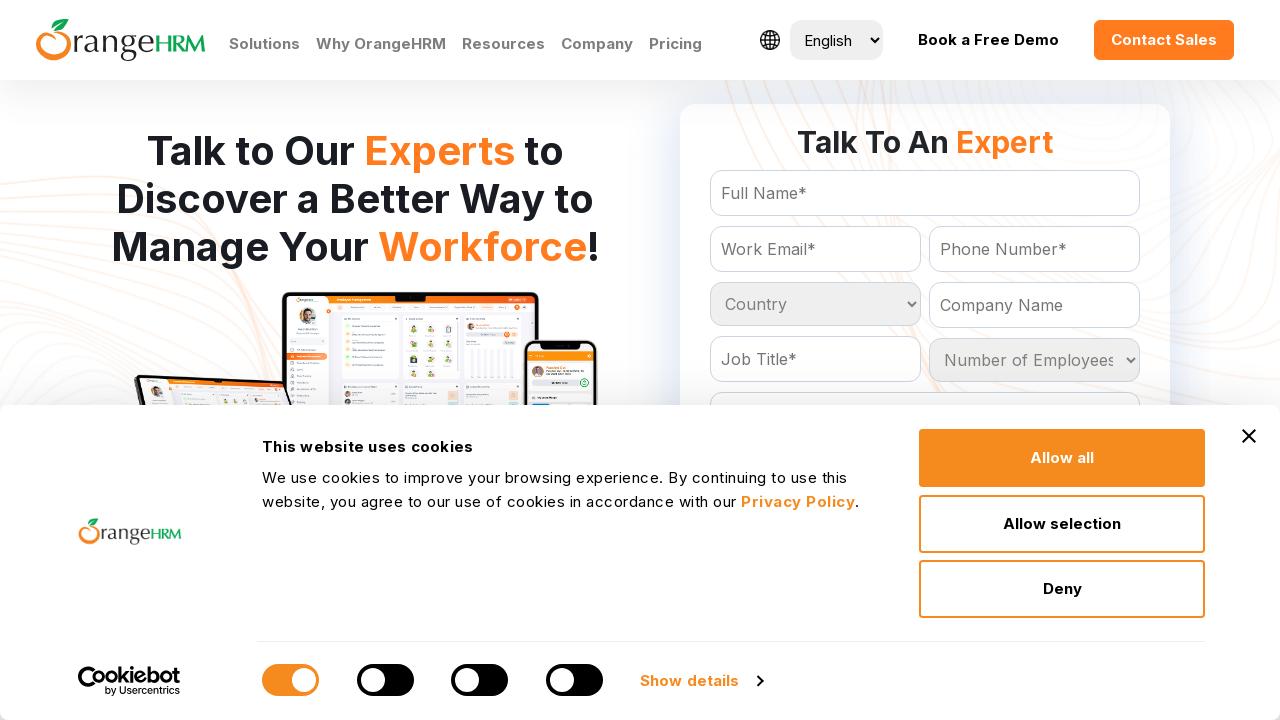

Retrieved option at index 66 from country dropdown
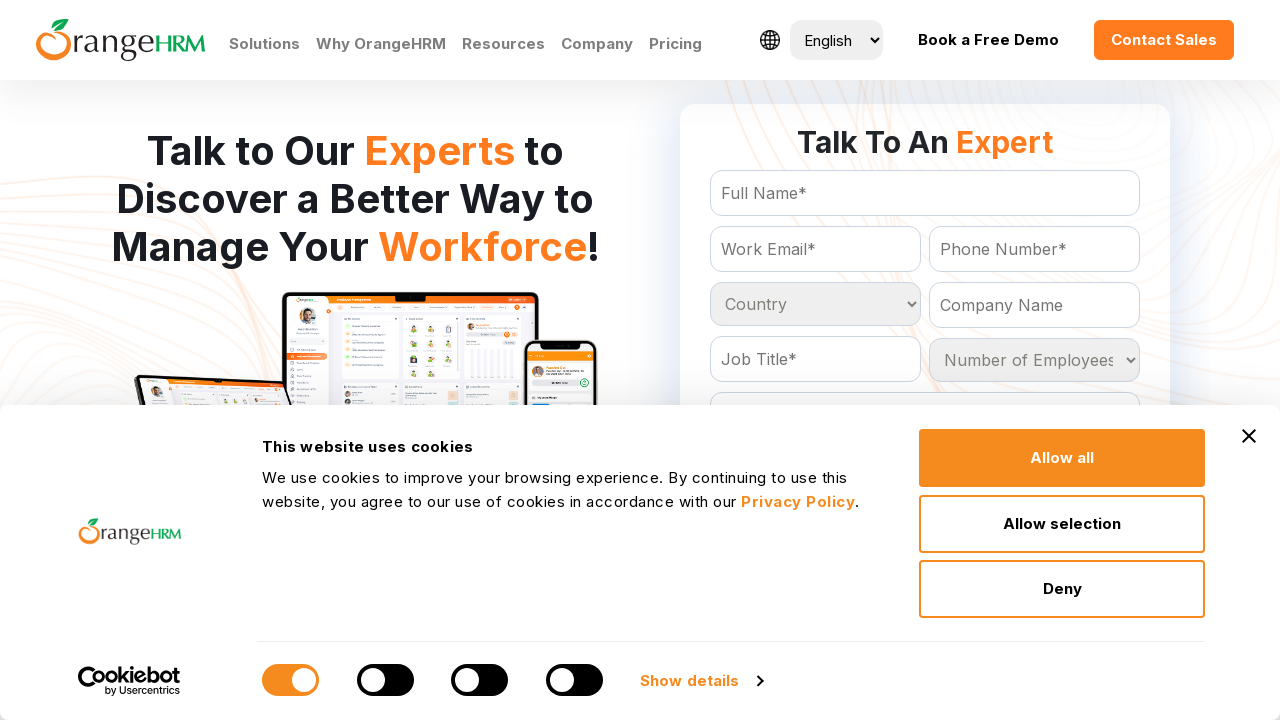

Retrieved option at index 67 from country dropdown
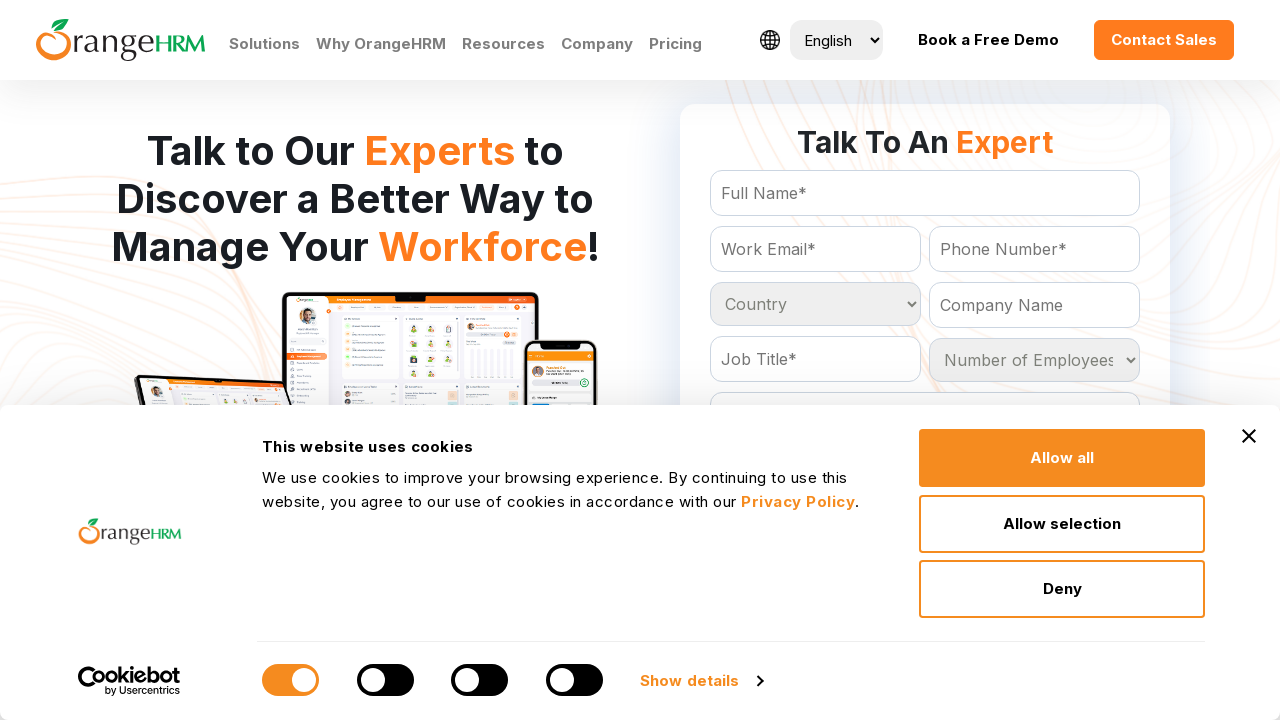

Retrieved option at index 68 from country dropdown
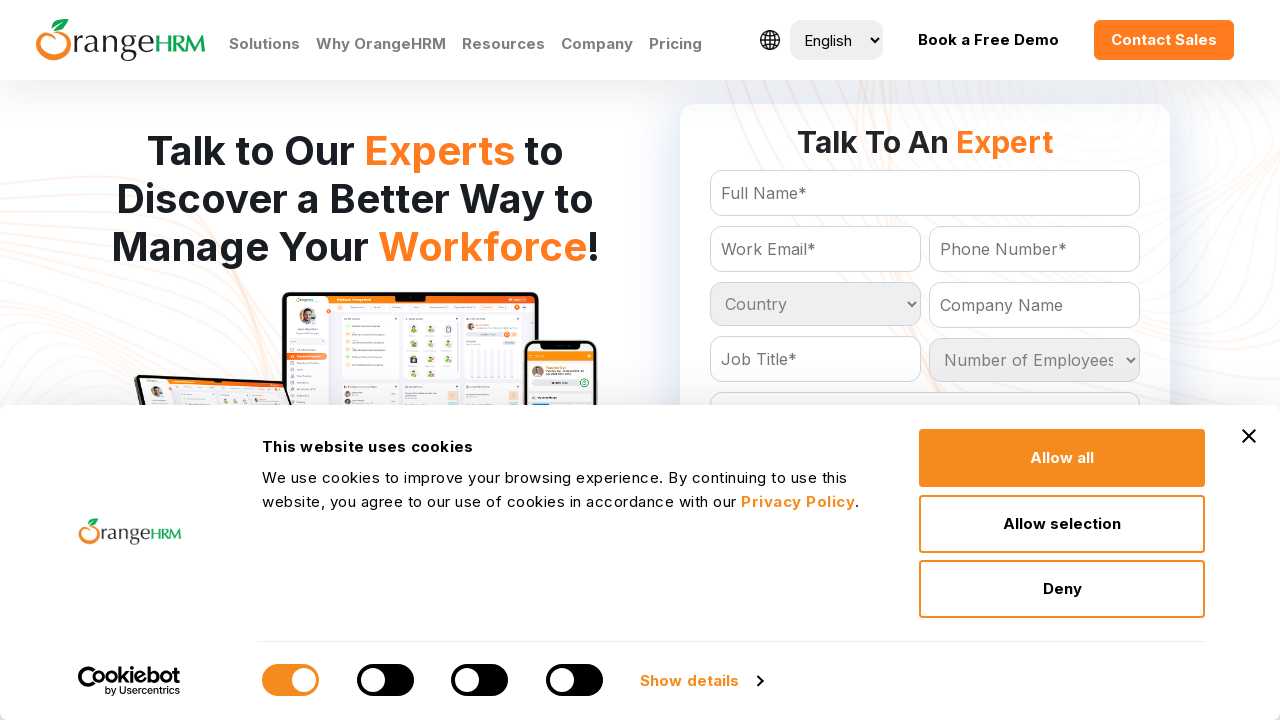

Retrieved option at index 69 from country dropdown
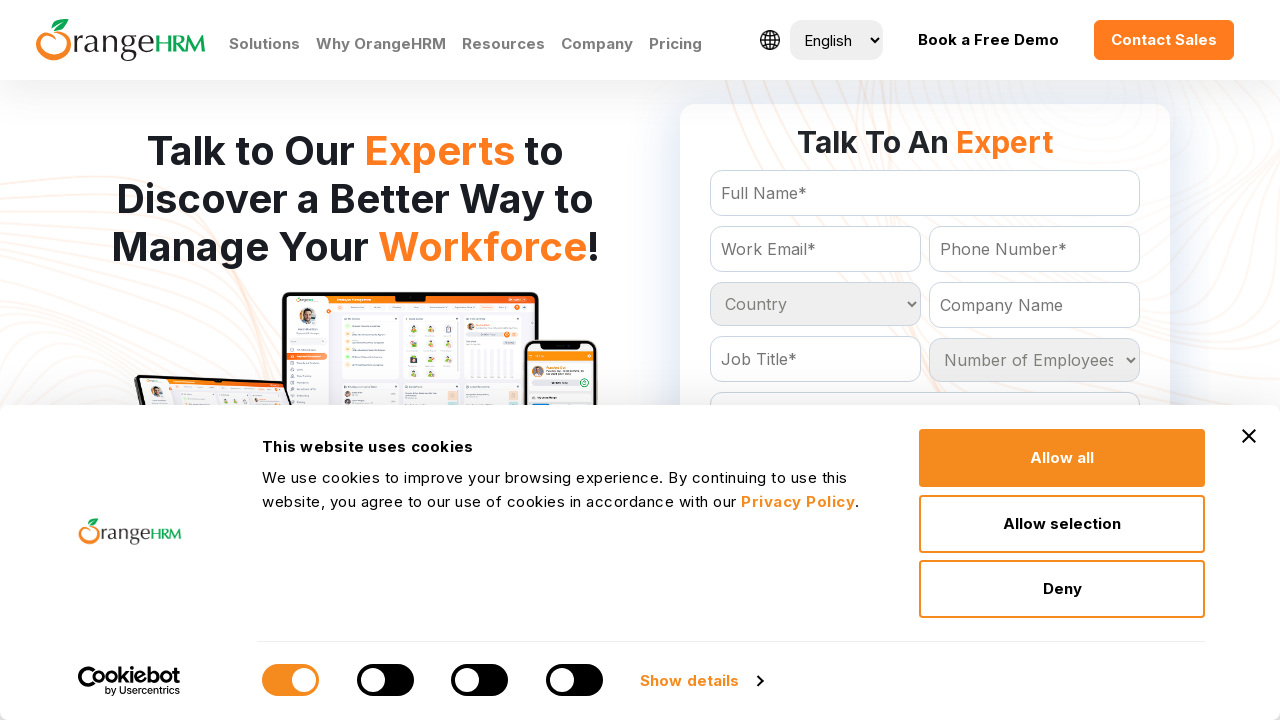

Retrieved option at index 70 from country dropdown
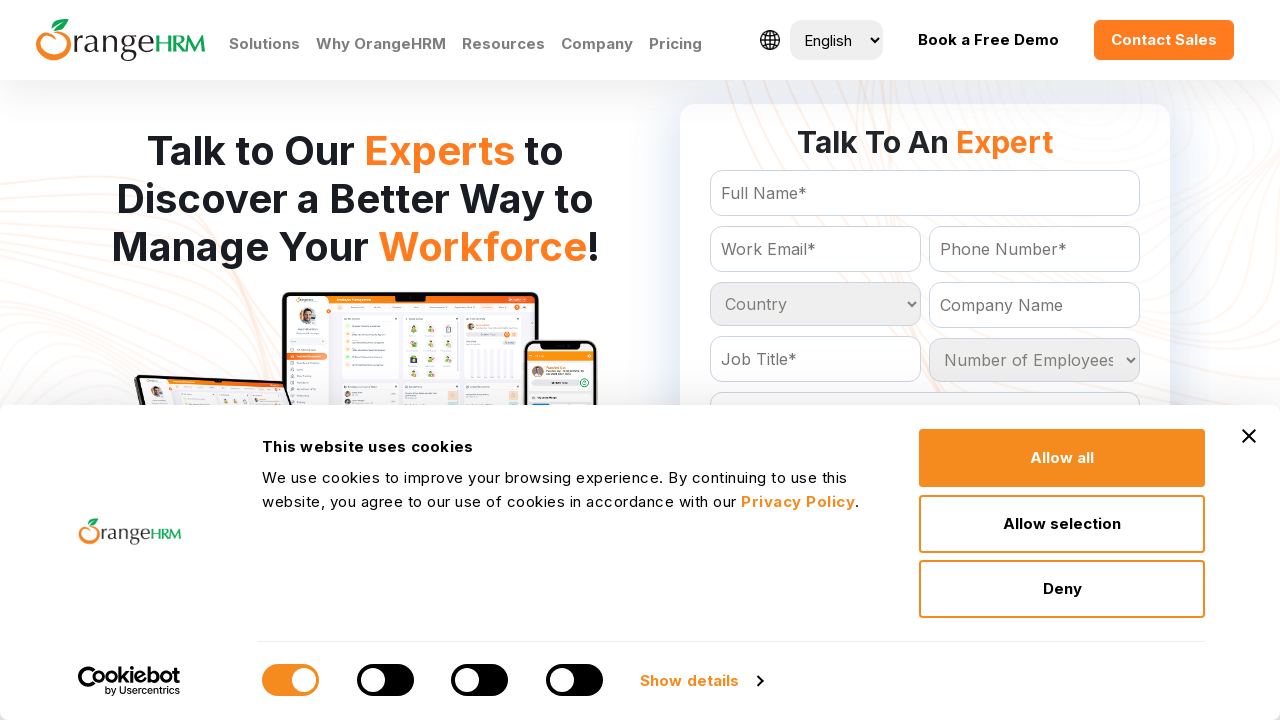

Retrieved option at index 71 from country dropdown
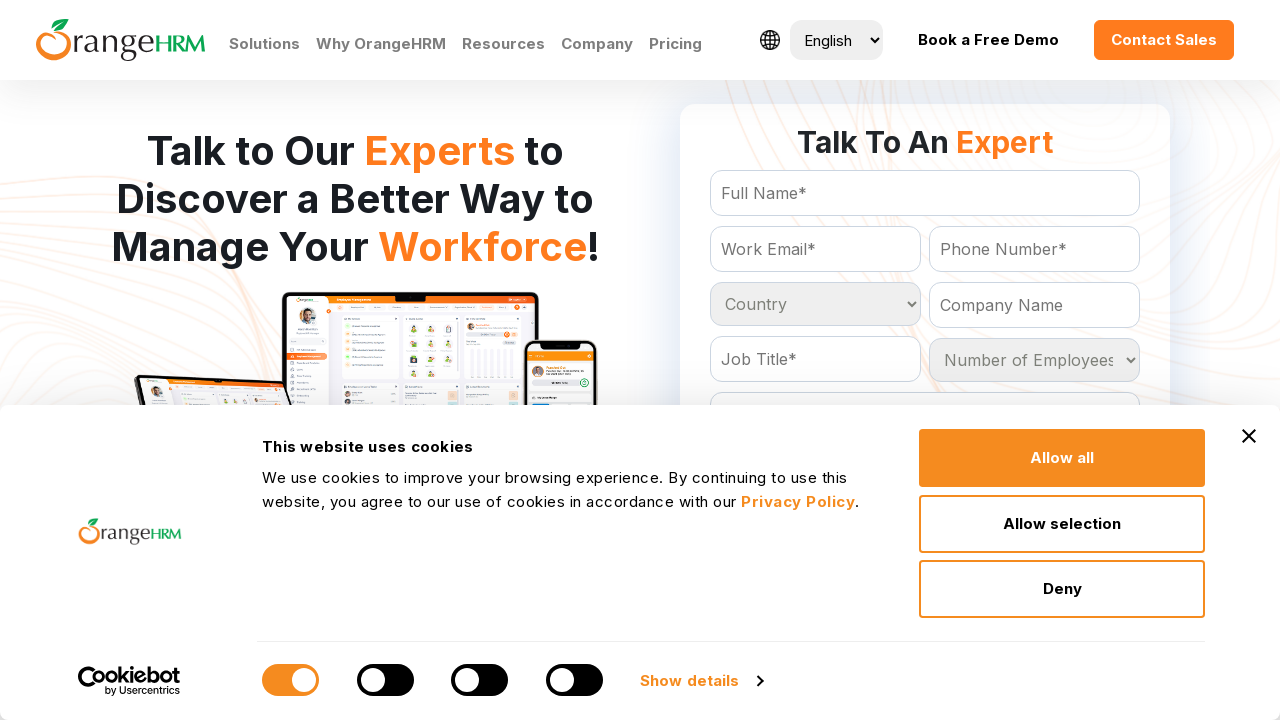

Retrieved option at index 72 from country dropdown
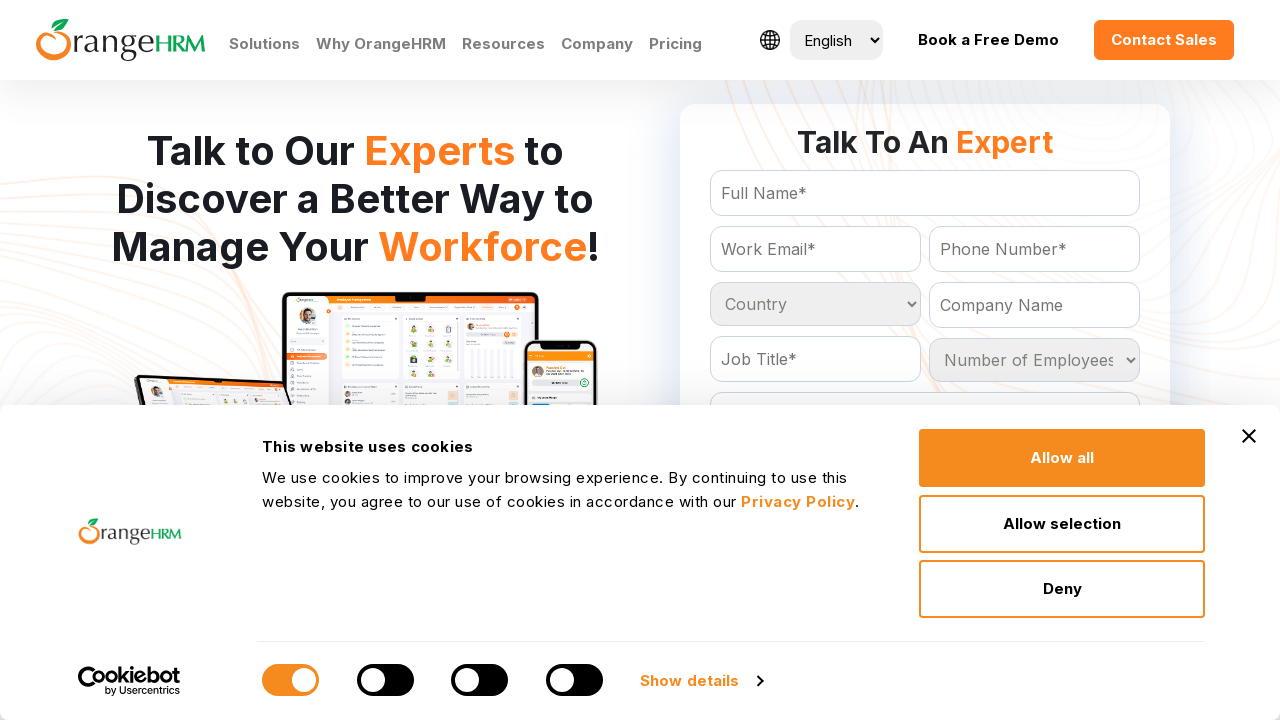

Retrieved option at index 73 from country dropdown
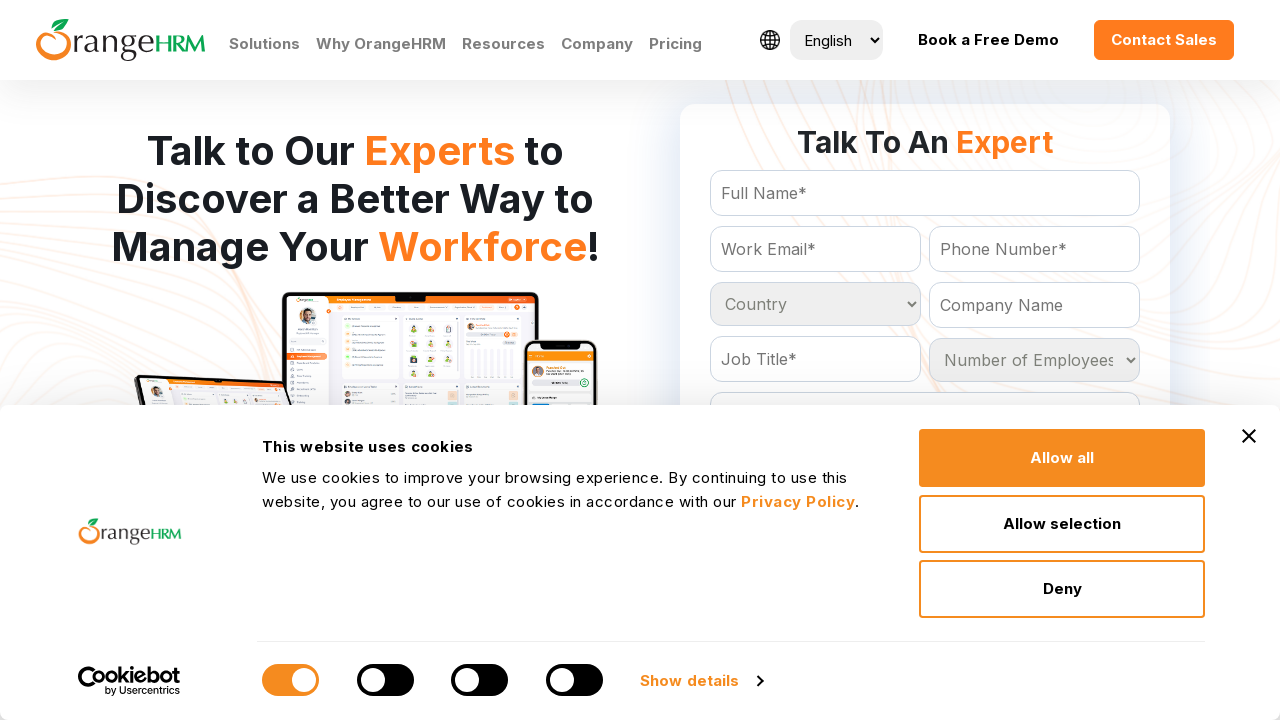

Retrieved option at index 74 from country dropdown
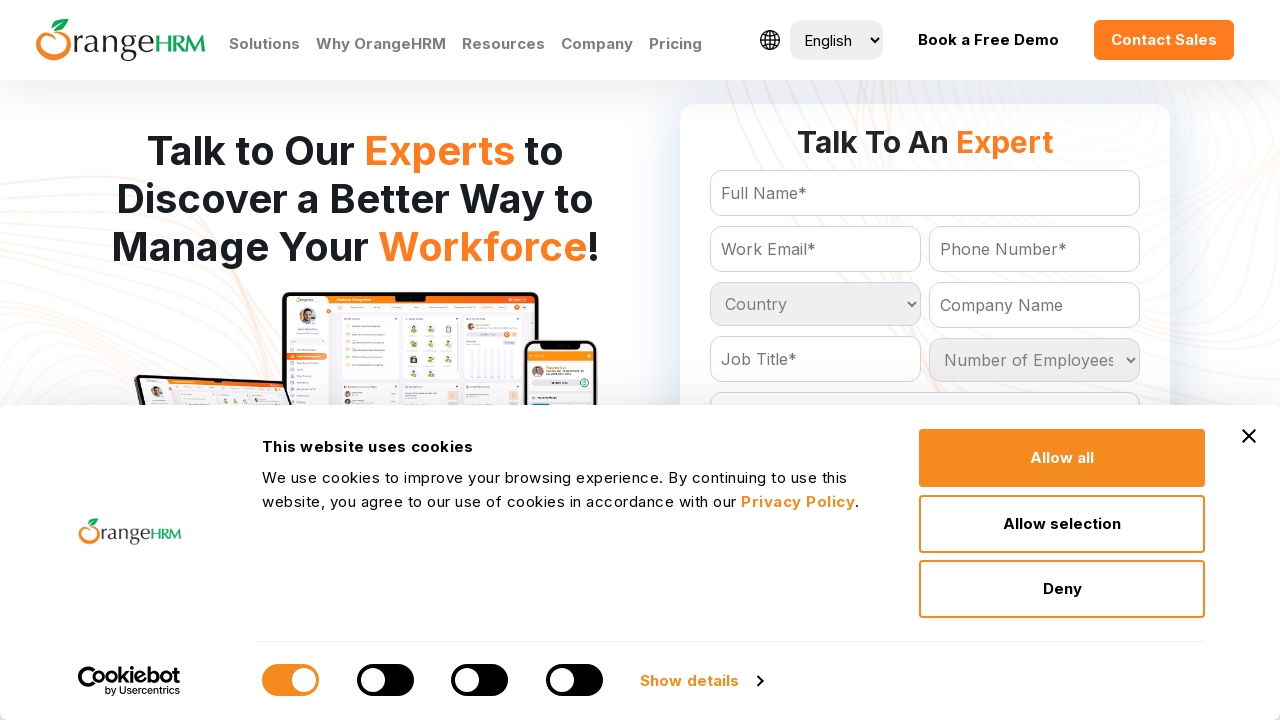

Retrieved option at index 75 from country dropdown
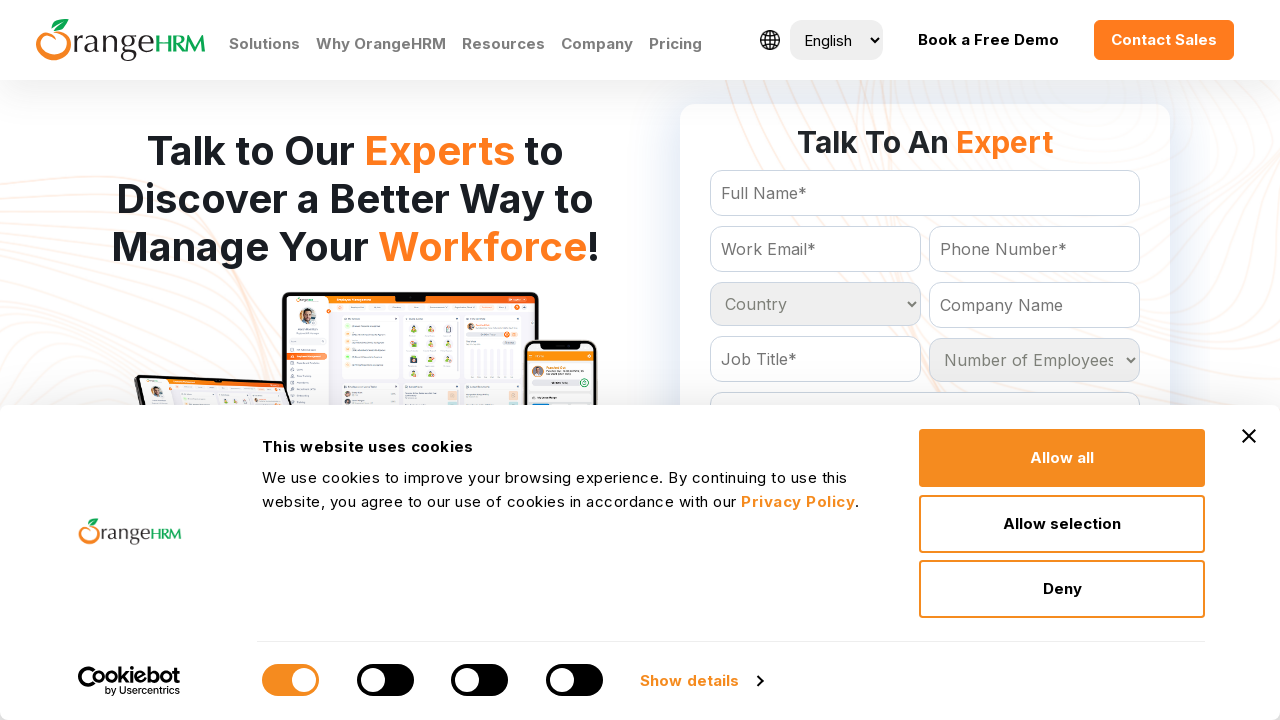

Retrieved option at index 76 from country dropdown
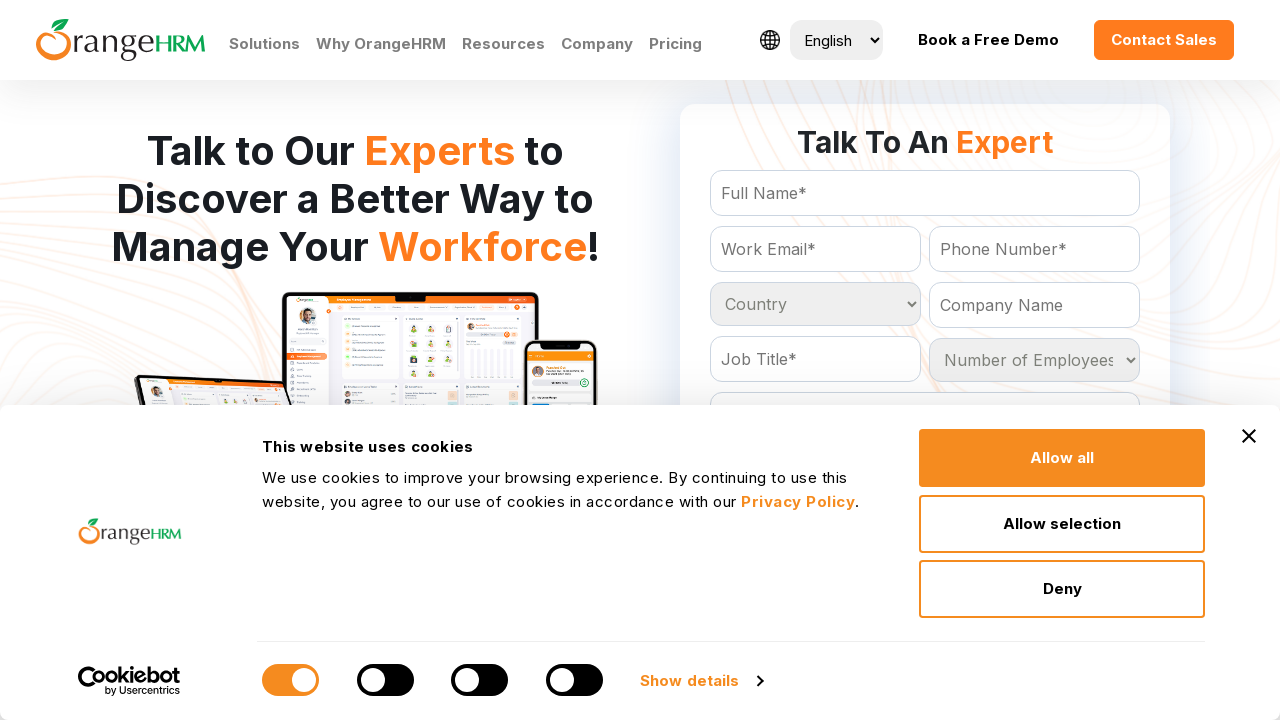

Retrieved option at index 77 from country dropdown
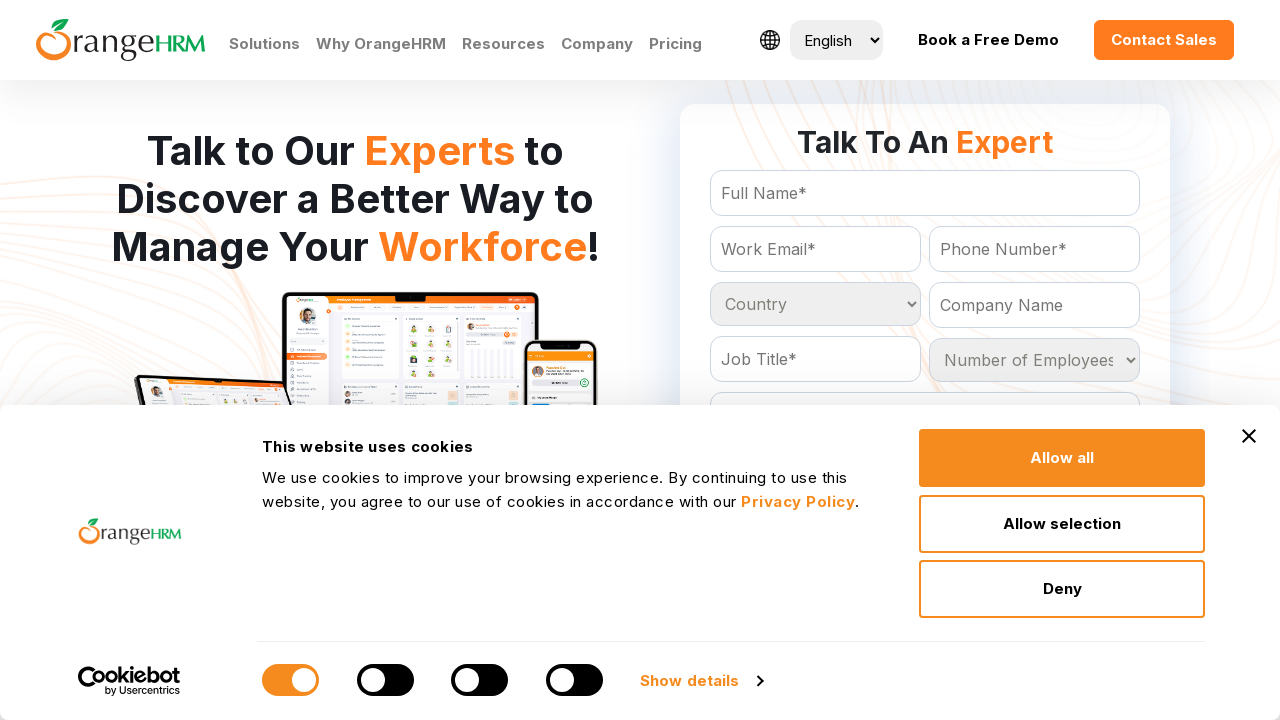

Retrieved option at index 78 from country dropdown
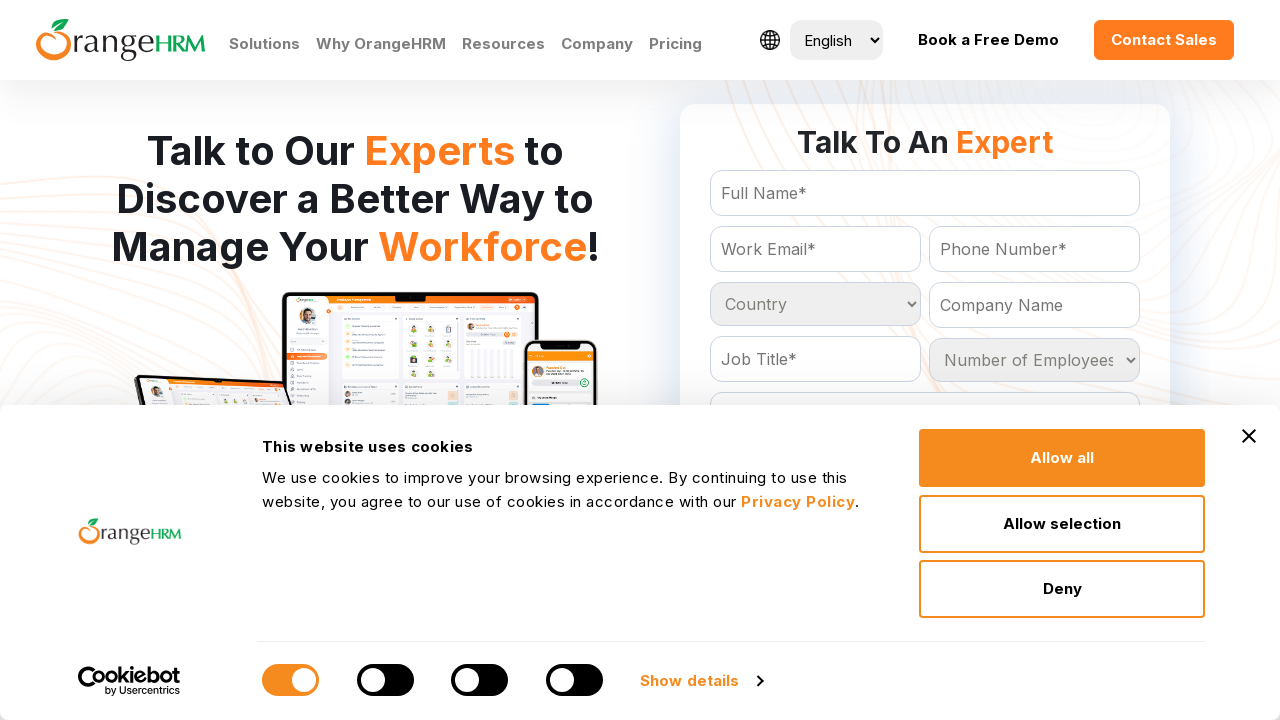

Retrieved option at index 79 from country dropdown
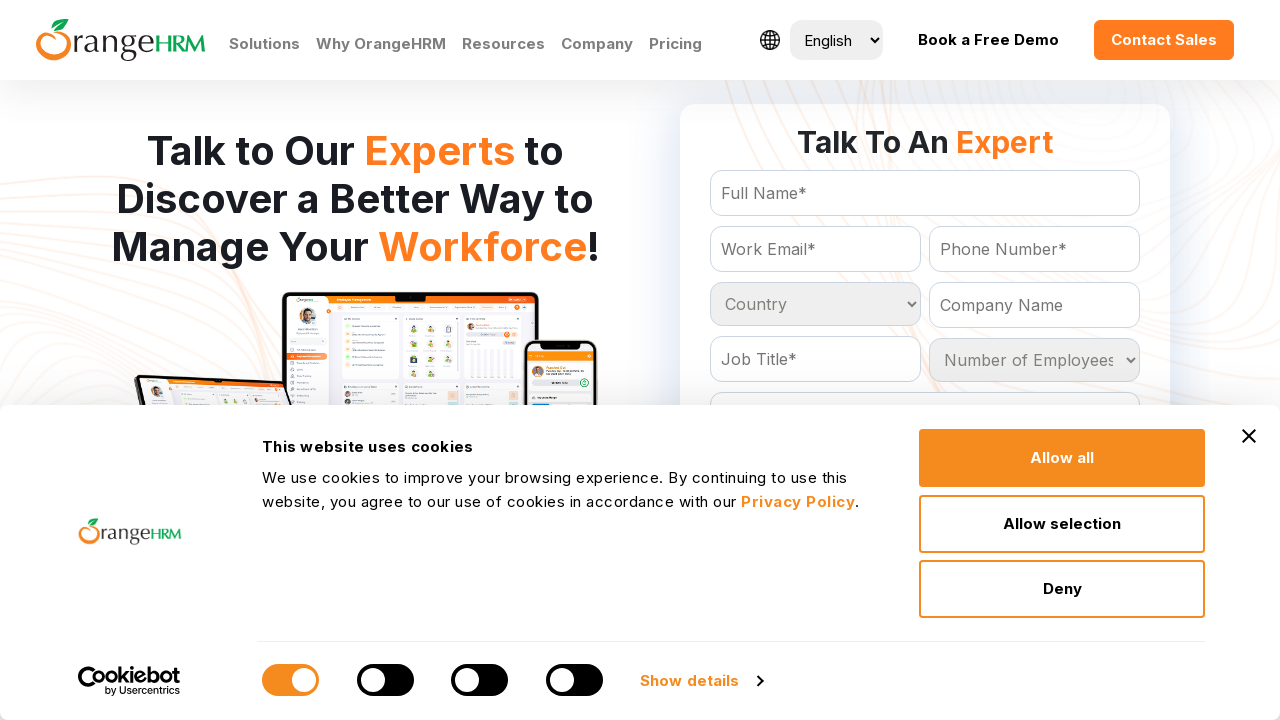

Retrieved option at index 80 from country dropdown
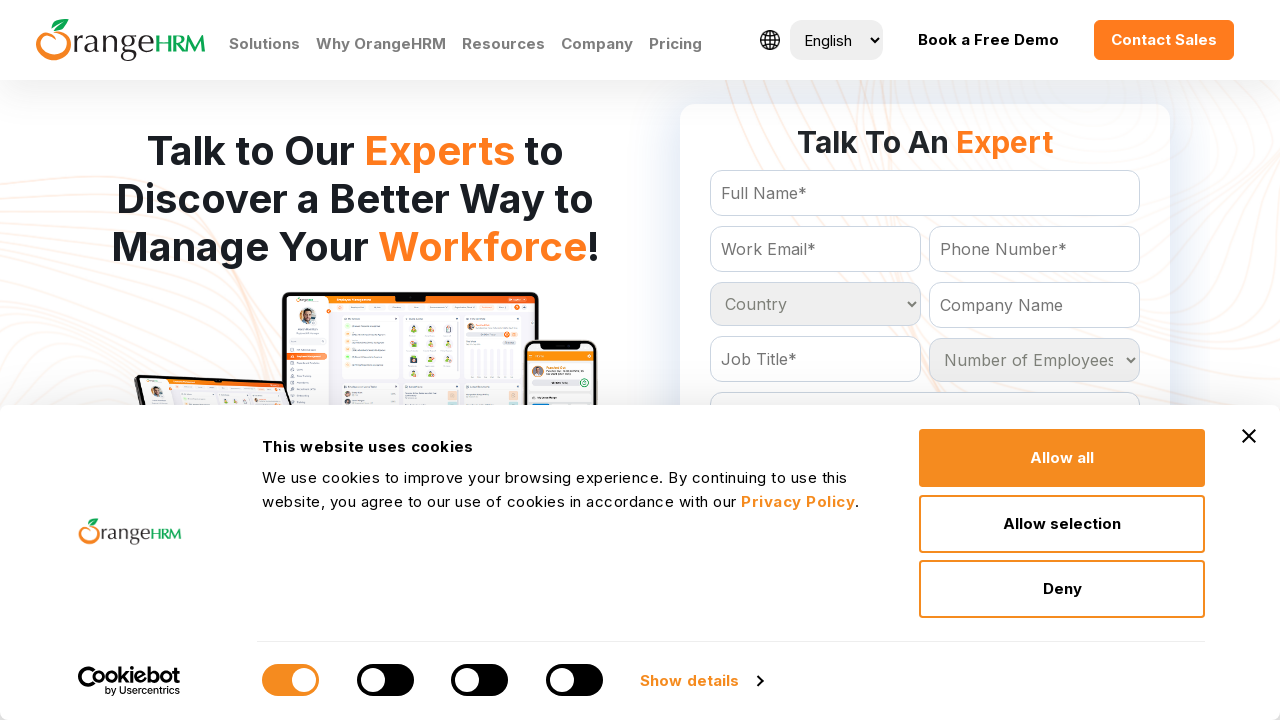

Retrieved option at index 81 from country dropdown
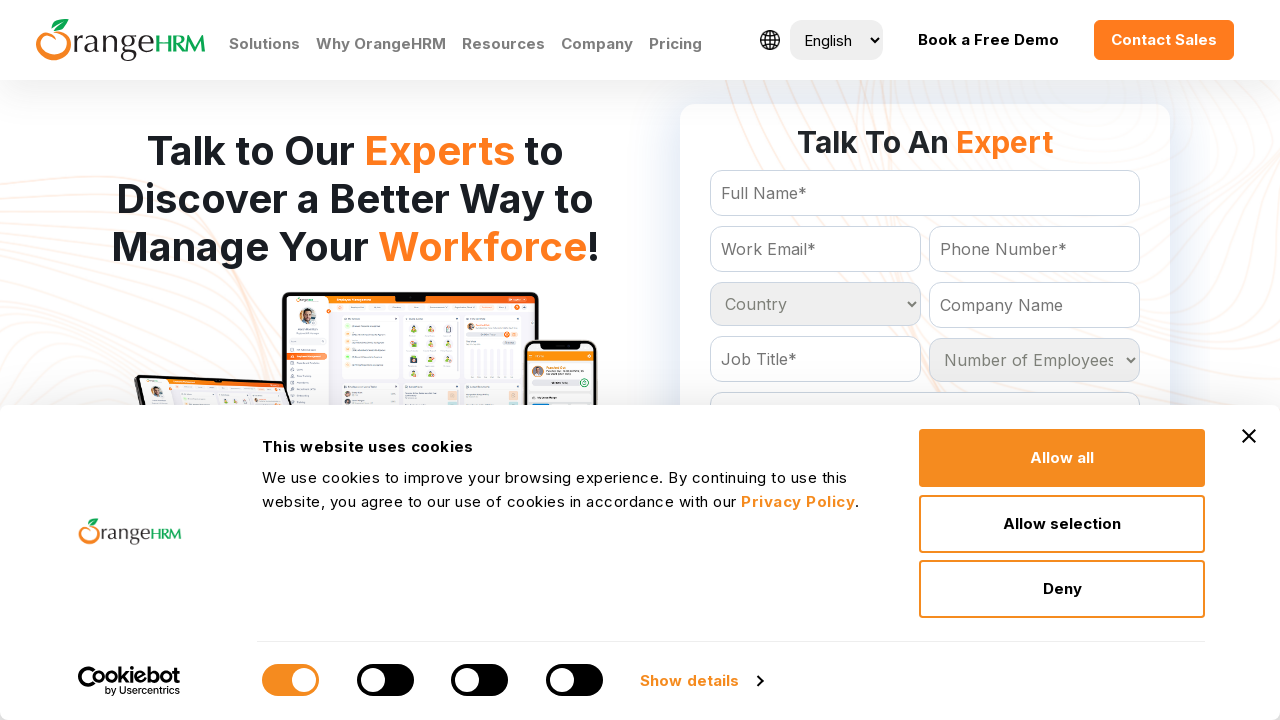

Retrieved option at index 82 from country dropdown
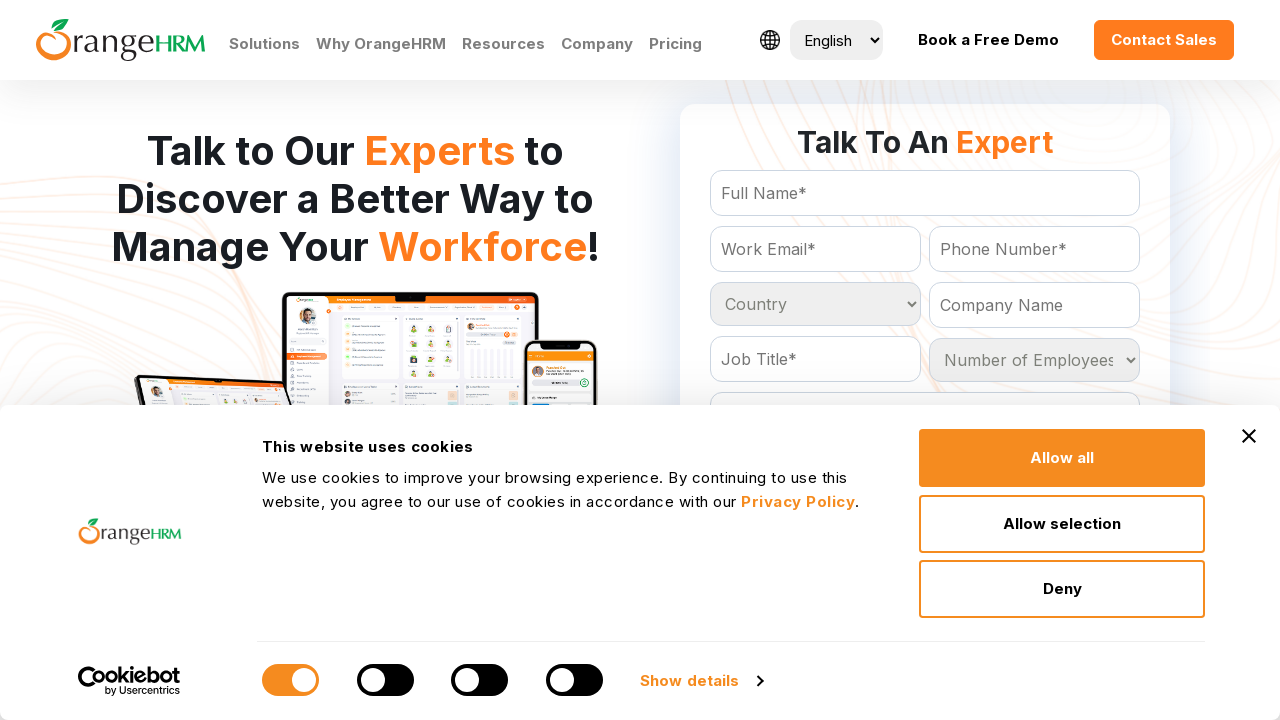

Retrieved option at index 83 from country dropdown
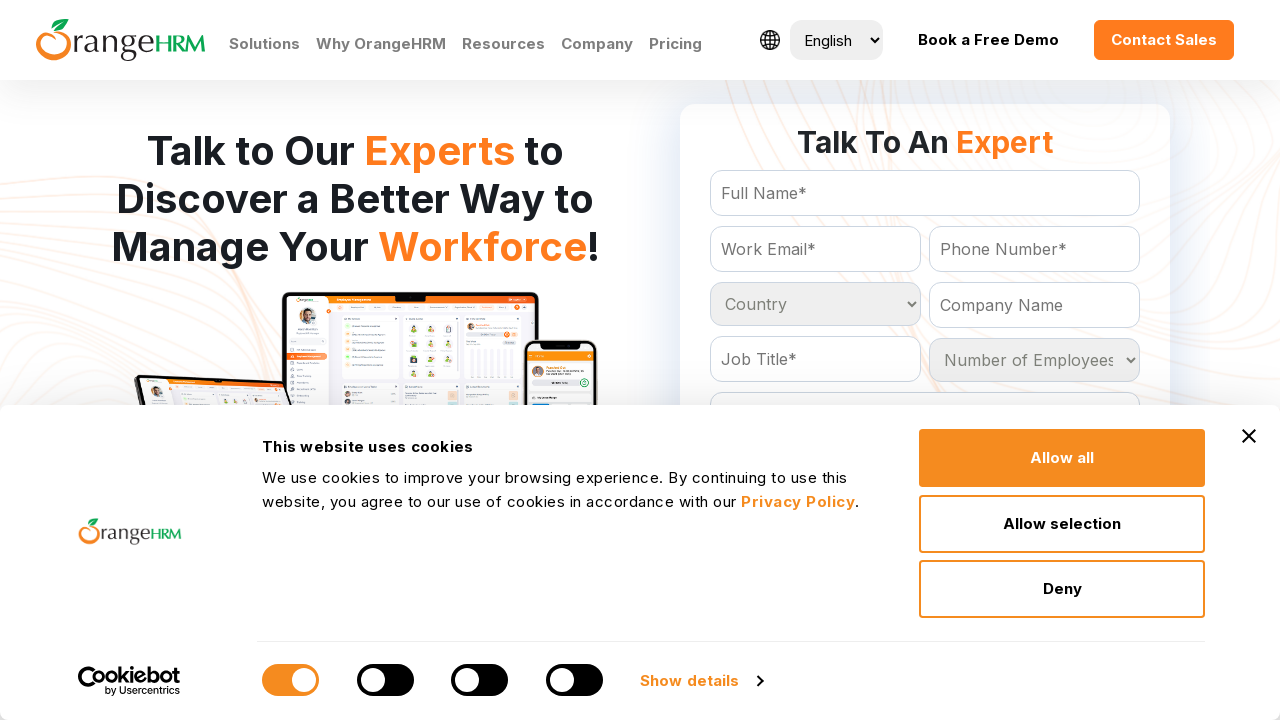

Retrieved option at index 84 from country dropdown
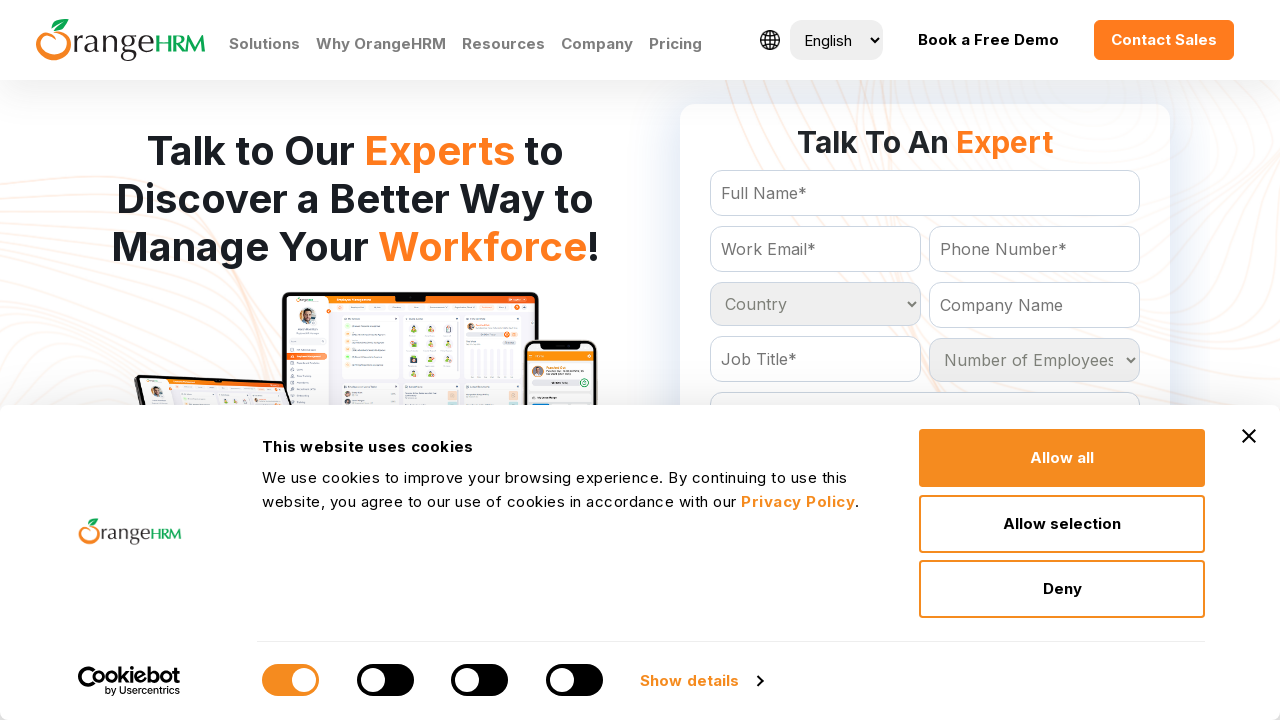

Retrieved option at index 85 from country dropdown
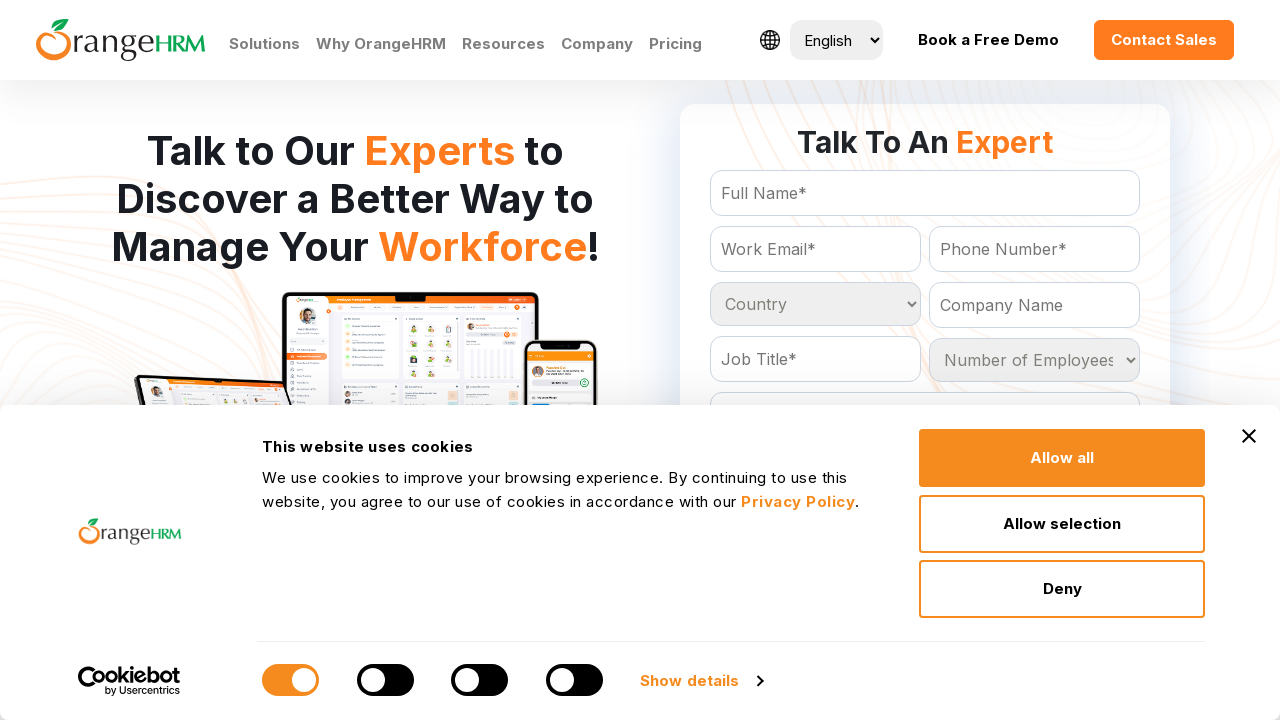

Retrieved option at index 86 from country dropdown
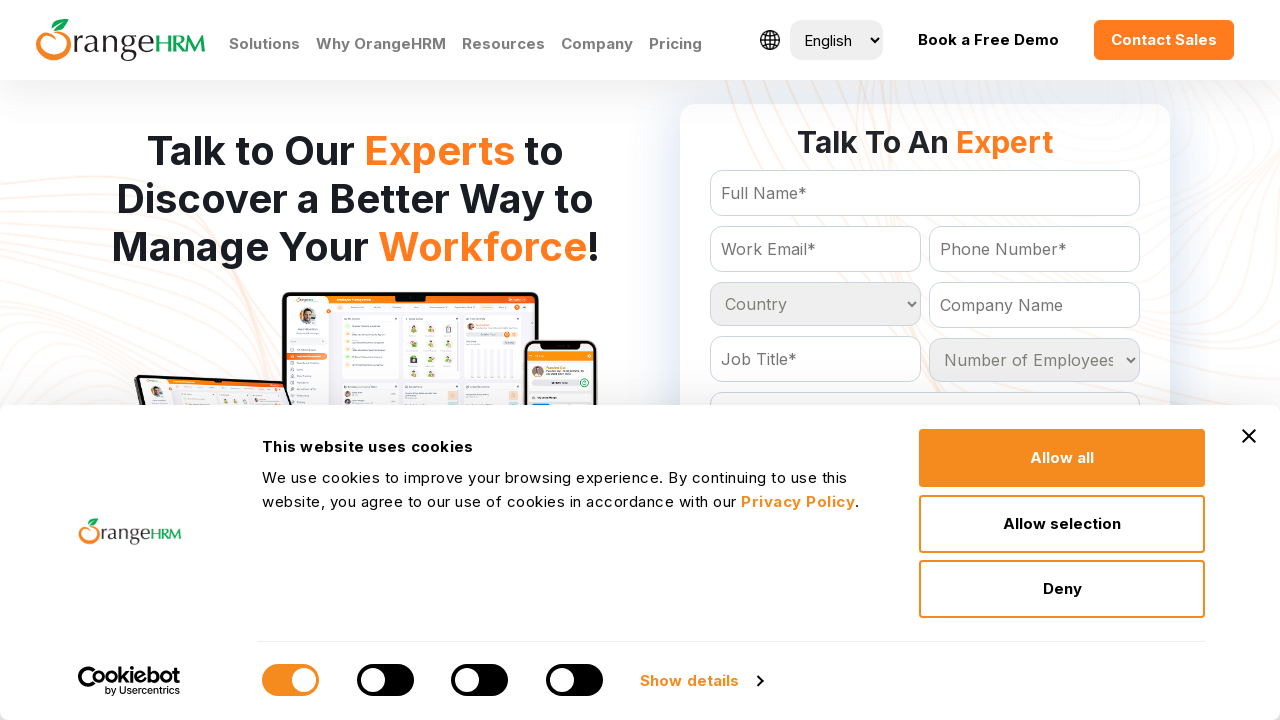

Retrieved option at index 87 from country dropdown
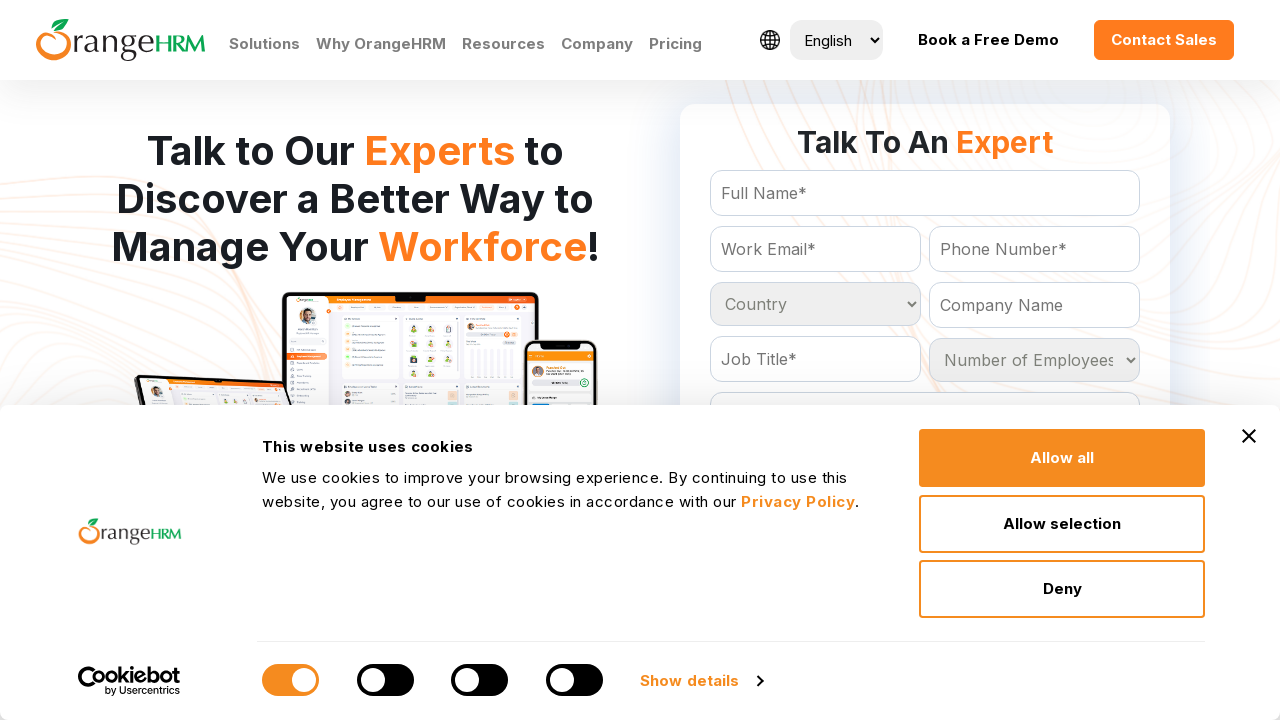

Retrieved option at index 88 from country dropdown
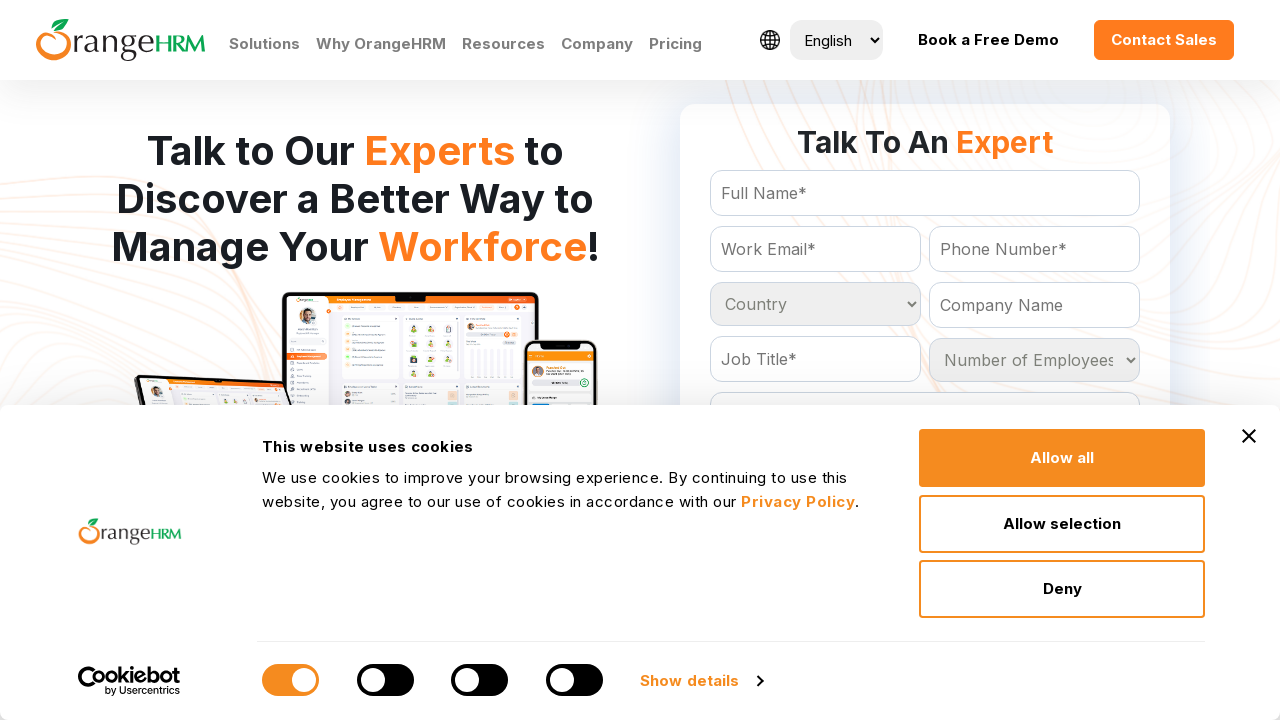

Retrieved option at index 89 from country dropdown
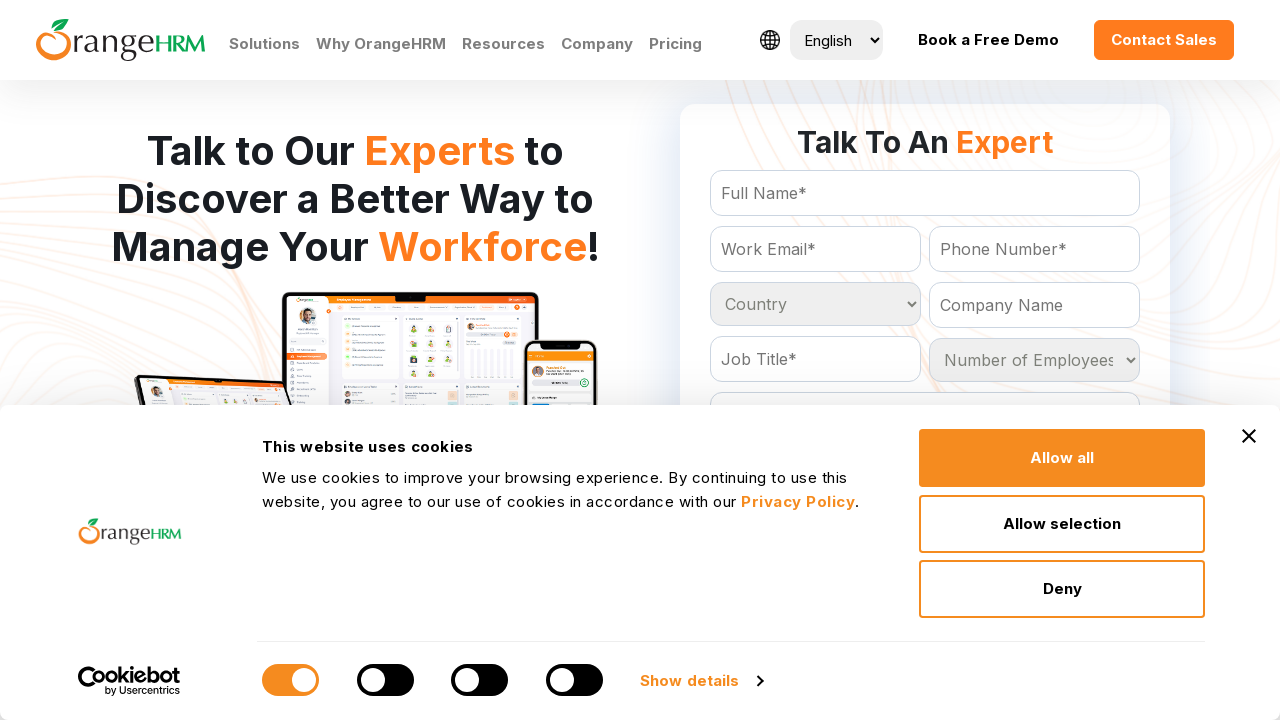

Retrieved option at index 90 from country dropdown
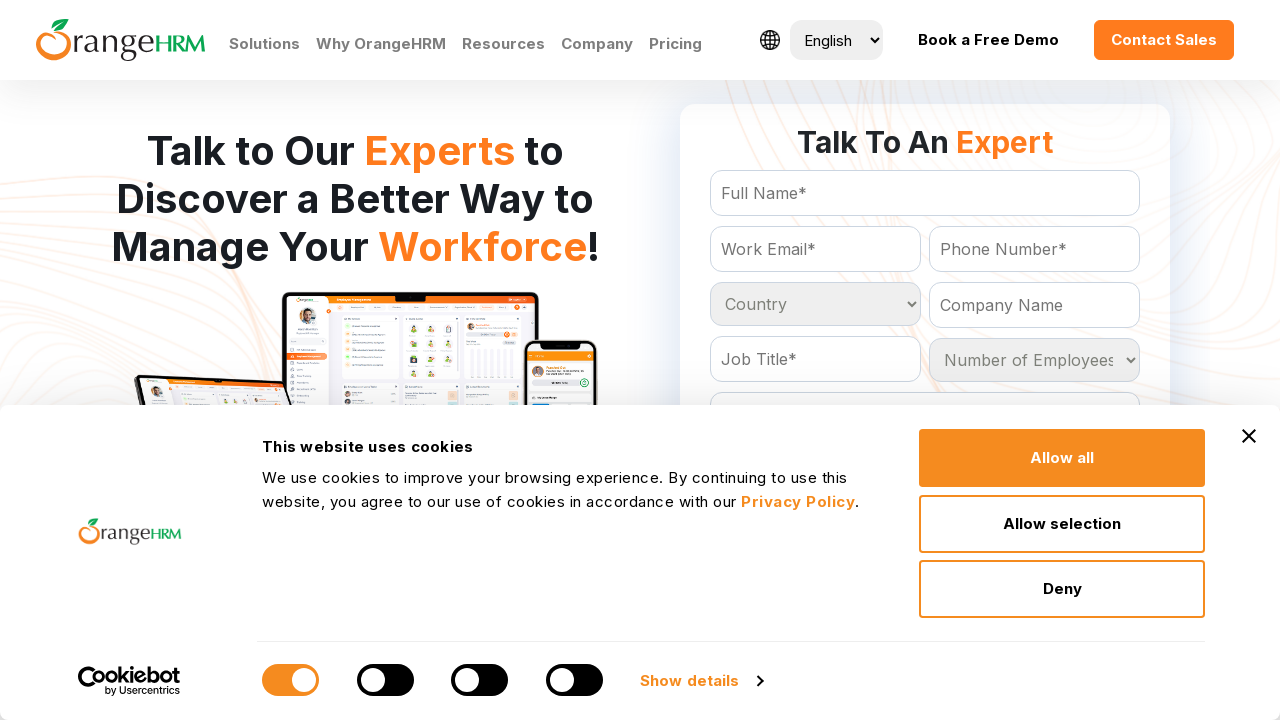

Retrieved option at index 91 from country dropdown
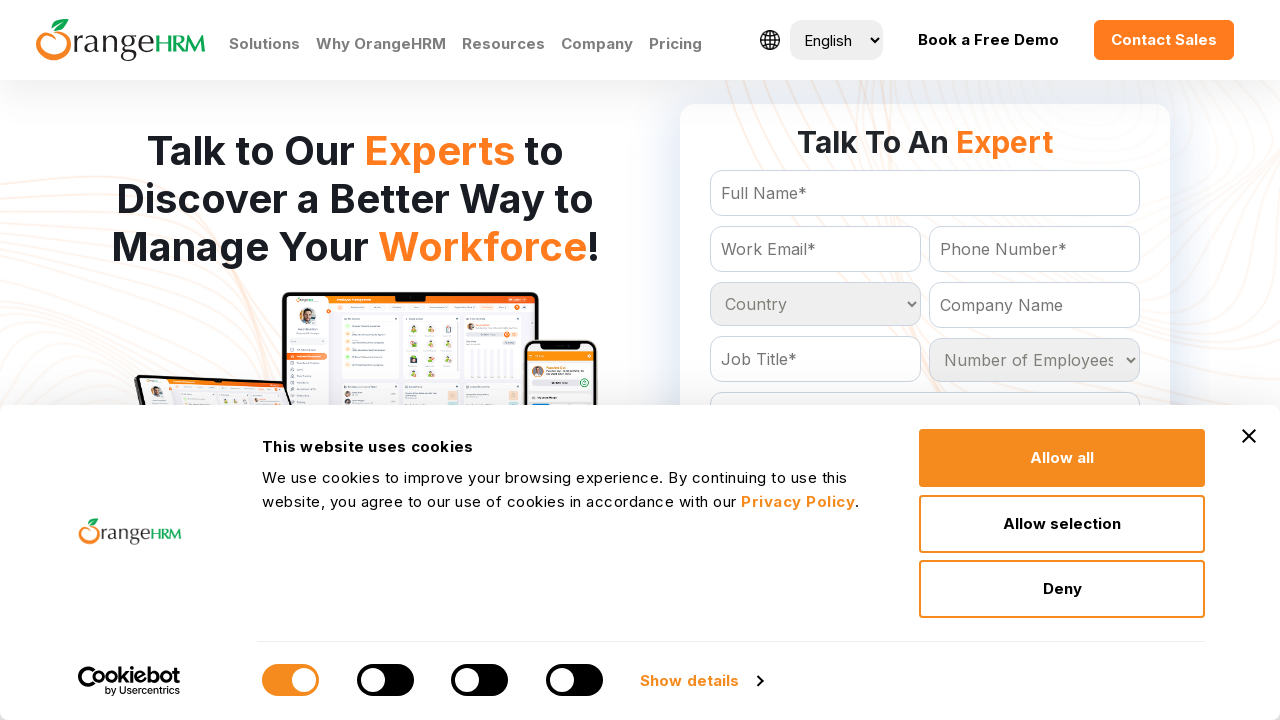

Retrieved option at index 92 from country dropdown
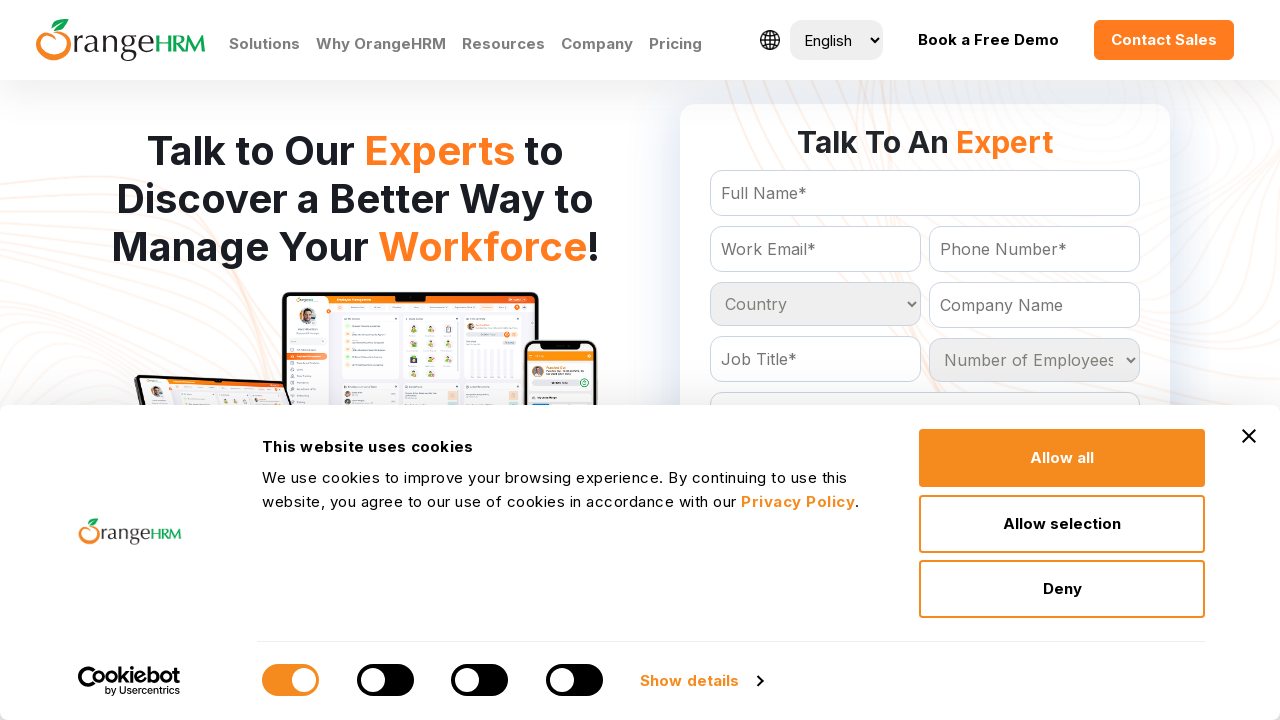

Retrieved option at index 93 from country dropdown
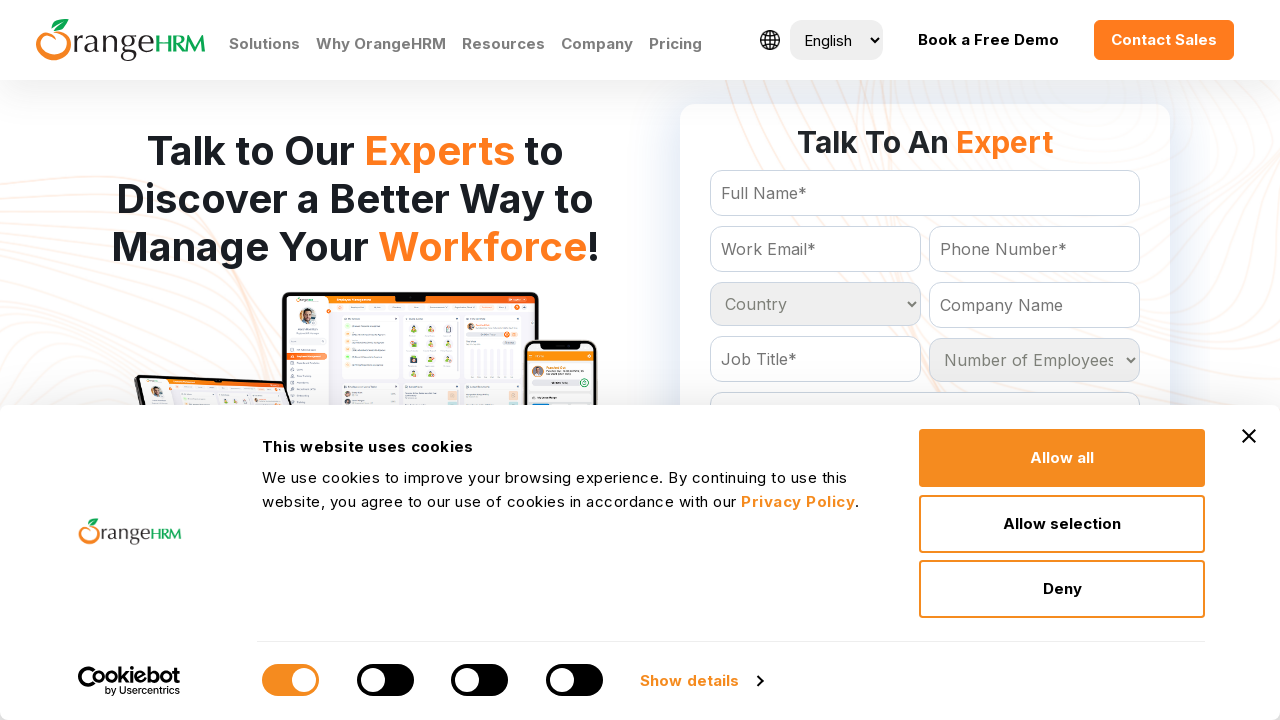

Retrieved option at index 94 from country dropdown
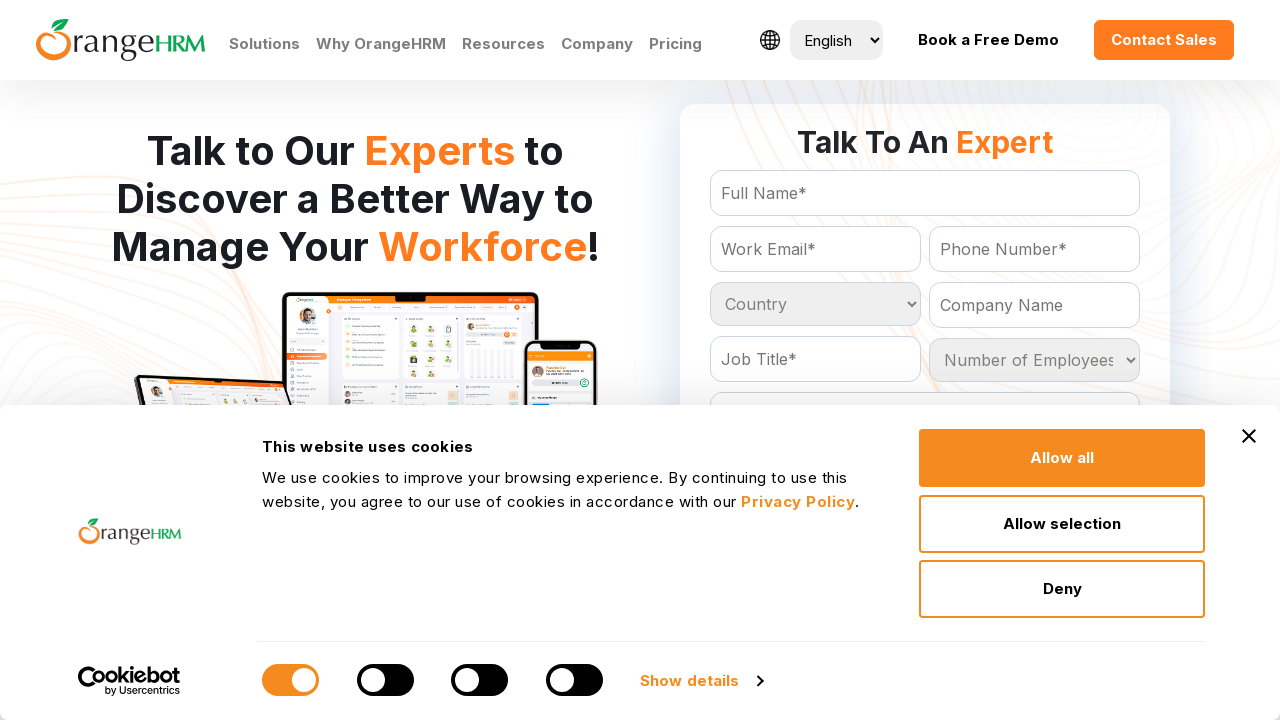

Retrieved option at index 95 from country dropdown
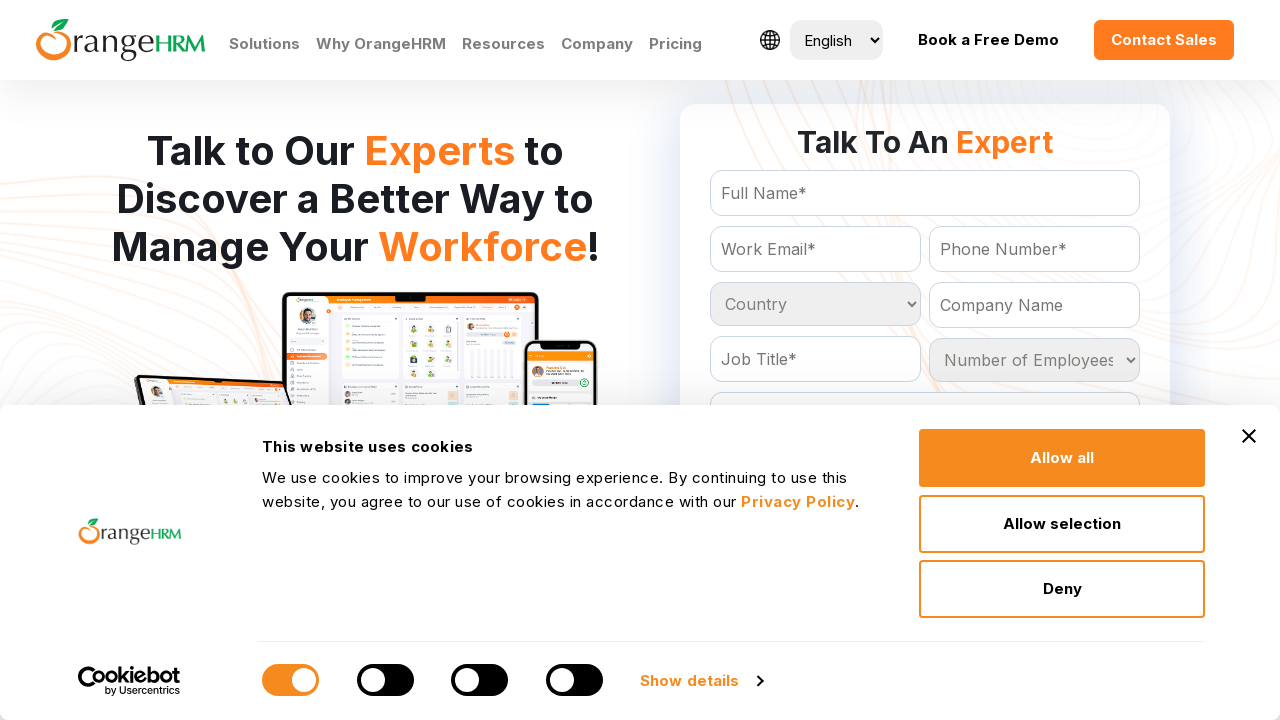

Retrieved option at index 96 from country dropdown
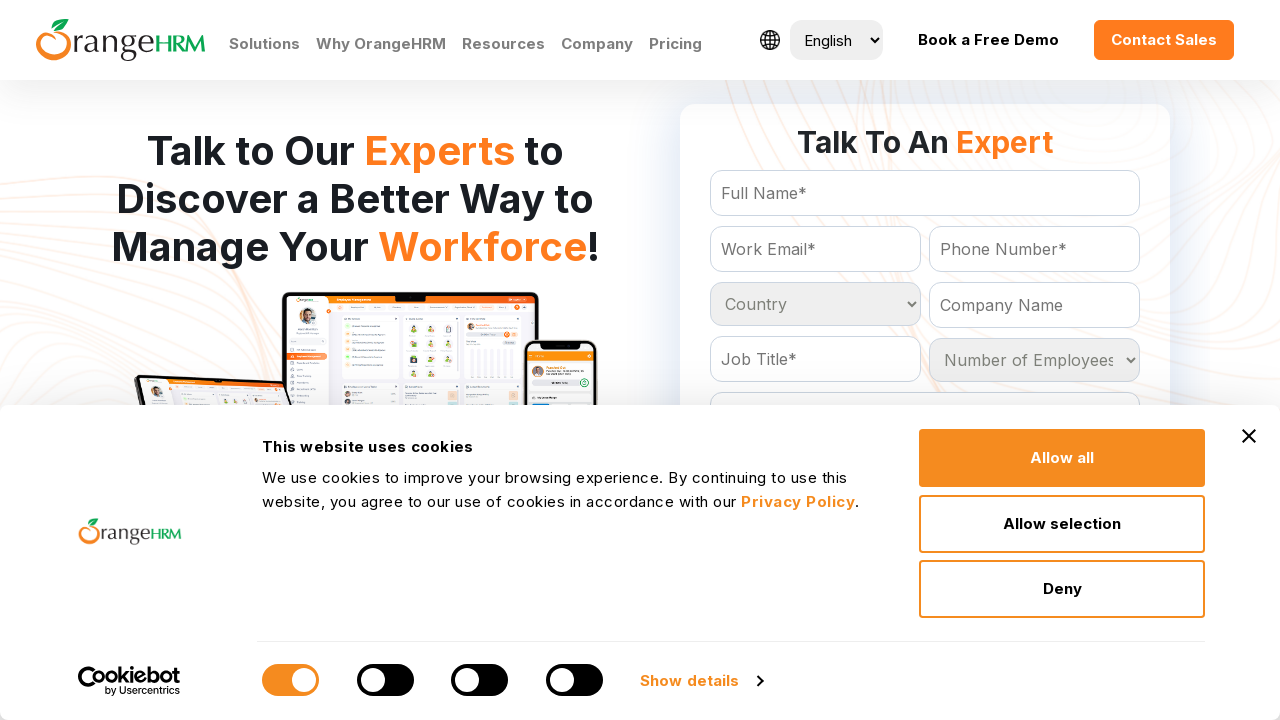

Retrieved option at index 97 from country dropdown
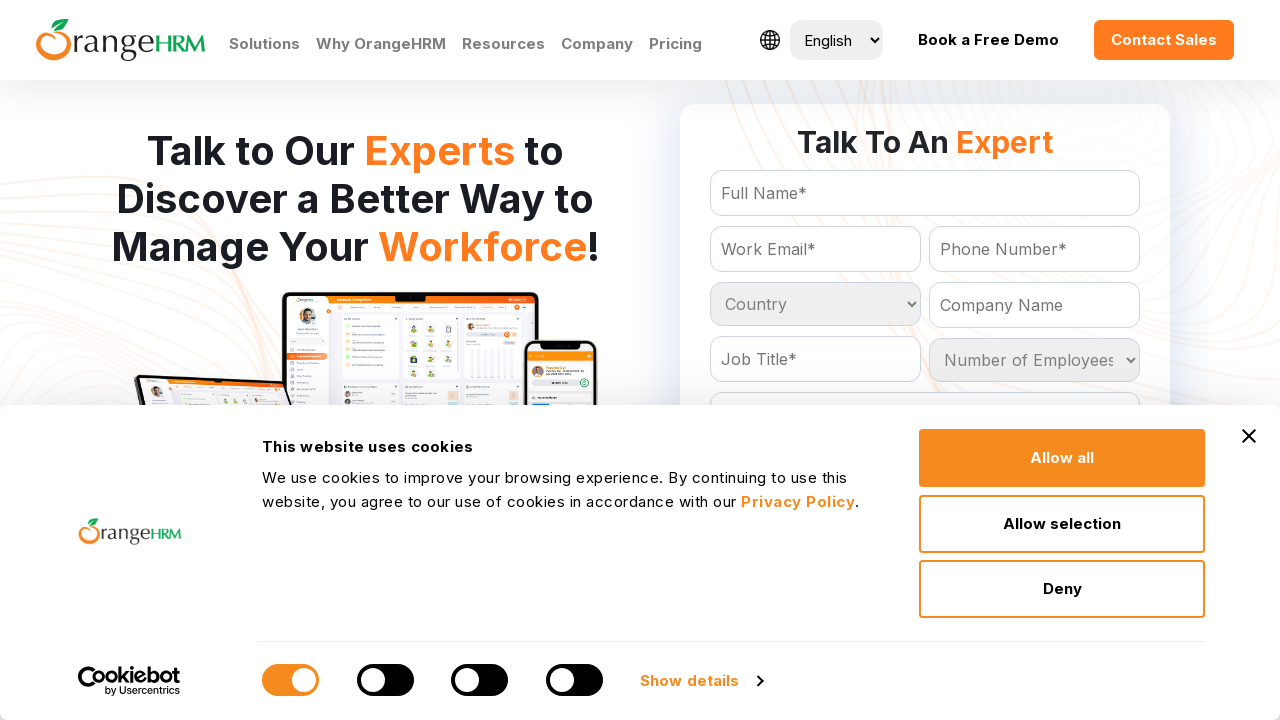

Retrieved option at index 98 from country dropdown
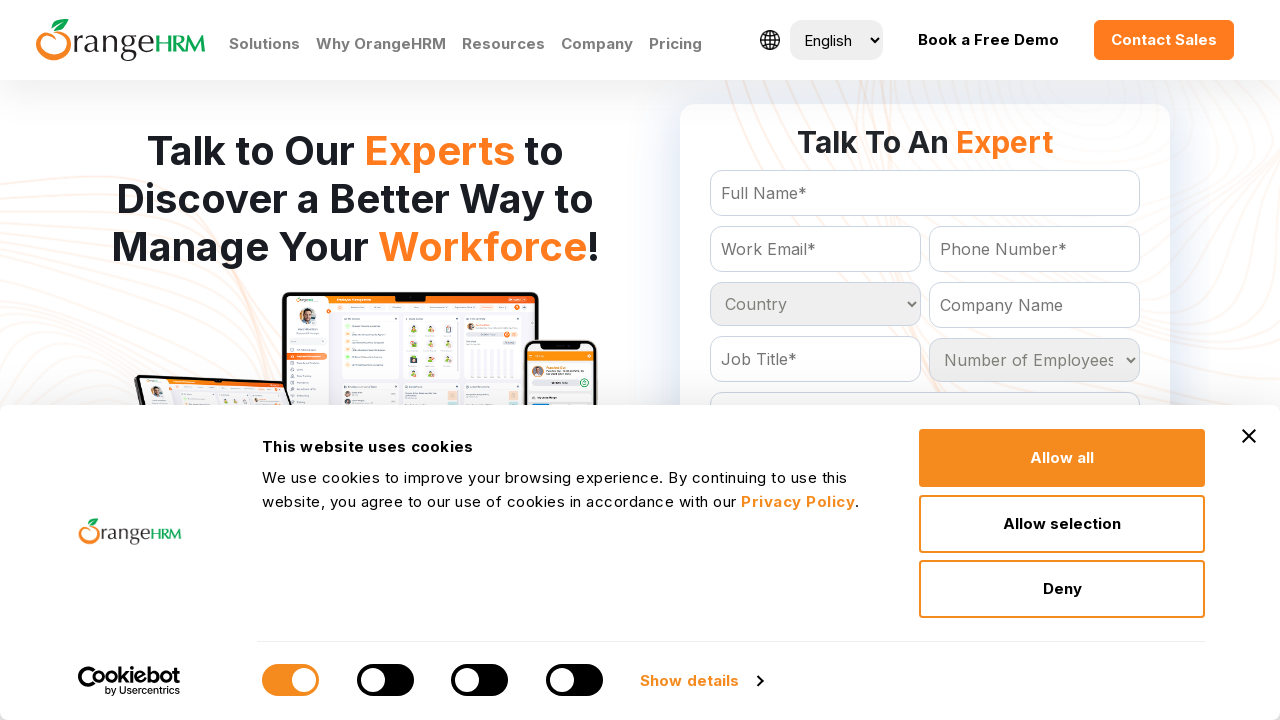

Retrieved option at index 99 from country dropdown
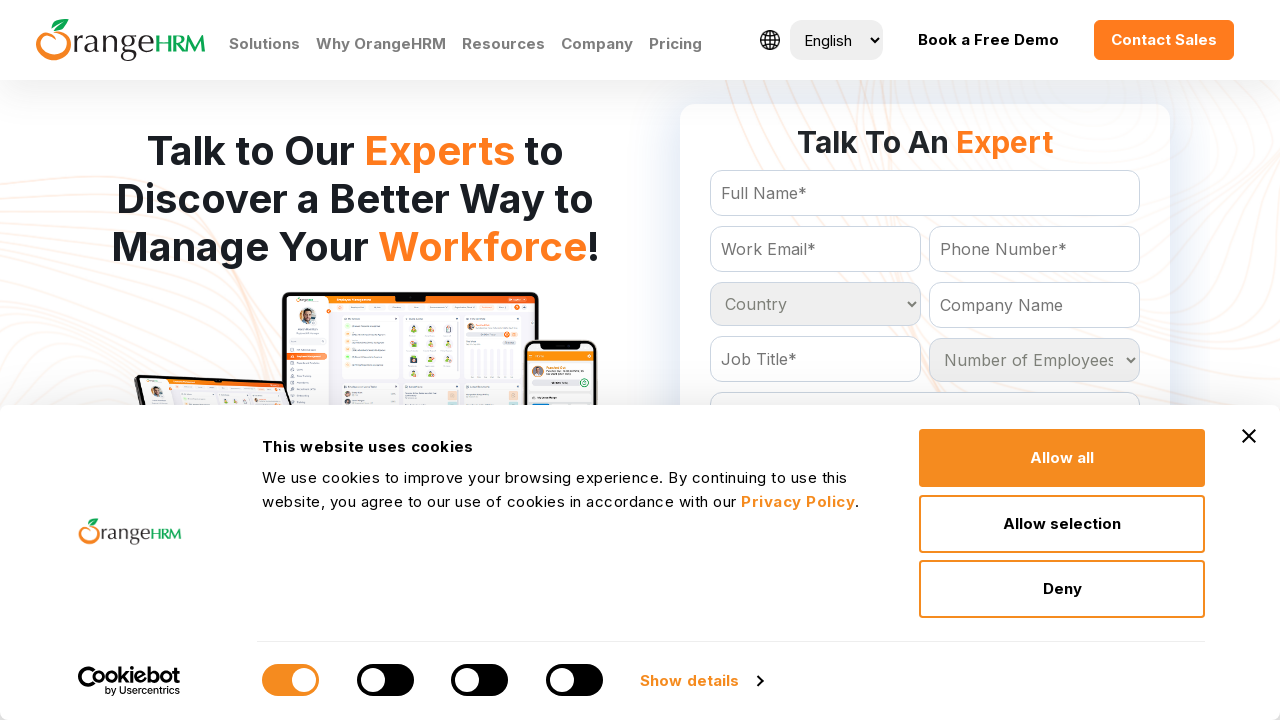

Retrieved option at index 100 from country dropdown
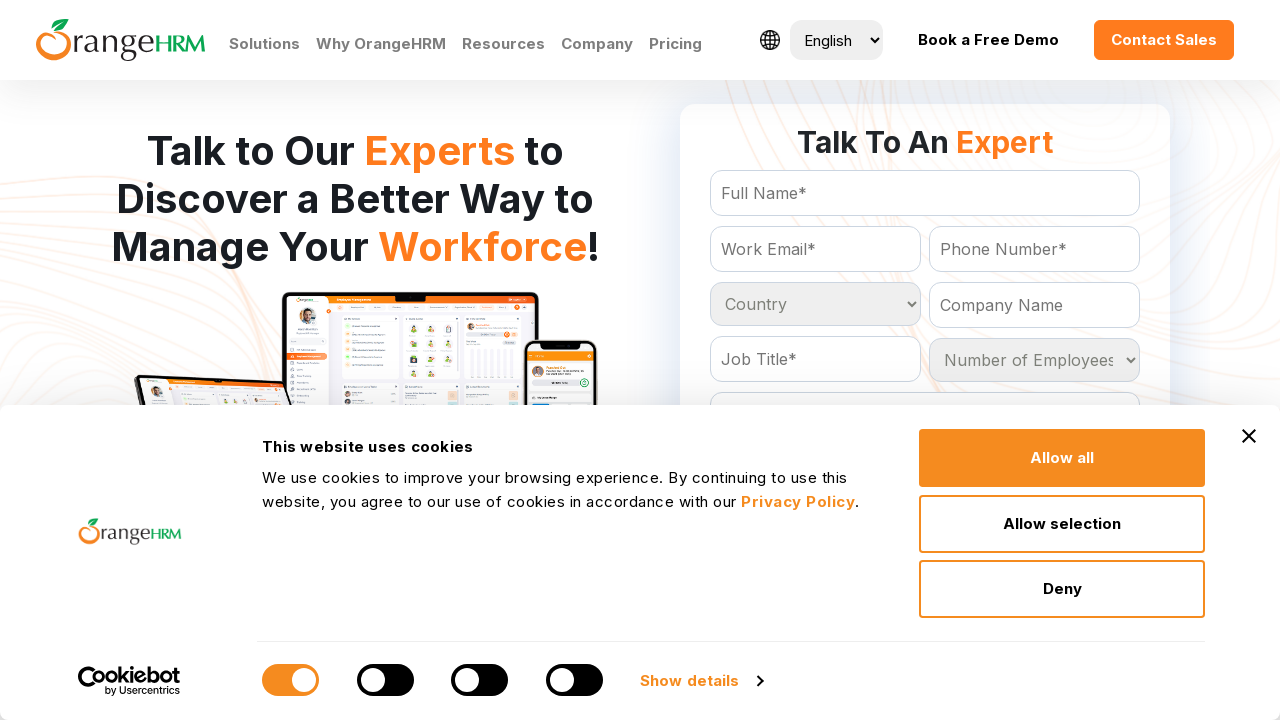

Retrieved option at index 101 from country dropdown
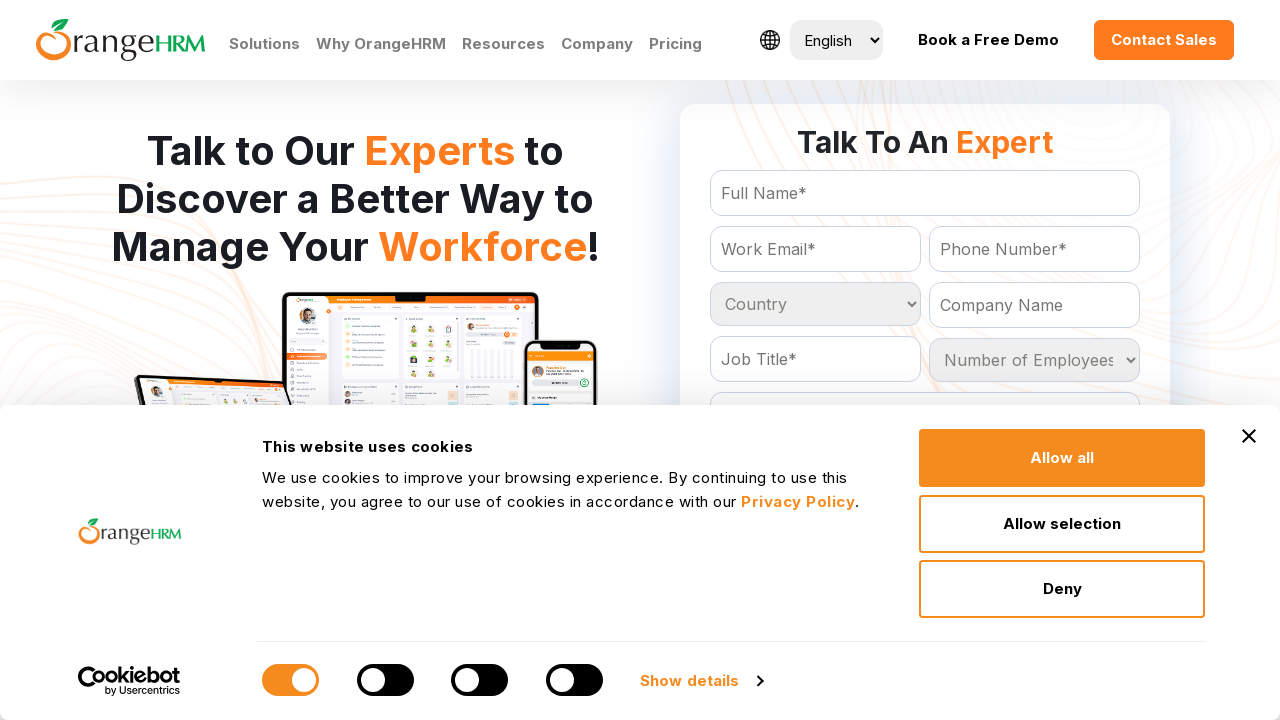

Retrieved option at index 102 from country dropdown
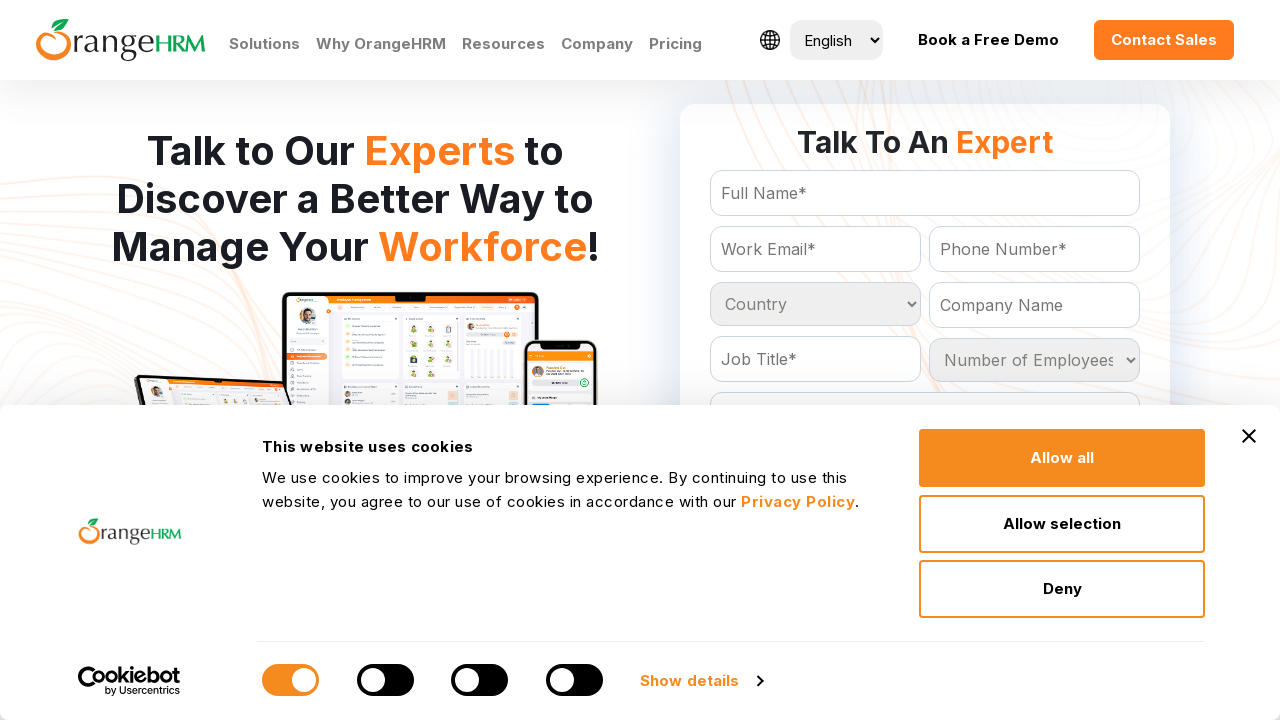

Retrieved option at index 103 from country dropdown
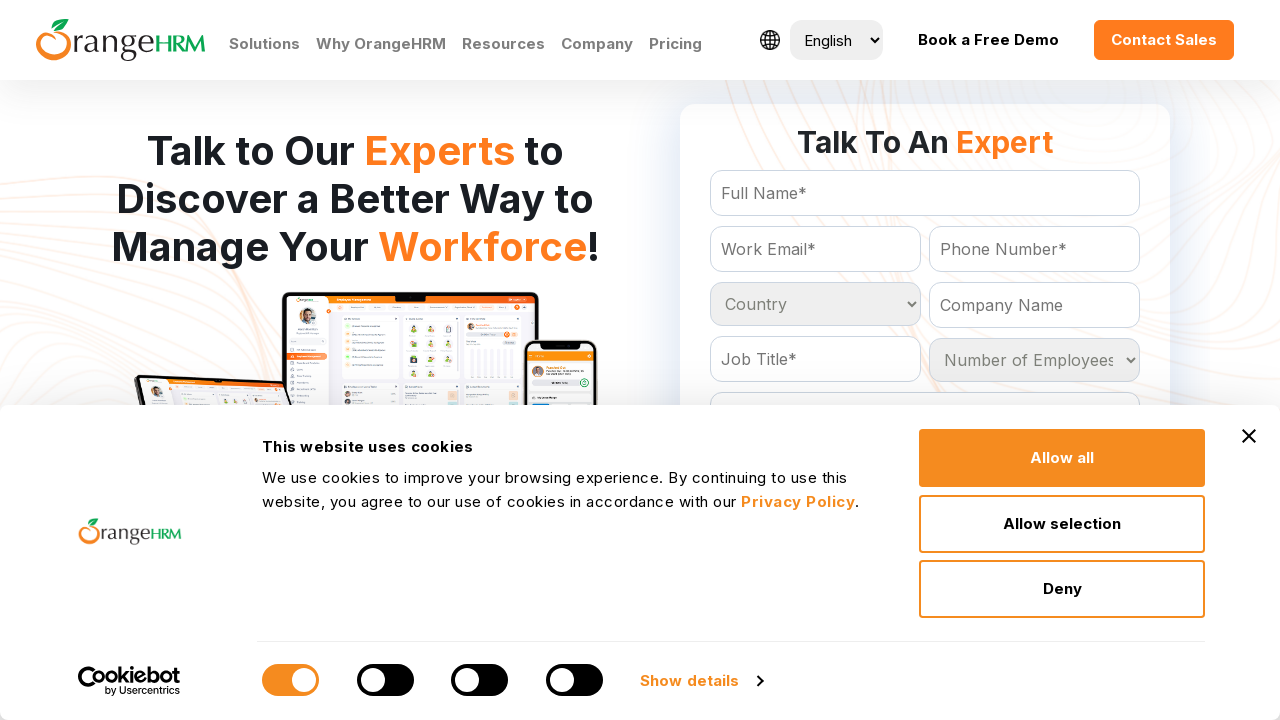

Retrieved option at index 104 from country dropdown
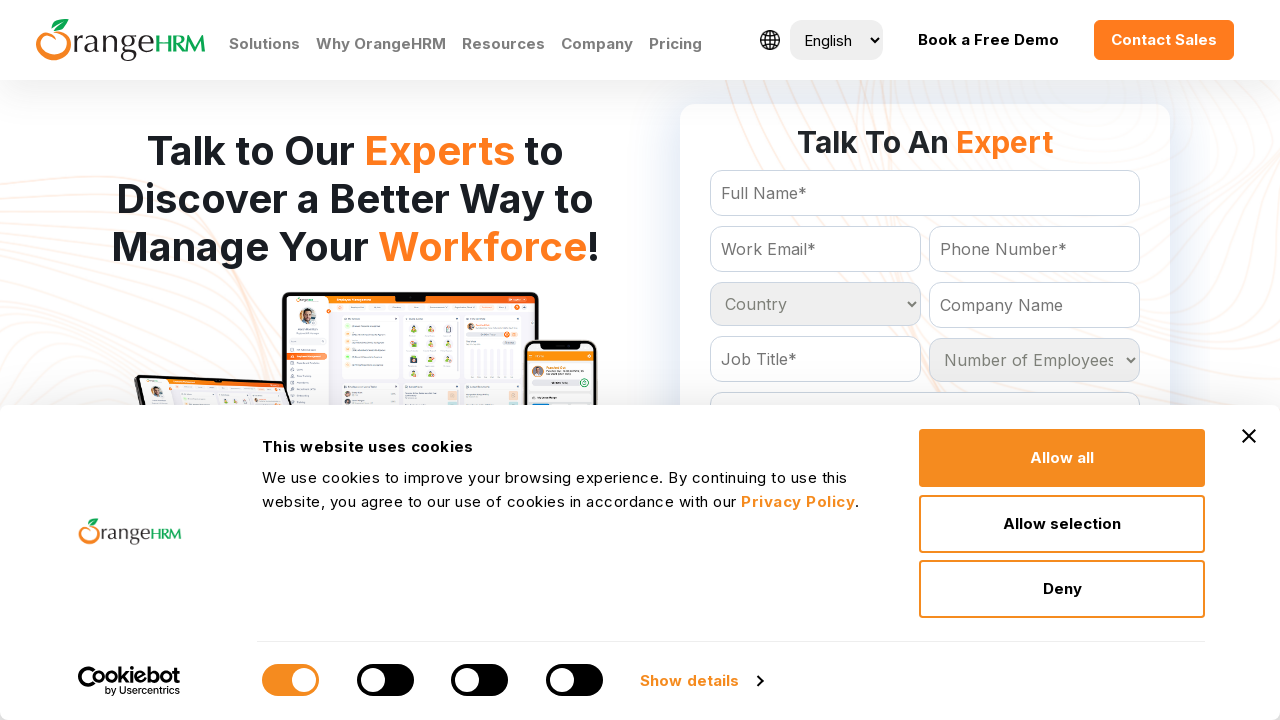

Retrieved option at index 105 from country dropdown
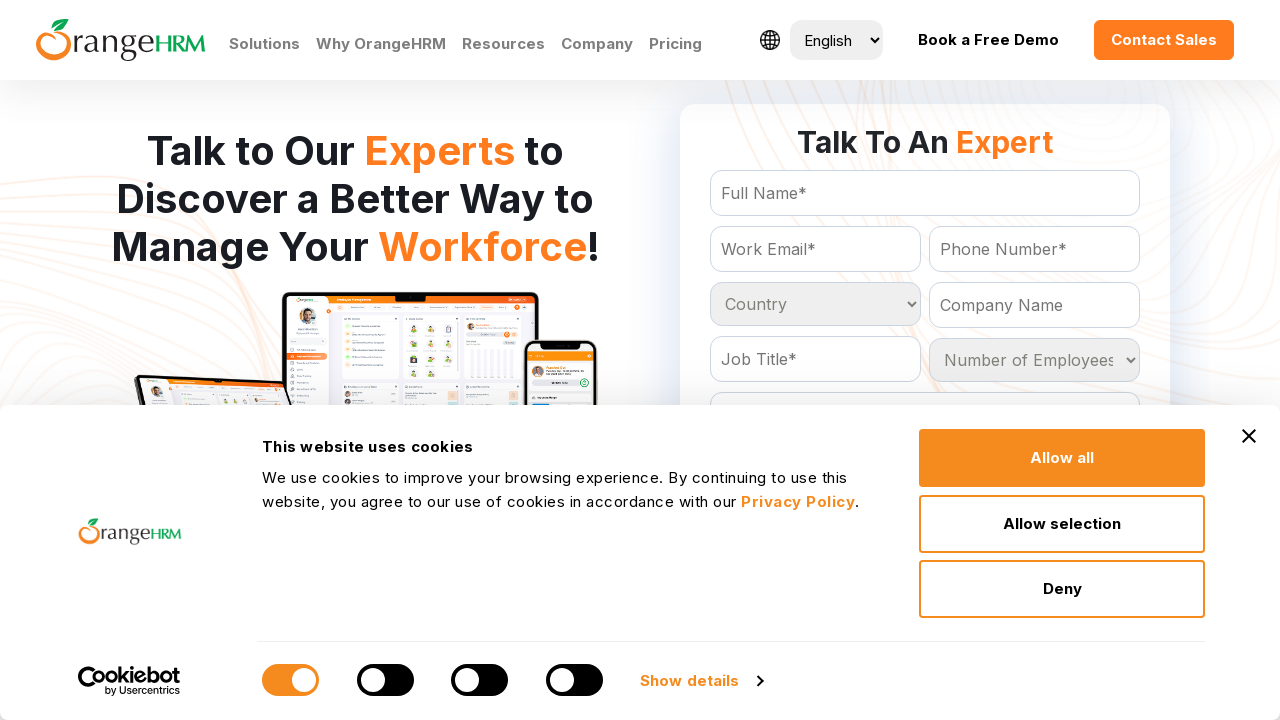

Retrieved option at index 106 from country dropdown
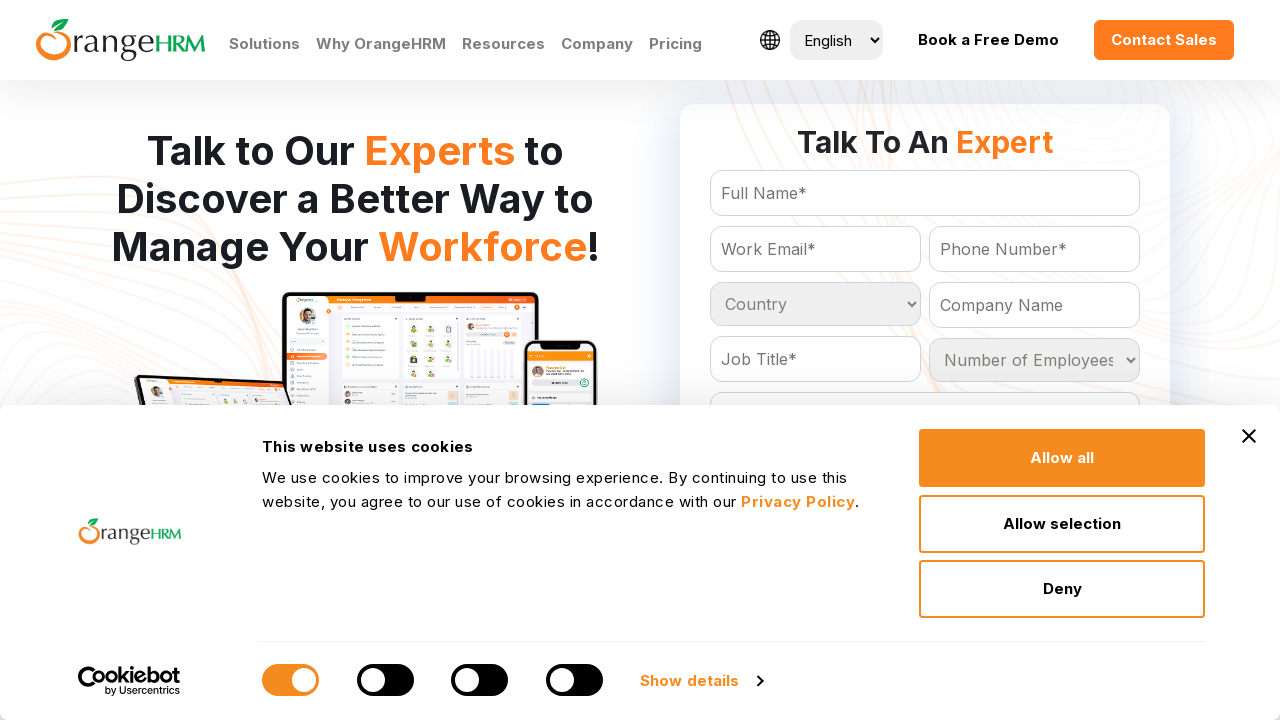

Retrieved option at index 107 from country dropdown
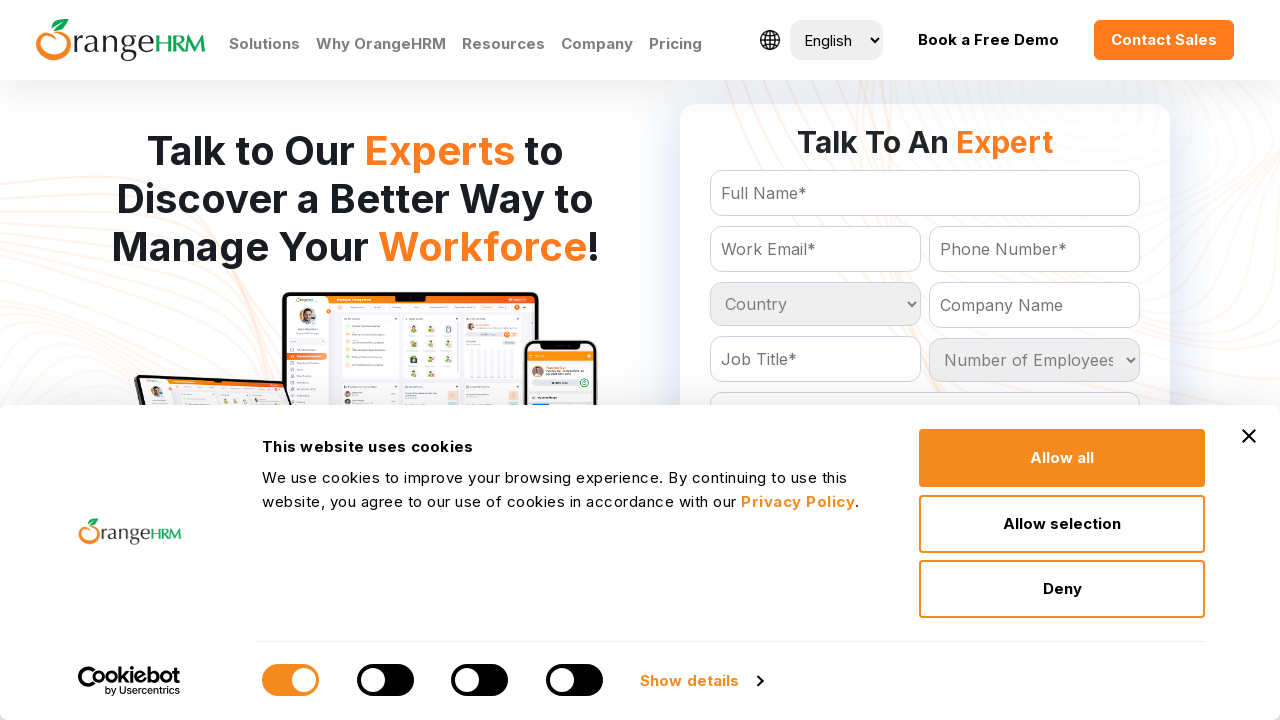

Retrieved option at index 108 from country dropdown
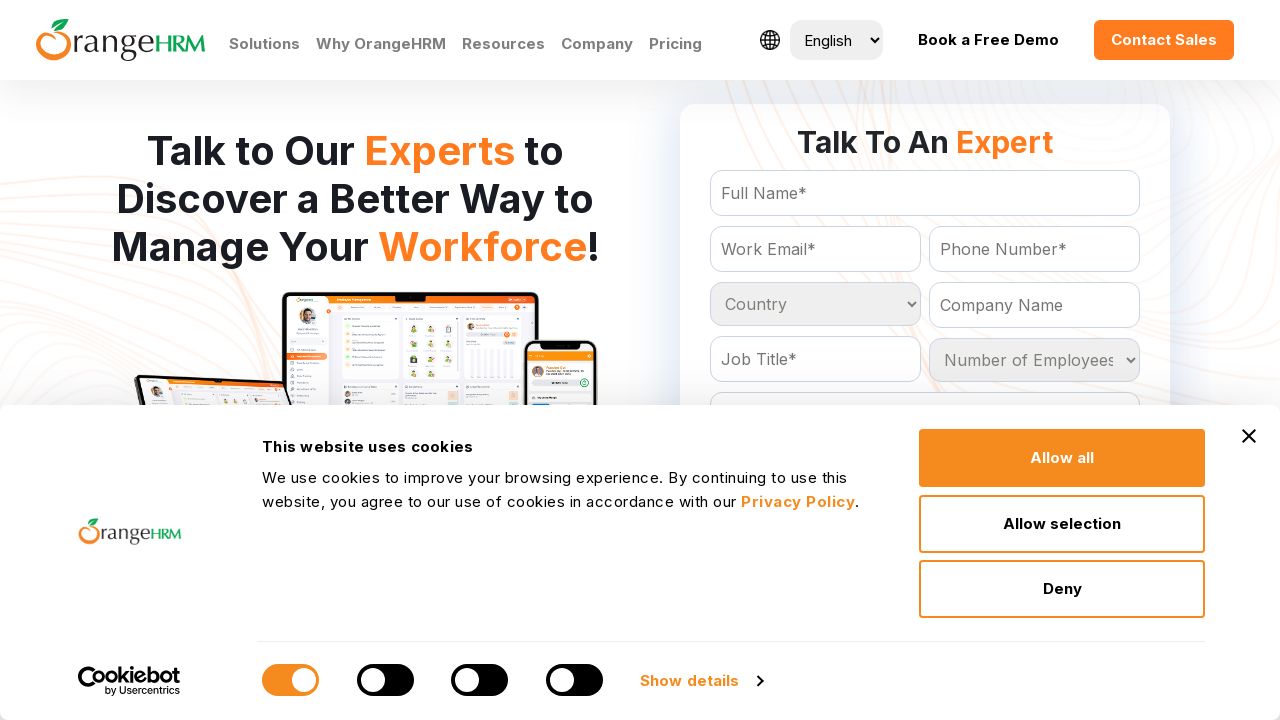

Retrieved option at index 109 from country dropdown
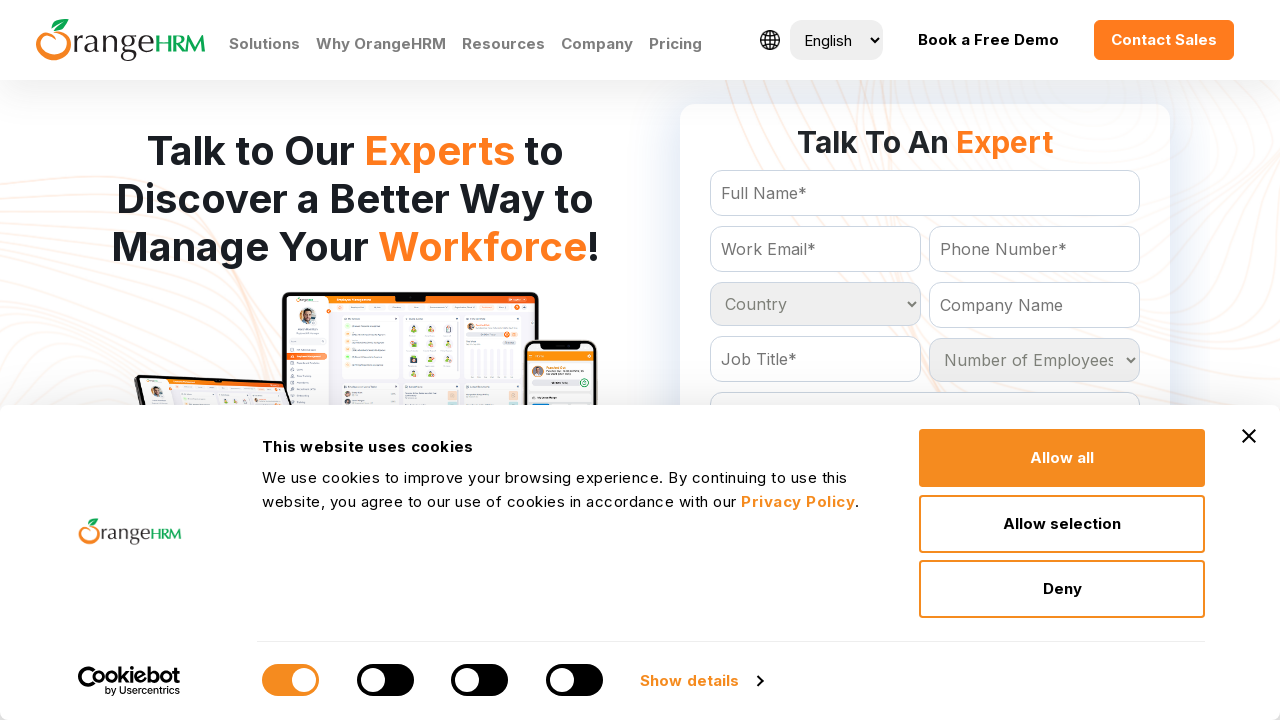

Retrieved option at index 110 from country dropdown
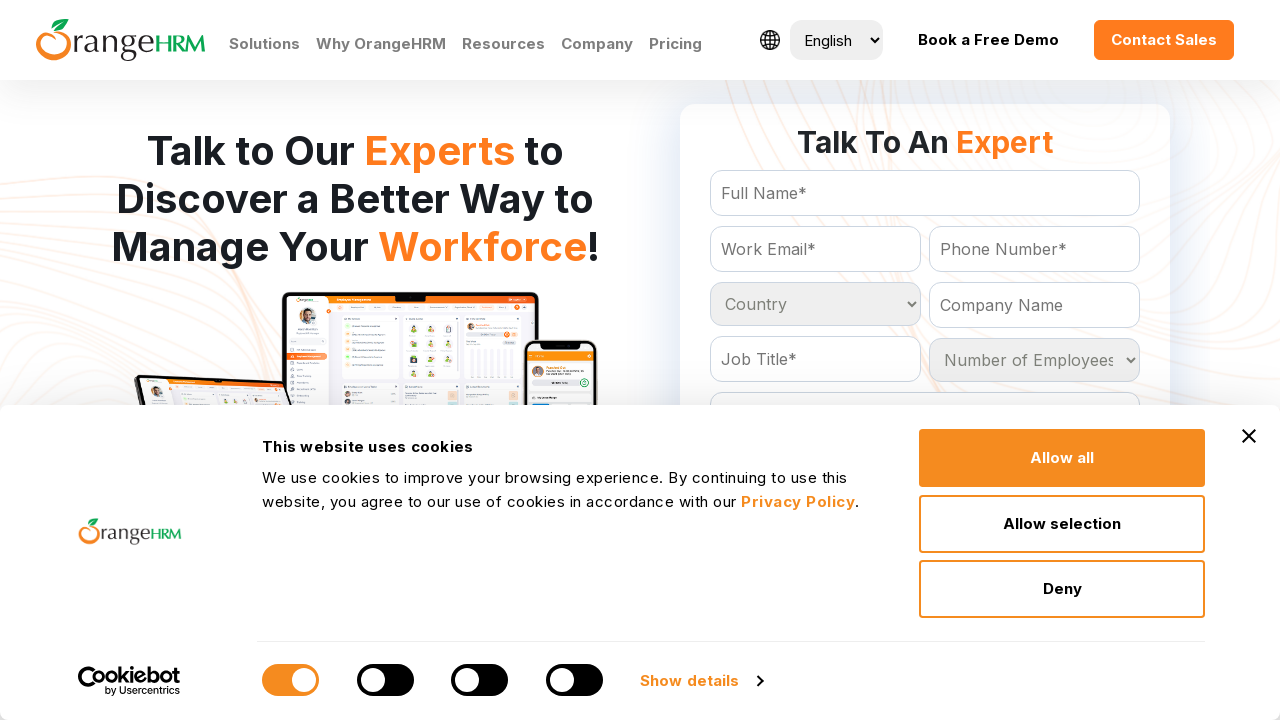

Retrieved option at index 111 from country dropdown
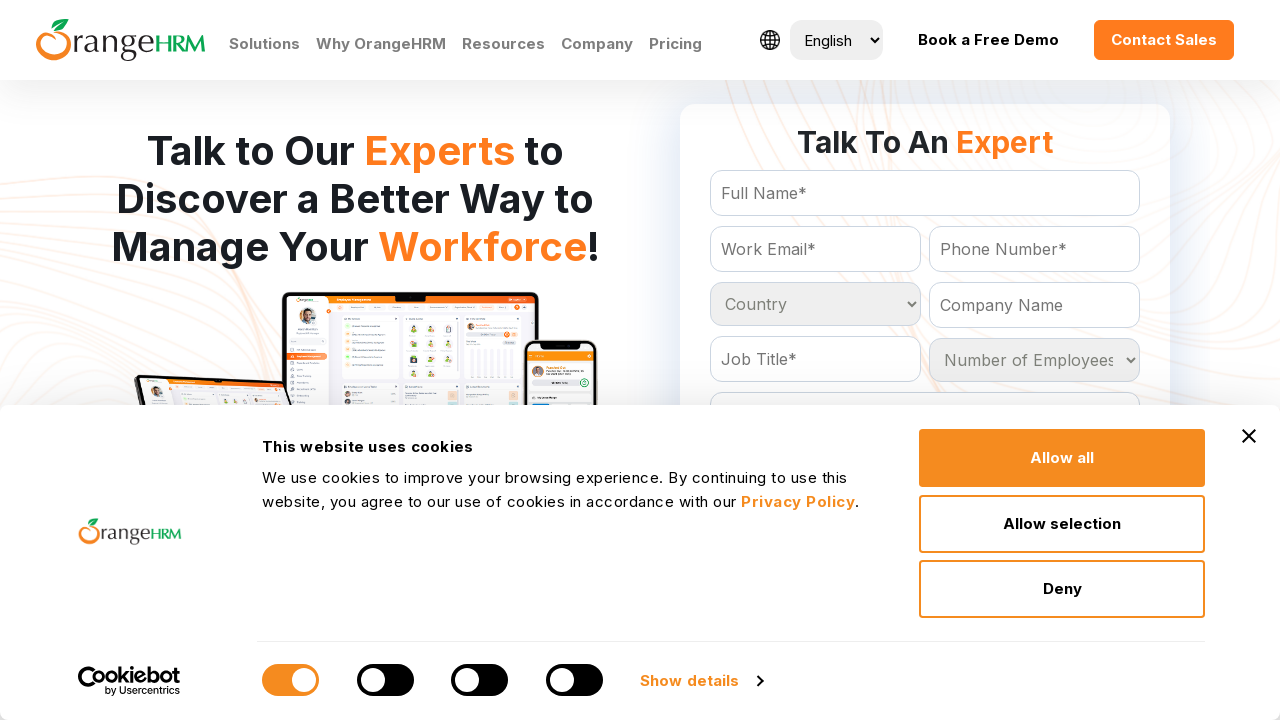

Retrieved option at index 112 from country dropdown
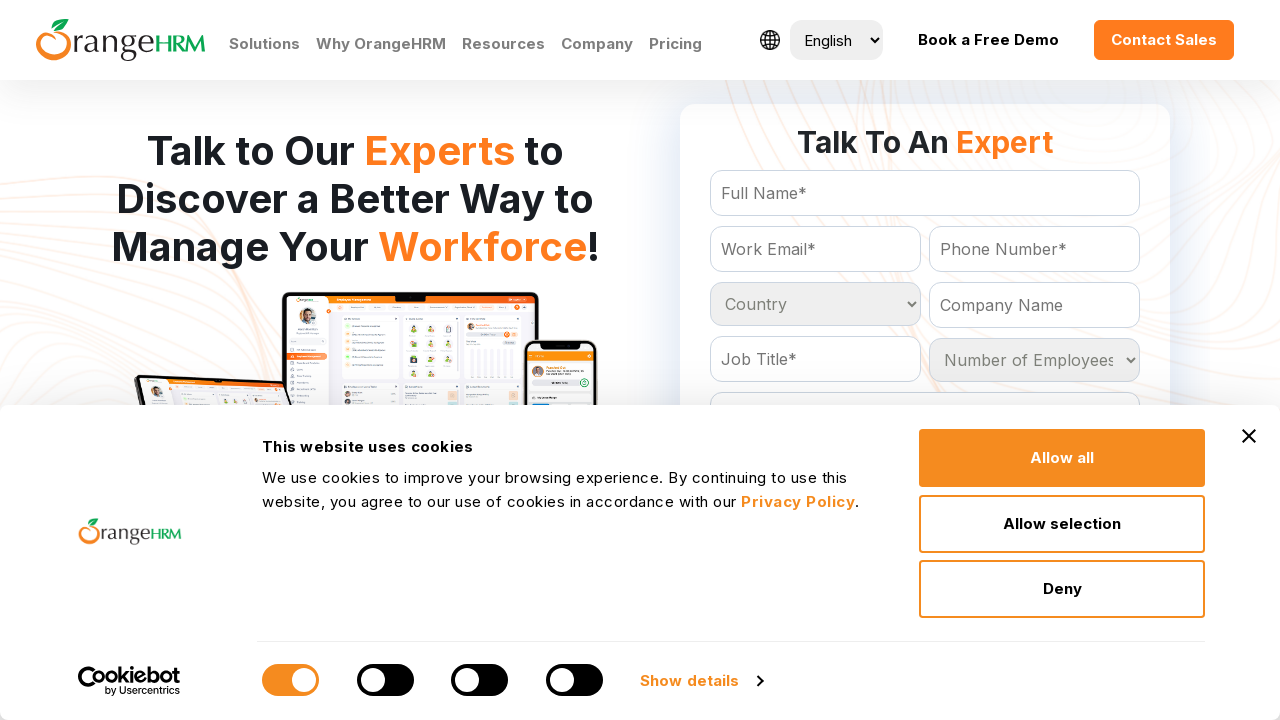

Retrieved option at index 113 from country dropdown
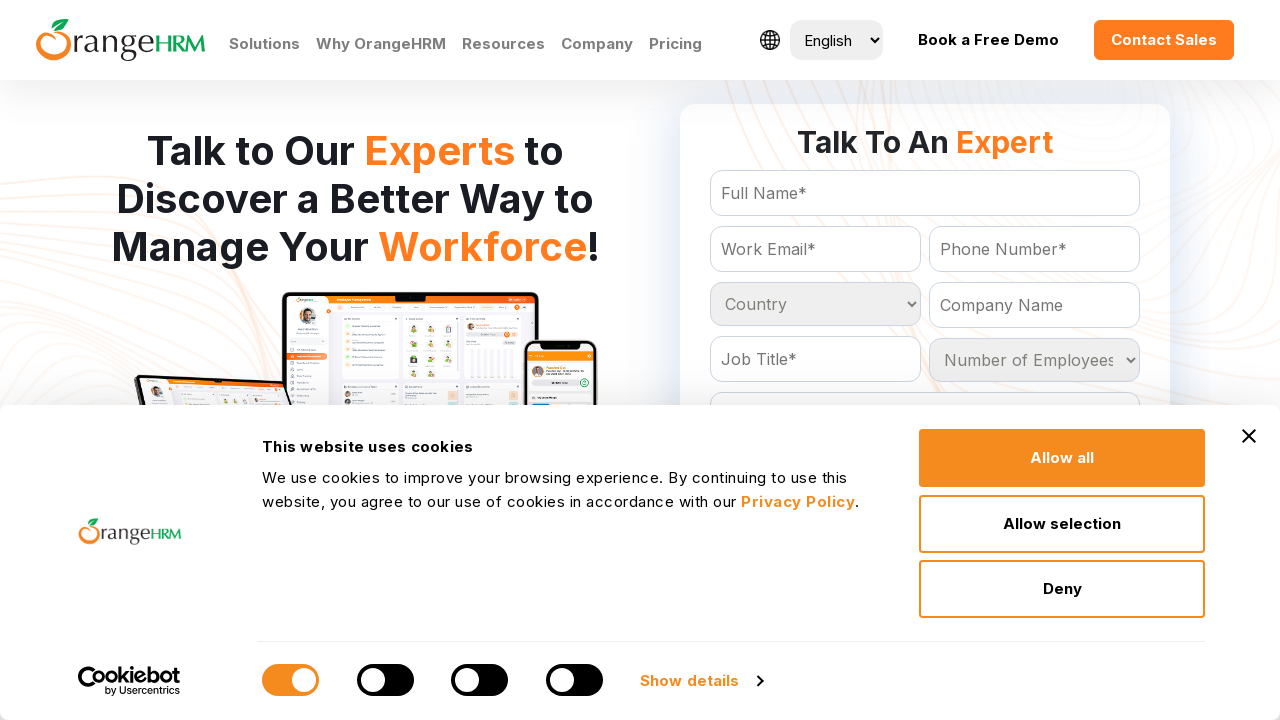

Retrieved option at index 114 from country dropdown
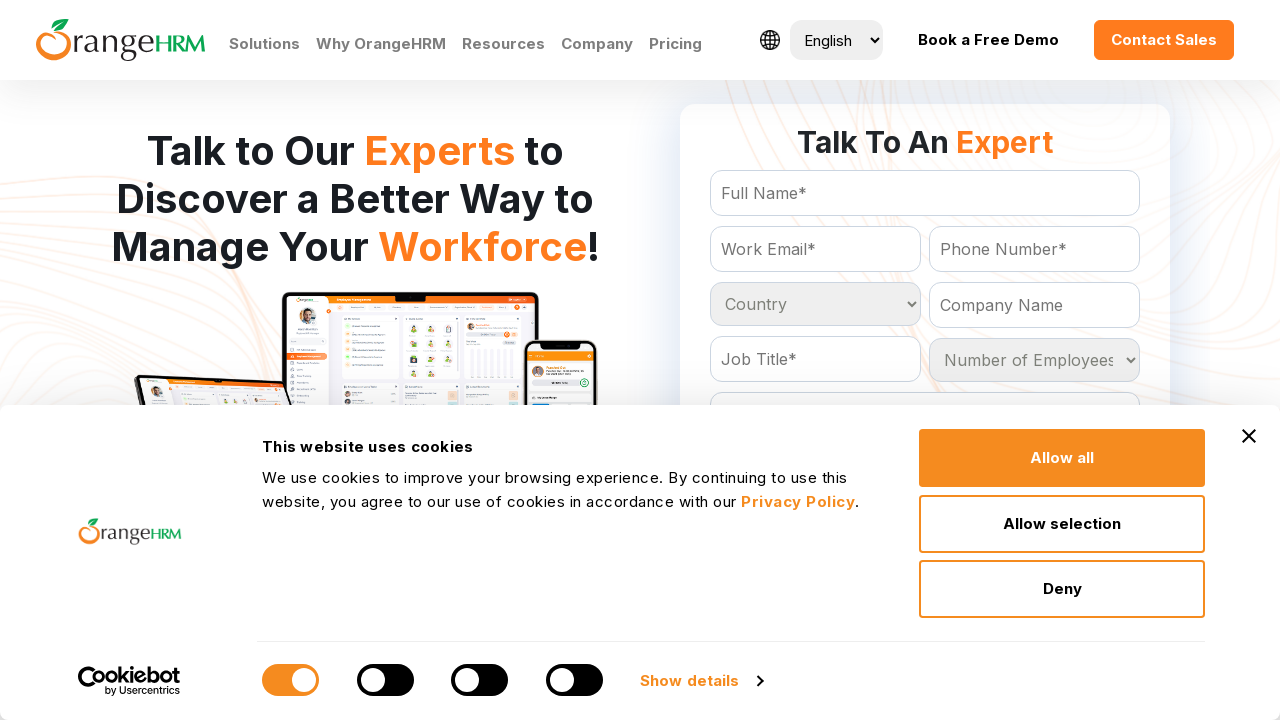

Retrieved option at index 115 from country dropdown
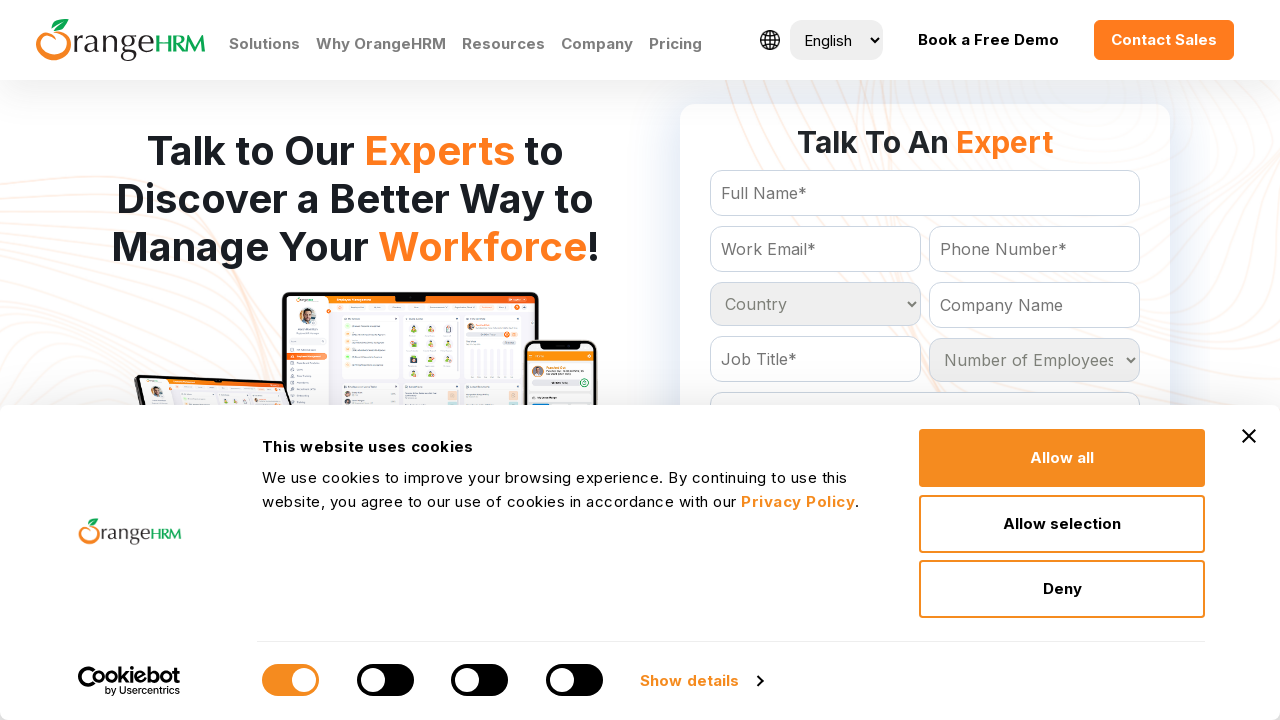

Retrieved option at index 116 from country dropdown
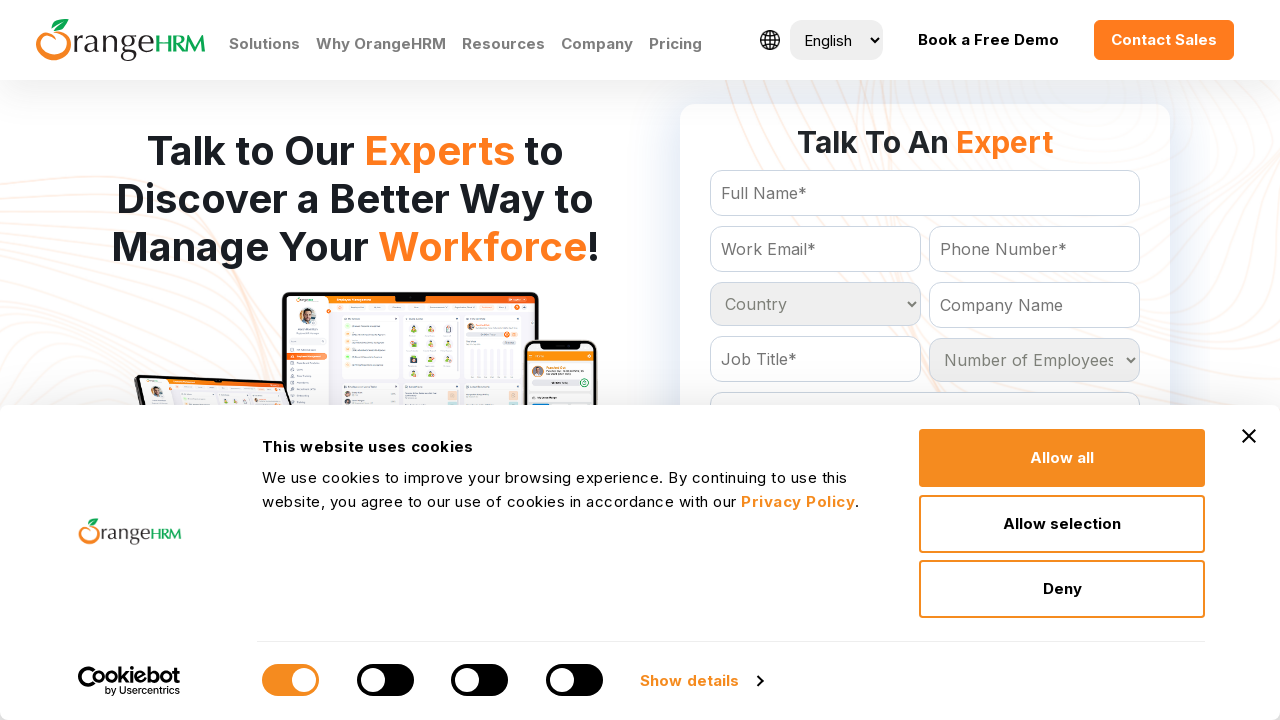

Retrieved option at index 117 from country dropdown
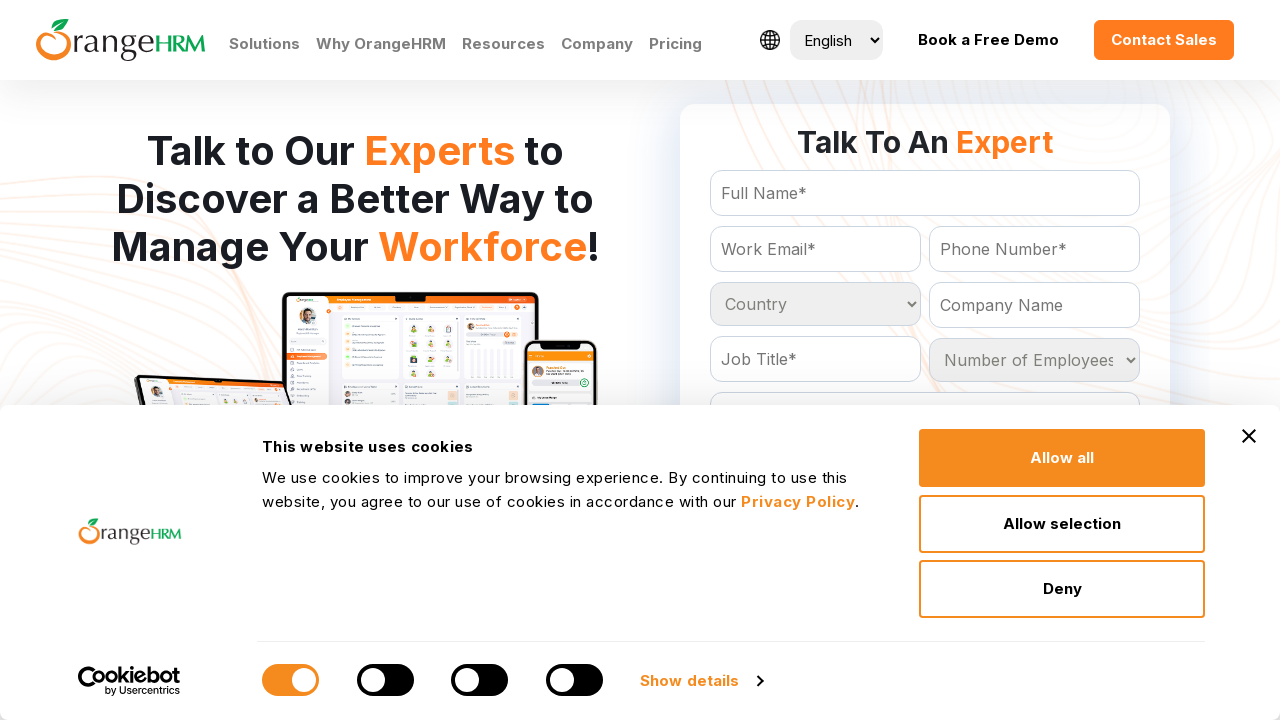

Retrieved option at index 118 from country dropdown
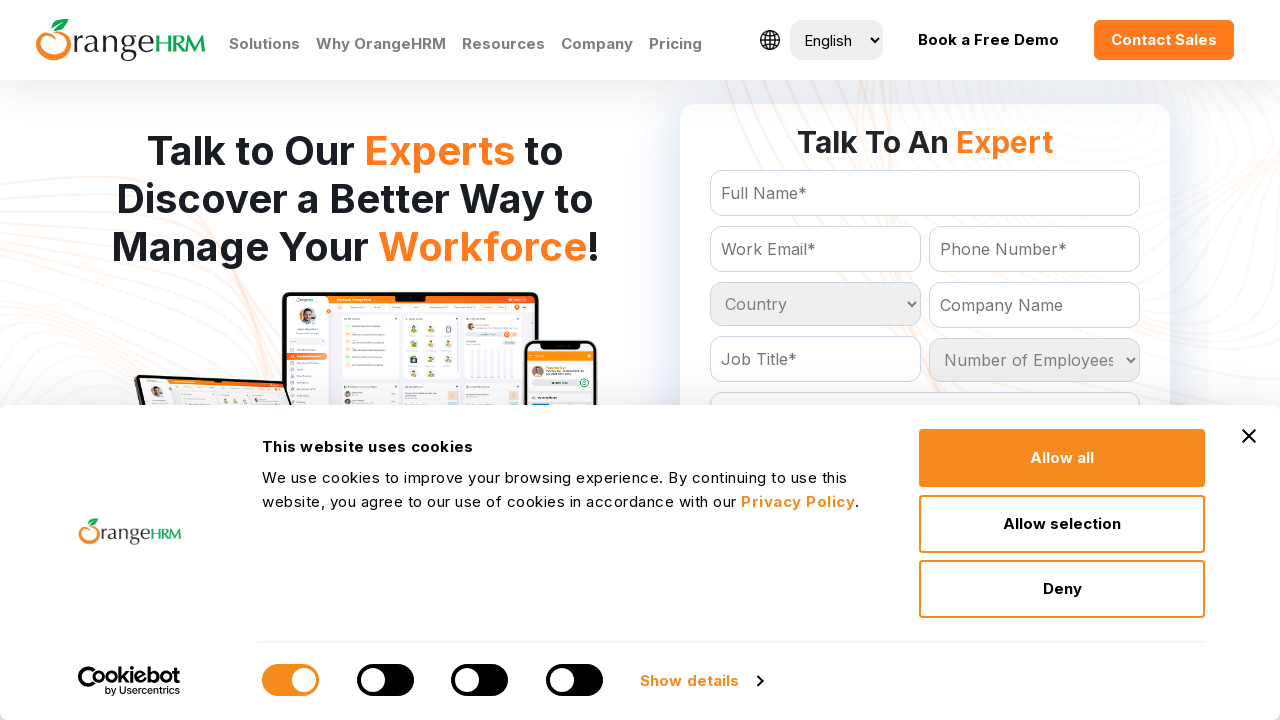

Retrieved option at index 119 from country dropdown
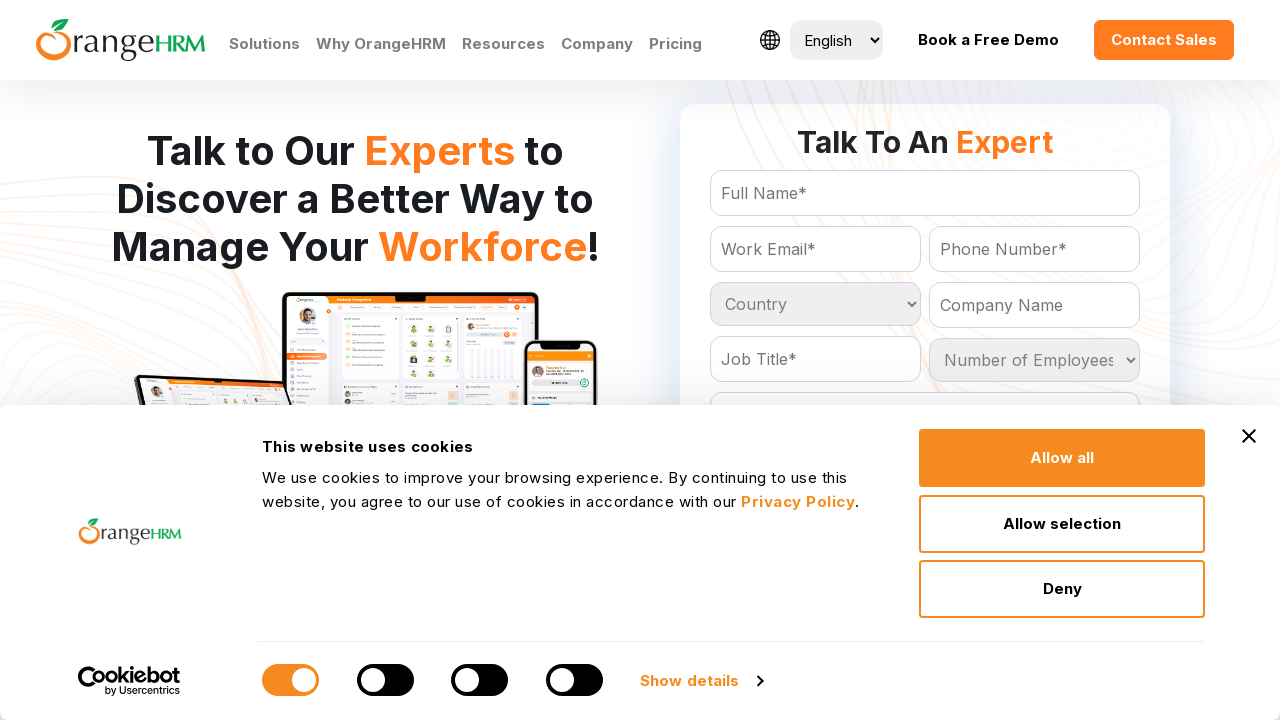

Retrieved option at index 120 from country dropdown
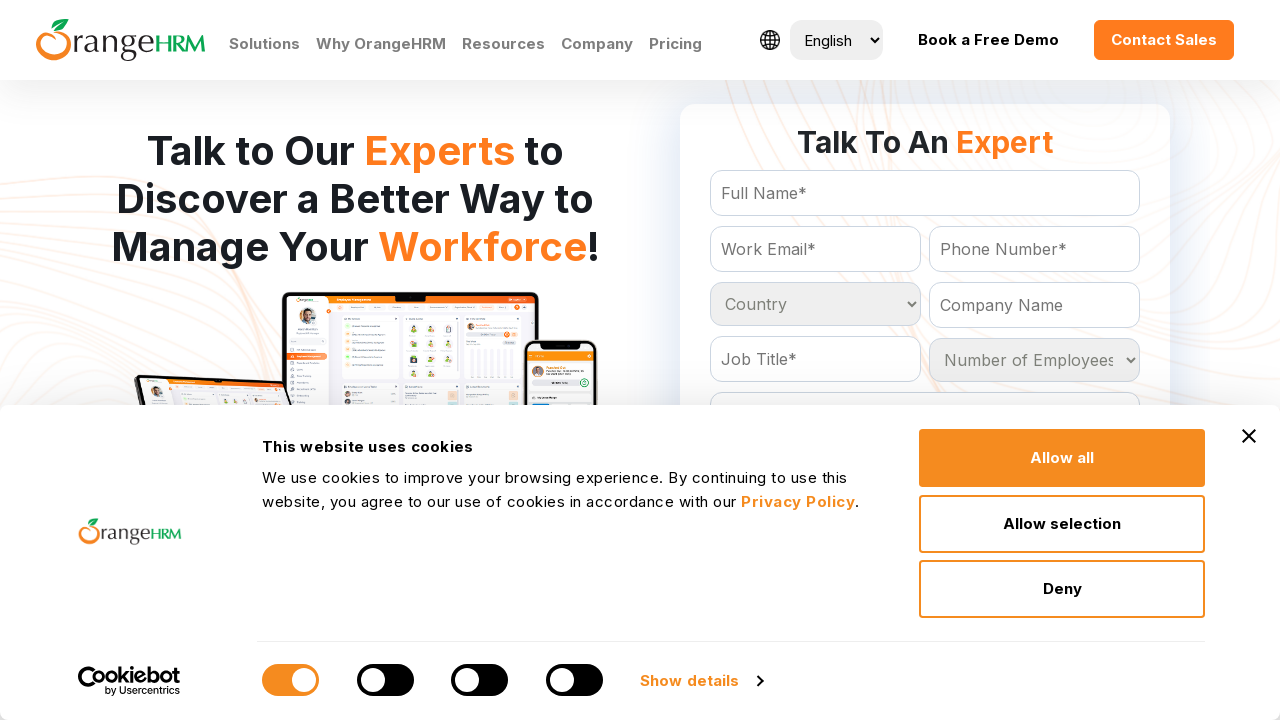

Retrieved option at index 121 from country dropdown
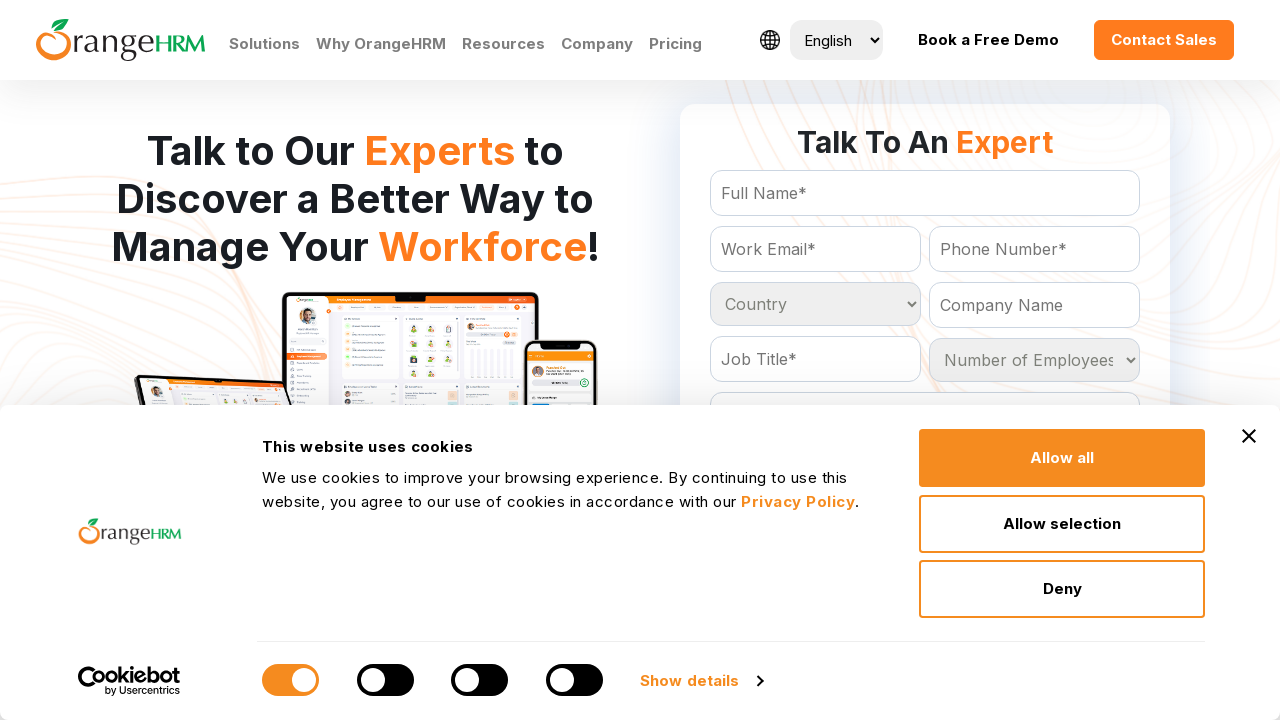

Retrieved option at index 122 from country dropdown
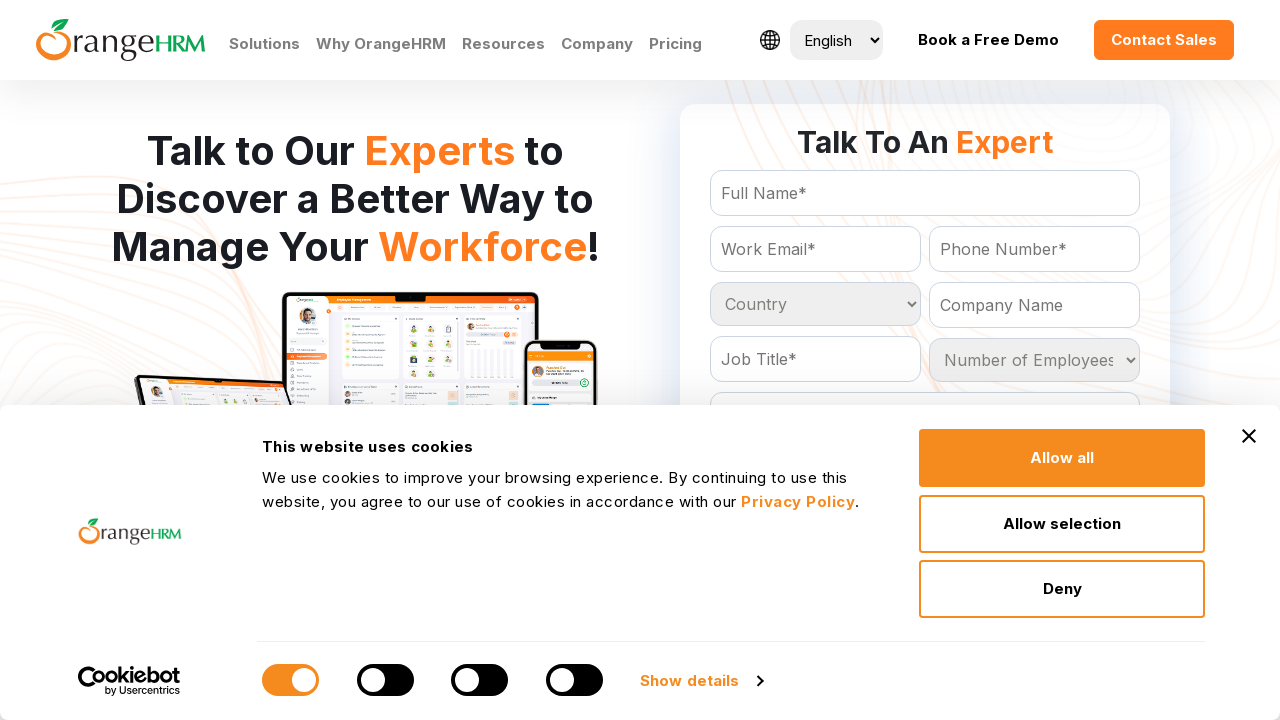

Retrieved option at index 123 from country dropdown
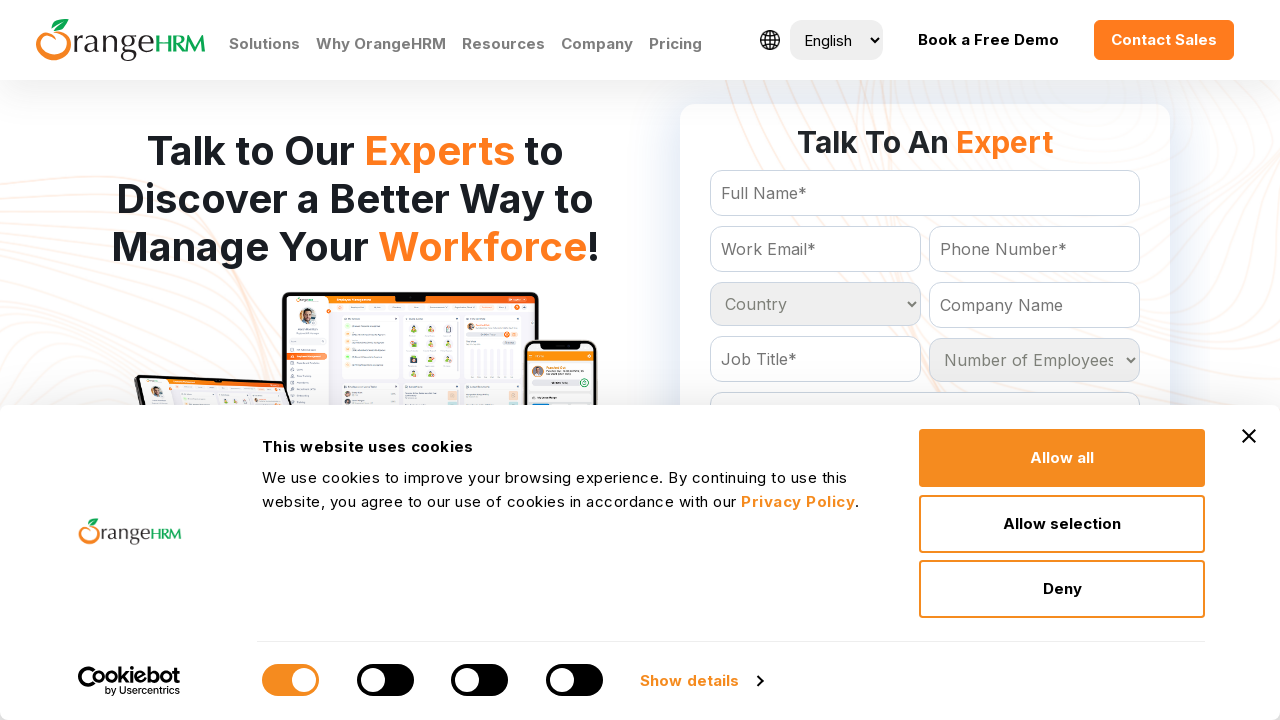

Retrieved option at index 124 from country dropdown
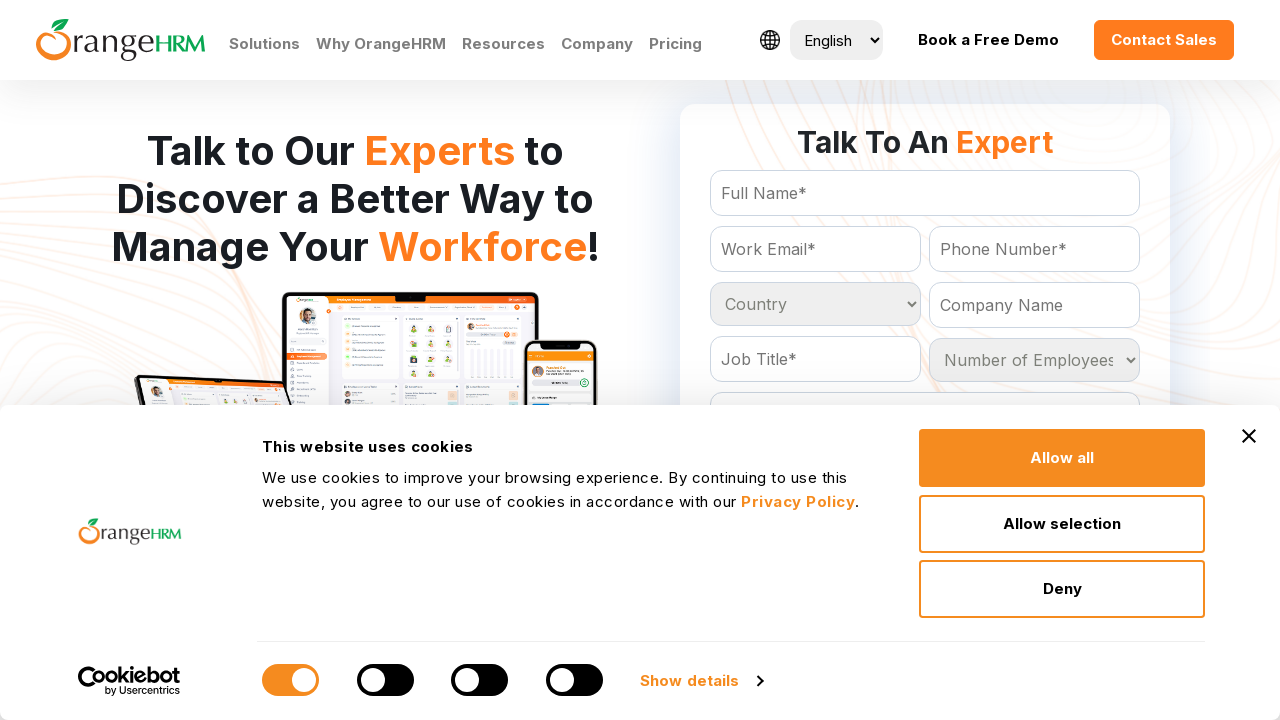

Retrieved option at index 125 from country dropdown
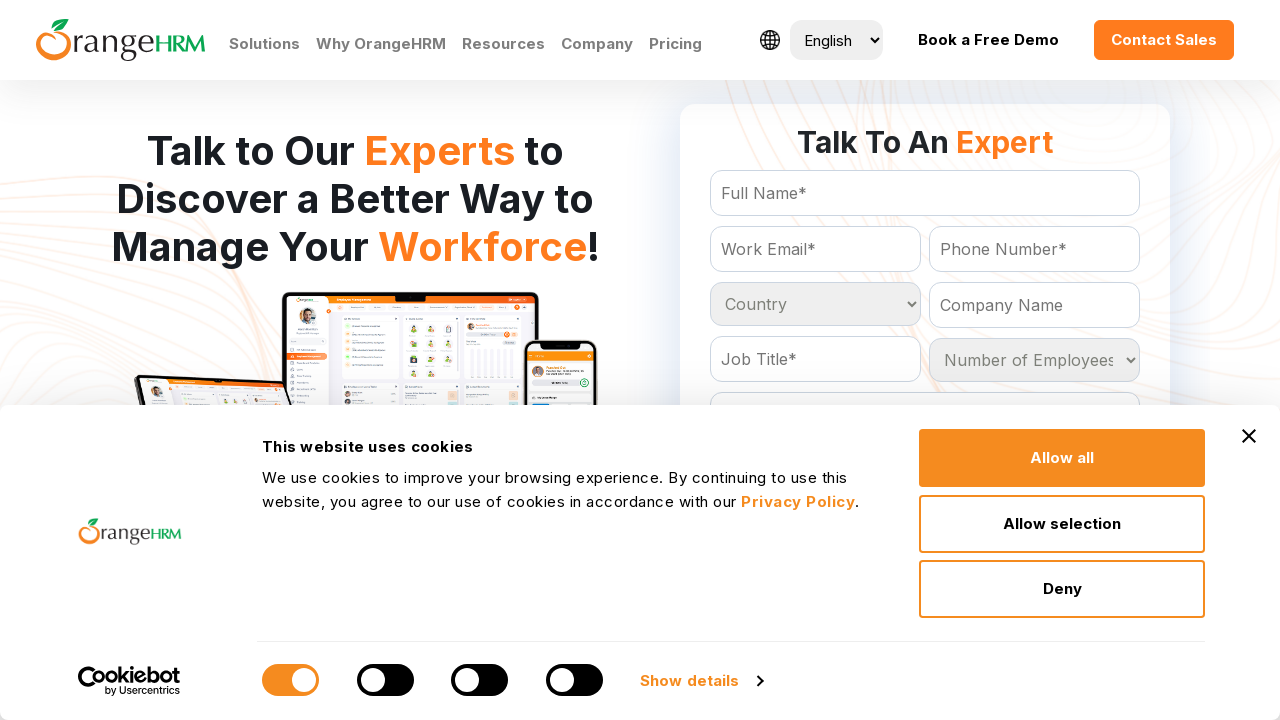

Retrieved option at index 126 from country dropdown
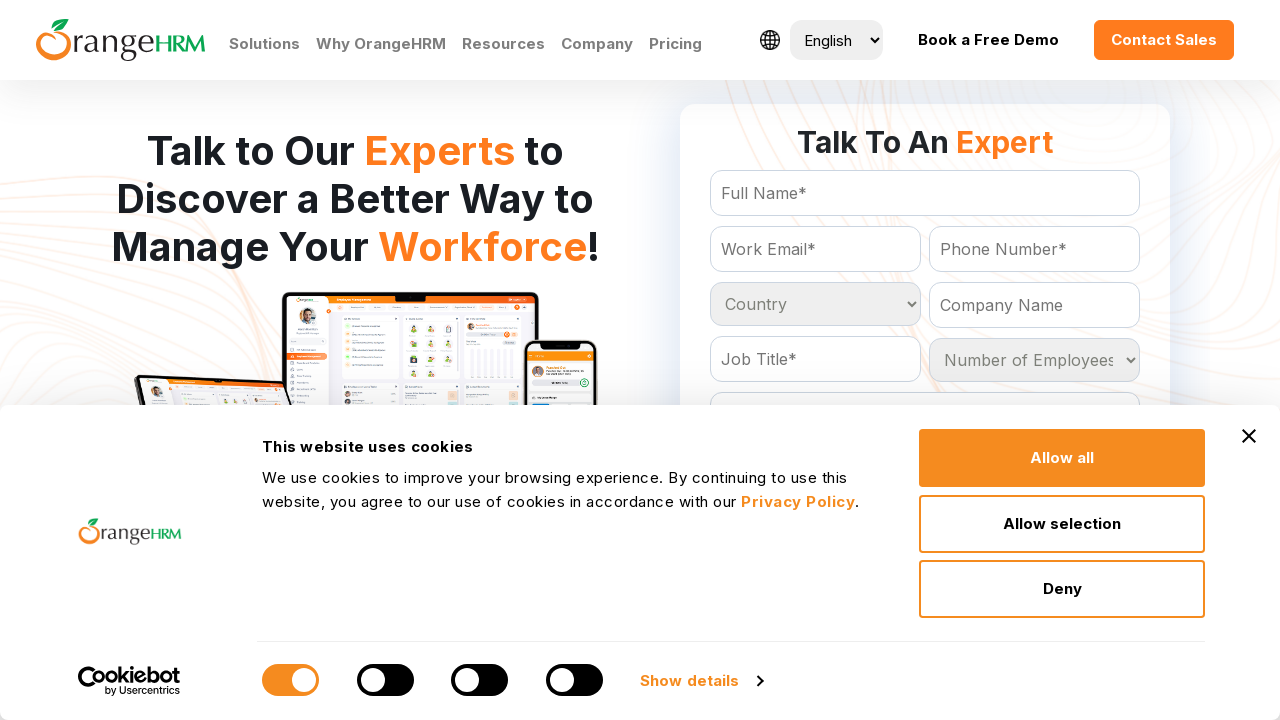

Retrieved option at index 127 from country dropdown
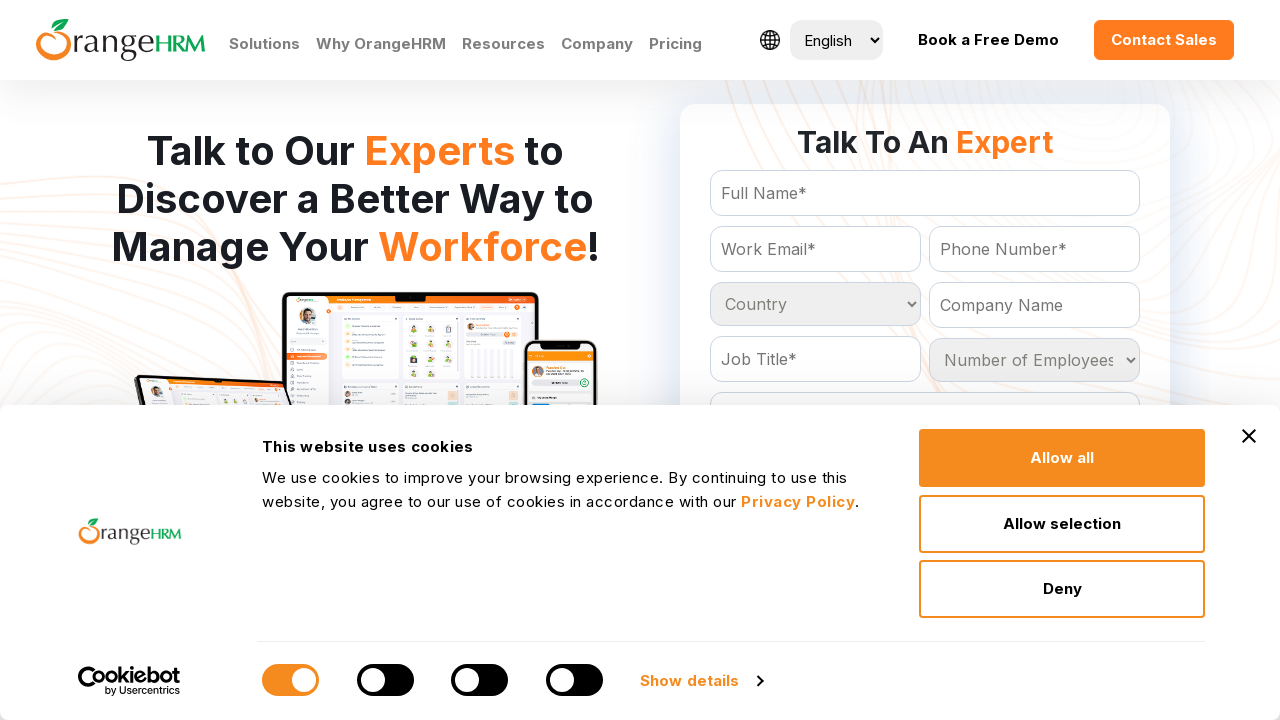

Retrieved option at index 128 from country dropdown
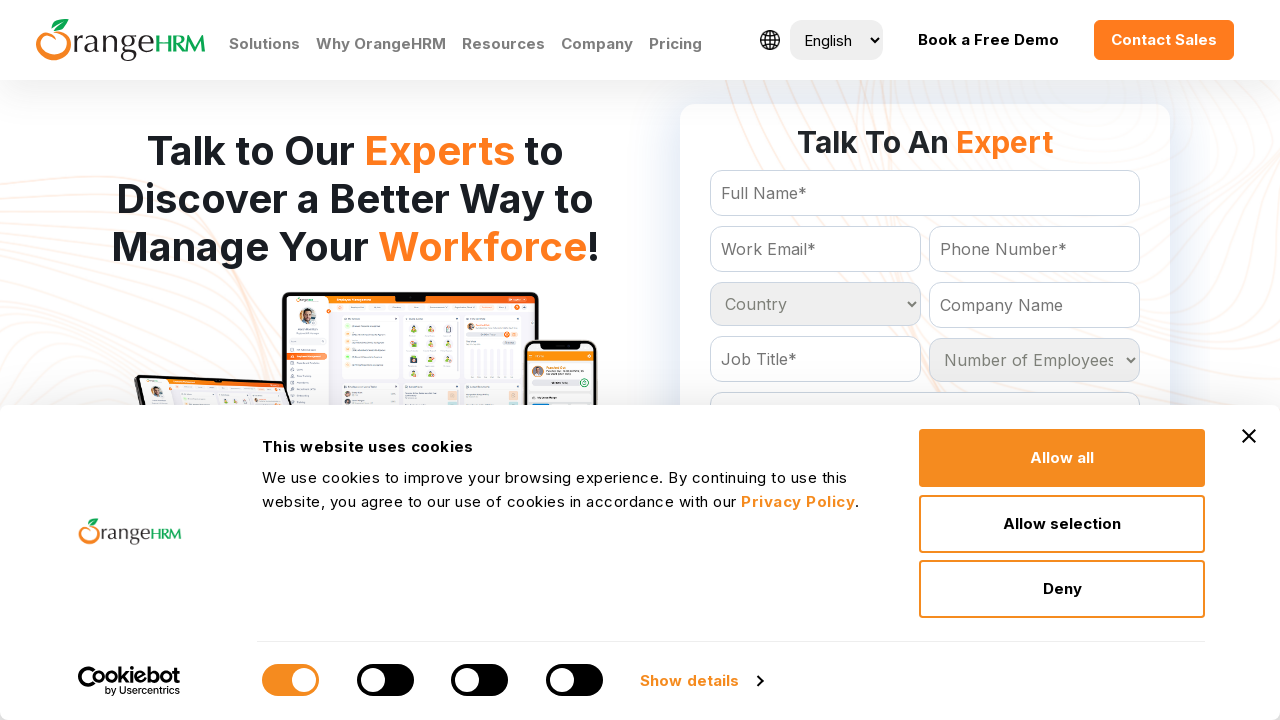

Retrieved option at index 129 from country dropdown
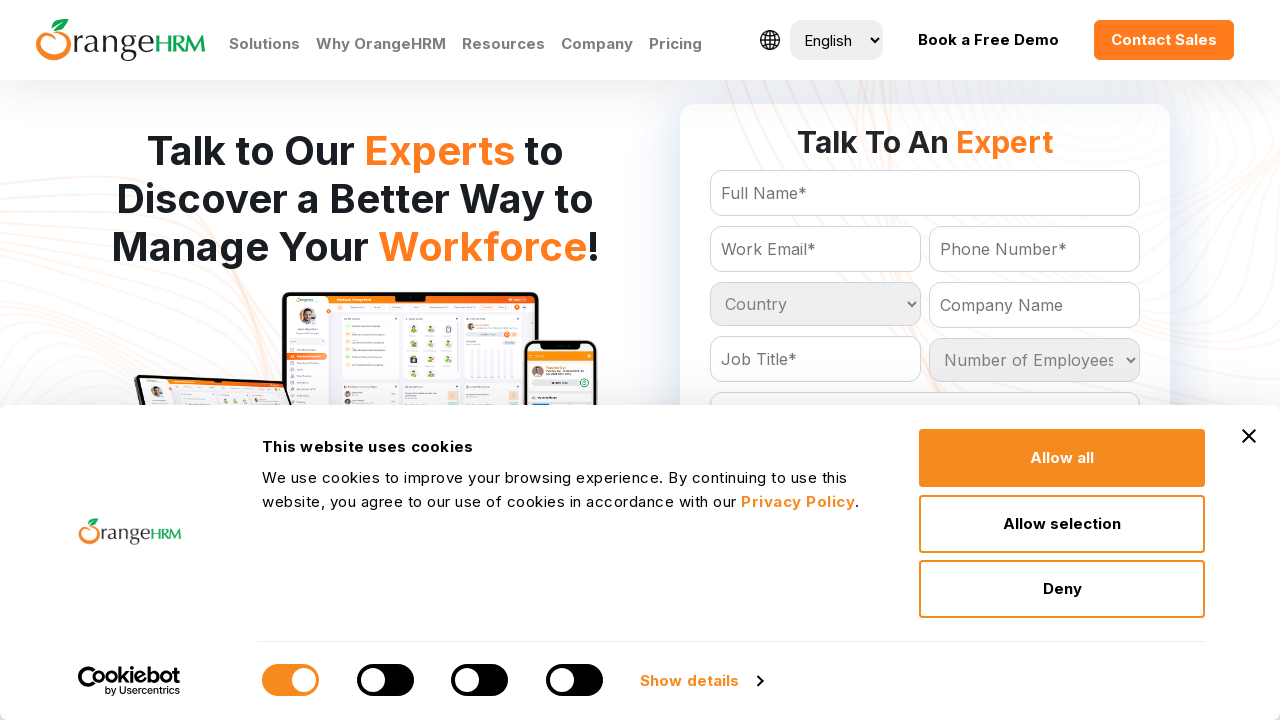

Retrieved option at index 130 from country dropdown
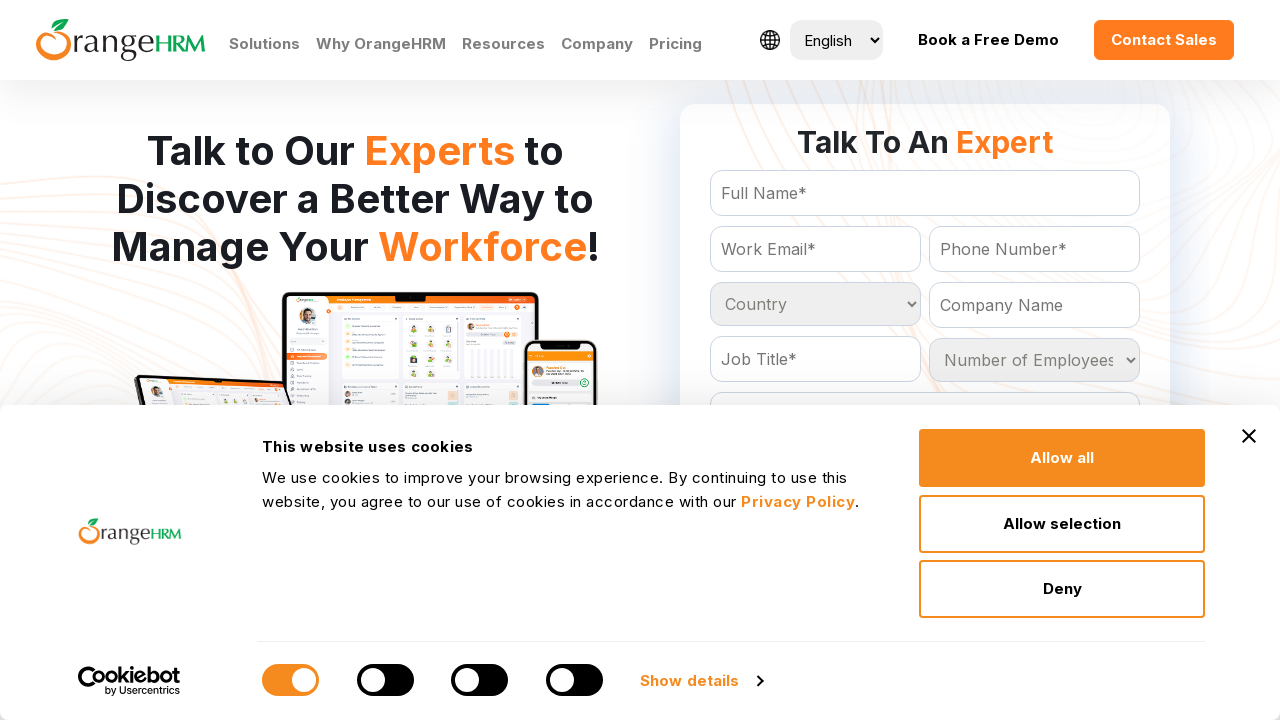

Retrieved option at index 131 from country dropdown
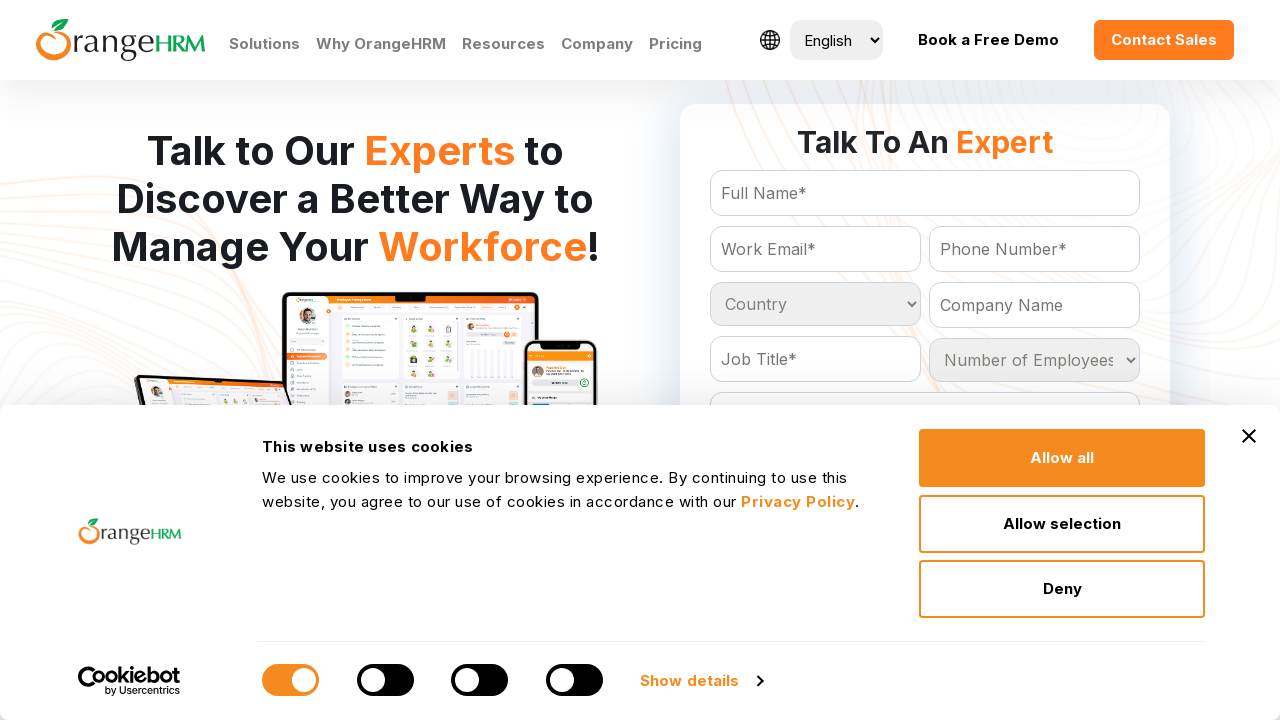

Retrieved option at index 132 from country dropdown
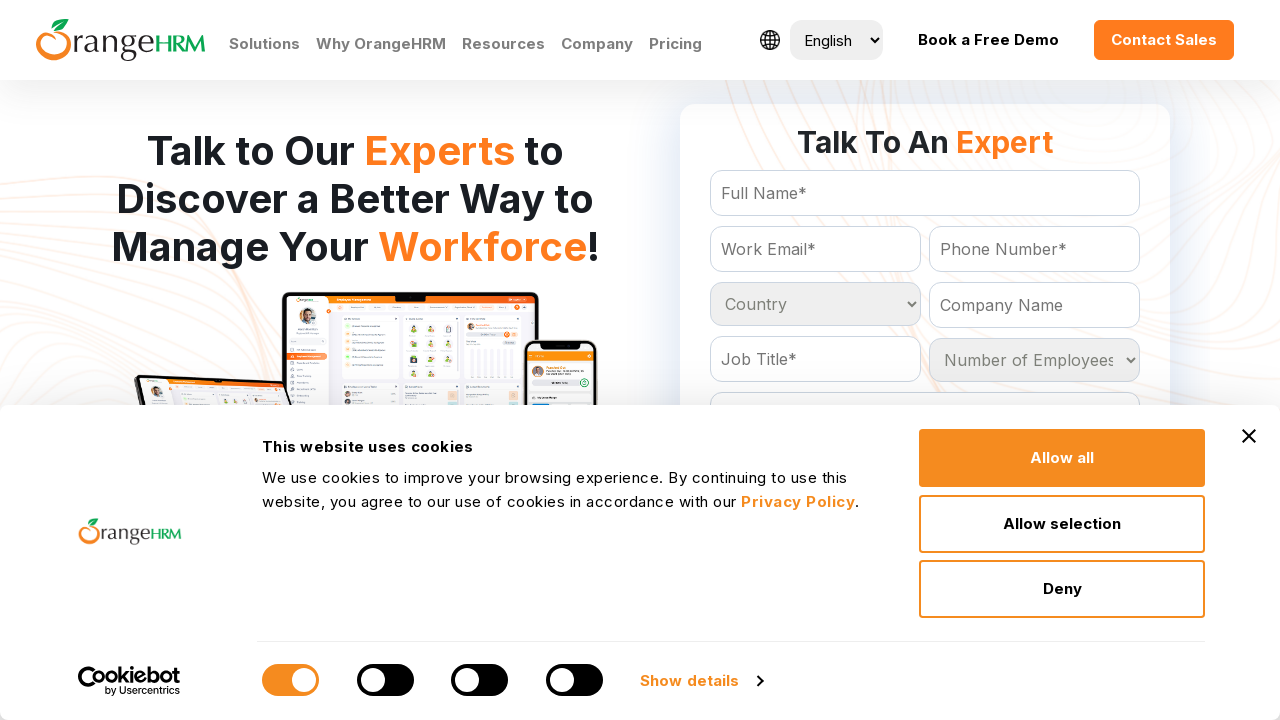

Retrieved option at index 133 from country dropdown
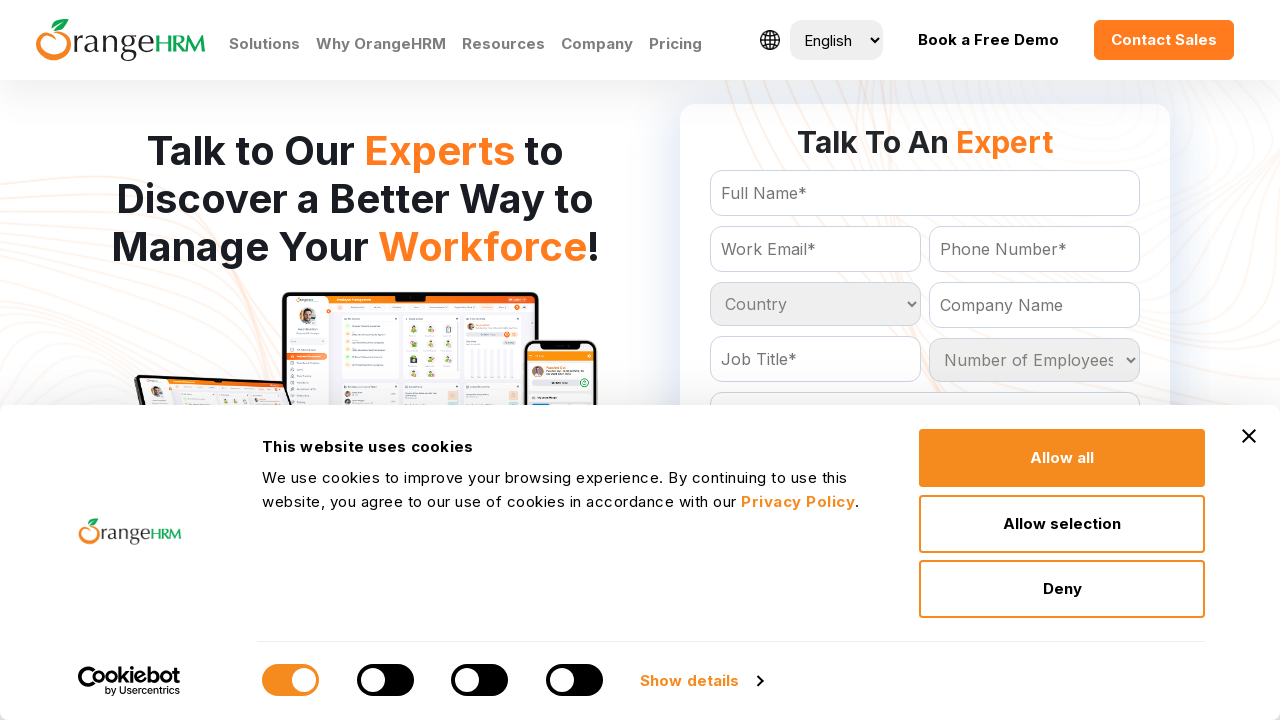

Retrieved option at index 134 from country dropdown
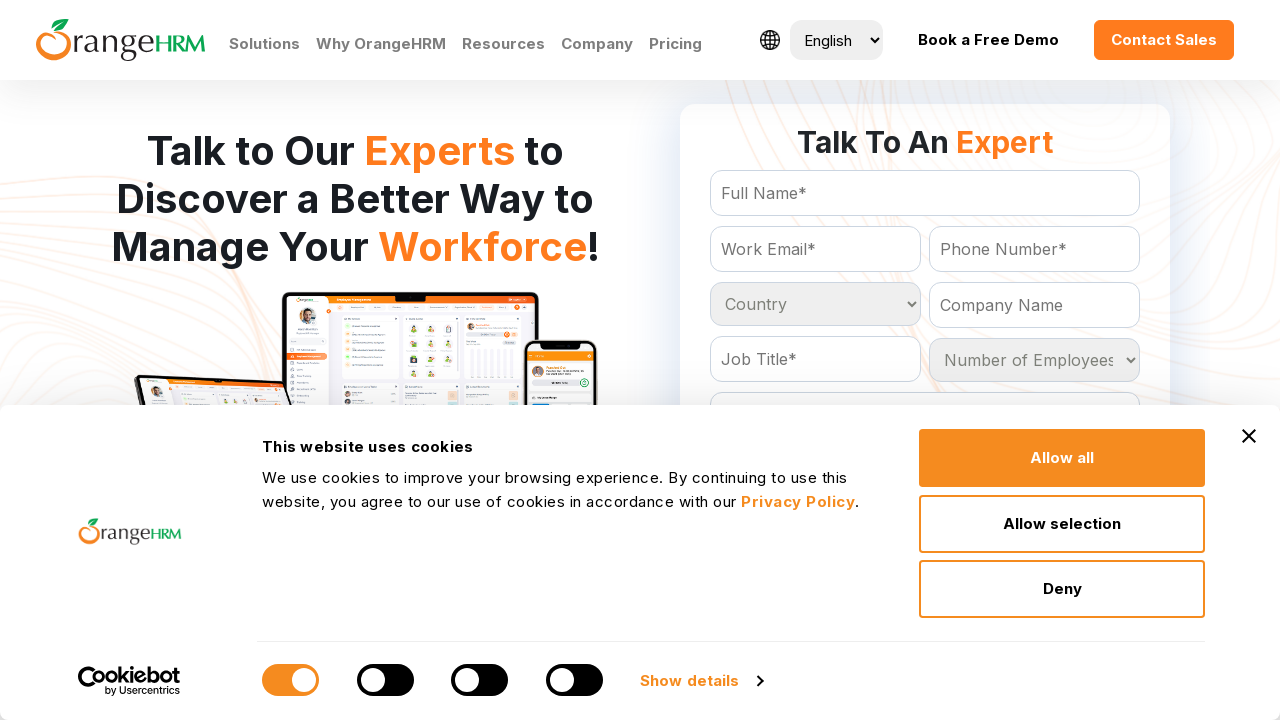

Retrieved option at index 135 from country dropdown
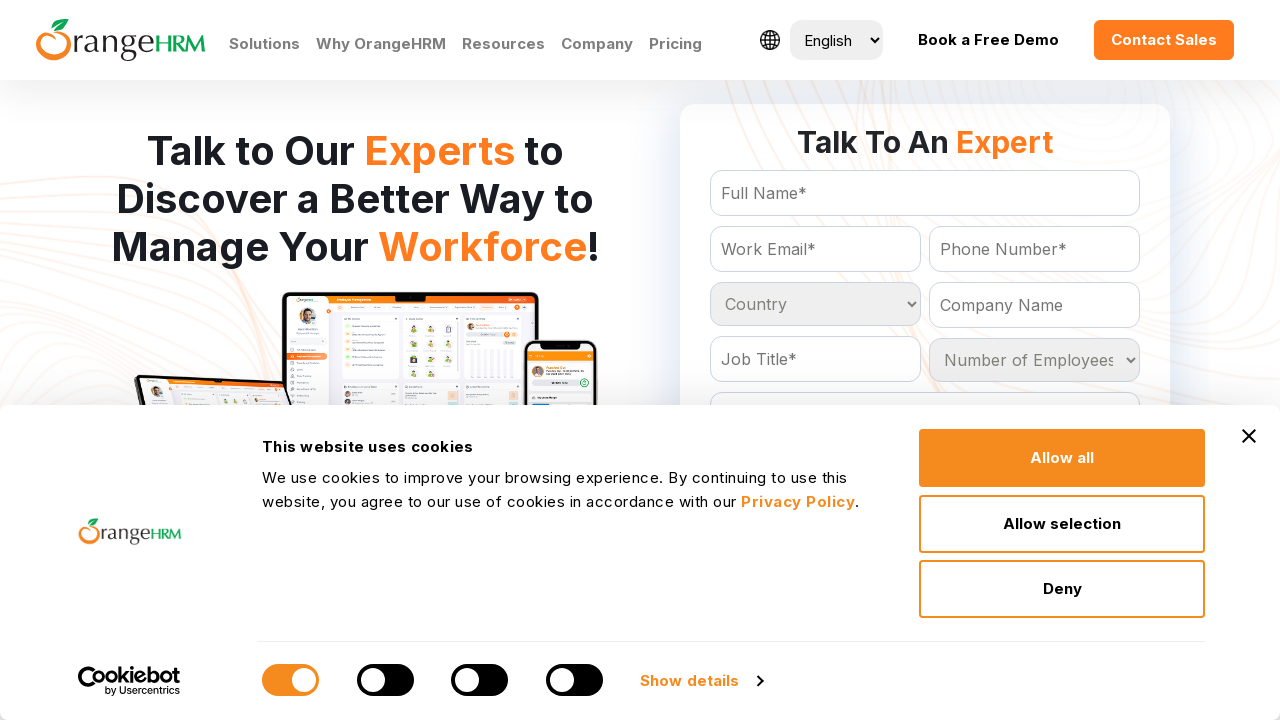

Retrieved option at index 136 from country dropdown
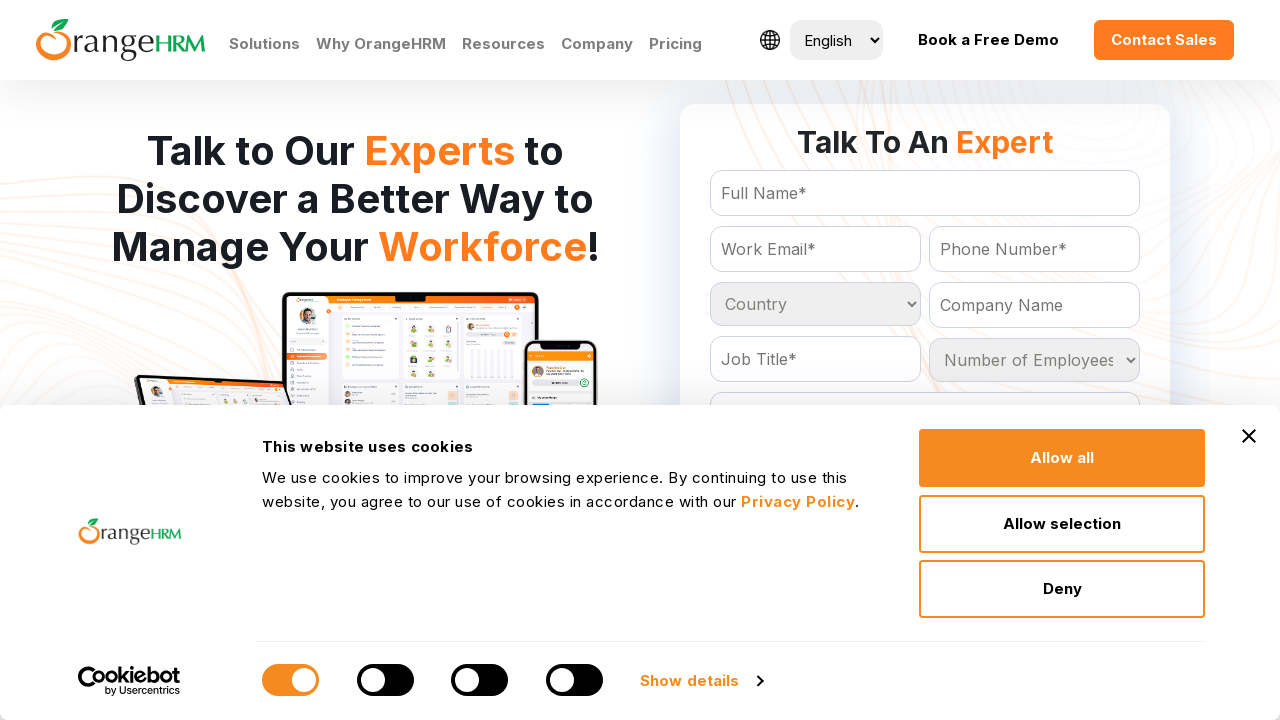

Retrieved option at index 137 from country dropdown
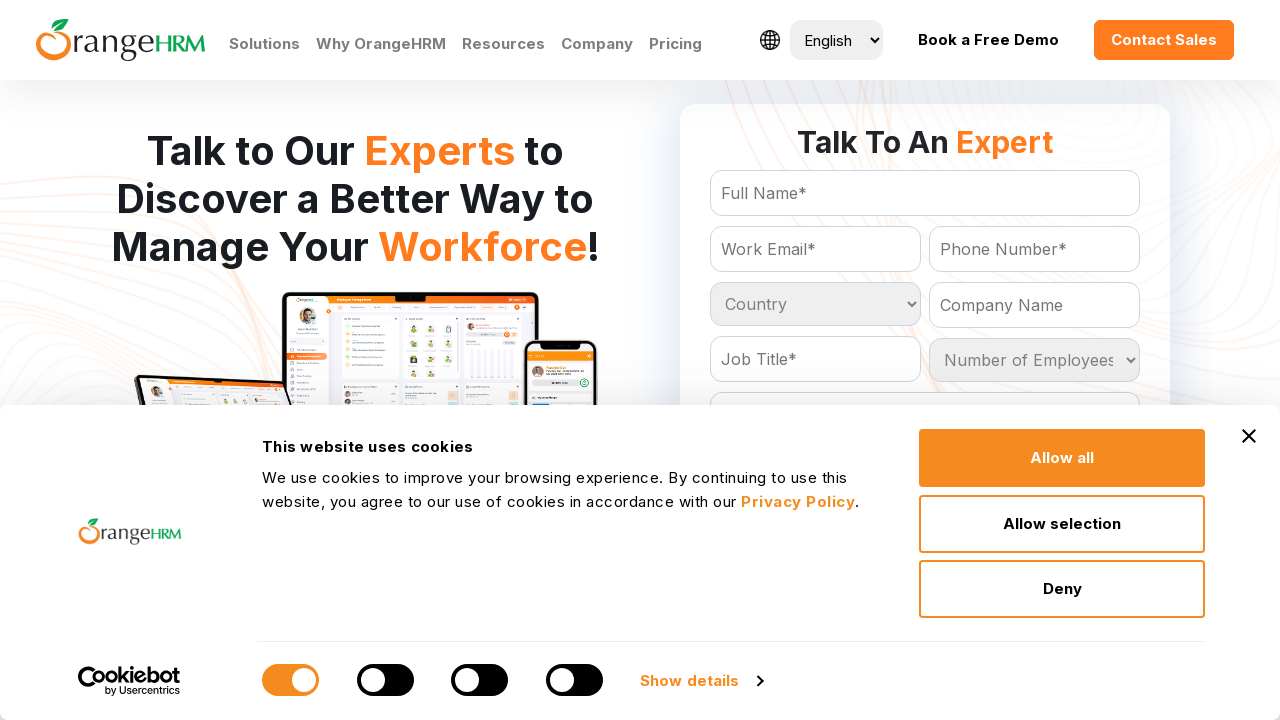

Retrieved option at index 138 from country dropdown
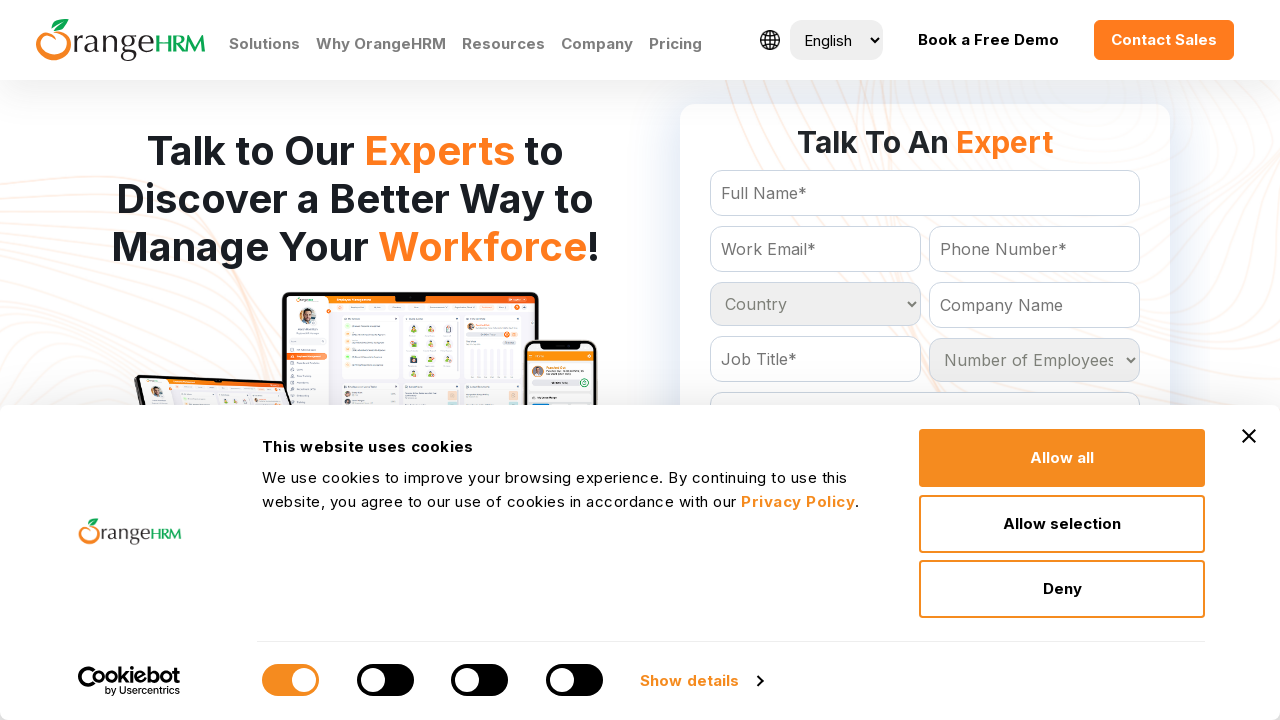

Retrieved option at index 139 from country dropdown
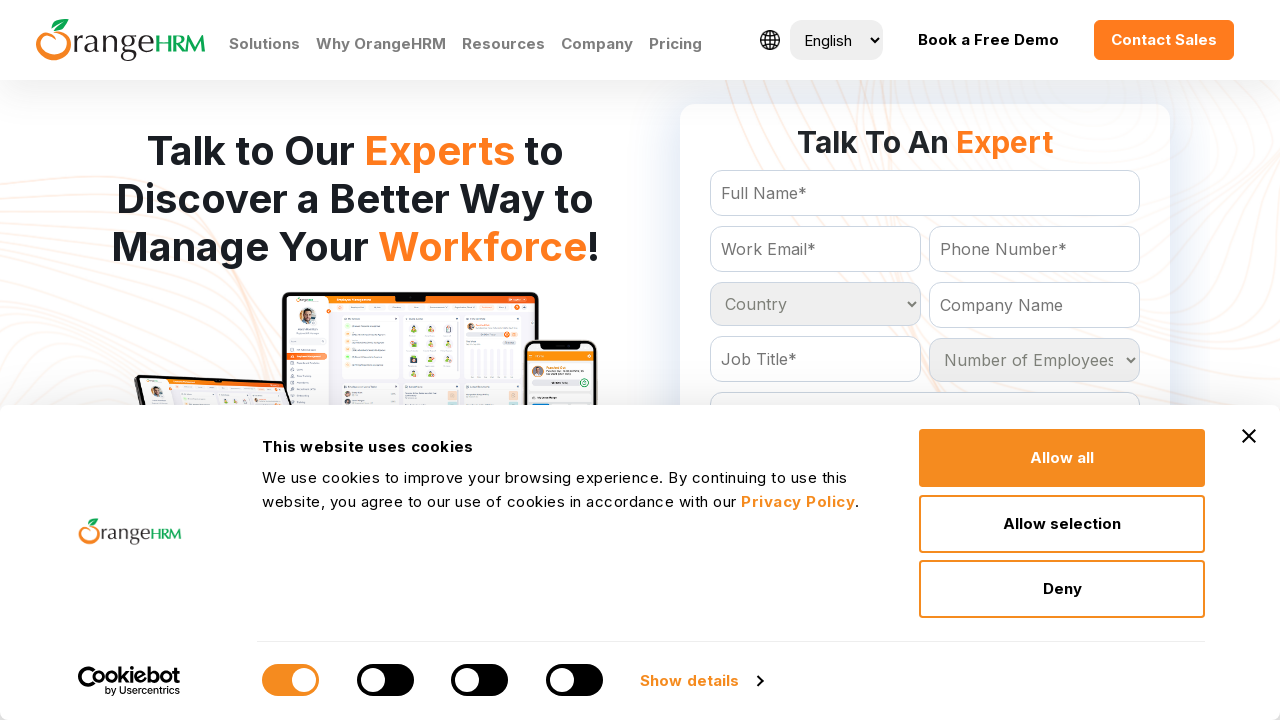

Retrieved option at index 140 from country dropdown
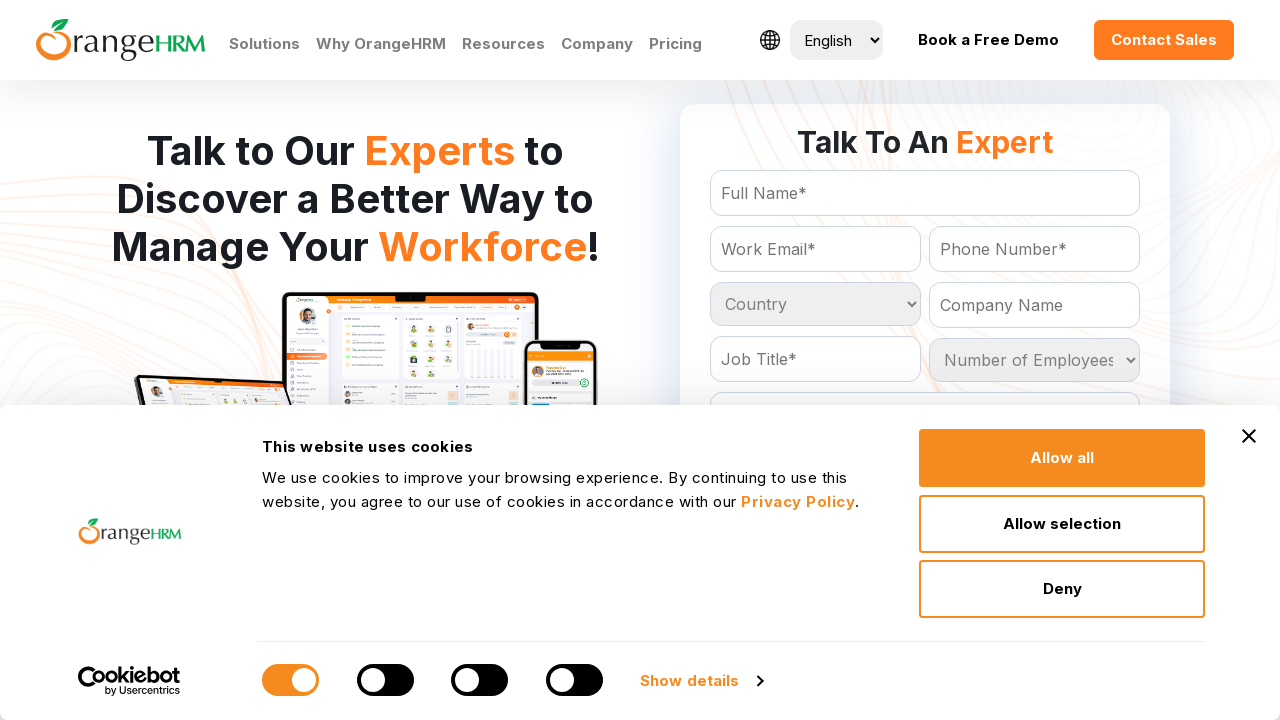

Retrieved option at index 141 from country dropdown
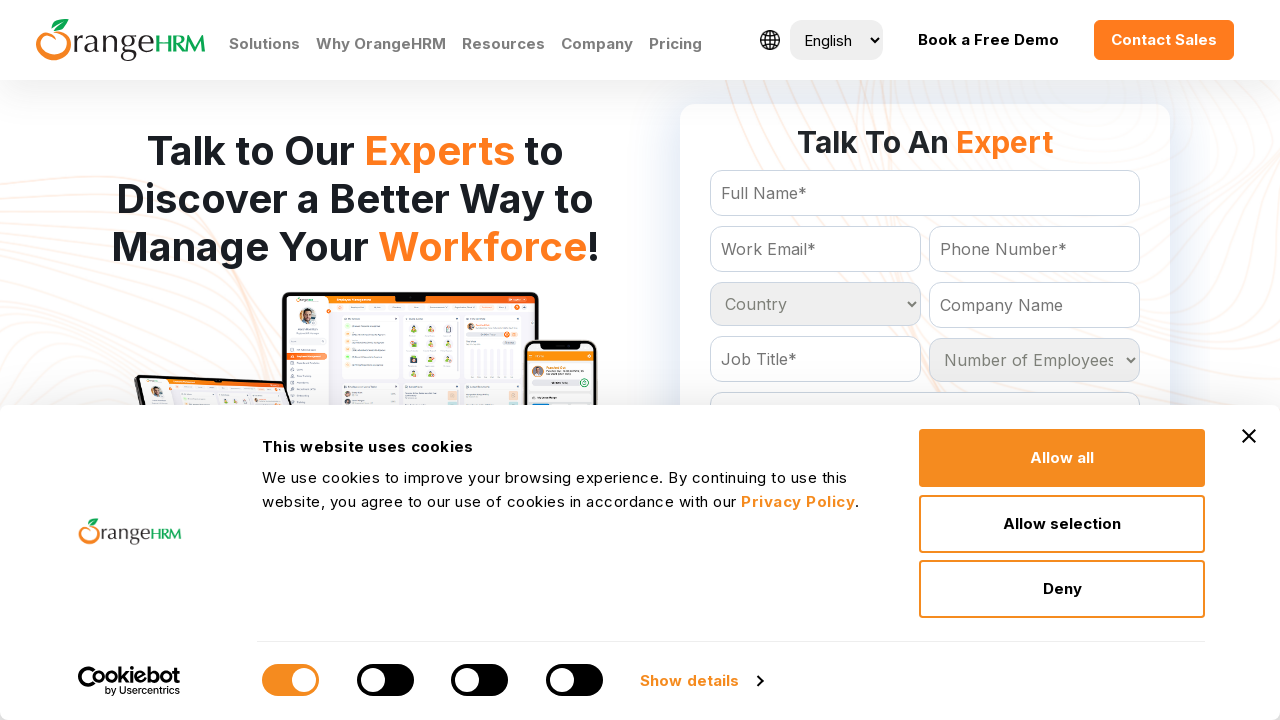

Retrieved option at index 142 from country dropdown
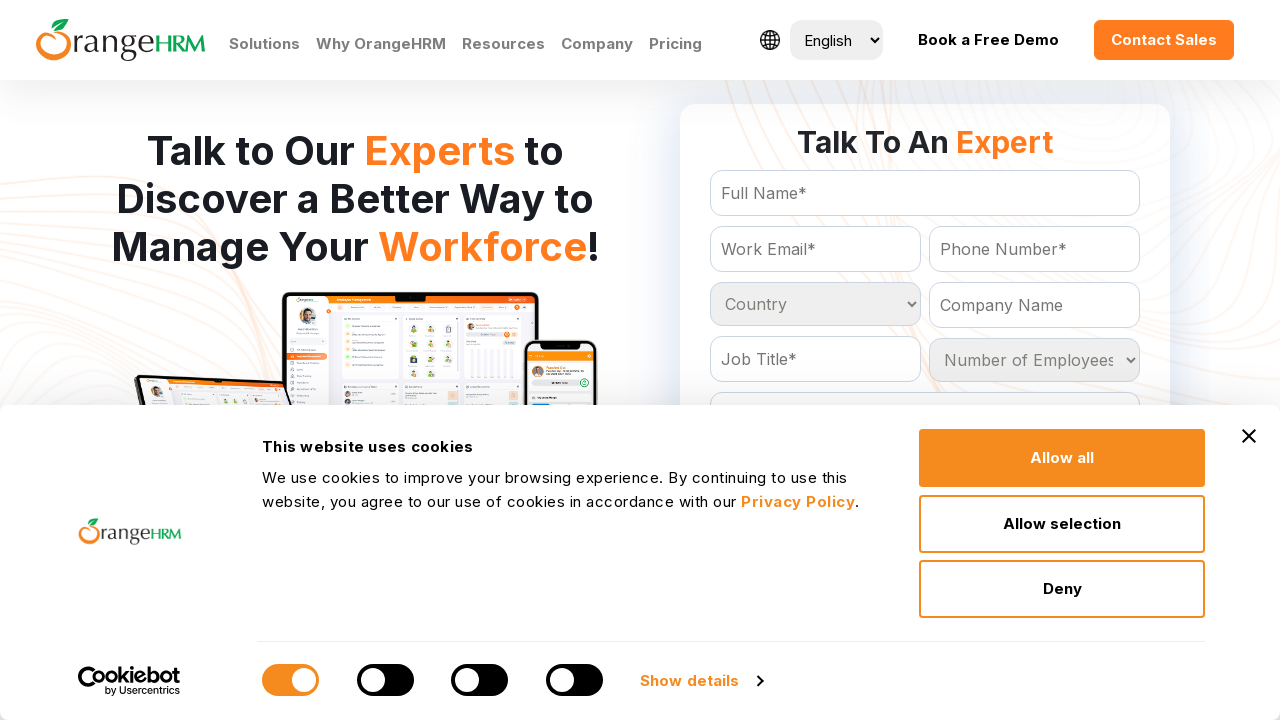

Retrieved option at index 143 from country dropdown
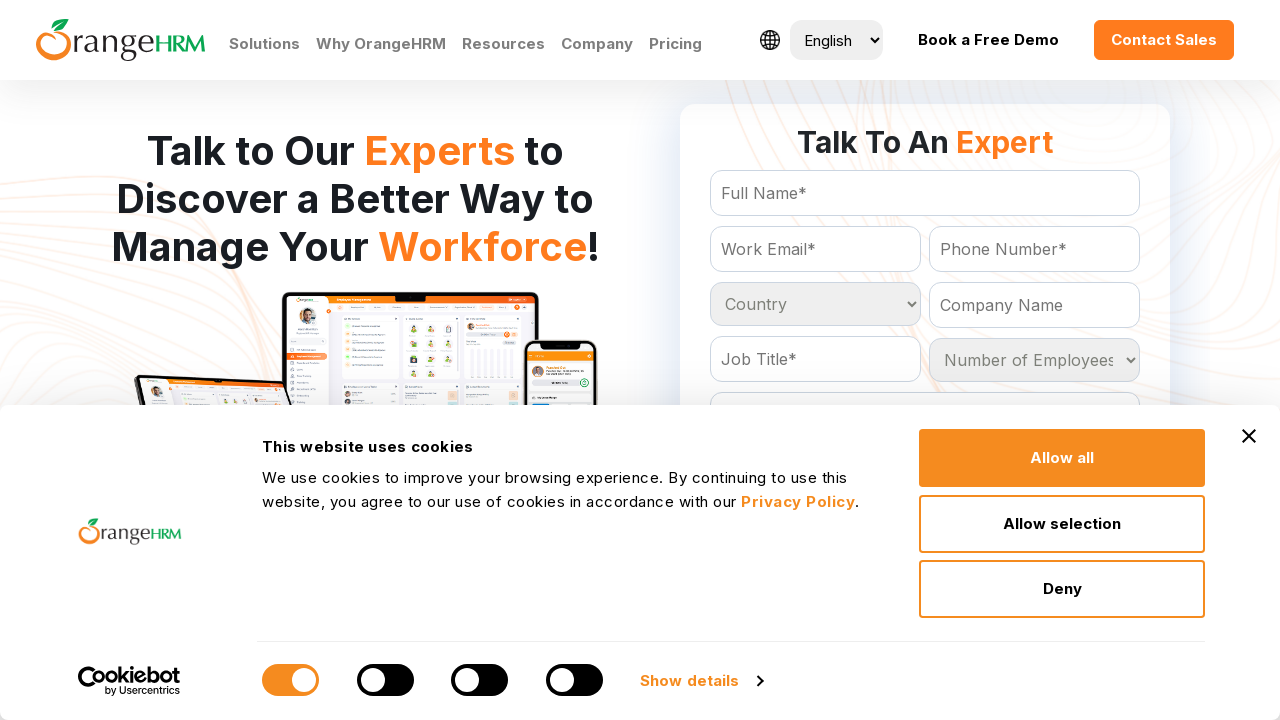

Retrieved option at index 144 from country dropdown
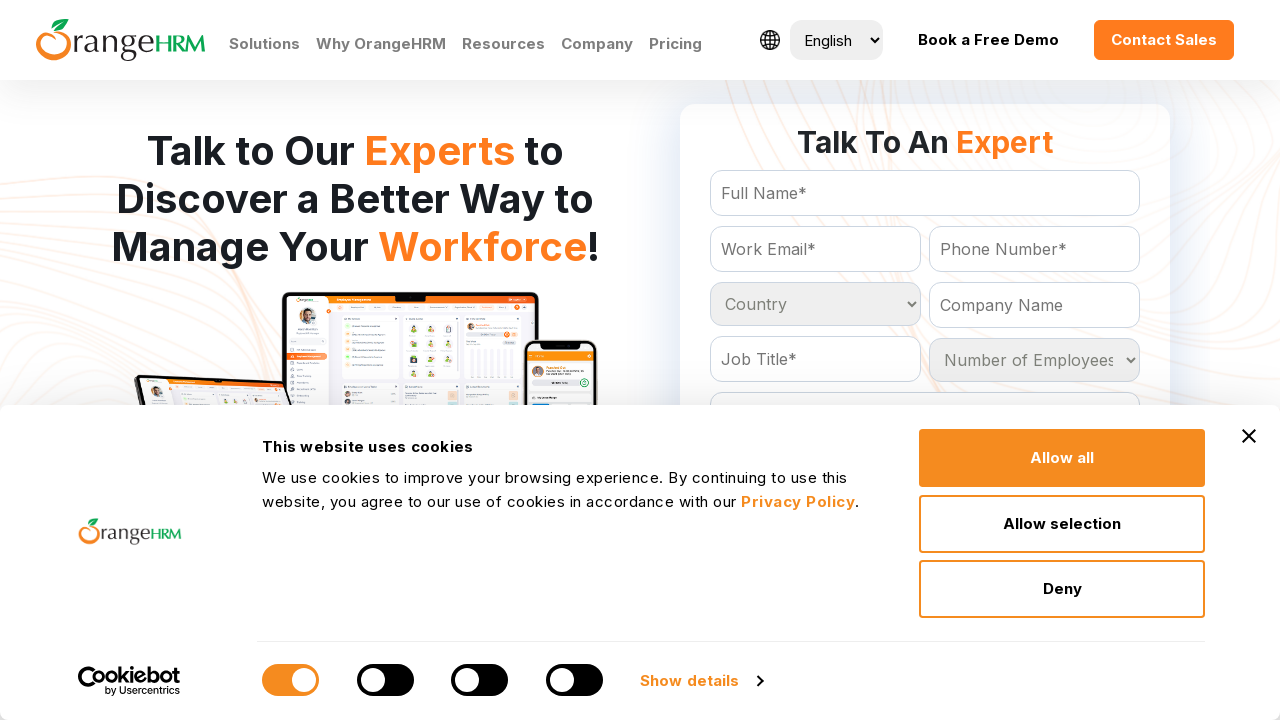

Retrieved option at index 145 from country dropdown
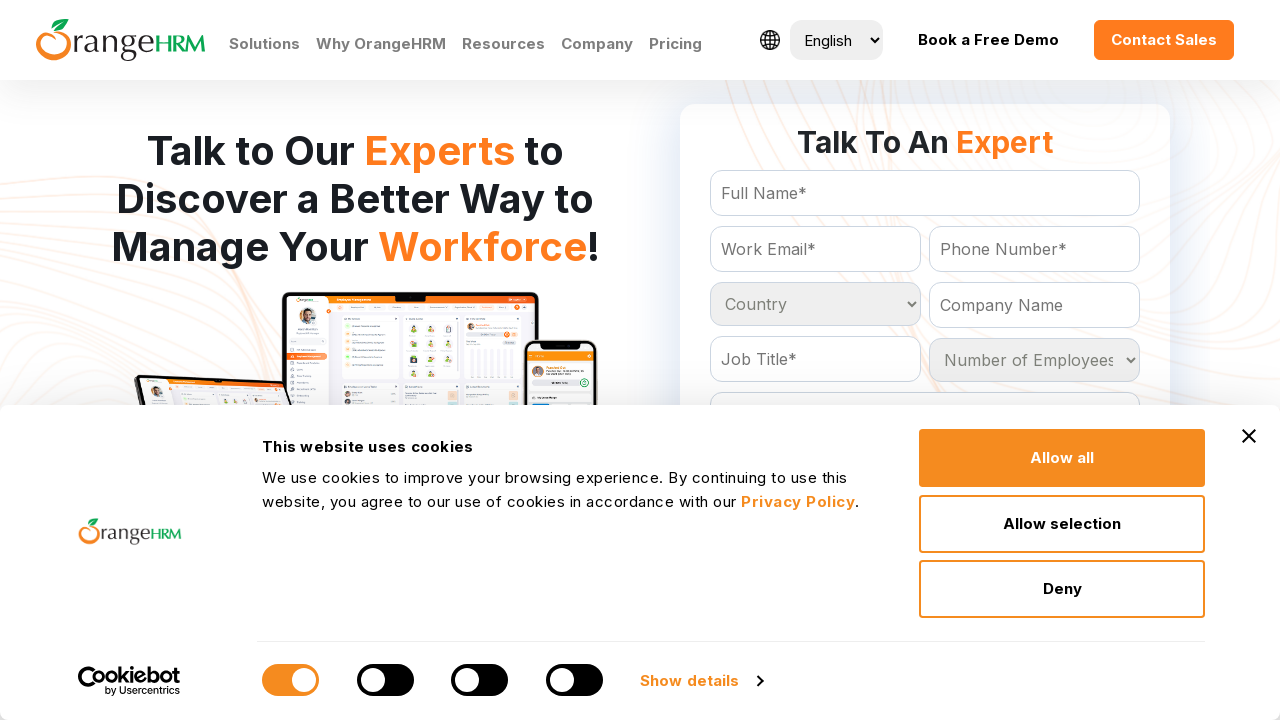

Retrieved option at index 146 from country dropdown
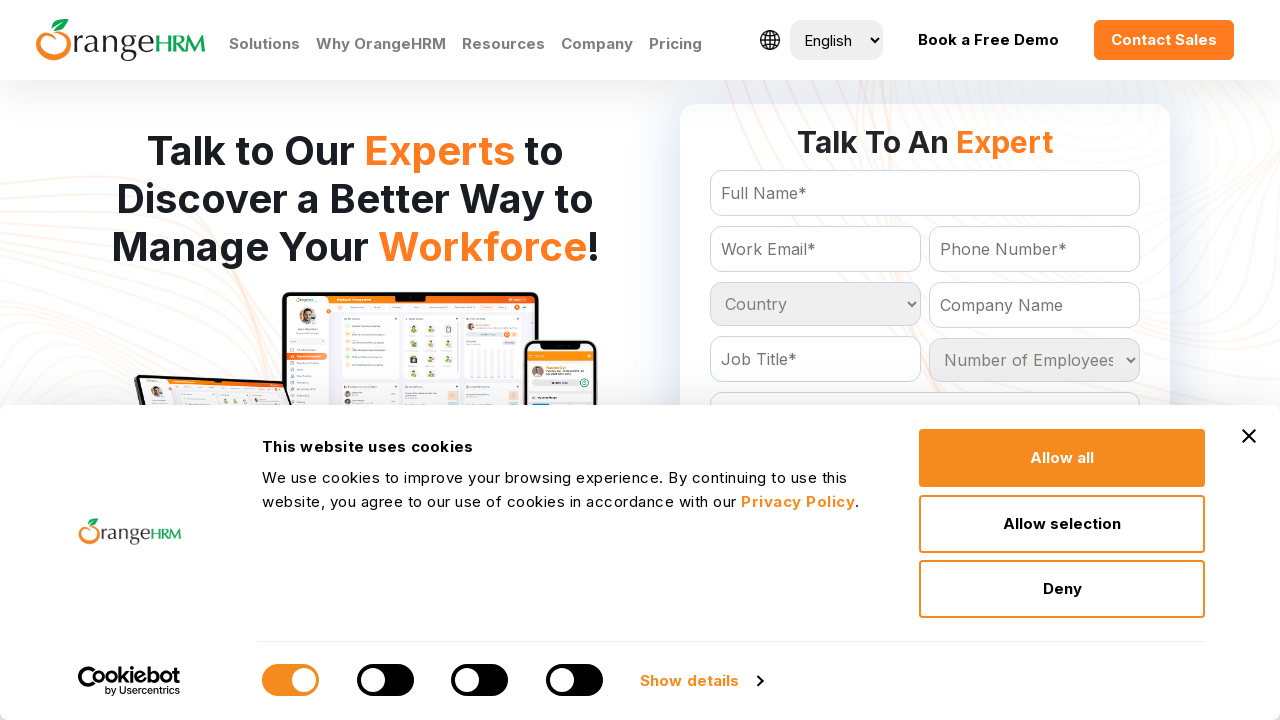

Retrieved option at index 147 from country dropdown
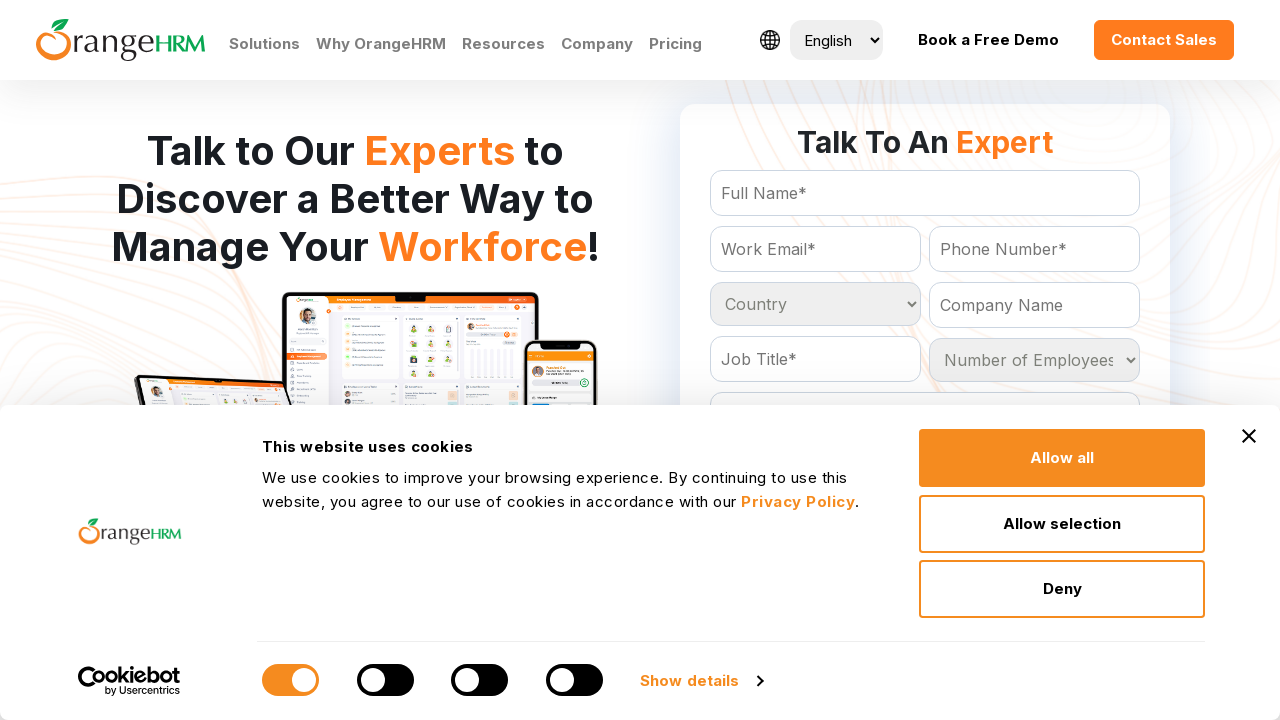

Retrieved option at index 148 from country dropdown
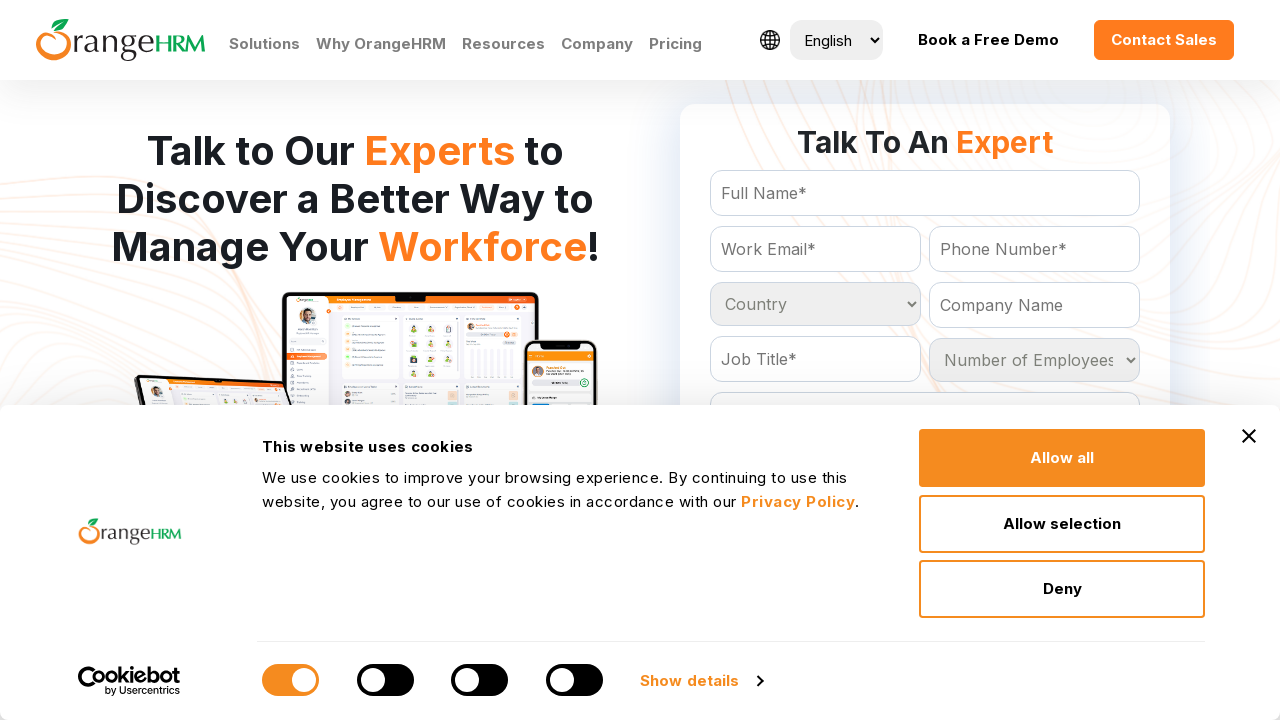

Retrieved option at index 149 from country dropdown
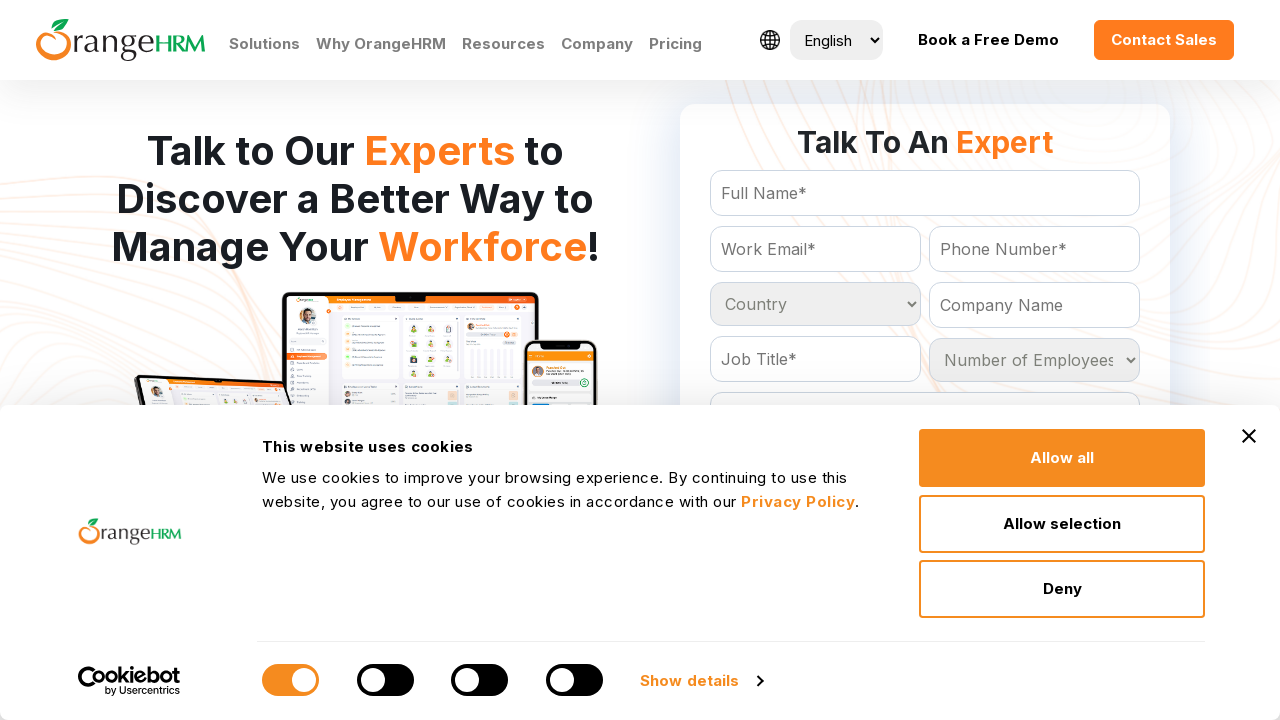

Retrieved option at index 150 from country dropdown
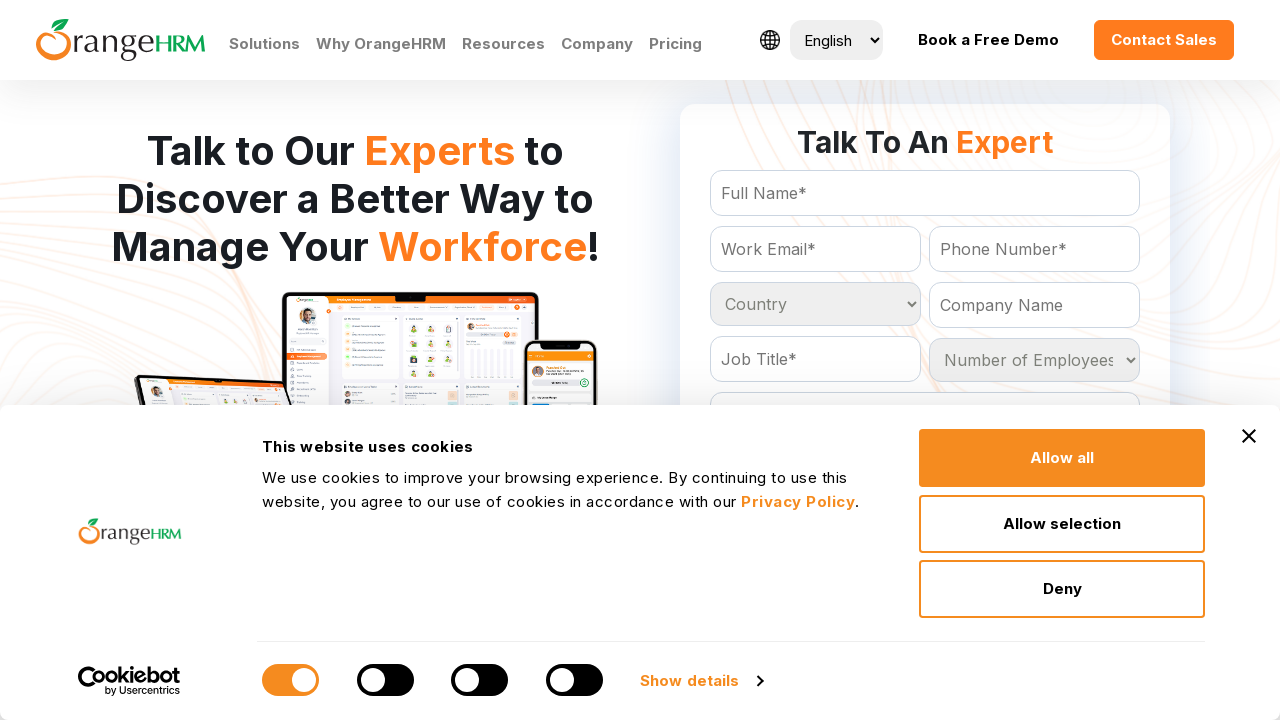

Retrieved option at index 151 from country dropdown
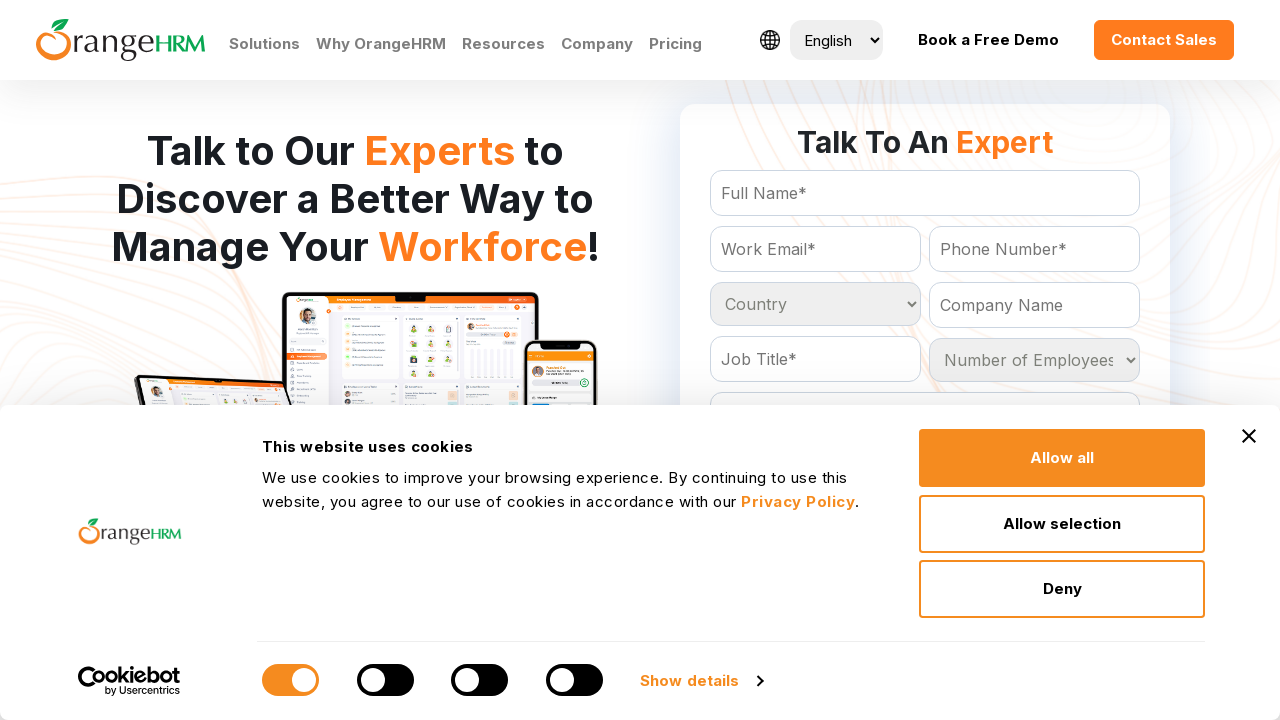

Retrieved option at index 152 from country dropdown
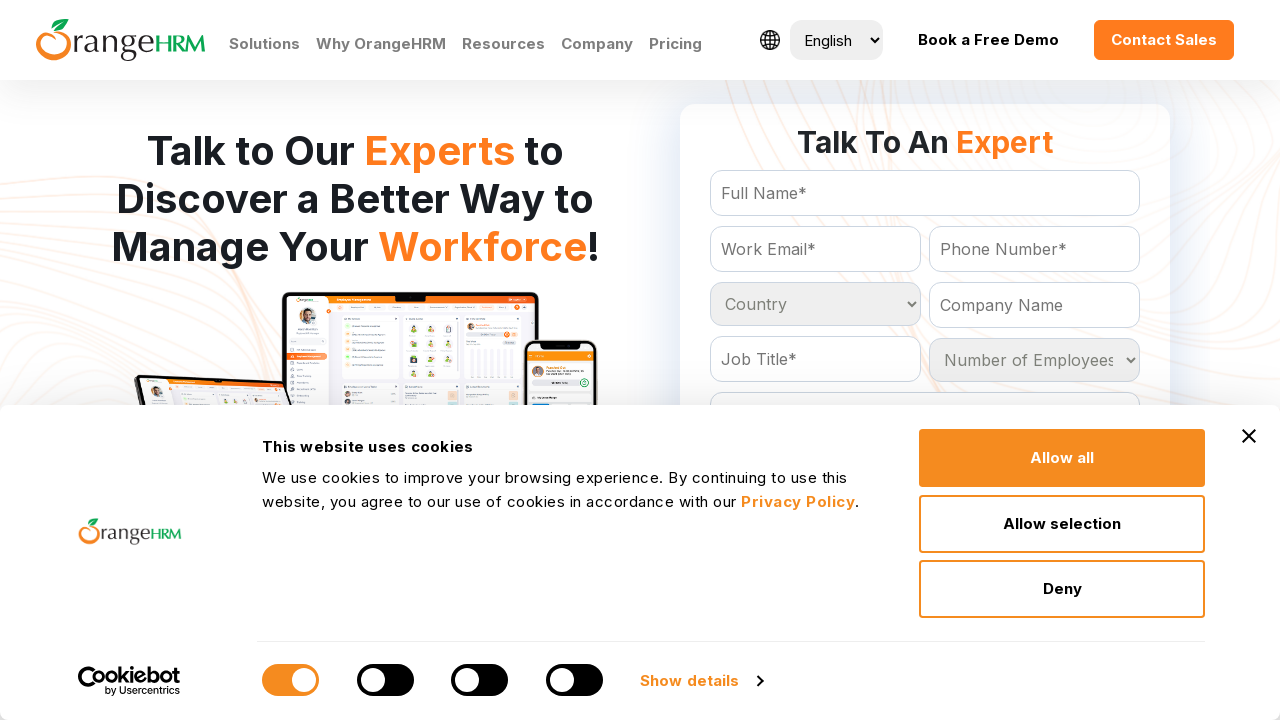

Retrieved option at index 153 from country dropdown
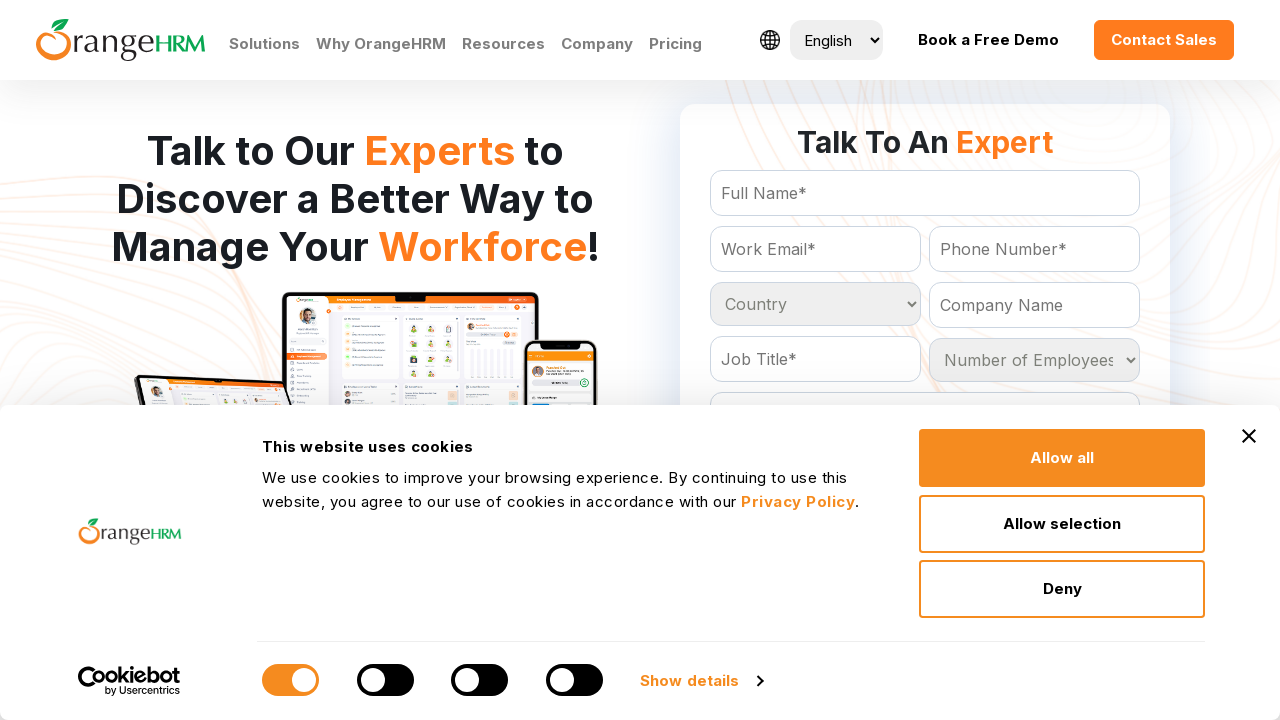

Retrieved option at index 154 from country dropdown
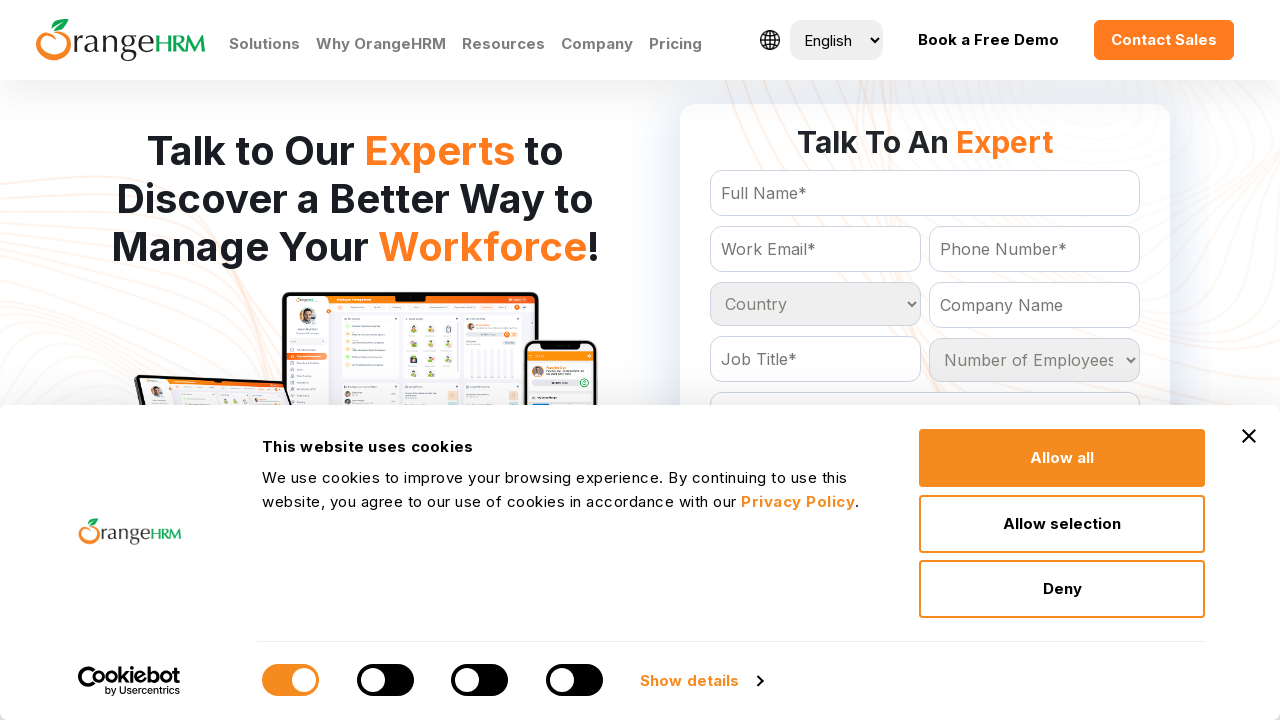

Retrieved option at index 155 from country dropdown
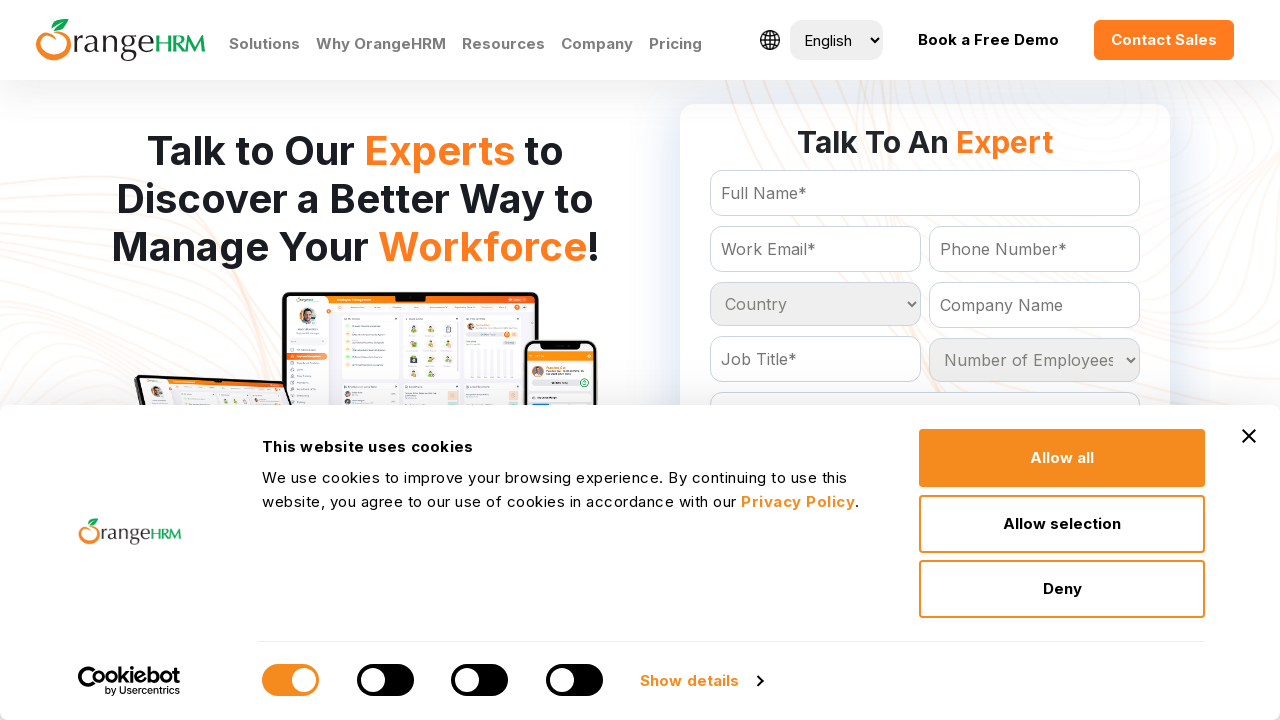

Retrieved option at index 156 from country dropdown
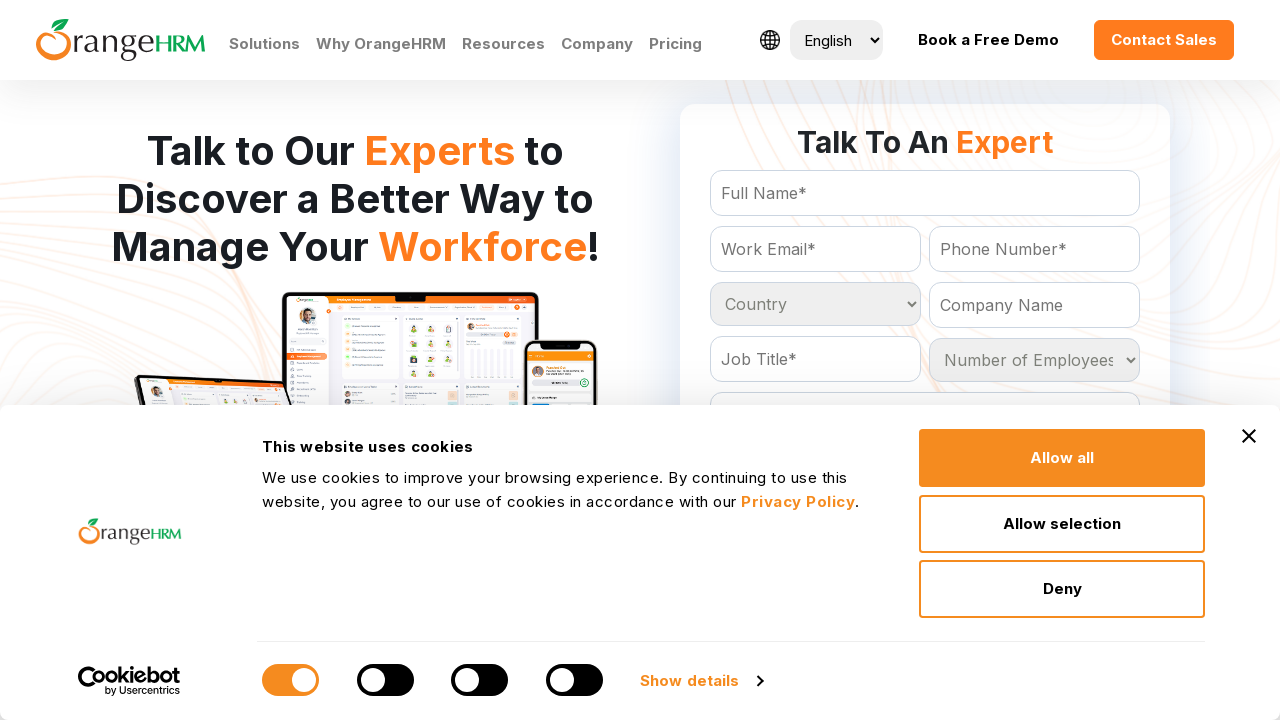

Retrieved option at index 157 from country dropdown
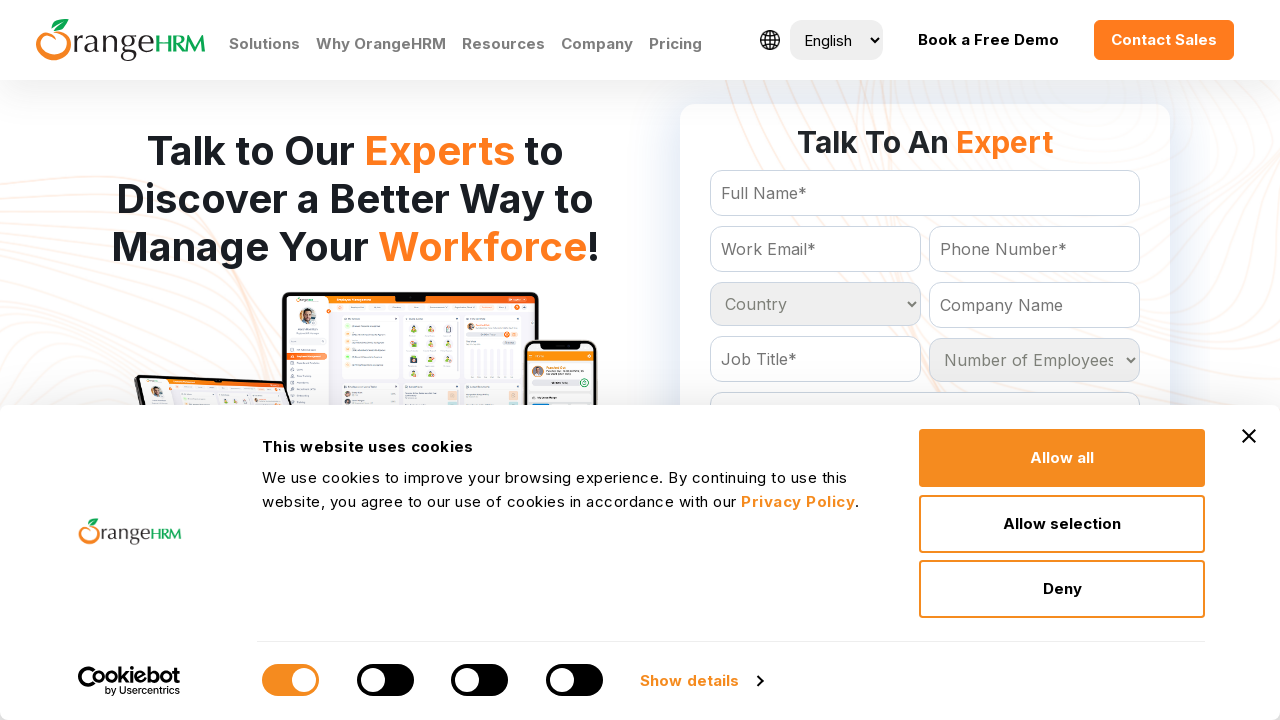

Retrieved option at index 158 from country dropdown
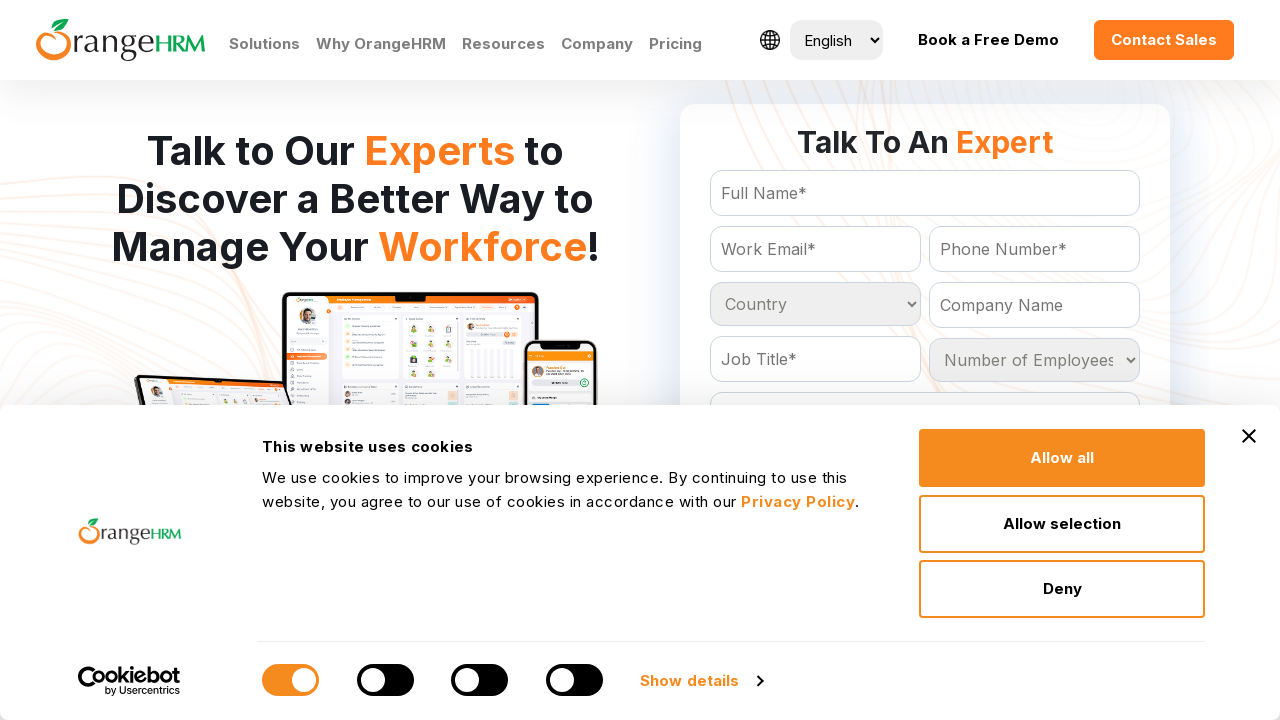

Retrieved option at index 159 from country dropdown
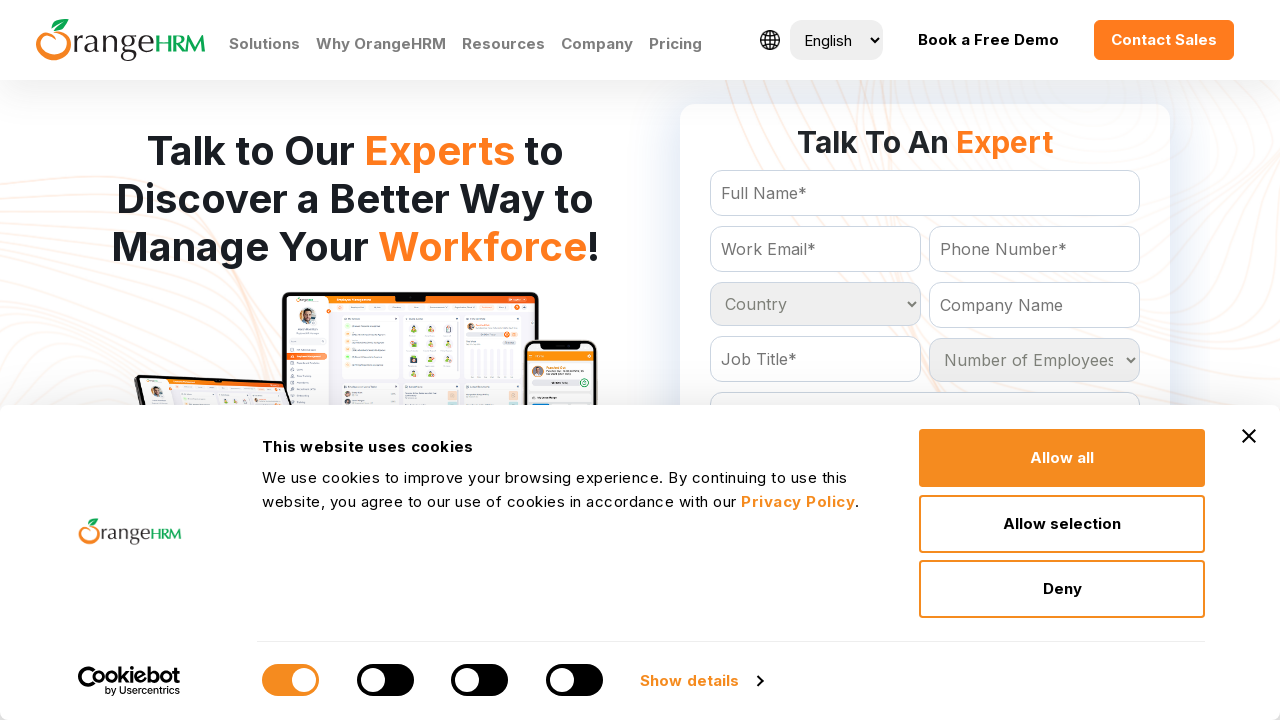

Retrieved option at index 160 from country dropdown
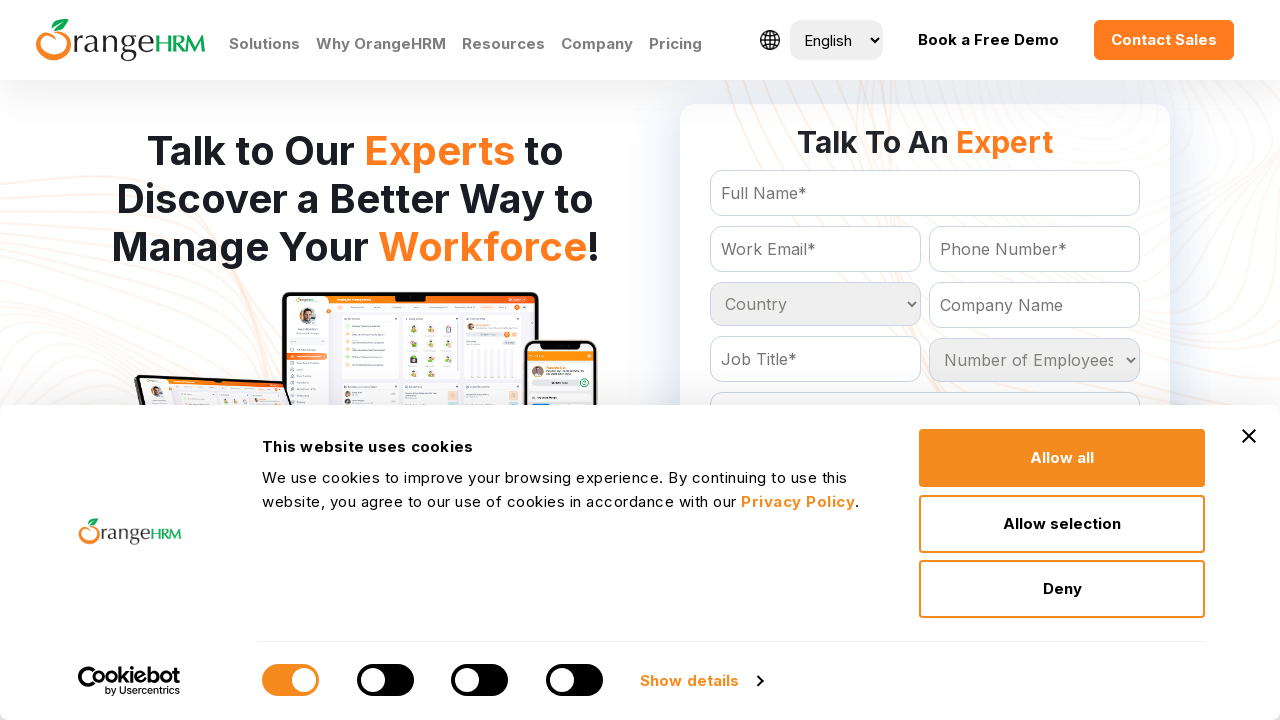

Retrieved option at index 161 from country dropdown
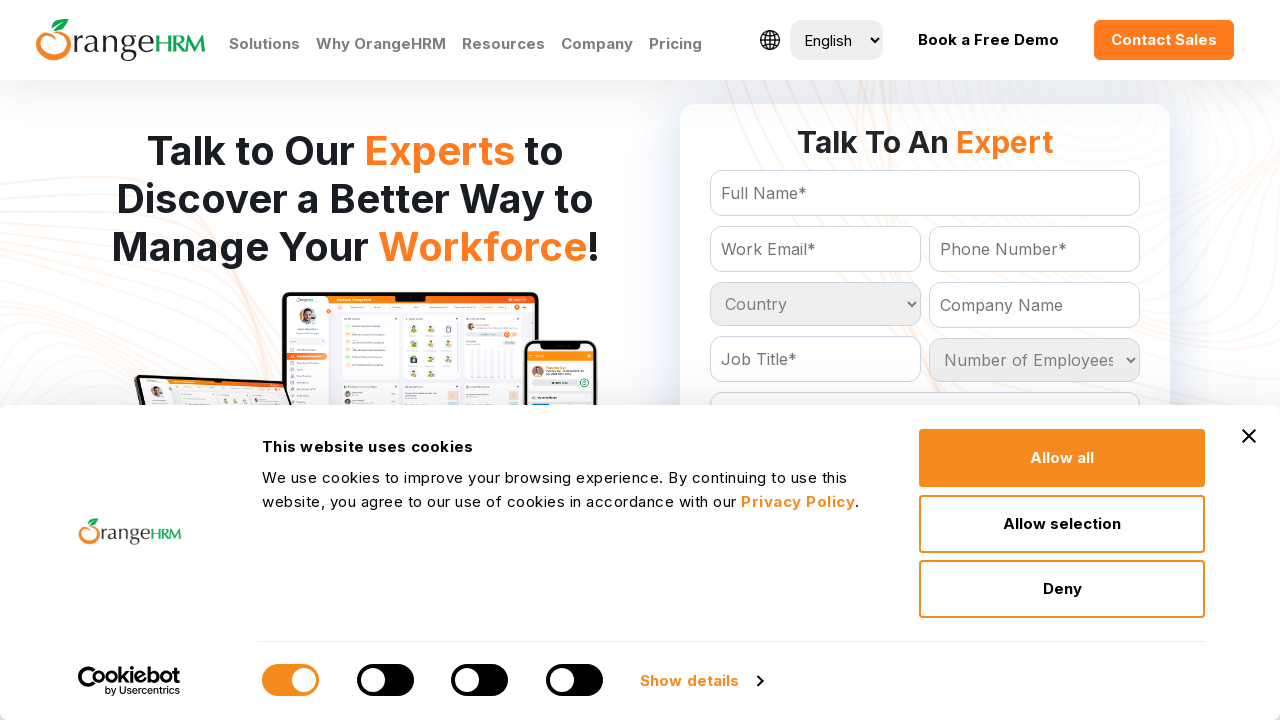

Retrieved option at index 162 from country dropdown
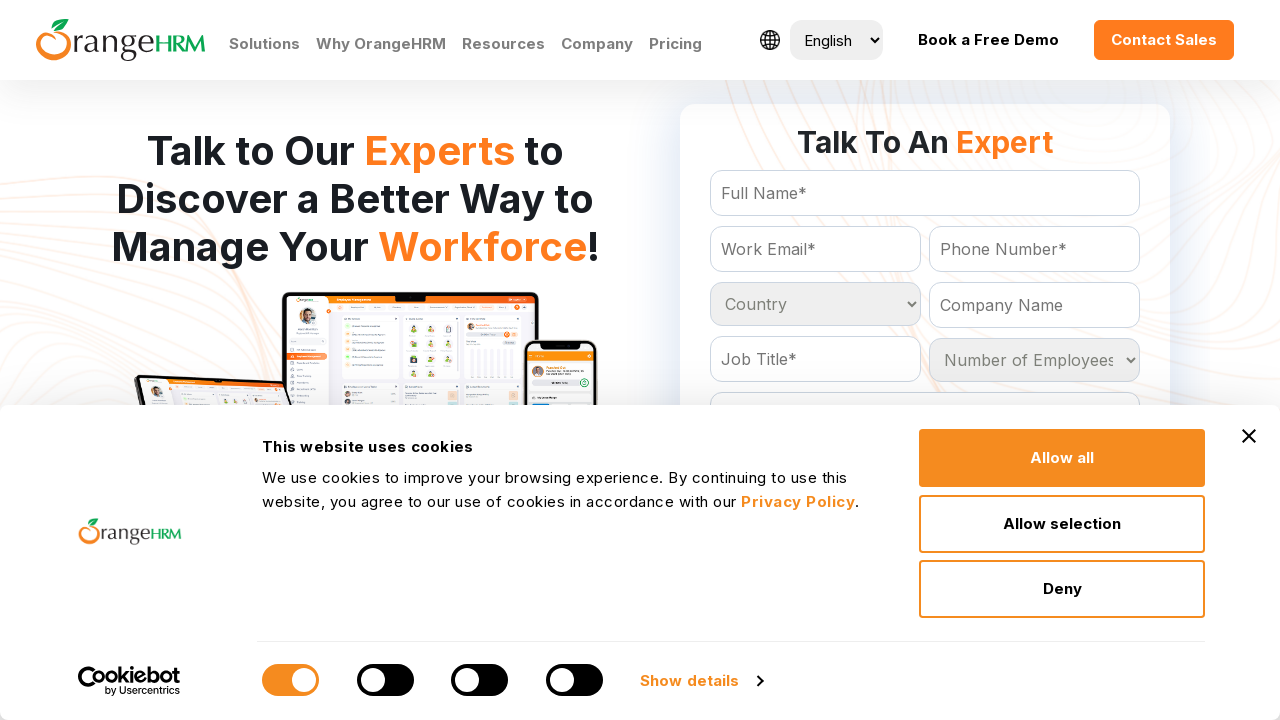

Retrieved option at index 163 from country dropdown
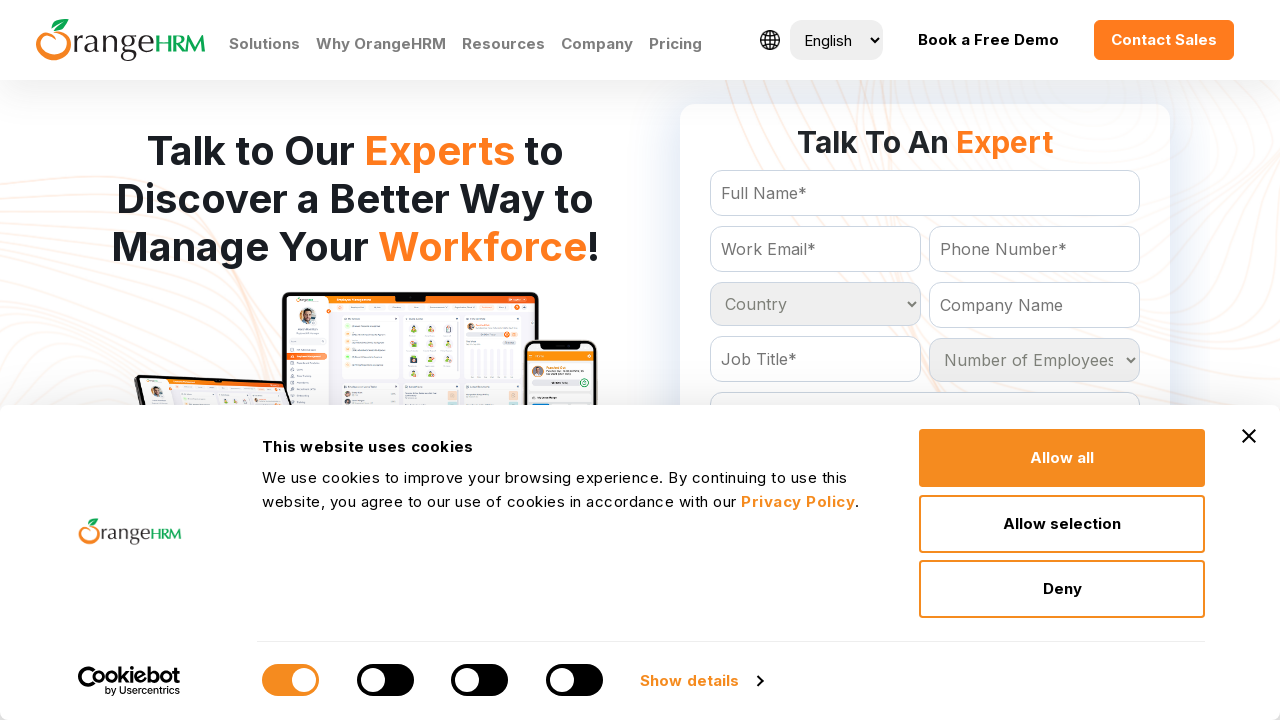

Retrieved option at index 164 from country dropdown
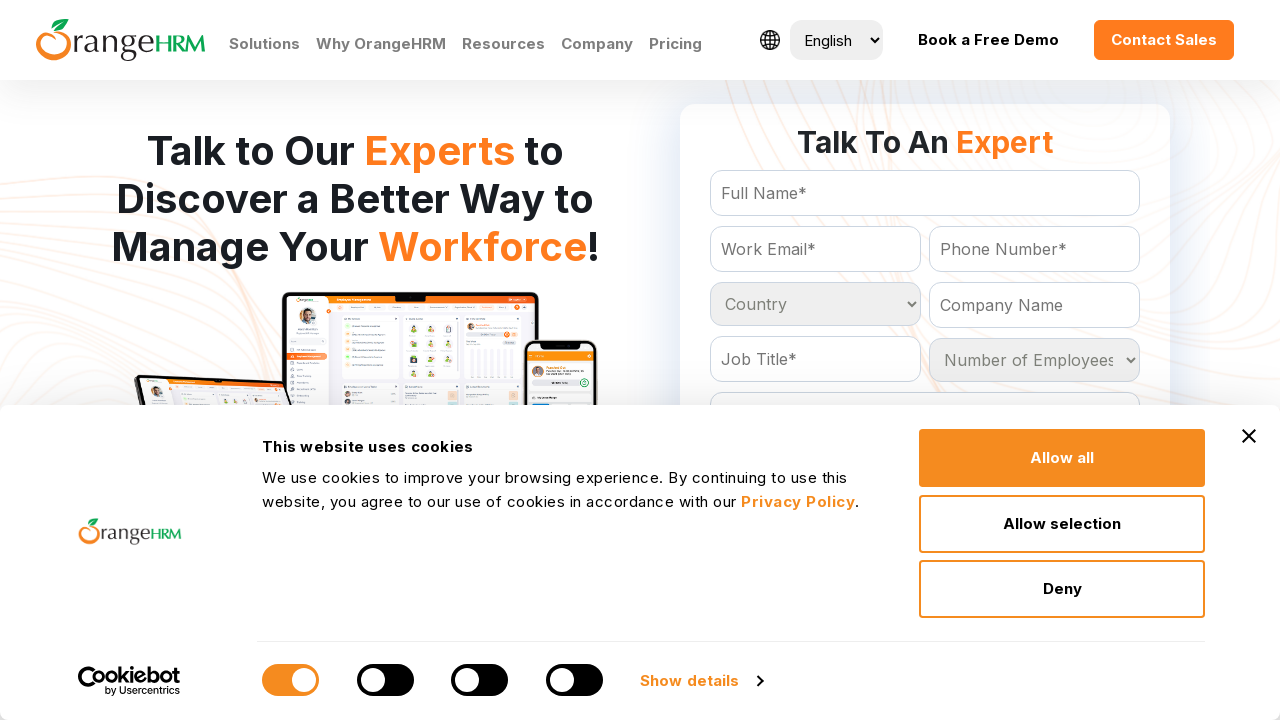

Retrieved option at index 165 from country dropdown
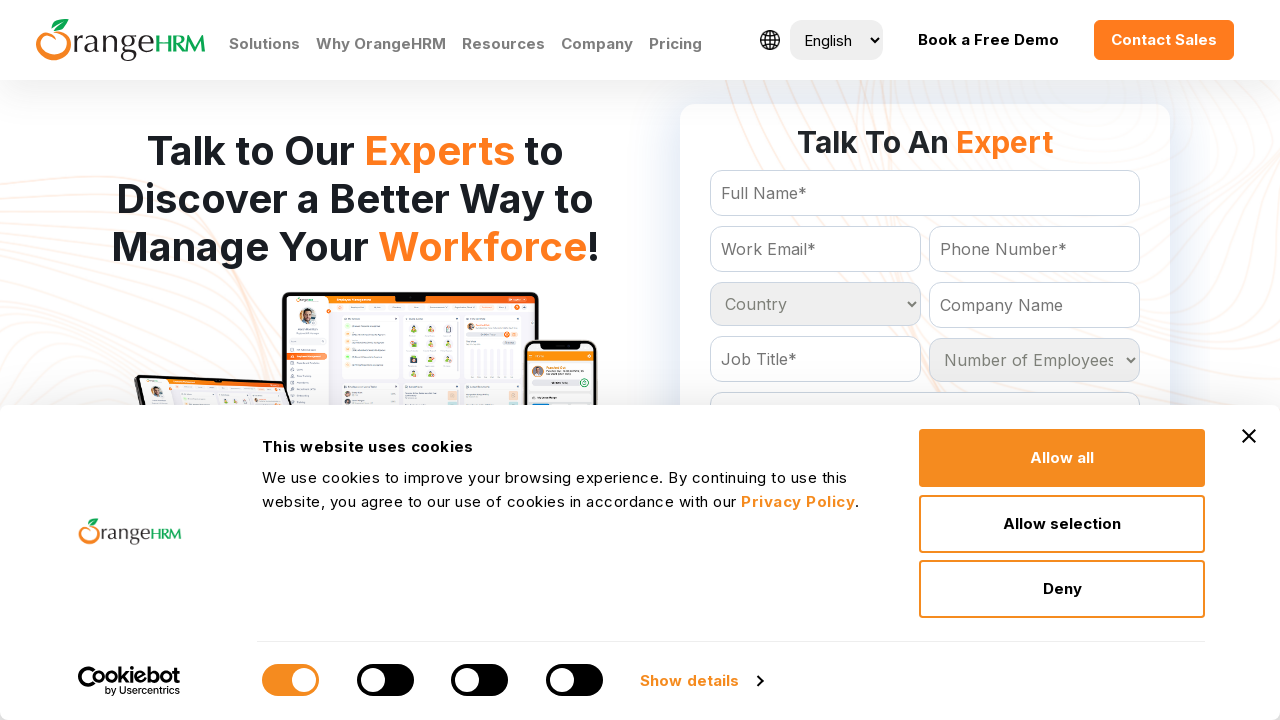

Retrieved option at index 166 from country dropdown
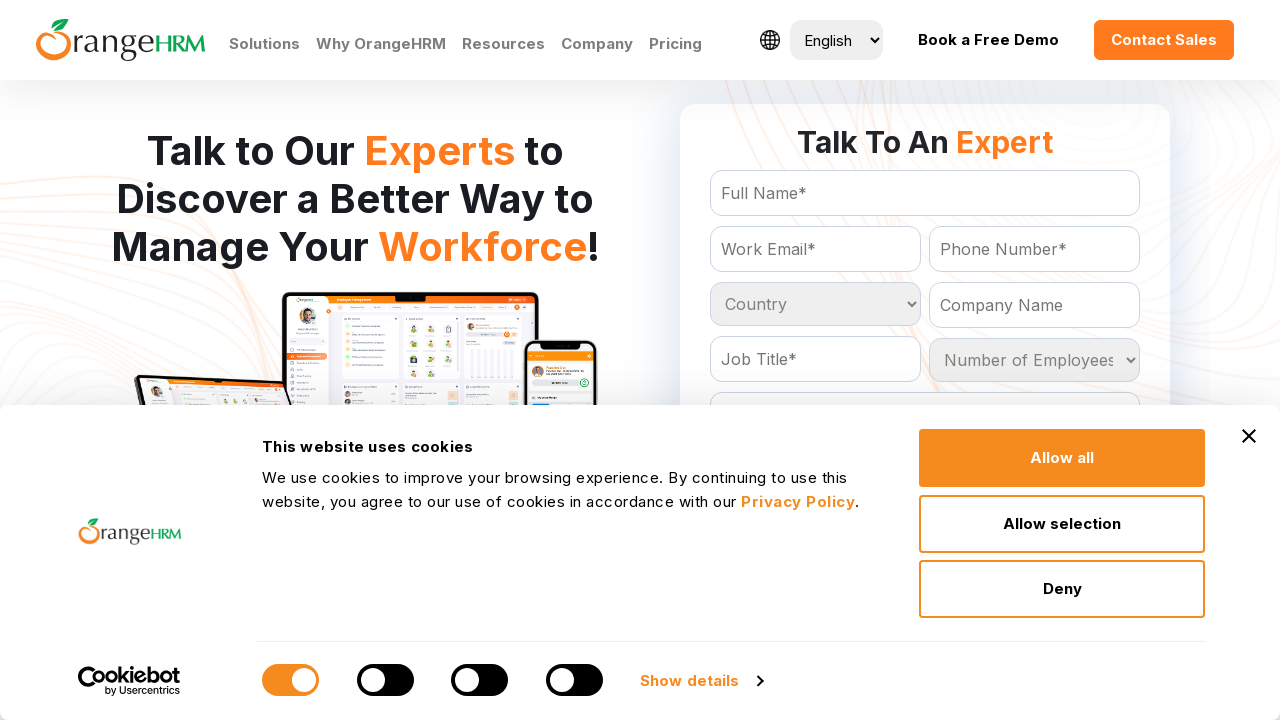

Retrieved option at index 167 from country dropdown
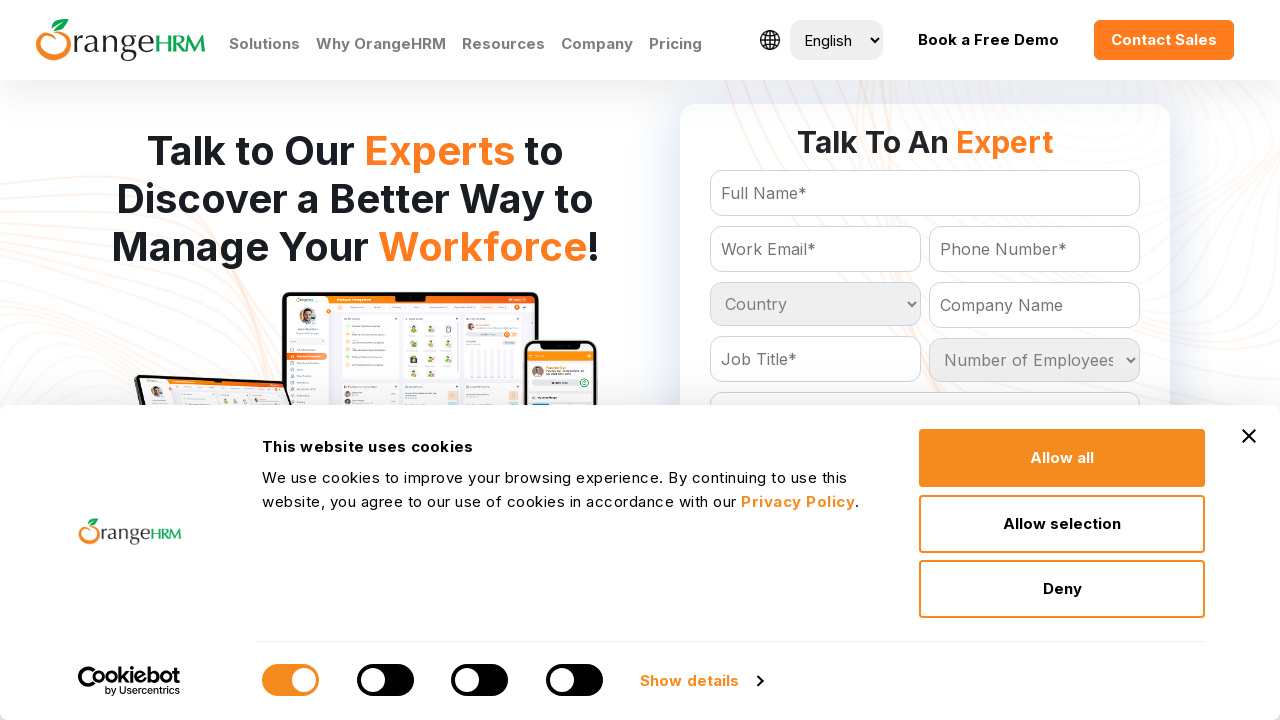

Retrieved option at index 168 from country dropdown
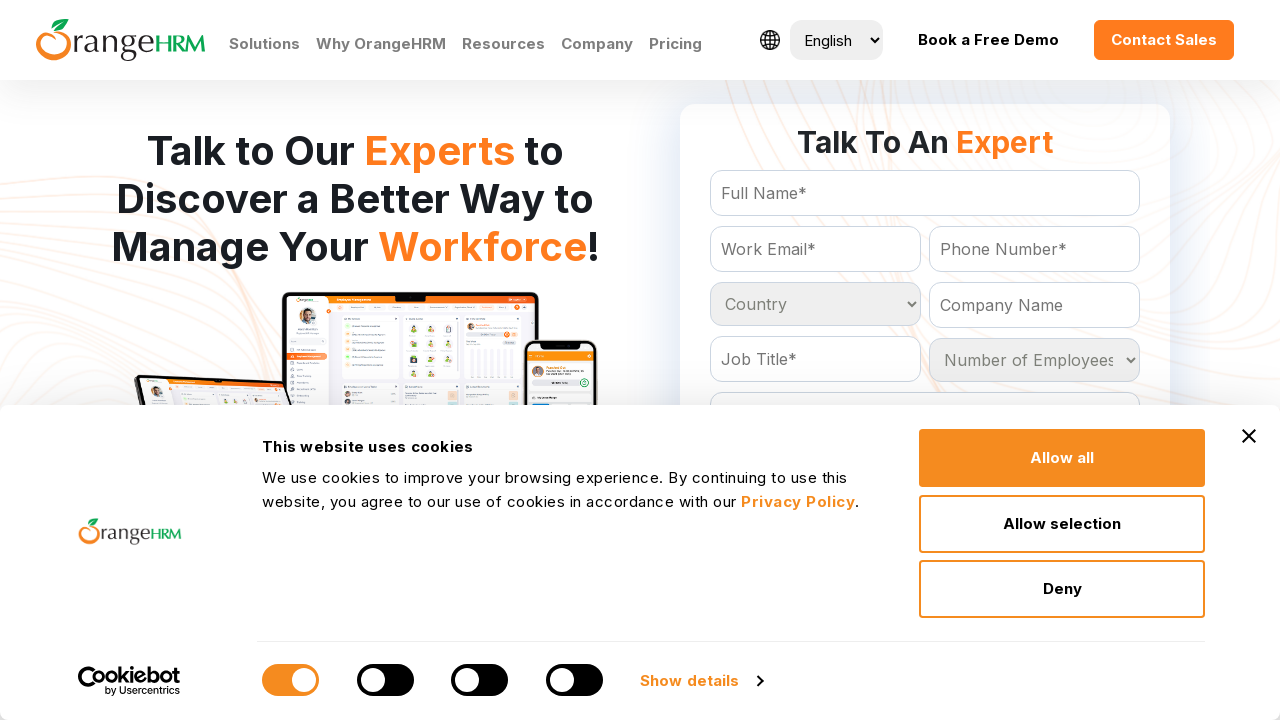

Retrieved option at index 169 from country dropdown
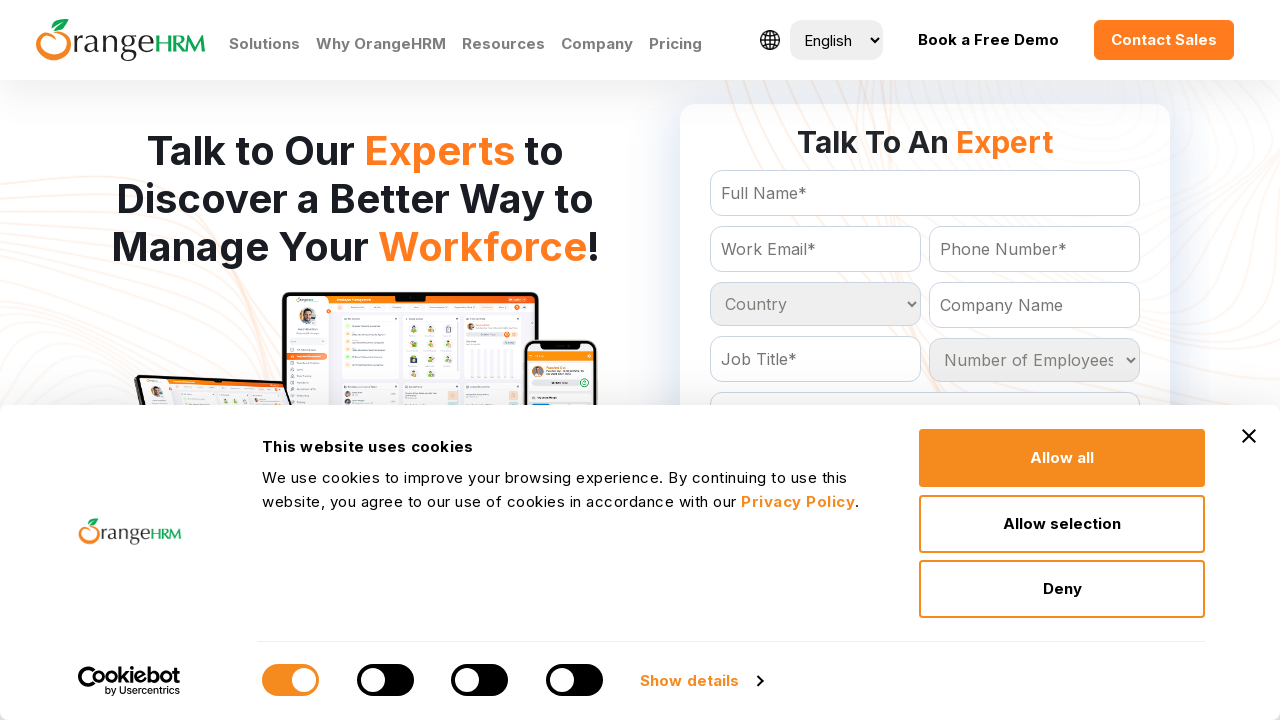

Retrieved option at index 170 from country dropdown
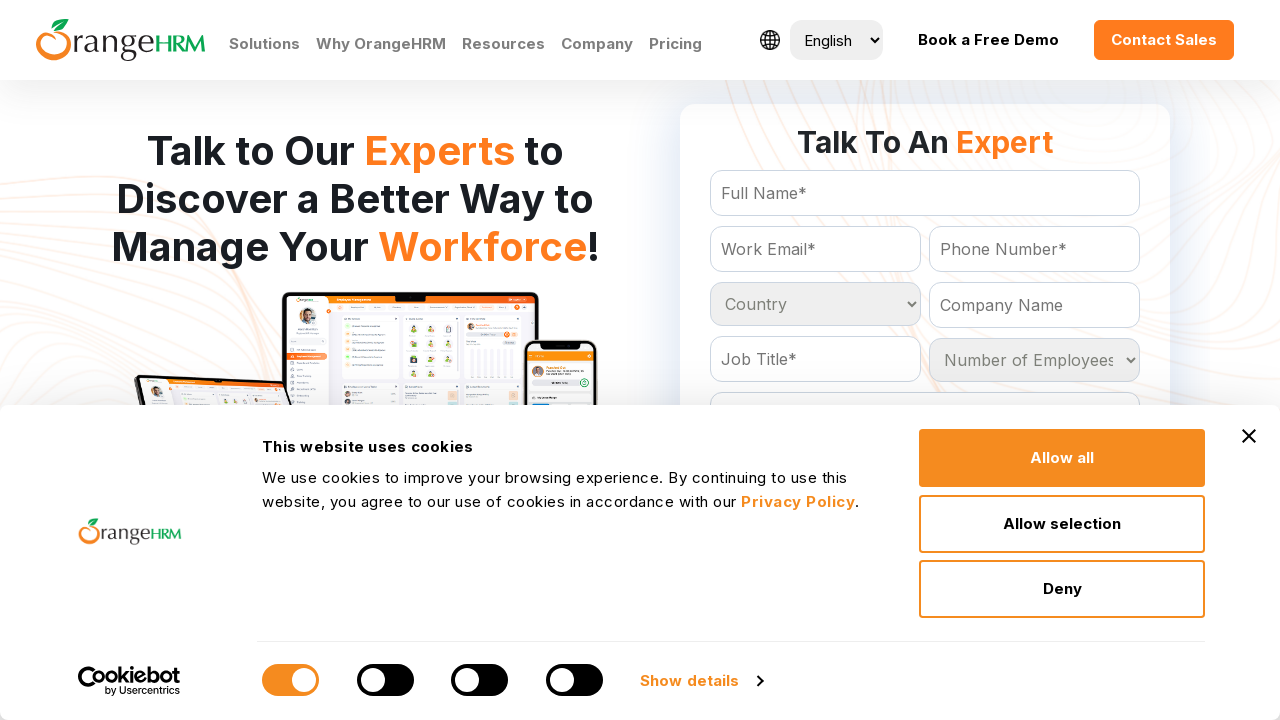

Retrieved option at index 171 from country dropdown
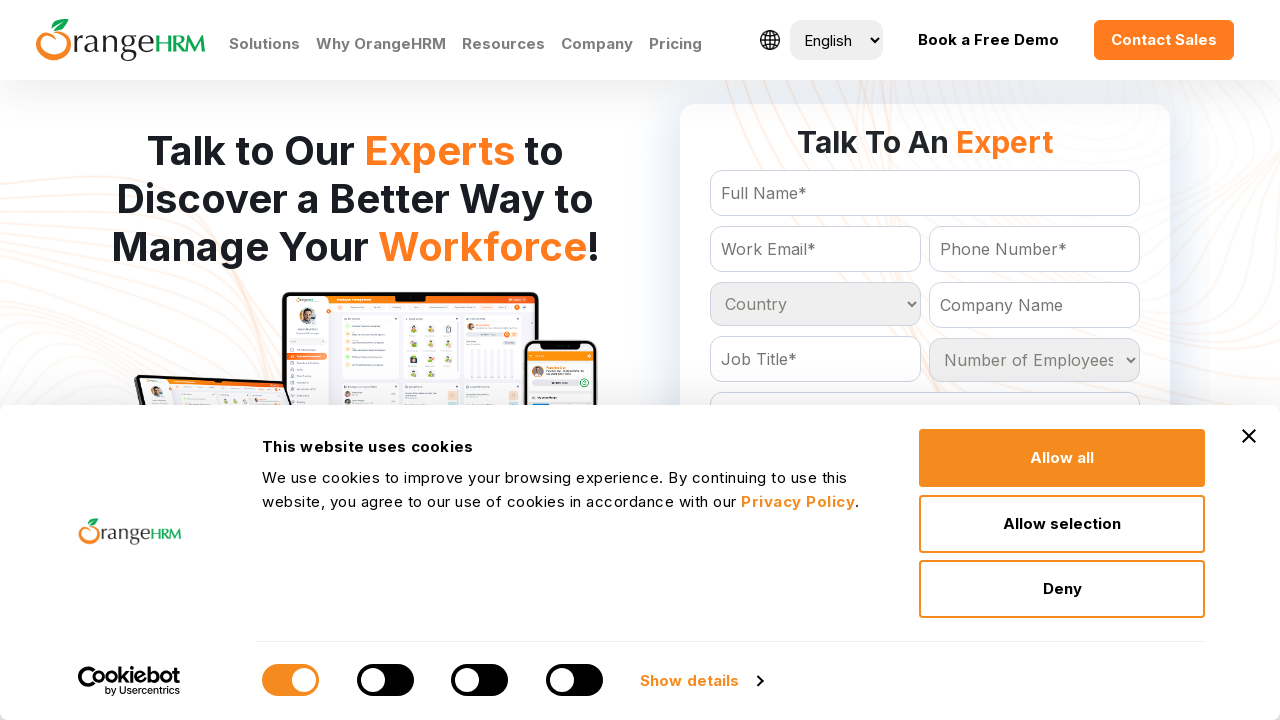

Retrieved option at index 172 from country dropdown
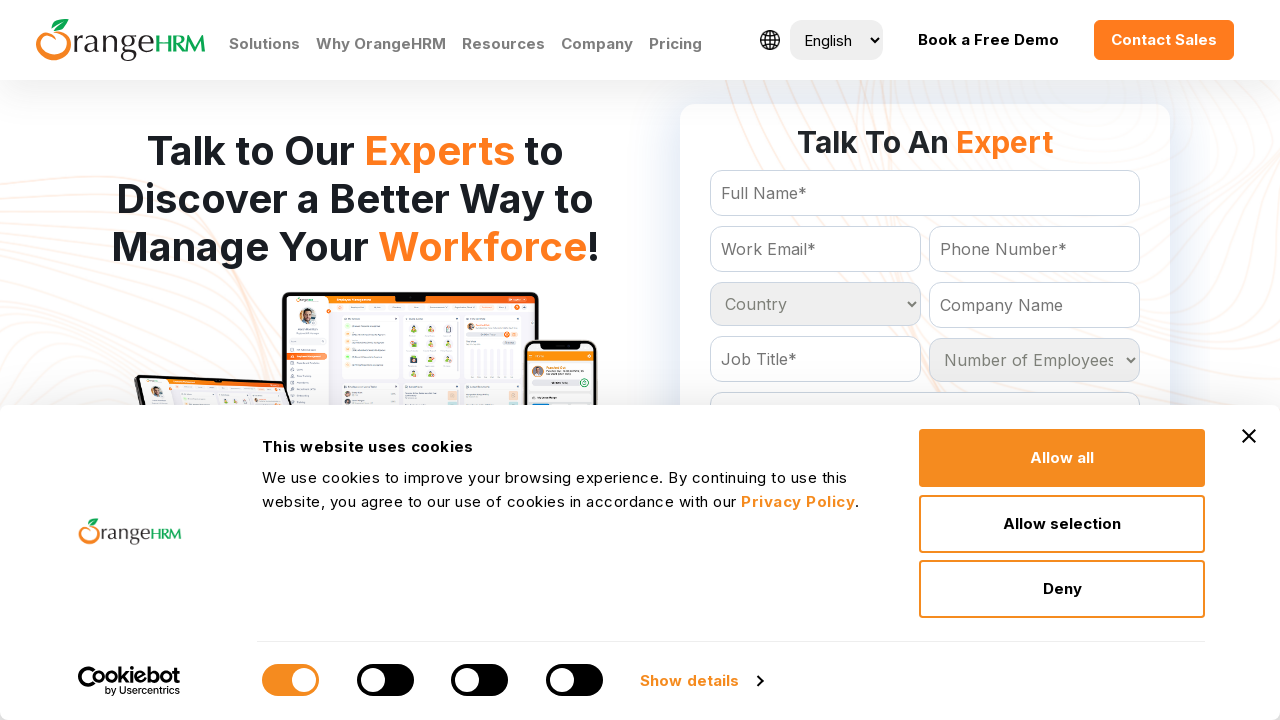

Retrieved option at index 173 from country dropdown
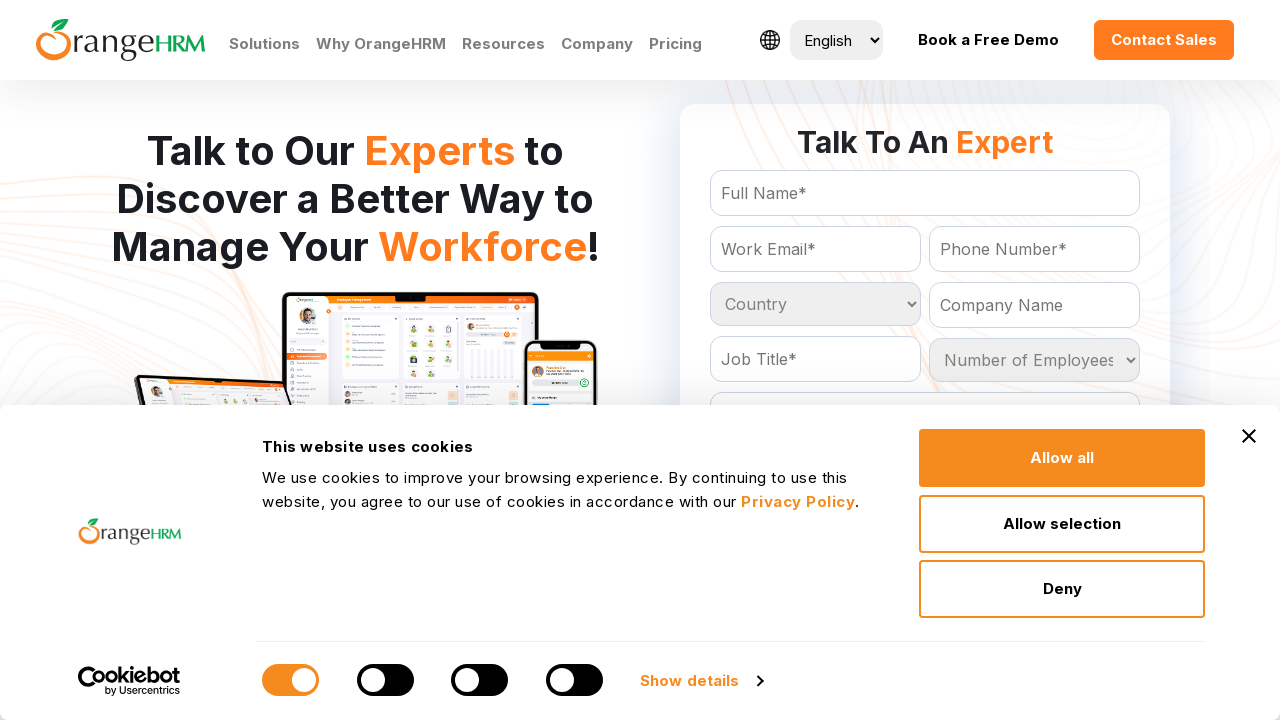

Retrieved option at index 174 from country dropdown
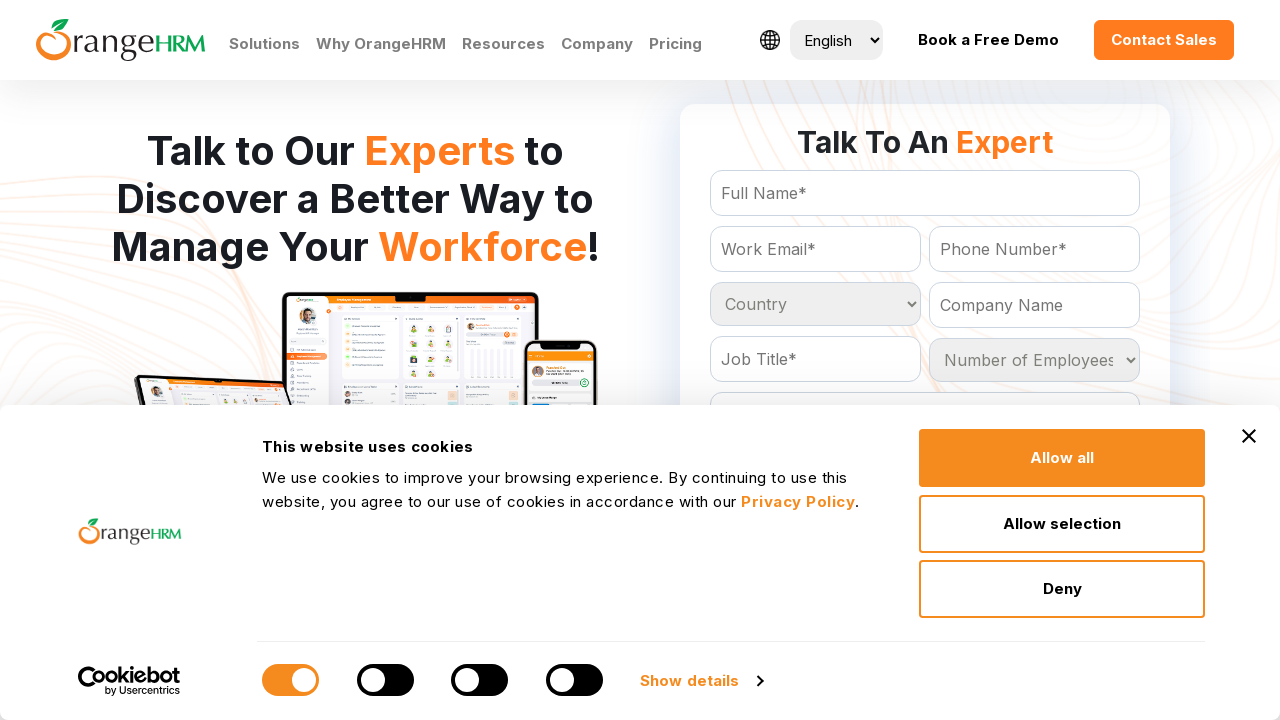

Retrieved option at index 175 from country dropdown
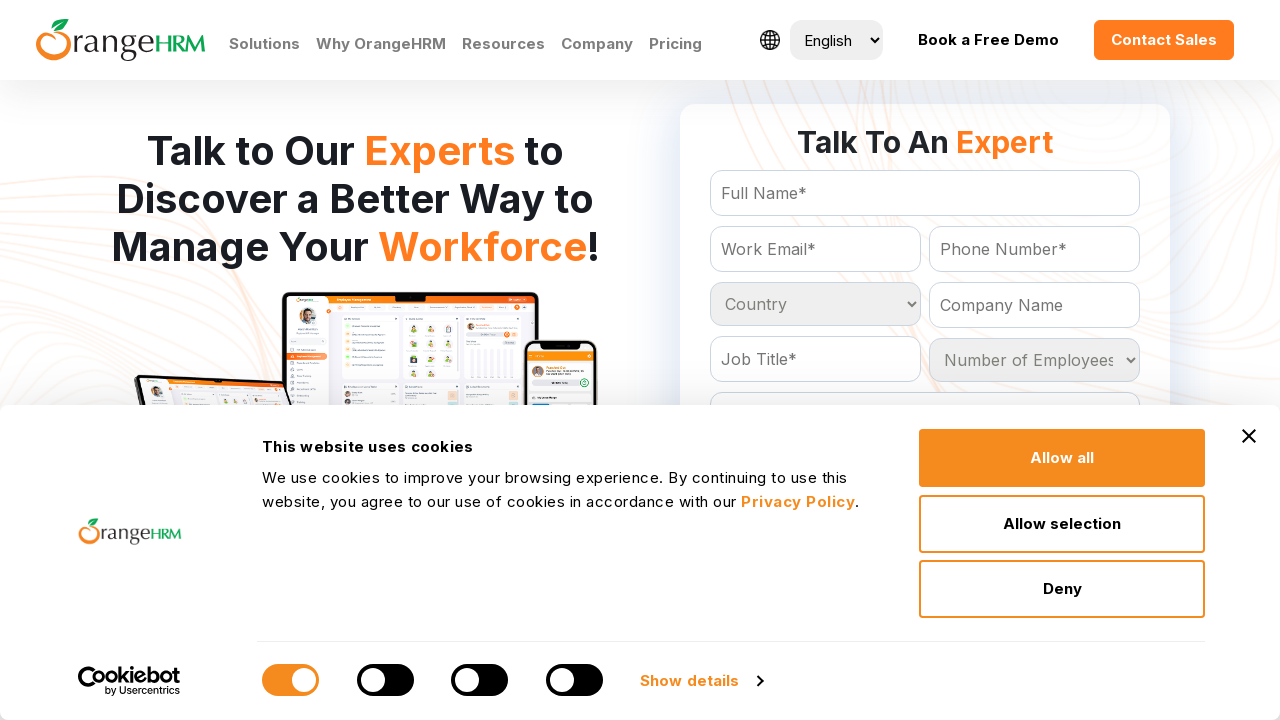

Retrieved option at index 176 from country dropdown
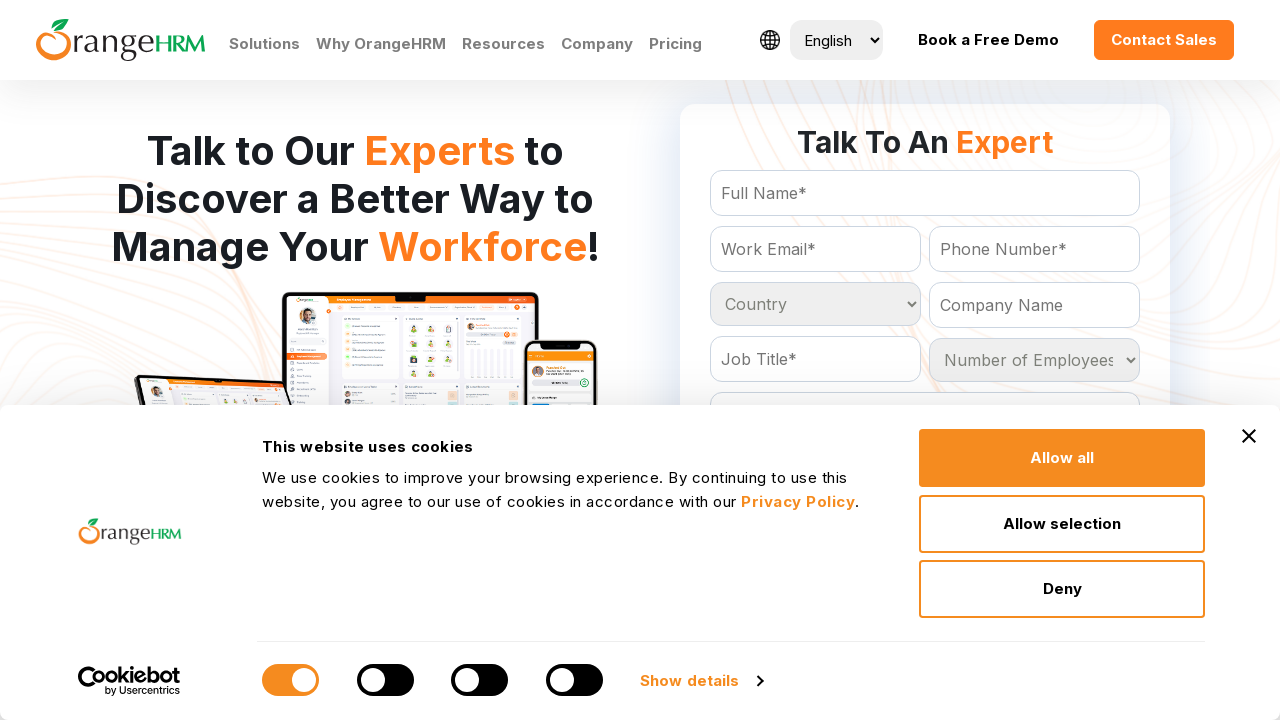

Retrieved option at index 177 from country dropdown
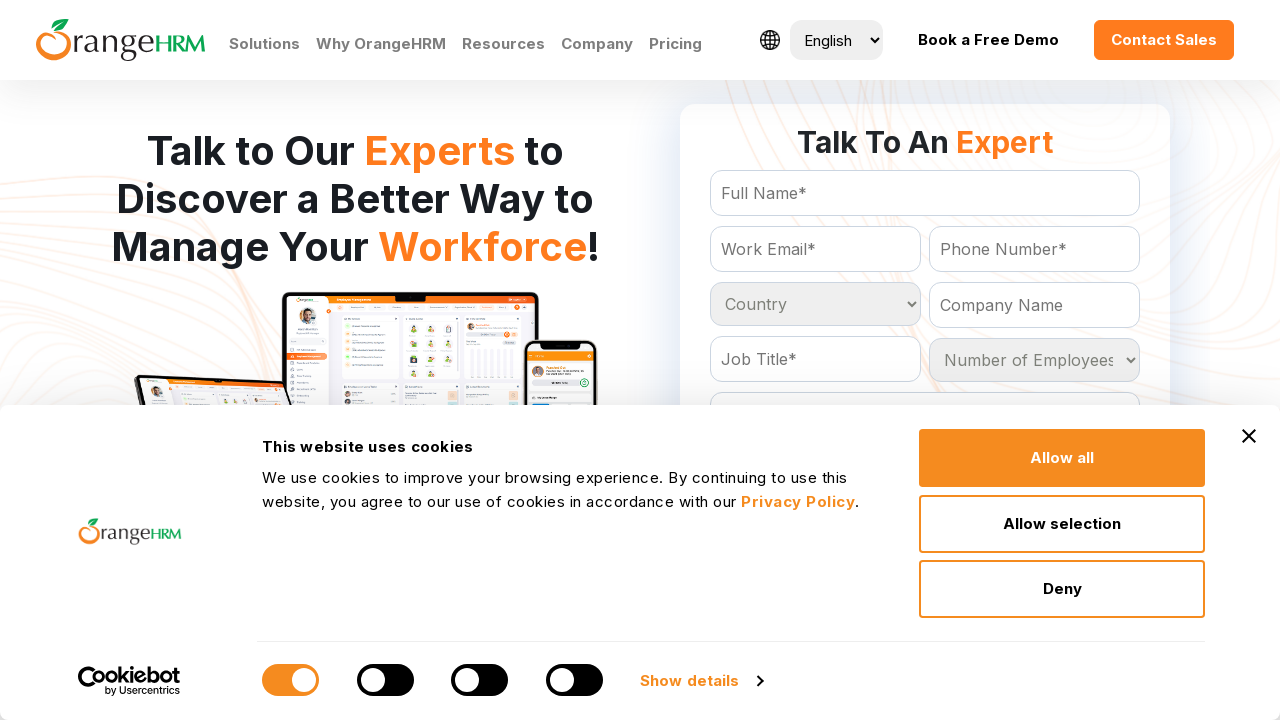

Retrieved option at index 178 from country dropdown
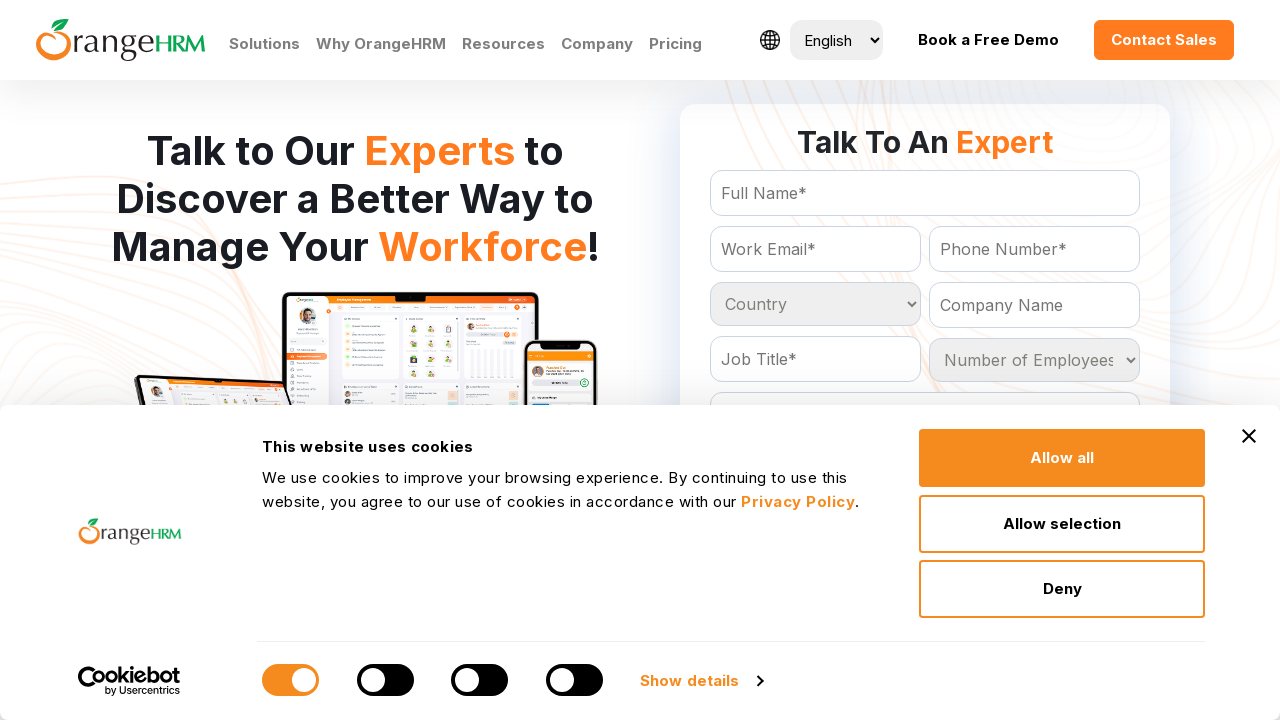

Retrieved option at index 179 from country dropdown
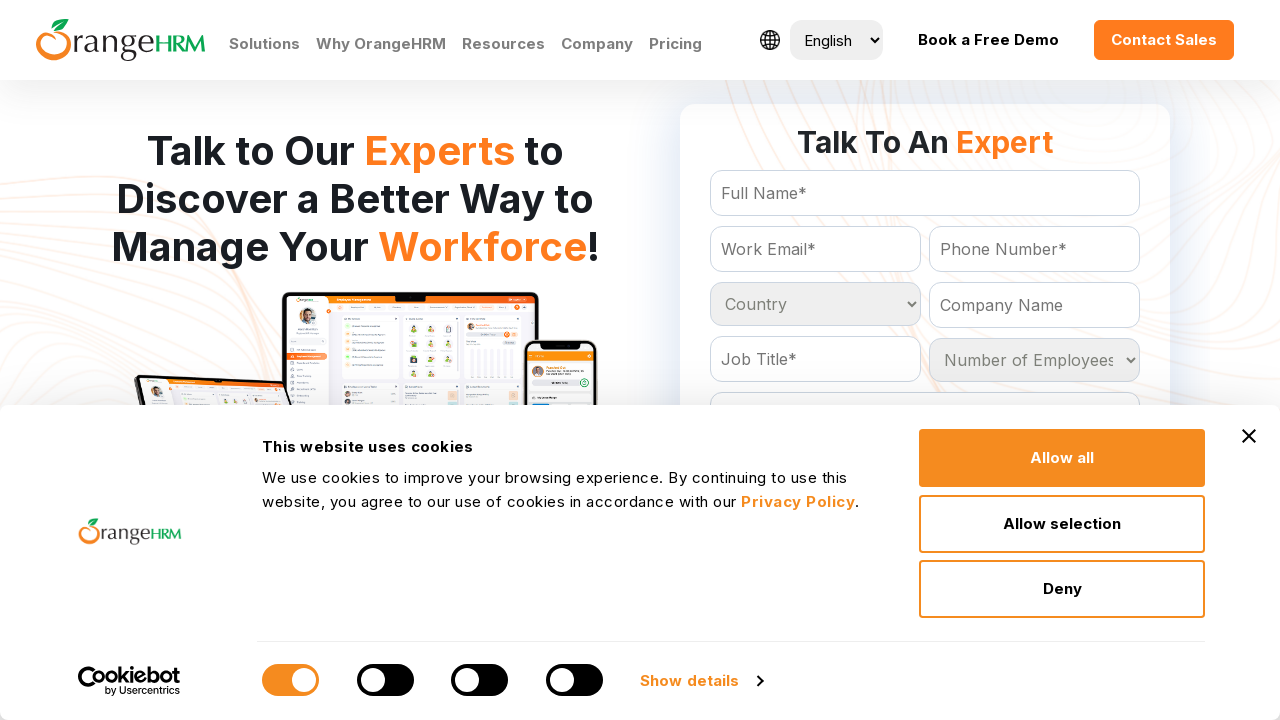

Retrieved option at index 180 from country dropdown
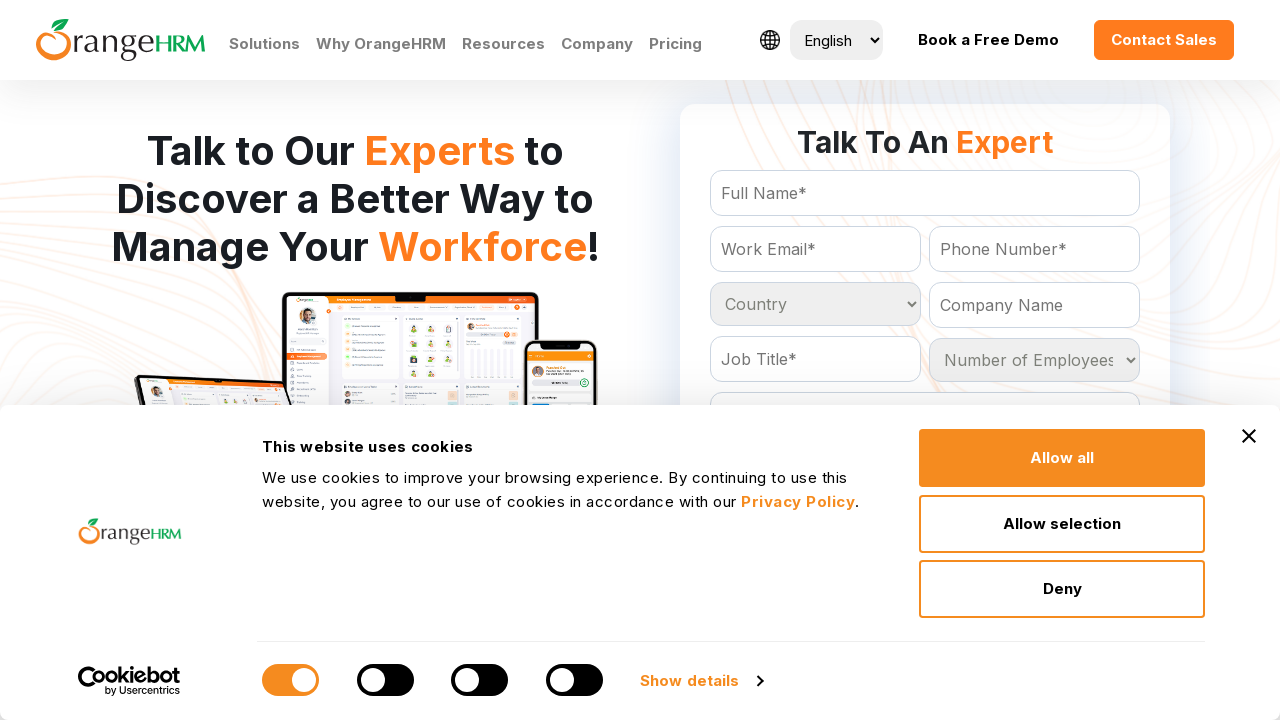

Retrieved option at index 181 from country dropdown
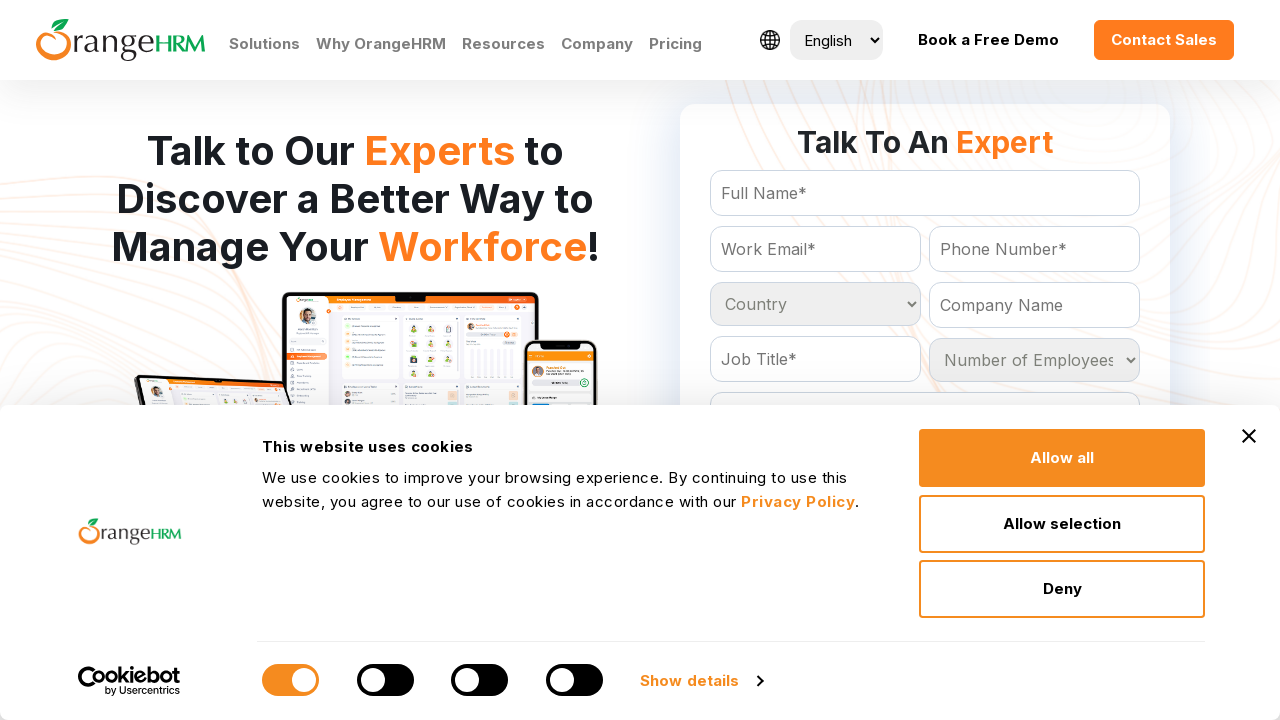

Retrieved option at index 182 from country dropdown
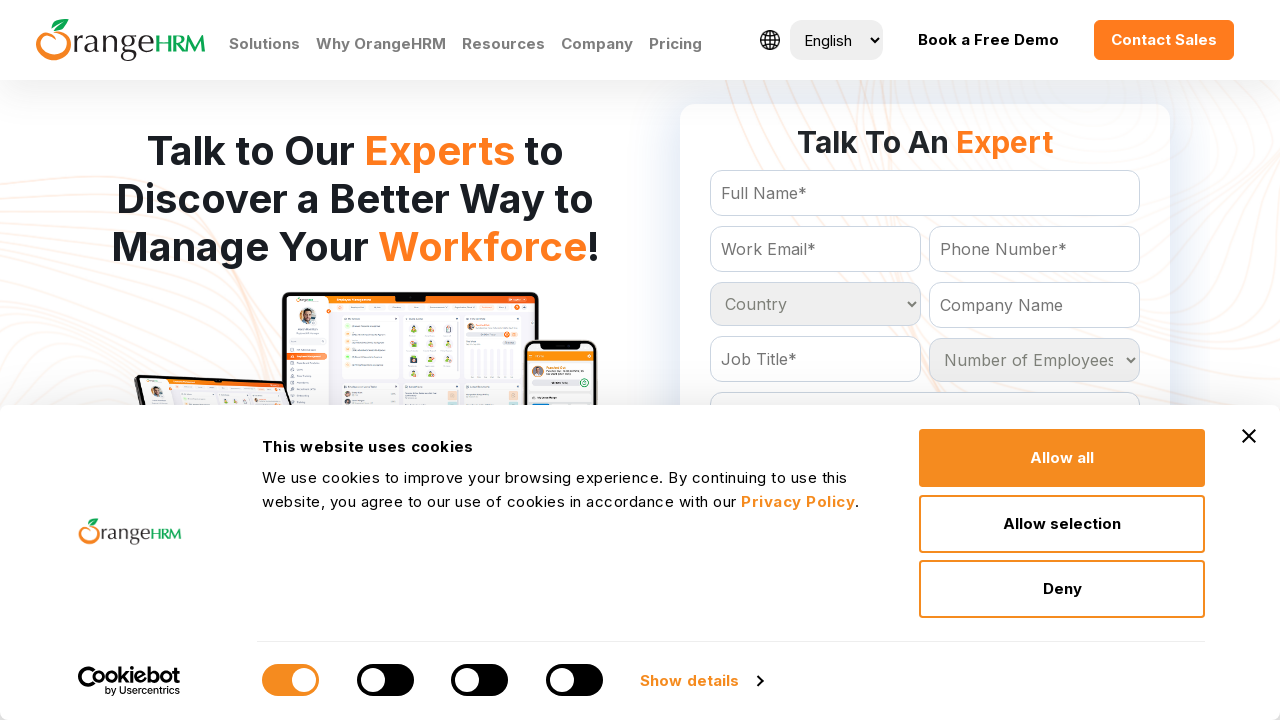

Retrieved option at index 183 from country dropdown
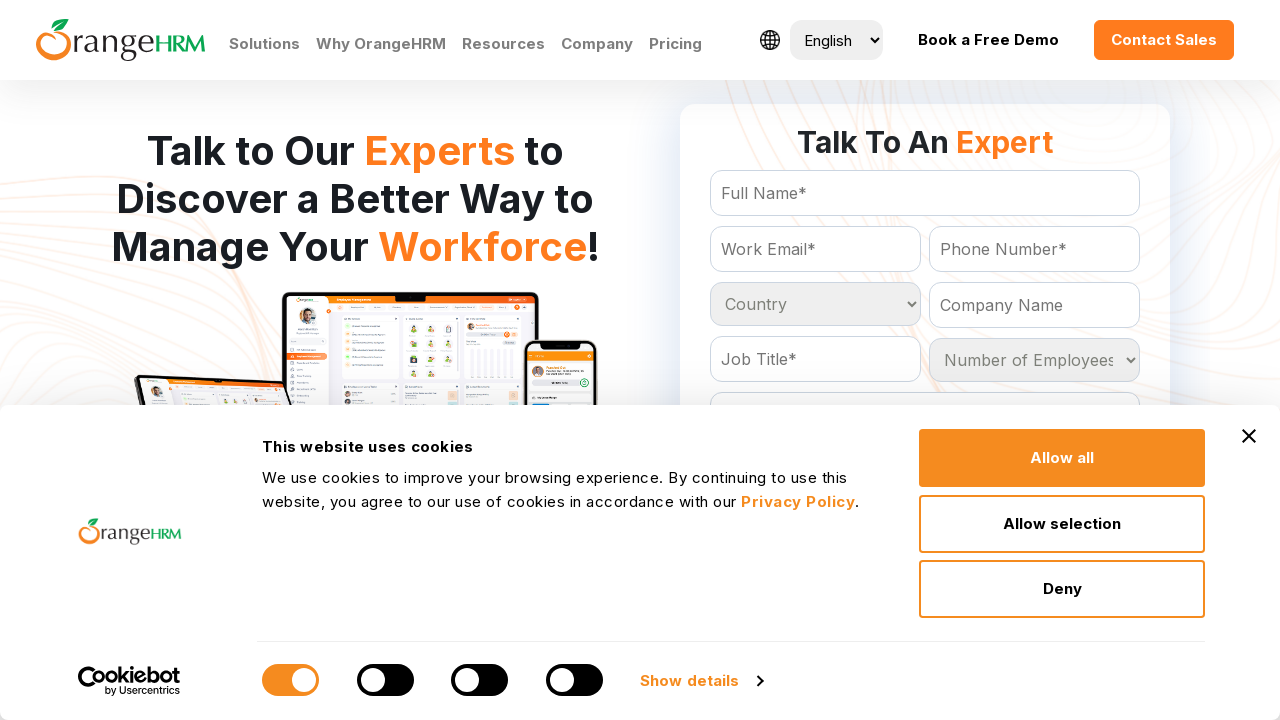

Retrieved option at index 184 from country dropdown
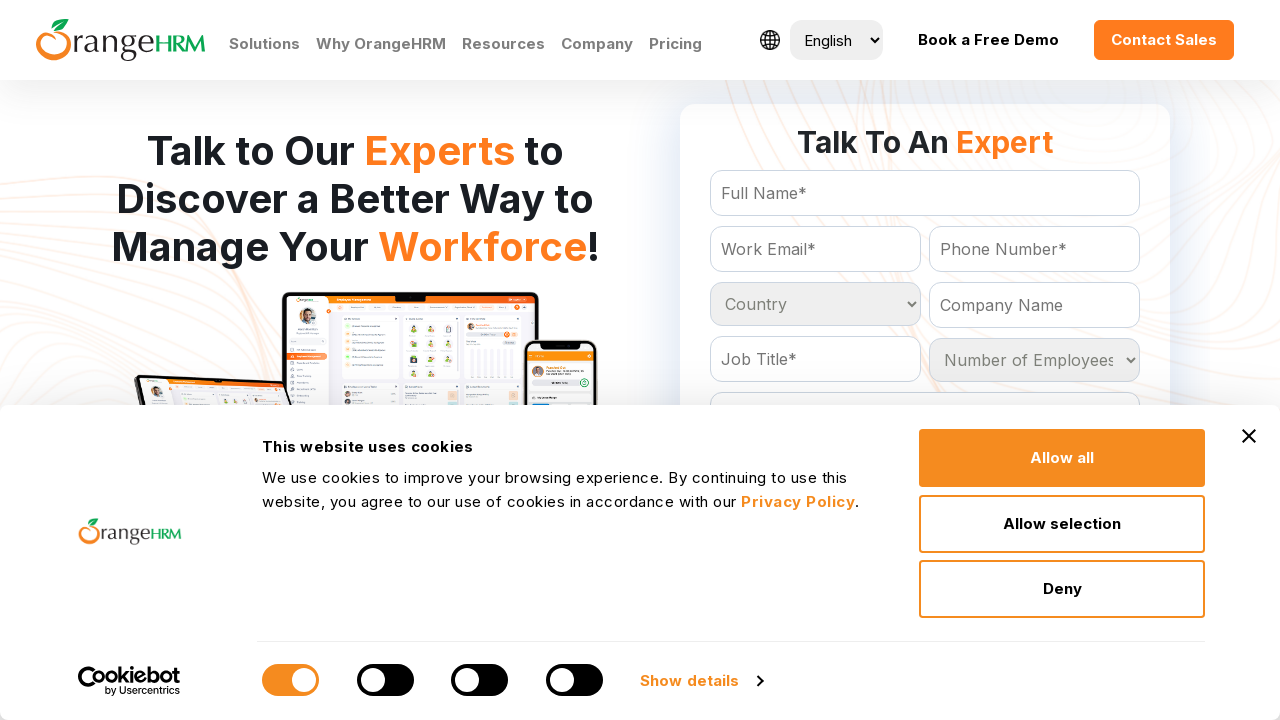

Retrieved option at index 185 from country dropdown
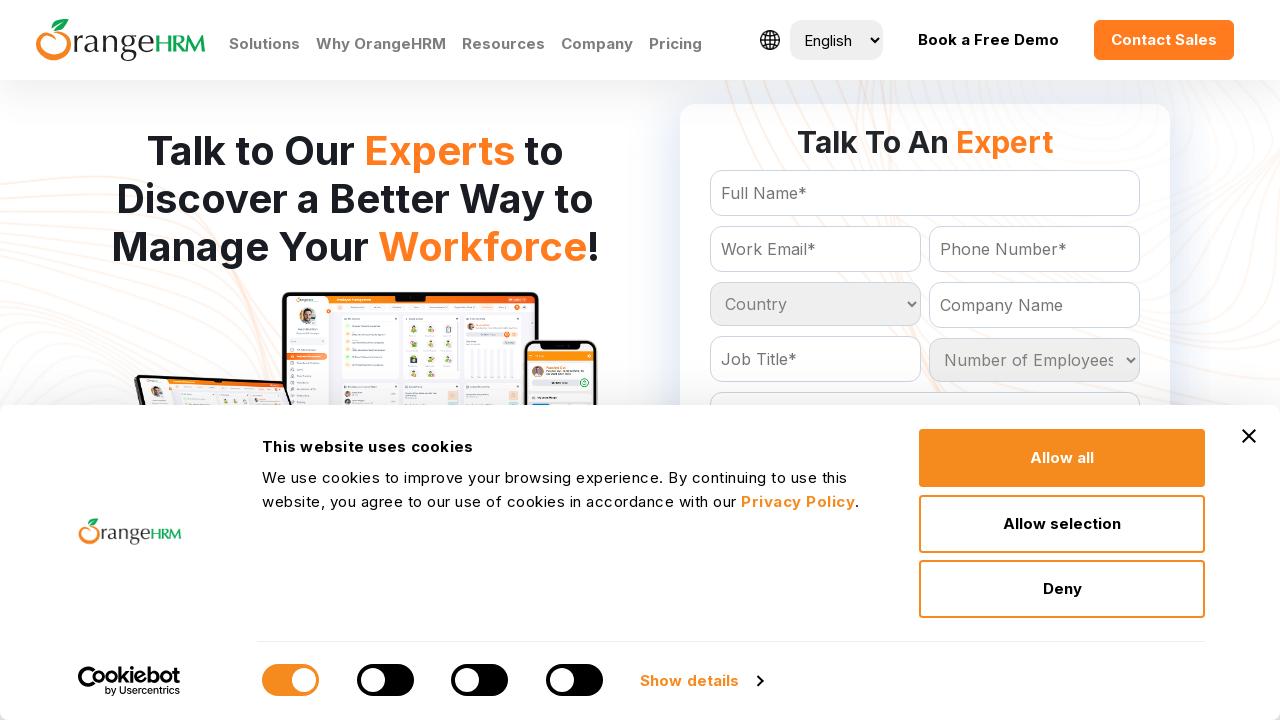

Retrieved option at index 186 from country dropdown
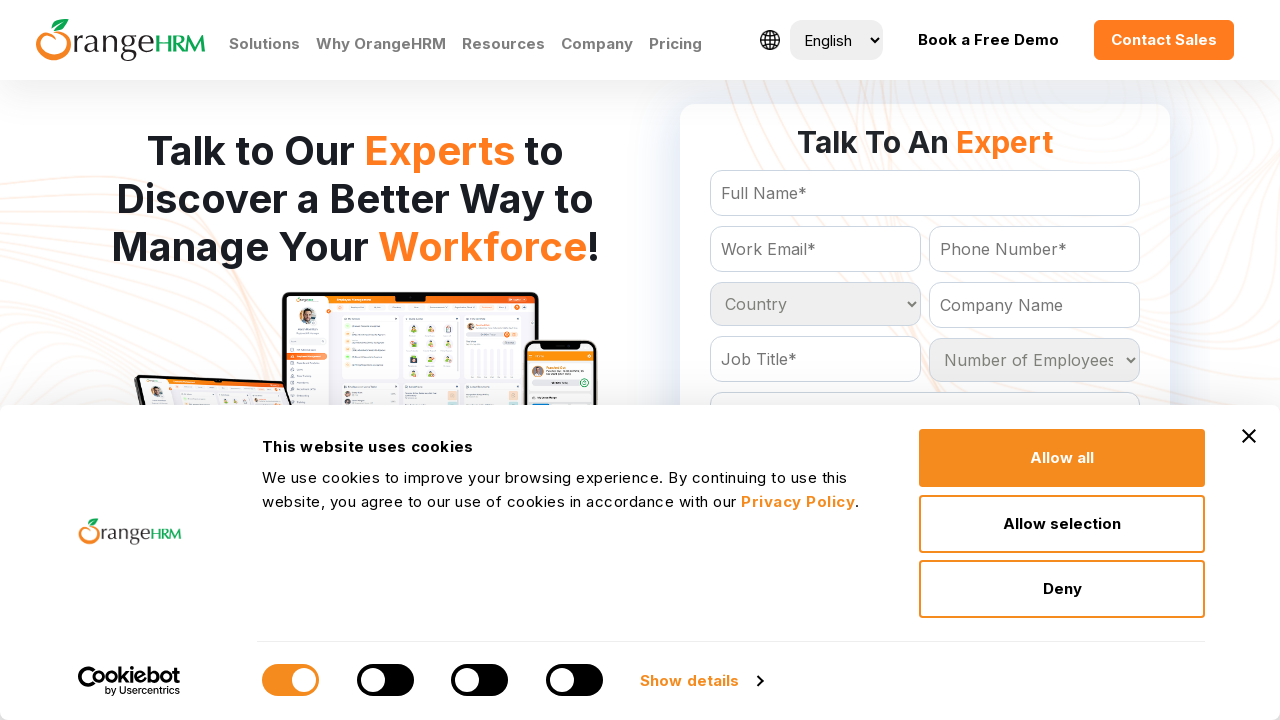

Retrieved option at index 187 from country dropdown
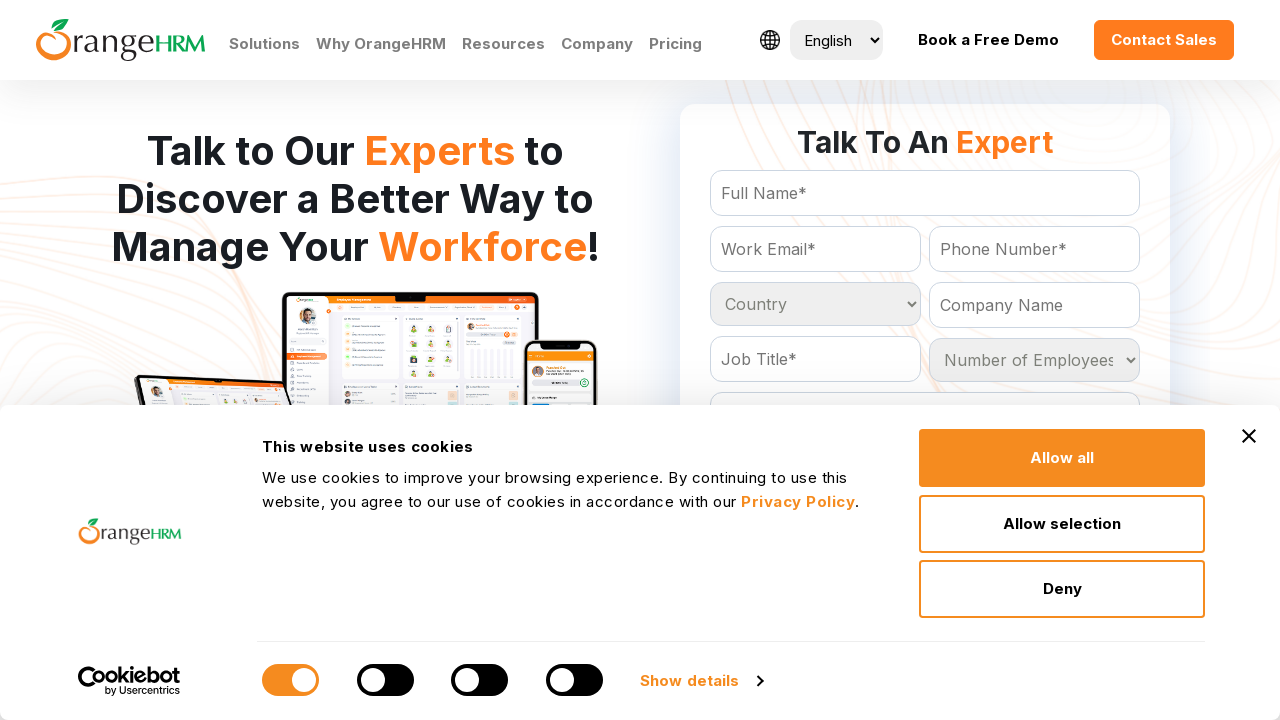

Retrieved option at index 188 from country dropdown
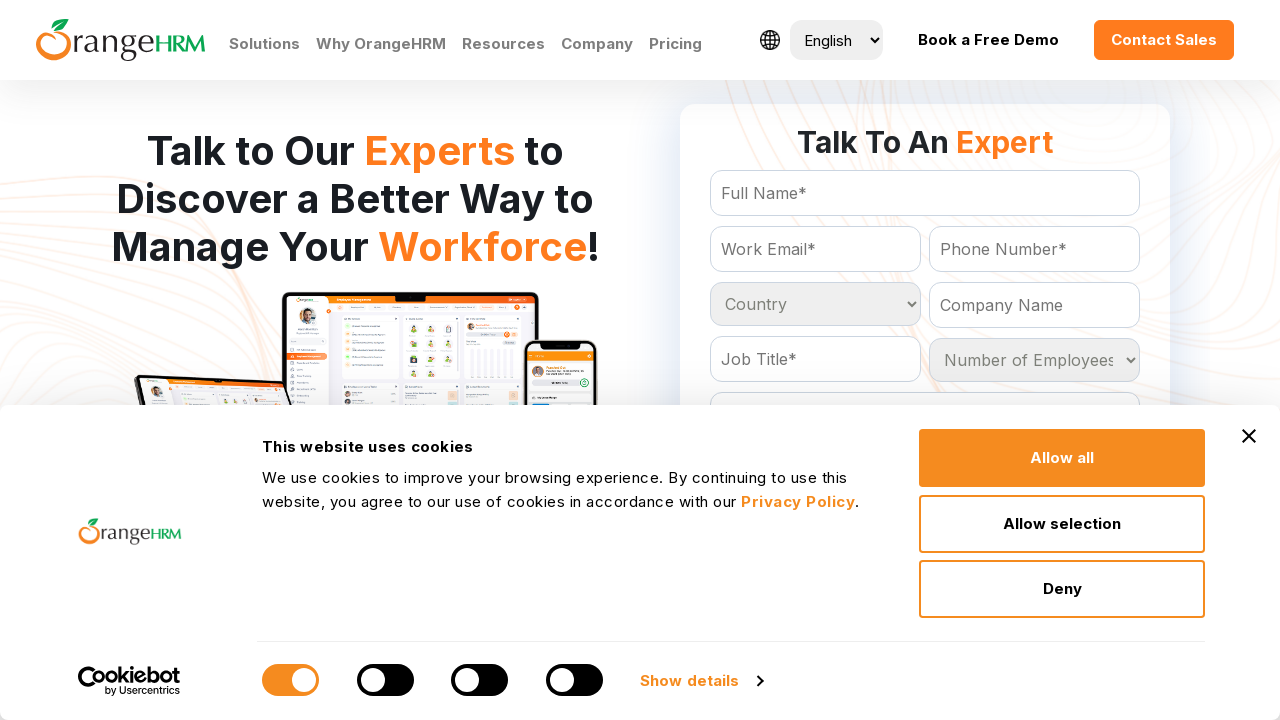

Retrieved option at index 189 from country dropdown
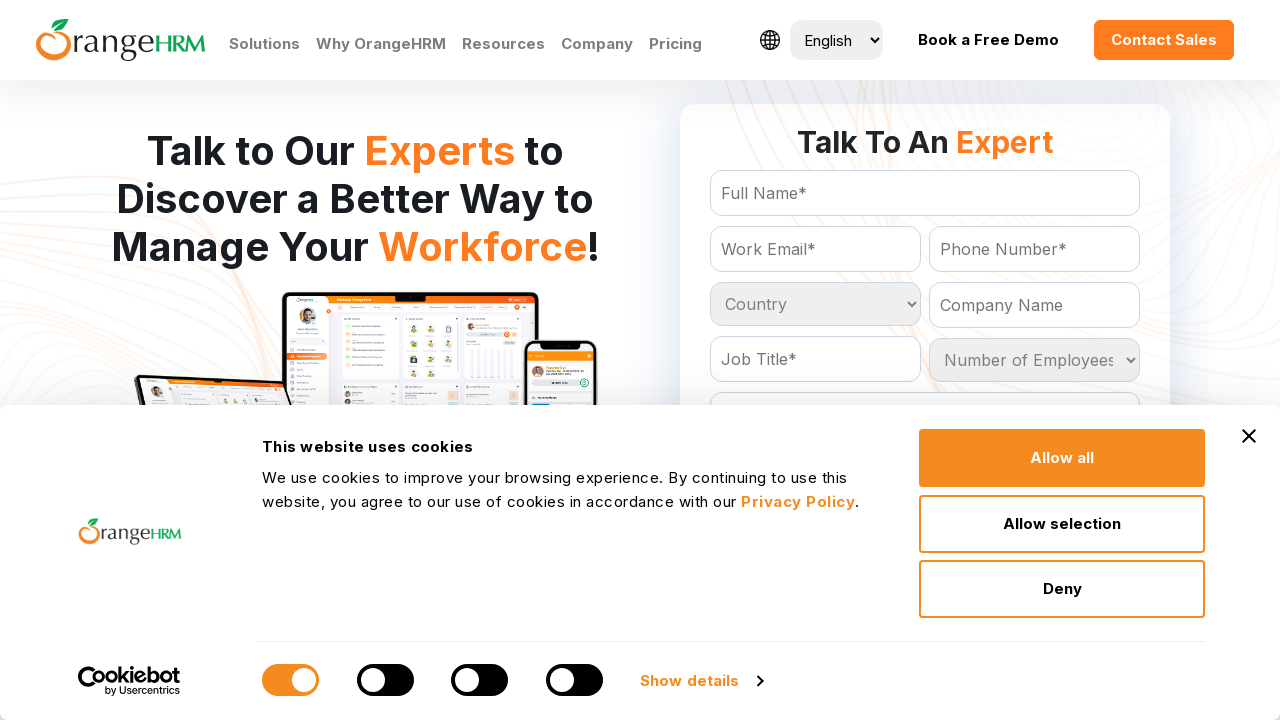

Retrieved option at index 190 from country dropdown
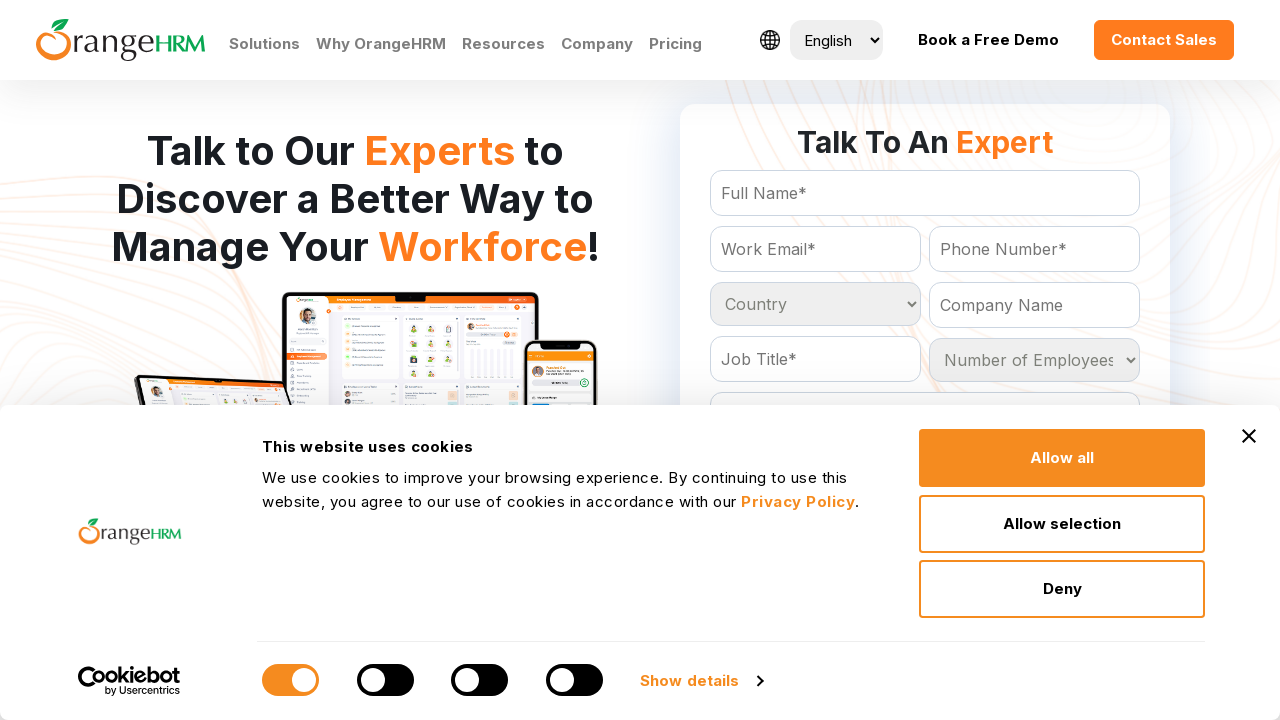

Retrieved option at index 191 from country dropdown
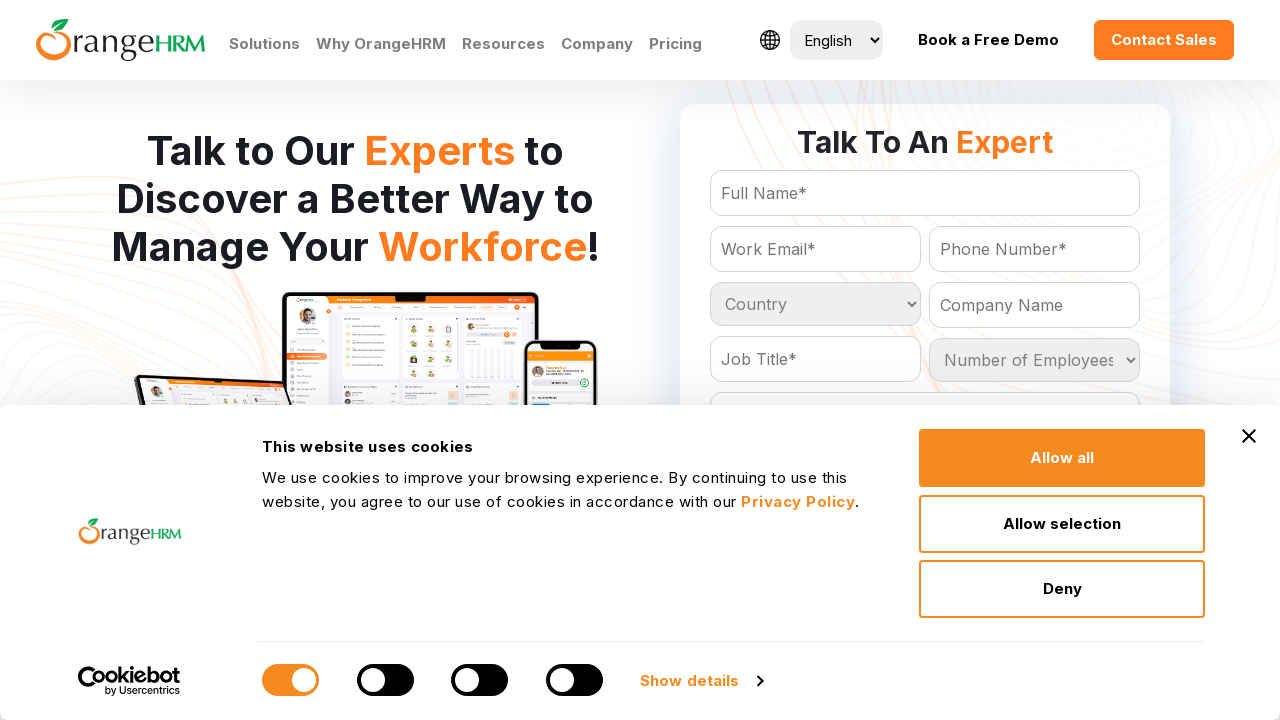

Retrieved option at index 192 from country dropdown
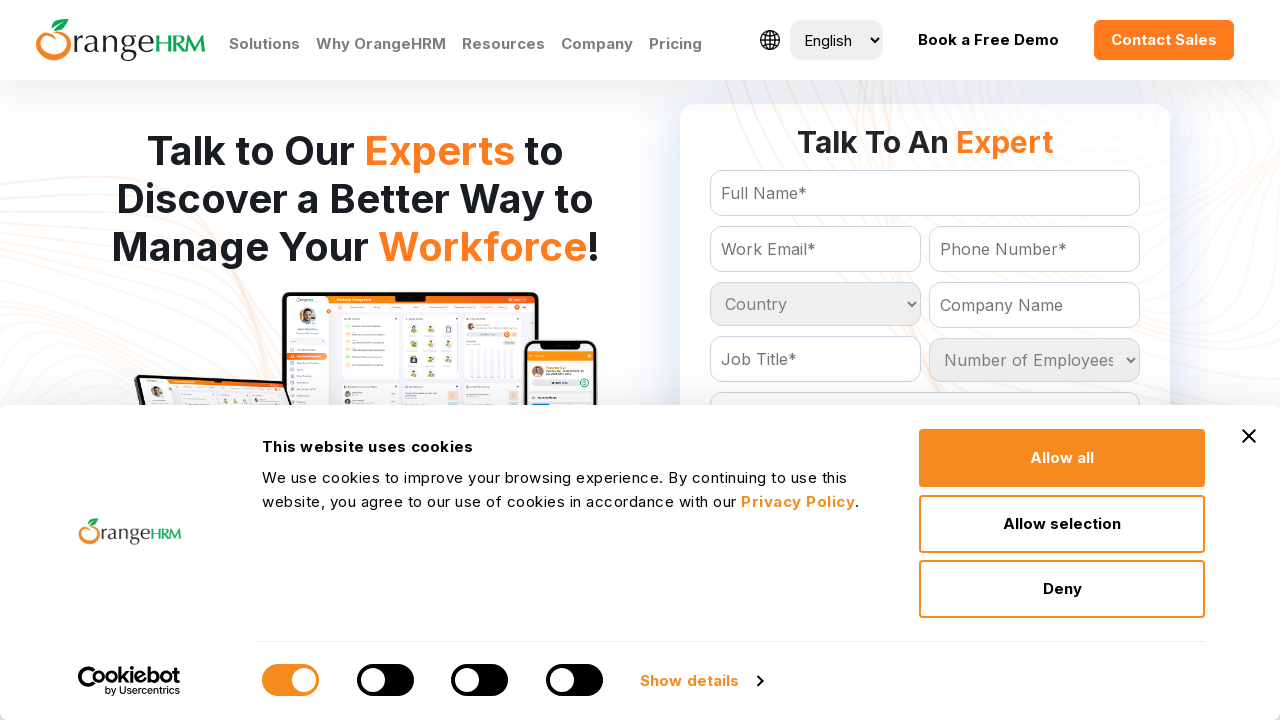

Retrieved option at index 193 from country dropdown
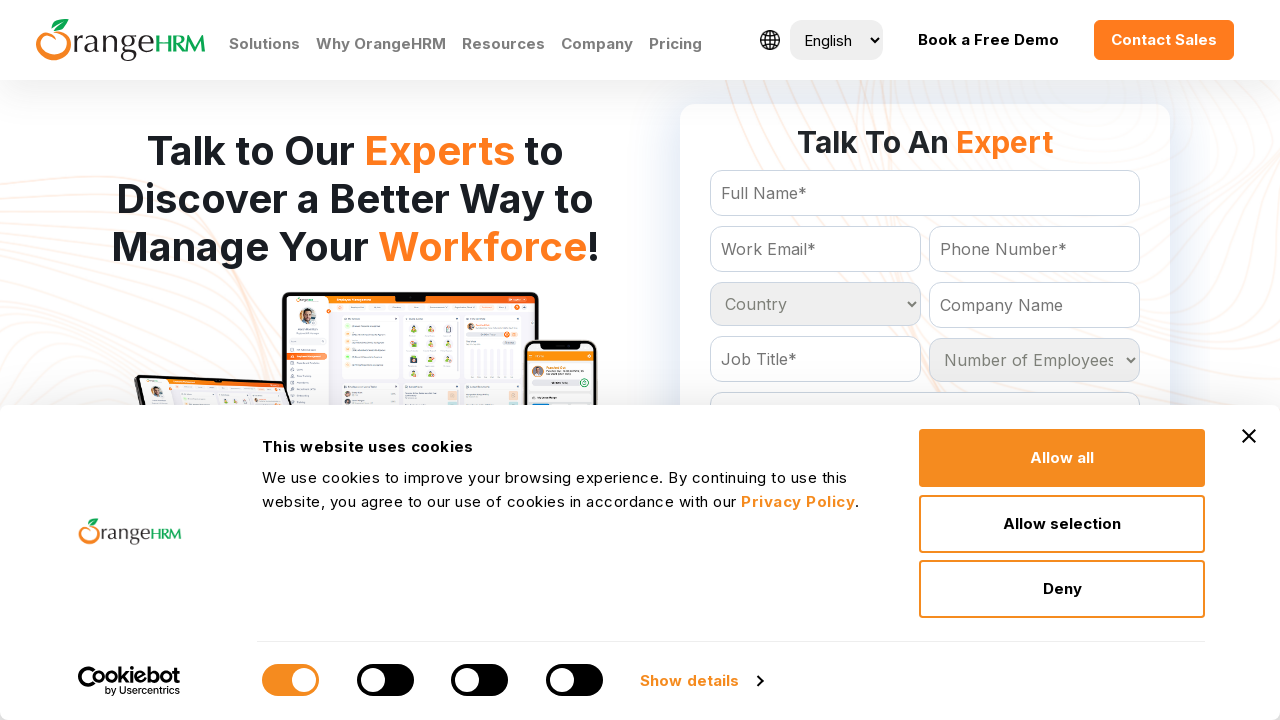

Retrieved option at index 194 from country dropdown
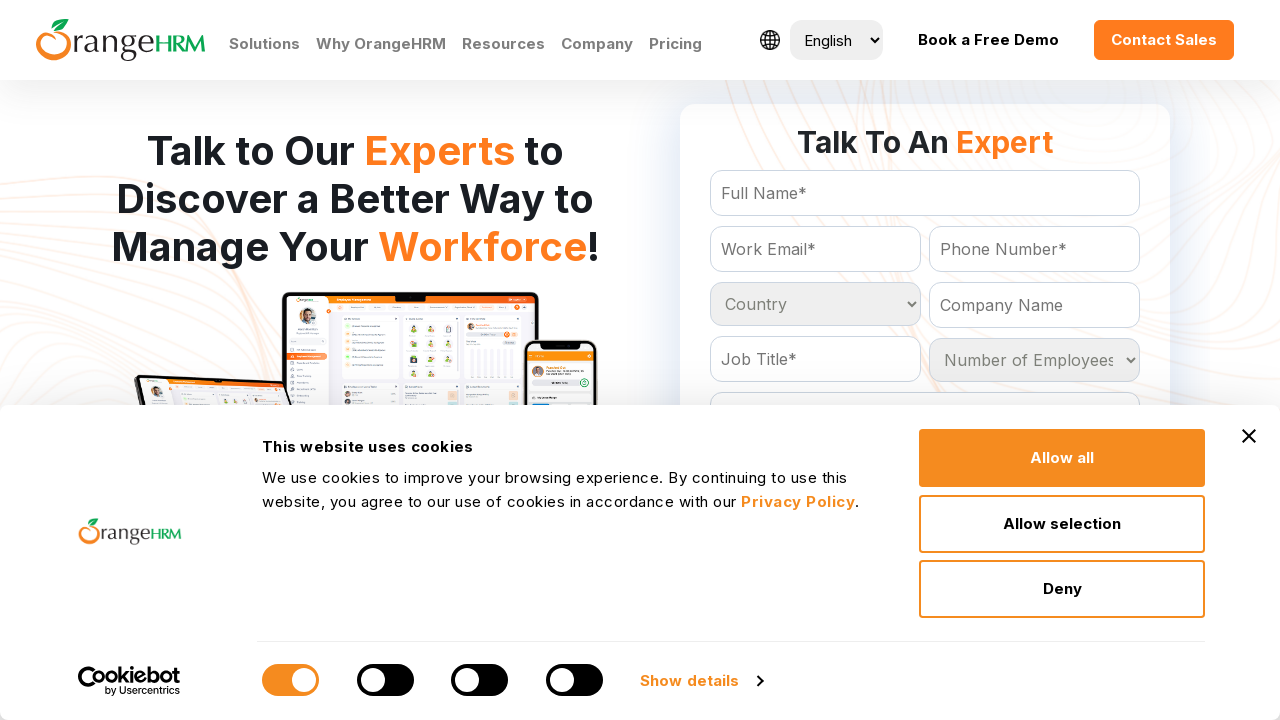

Retrieved option at index 195 from country dropdown
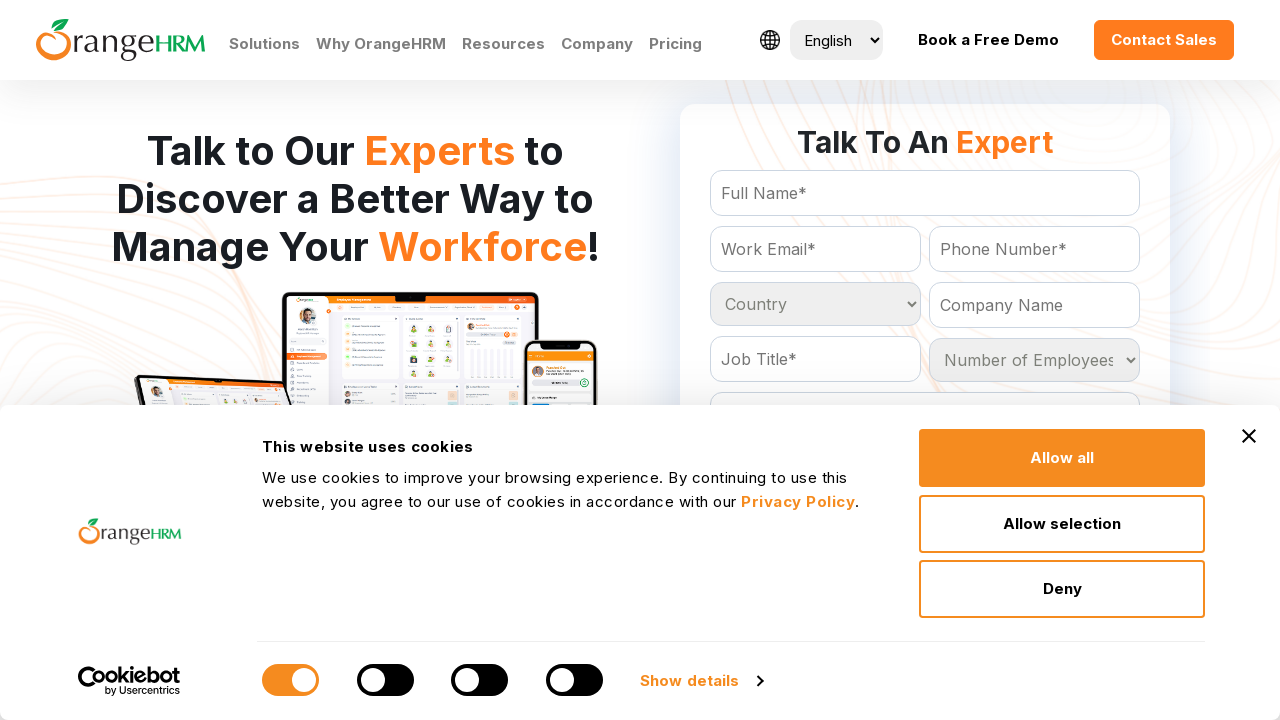

Retrieved option at index 196 from country dropdown
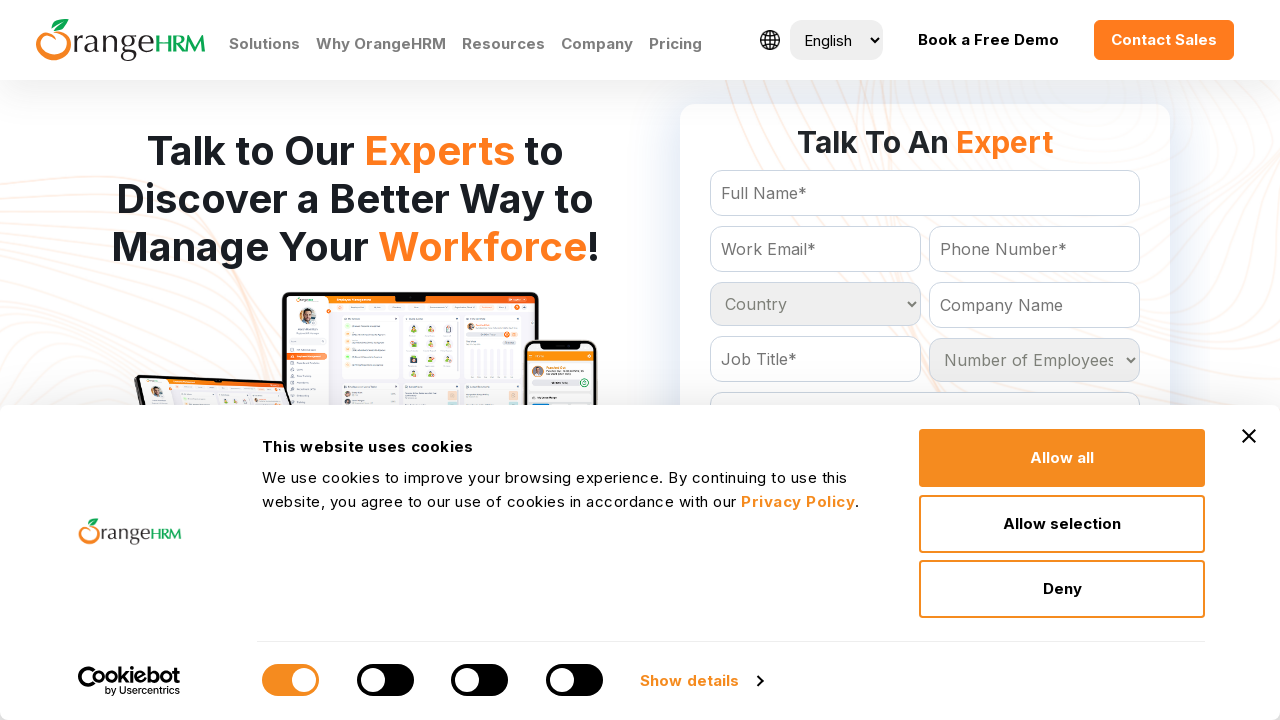

Retrieved option at index 197 from country dropdown
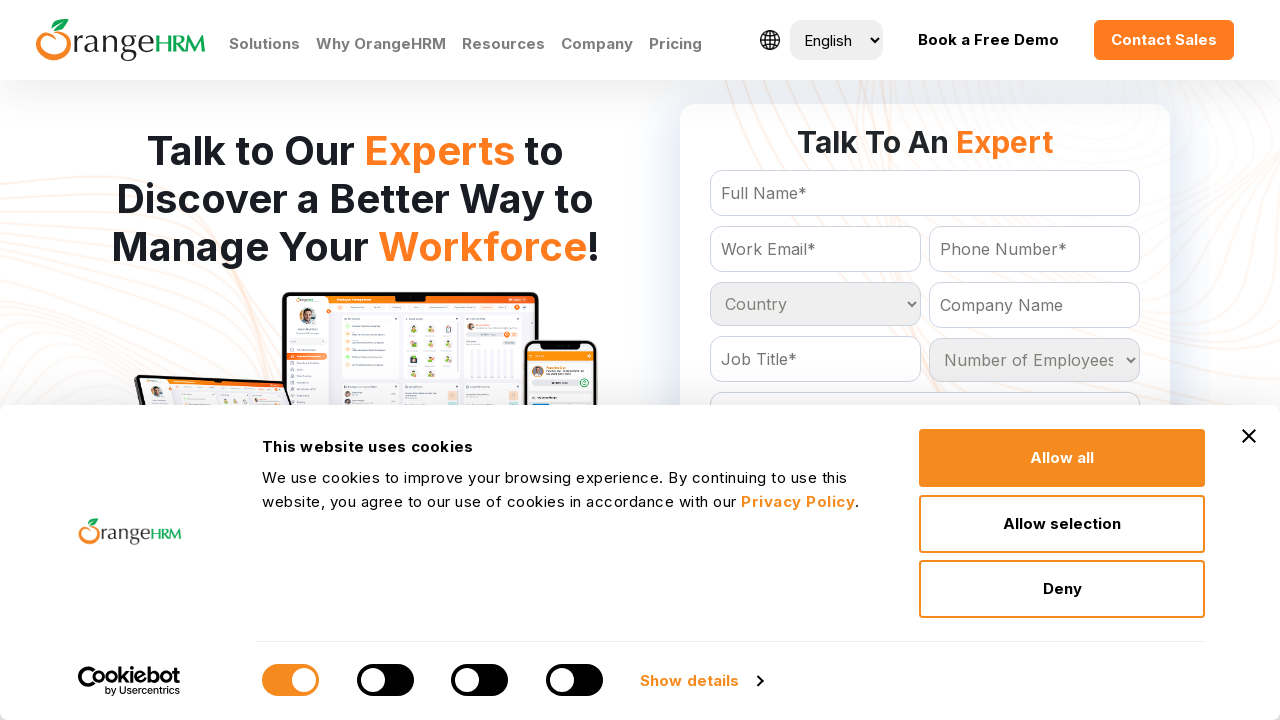

Retrieved option at index 198 from country dropdown
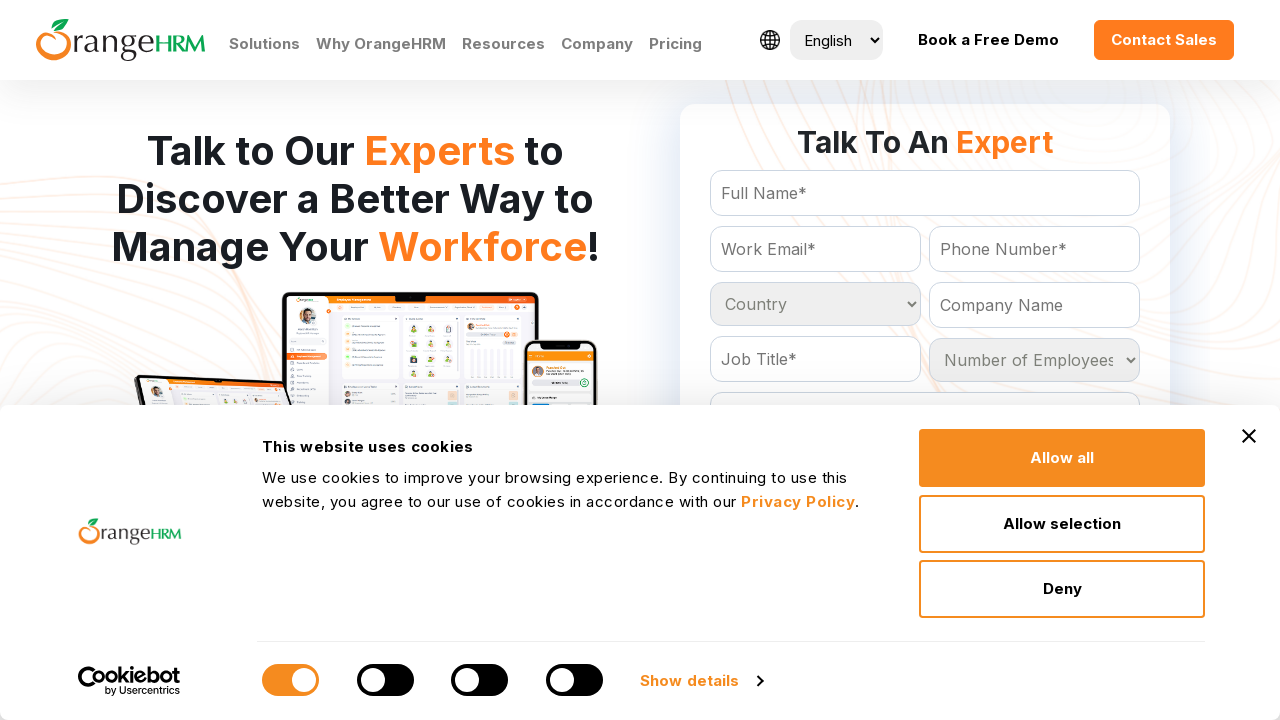

Retrieved option at index 199 from country dropdown
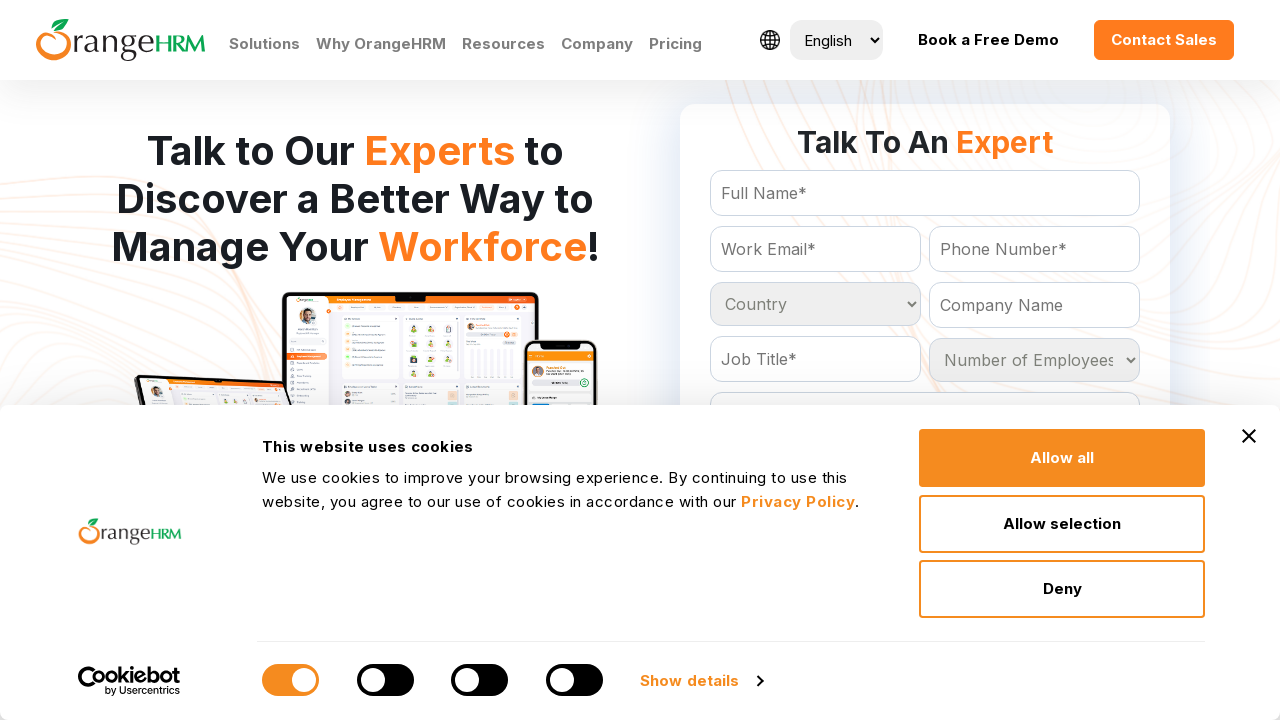

Retrieved option at index 200 from country dropdown
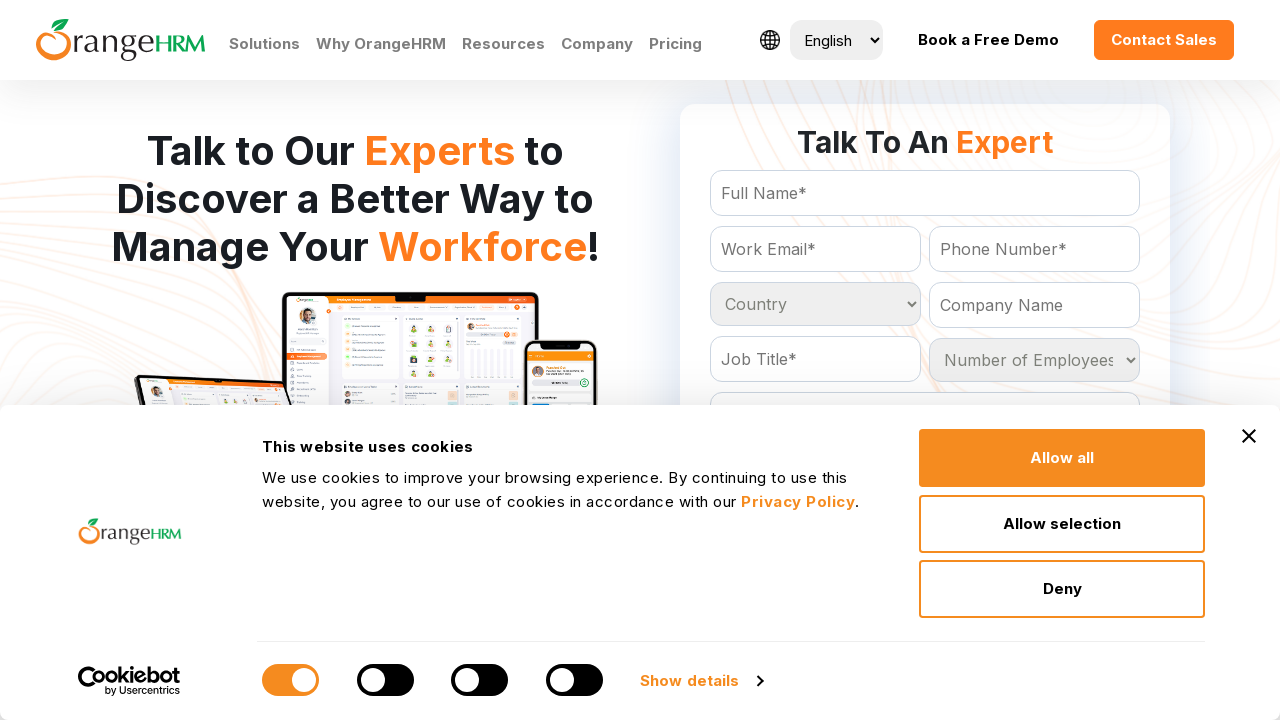

Retrieved option at index 201 from country dropdown
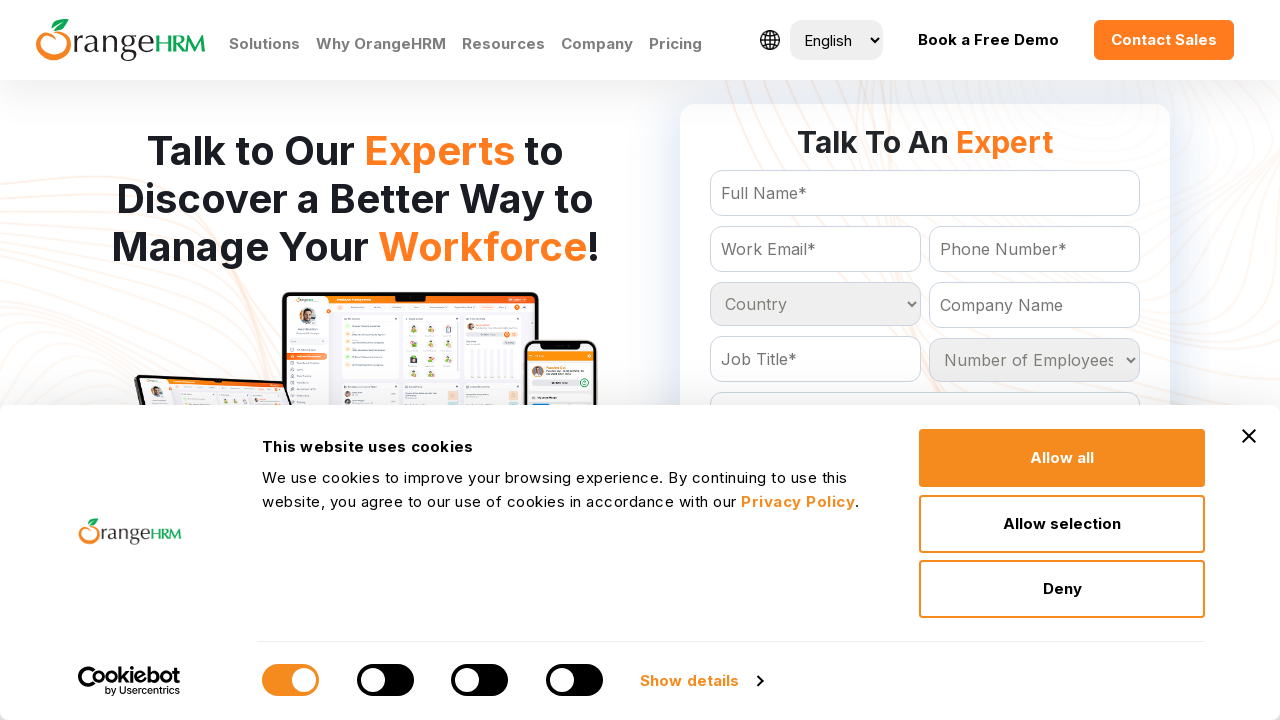

Retrieved option at index 202 from country dropdown
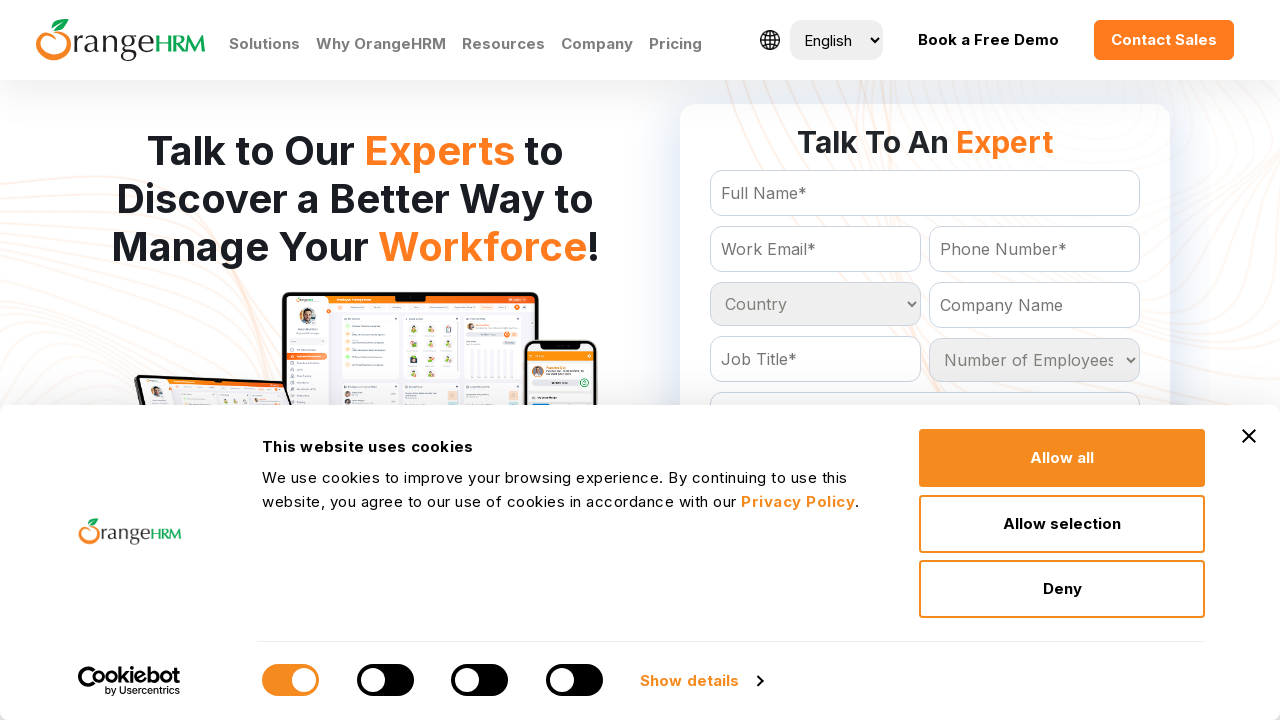

Retrieved option at index 203 from country dropdown
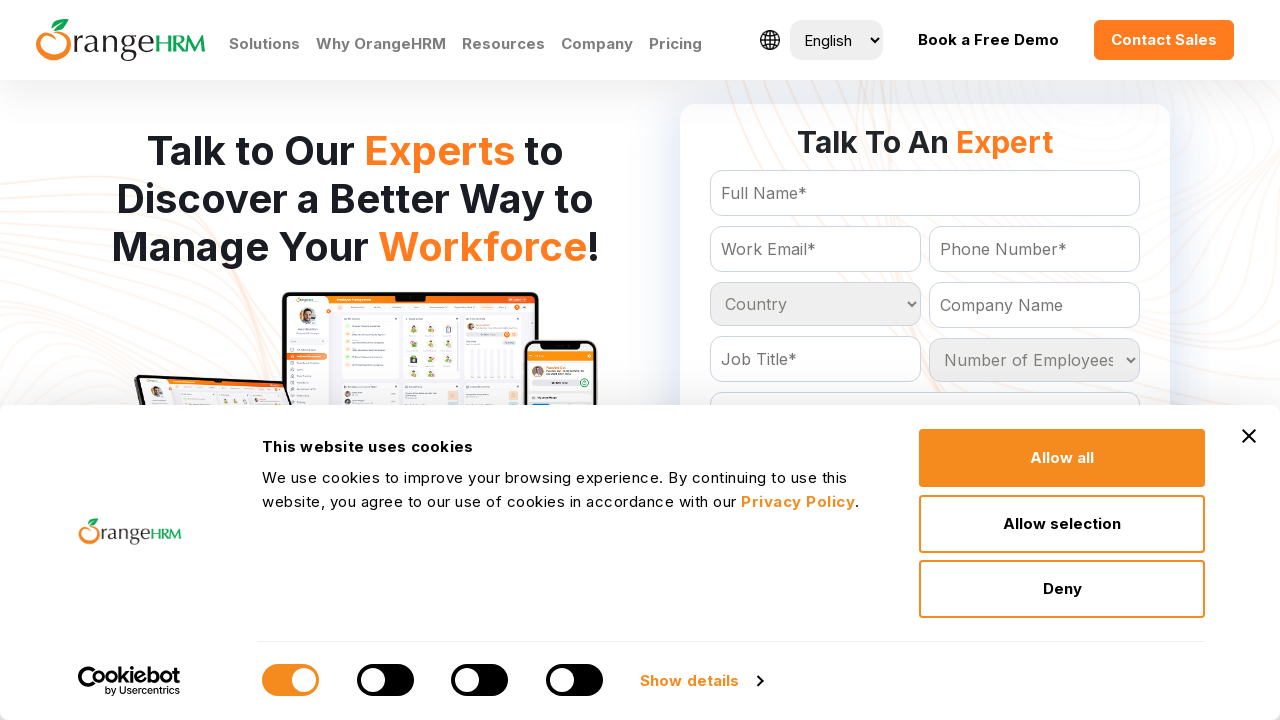

Retrieved option at index 204 from country dropdown
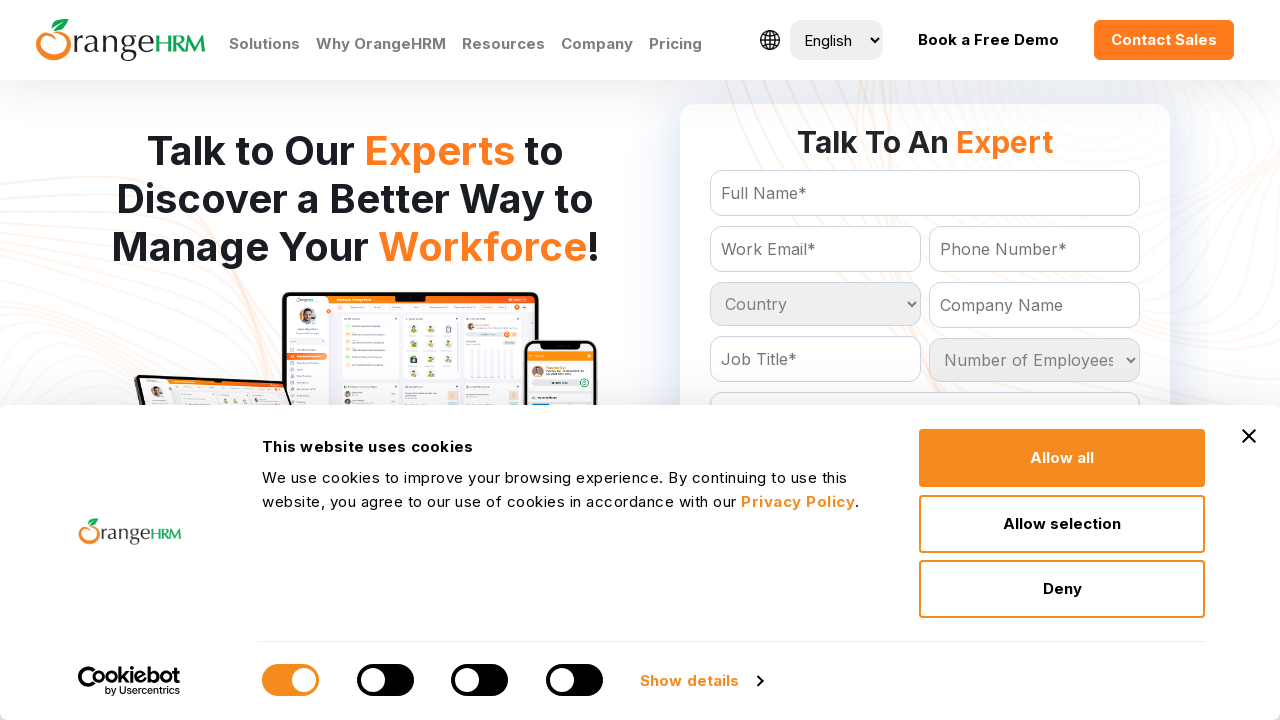

Retrieved option at index 205 from country dropdown
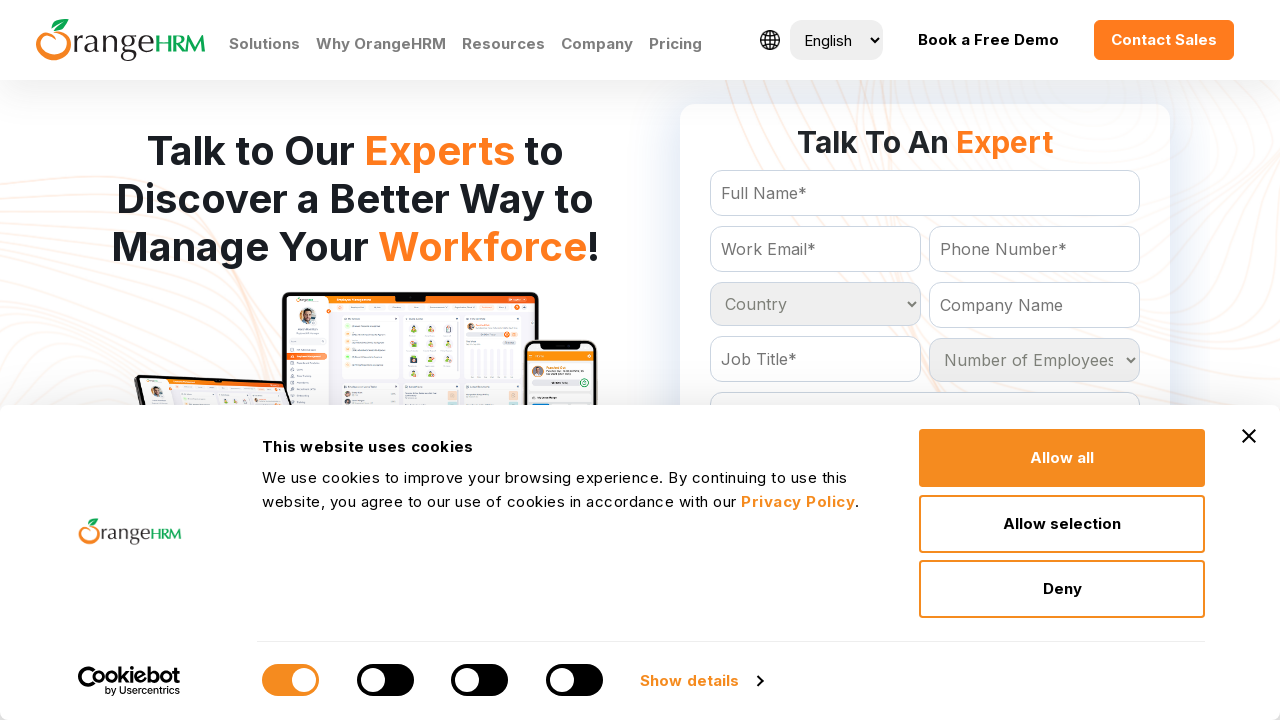

Retrieved option at index 206 from country dropdown
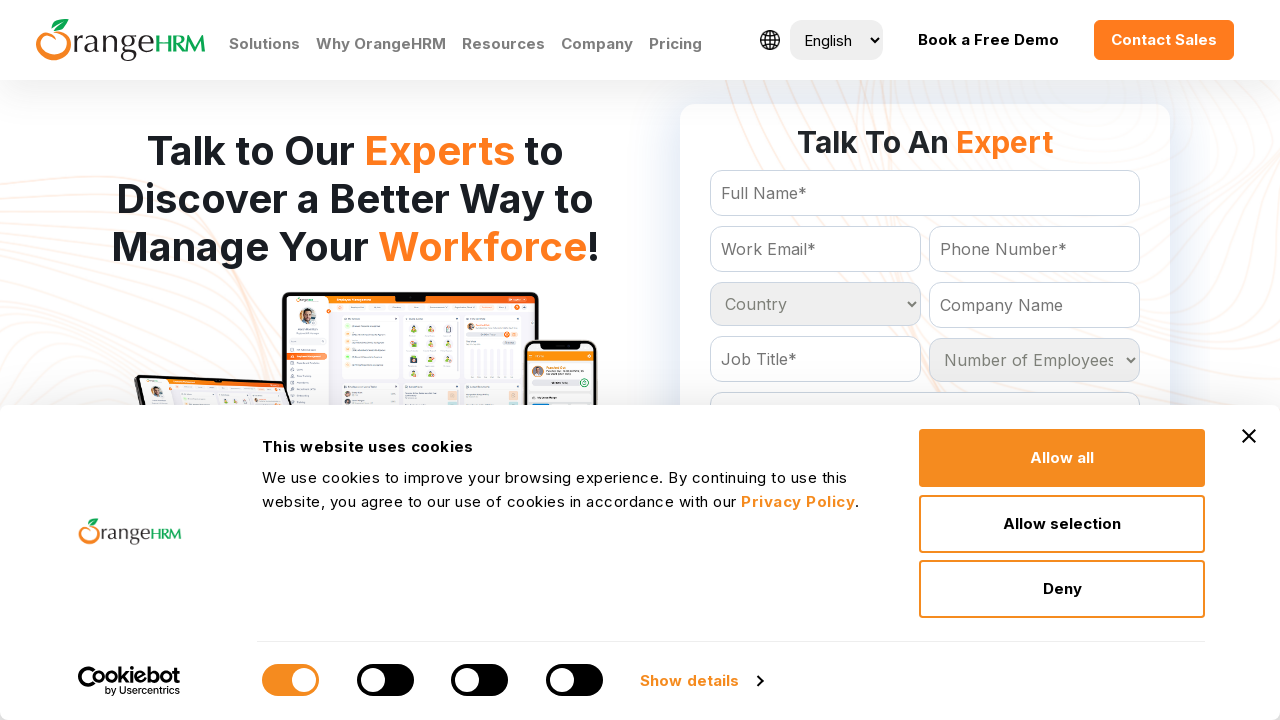

Retrieved option at index 207 from country dropdown
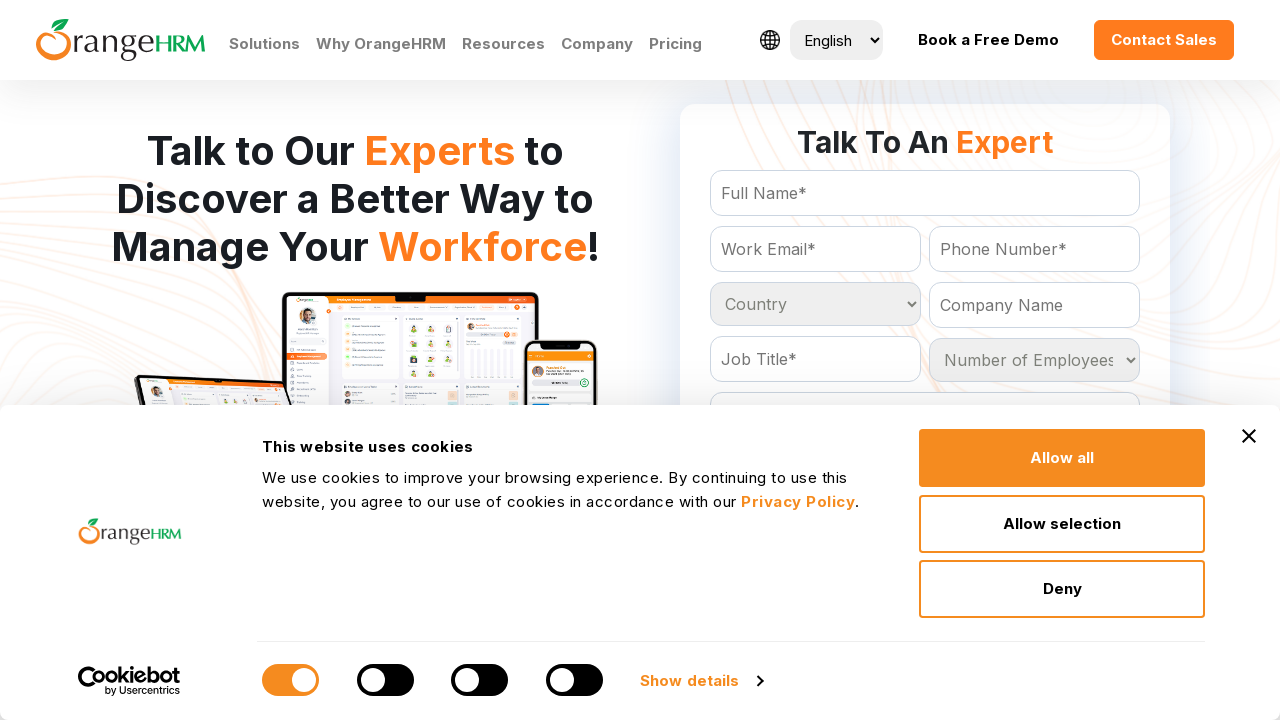

Retrieved option at index 208 from country dropdown
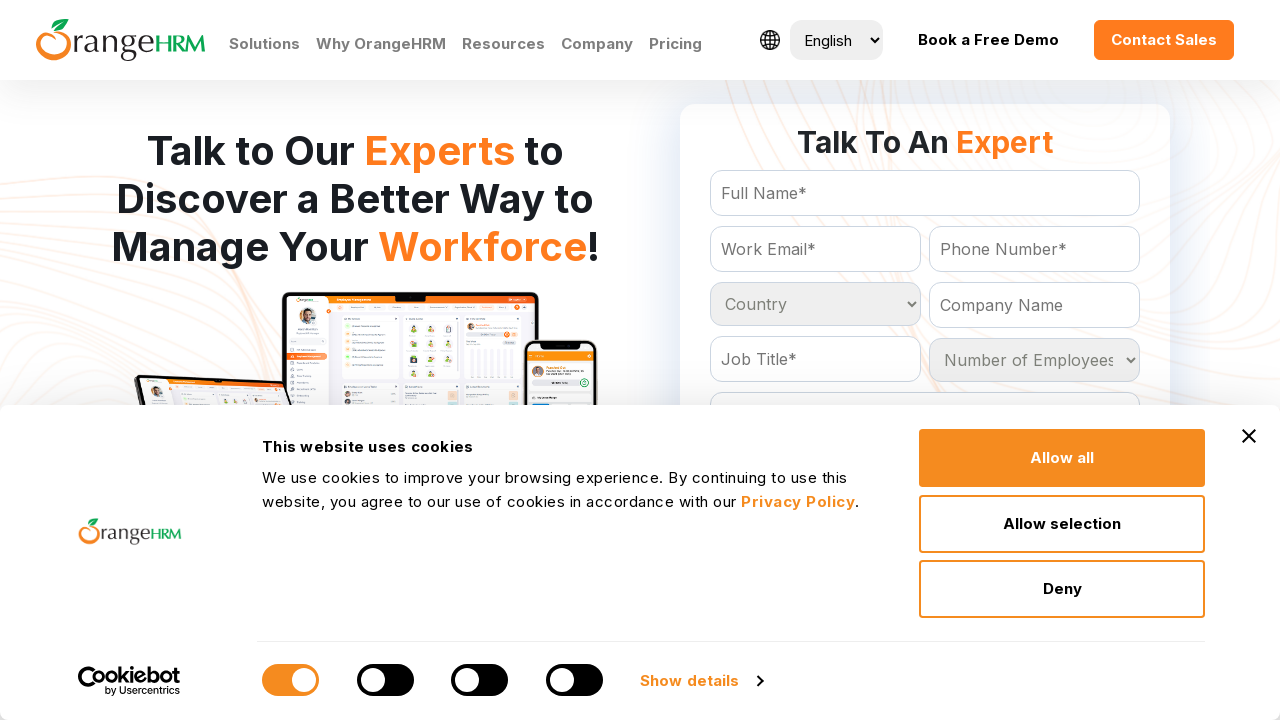

Retrieved option at index 209 from country dropdown
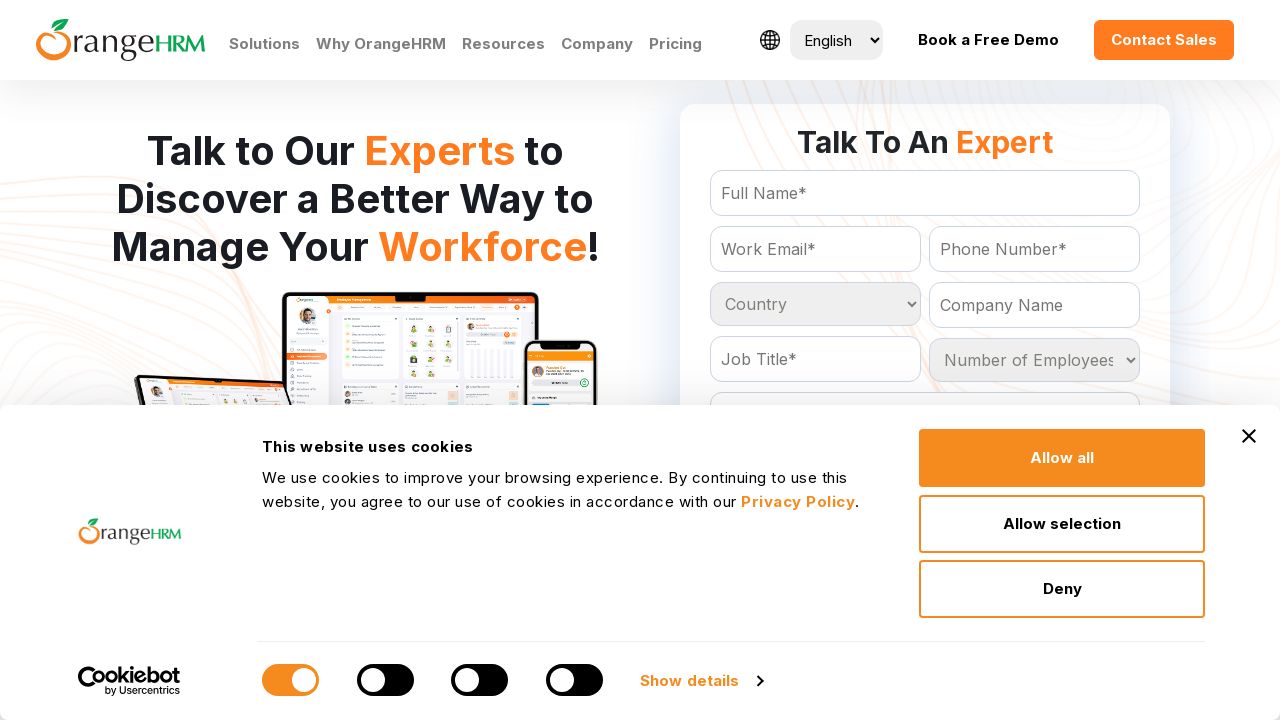

Retrieved option at index 210 from country dropdown
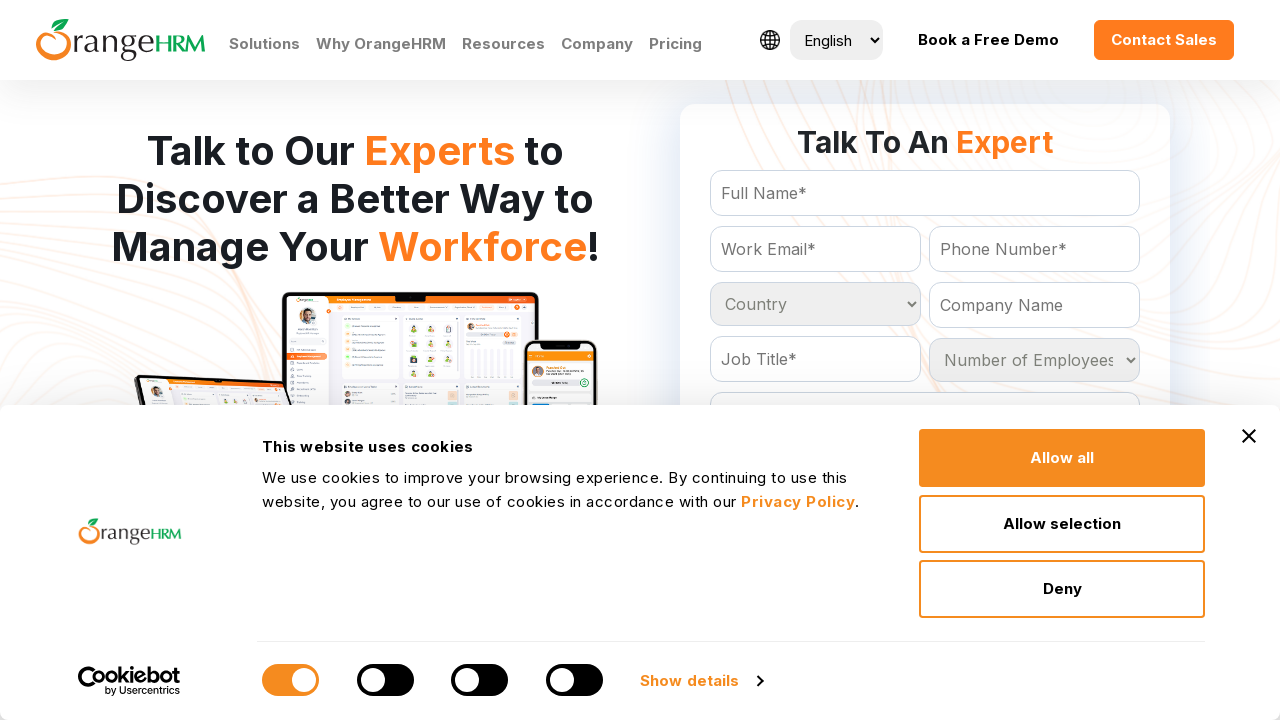

Retrieved option at index 211 from country dropdown
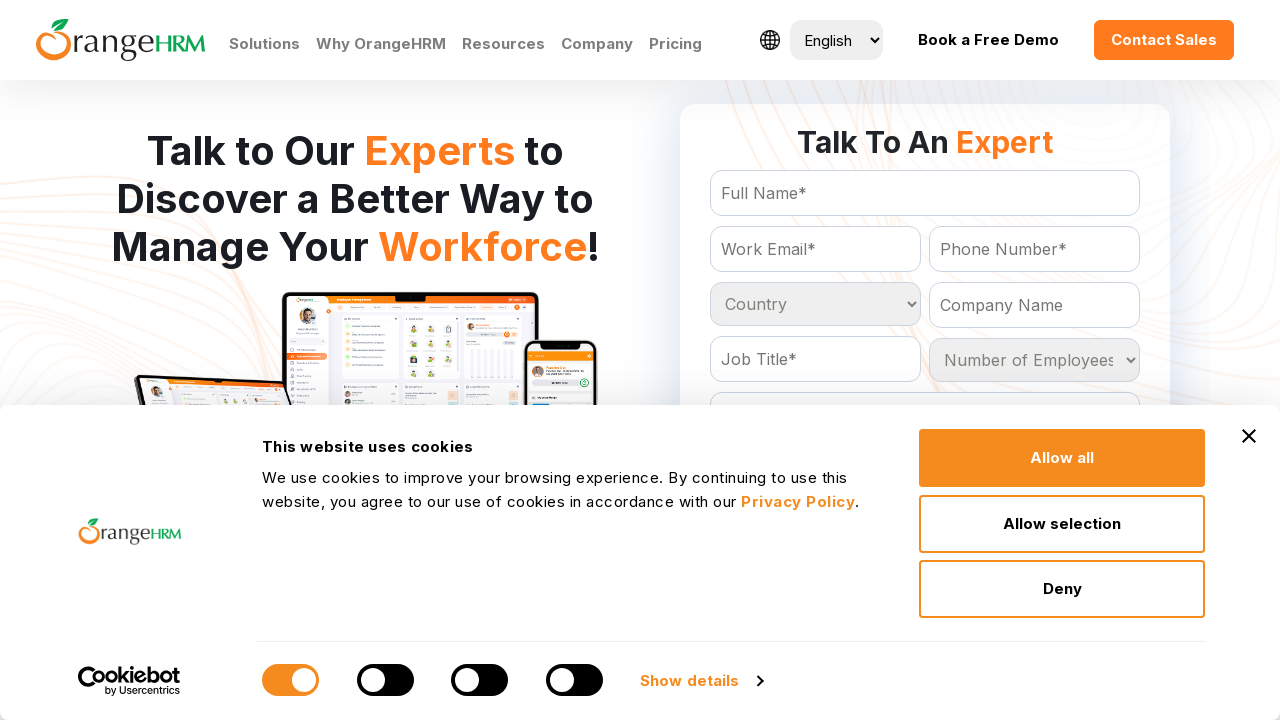

Retrieved option at index 212 from country dropdown
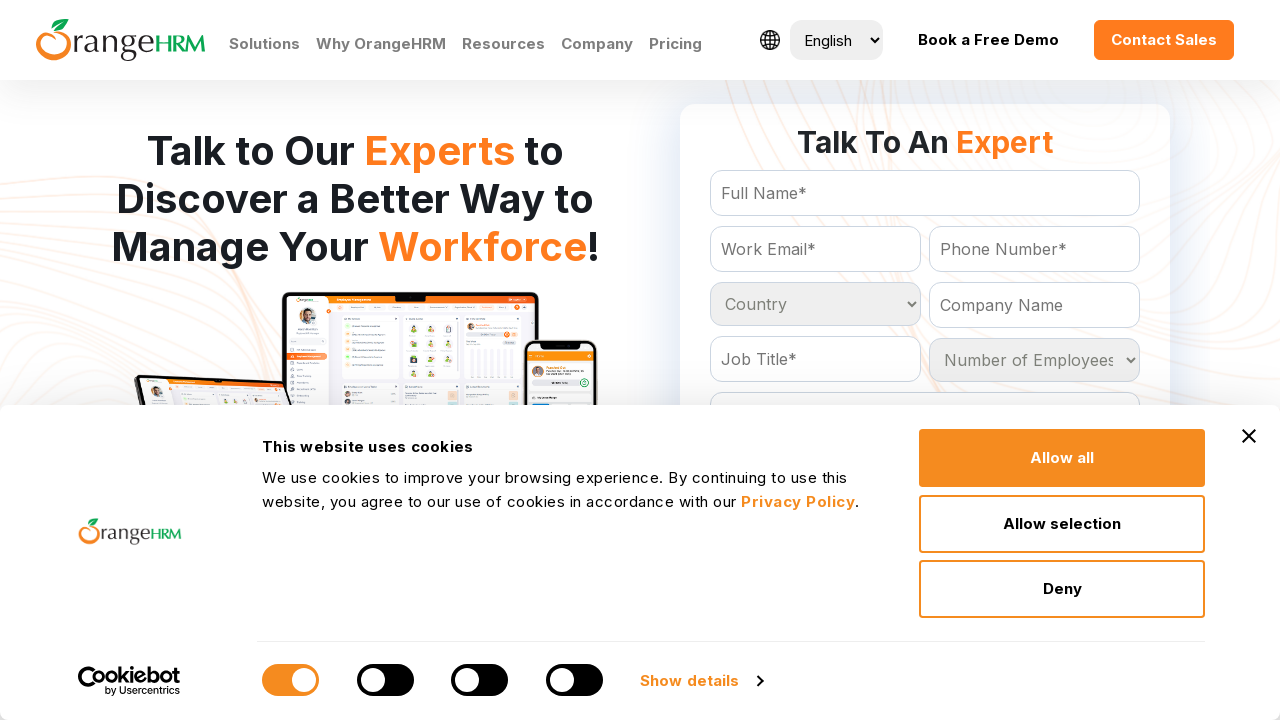

Retrieved option at index 213 from country dropdown
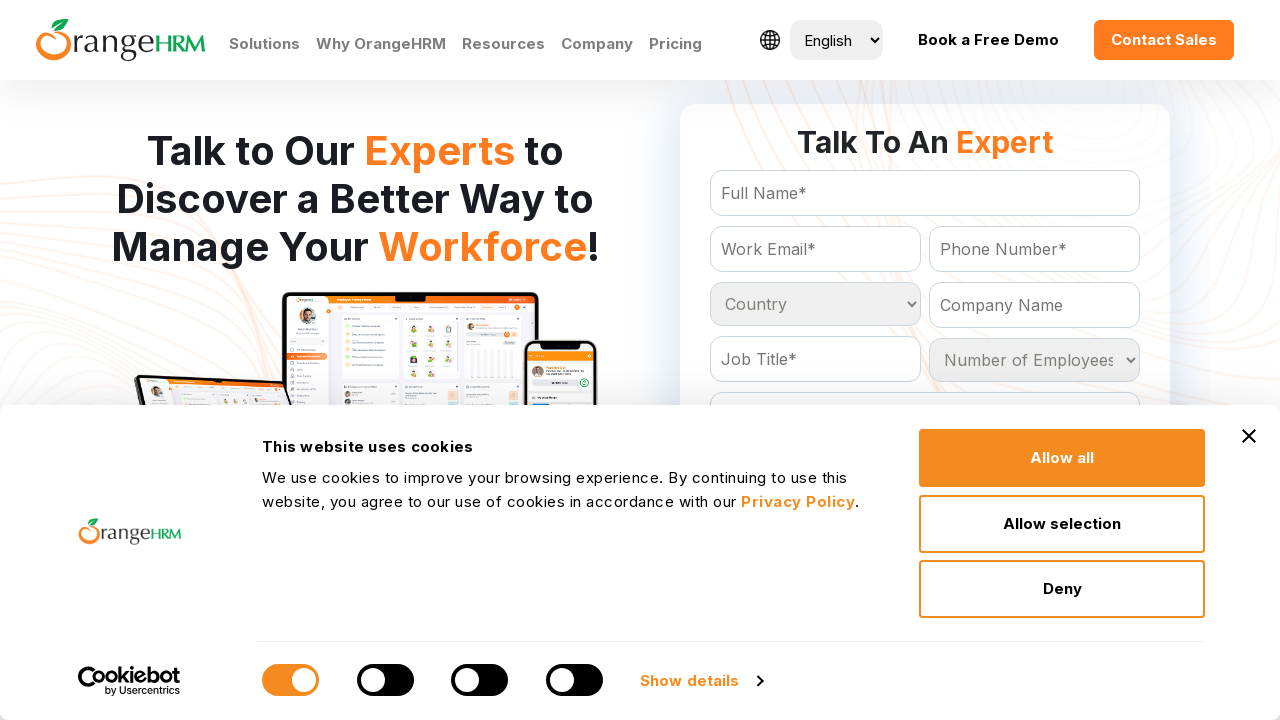

Retrieved option at index 214 from country dropdown
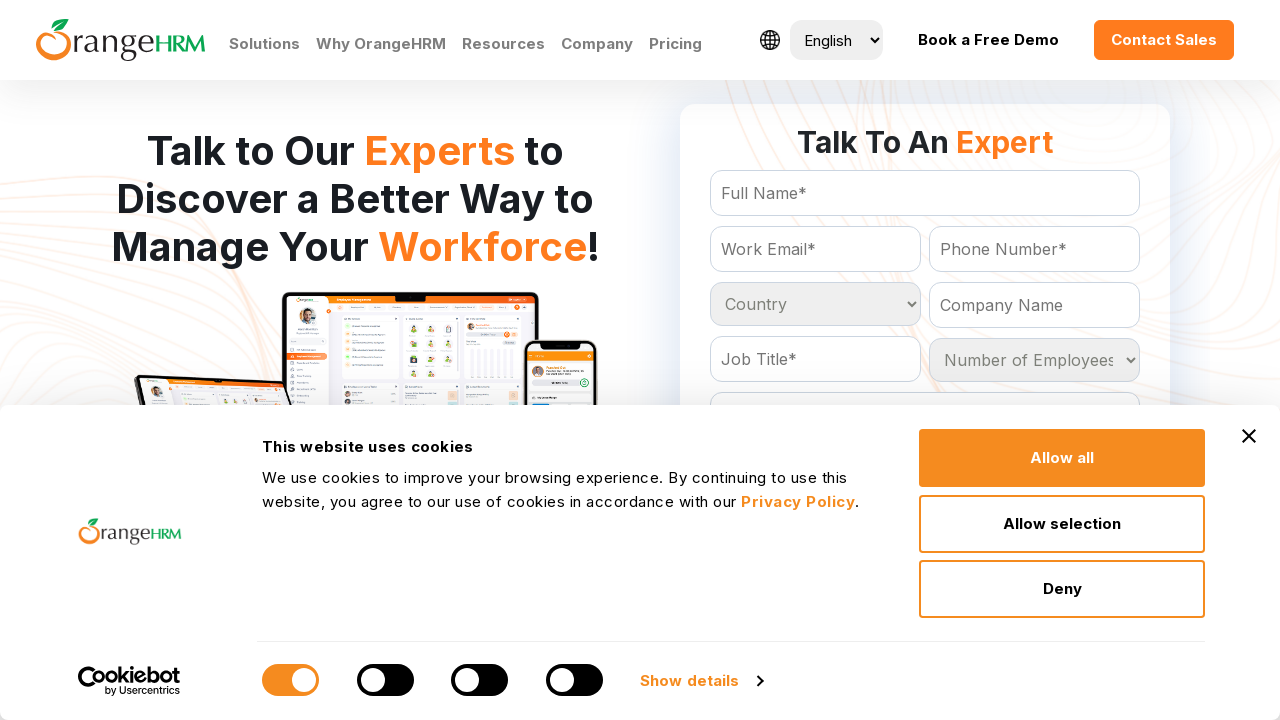

Retrieved option at index 215 from country dropdown
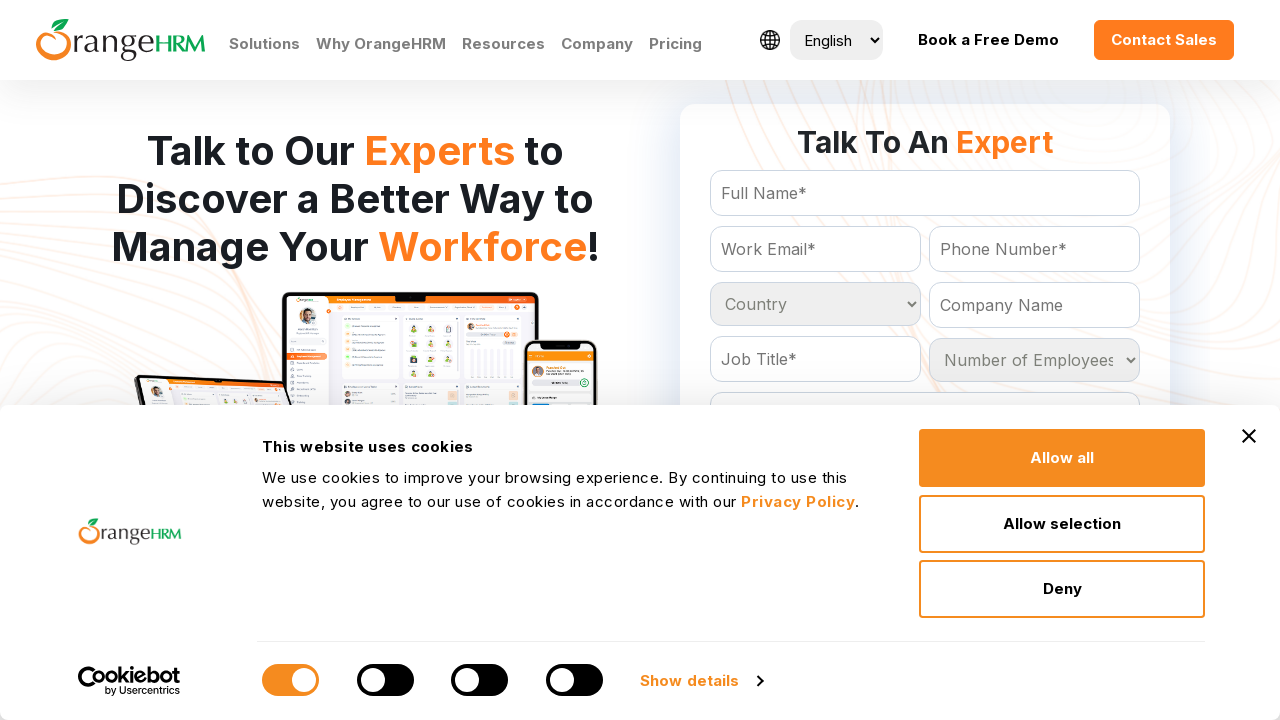

Retrieved option at index 216 from country dropdown
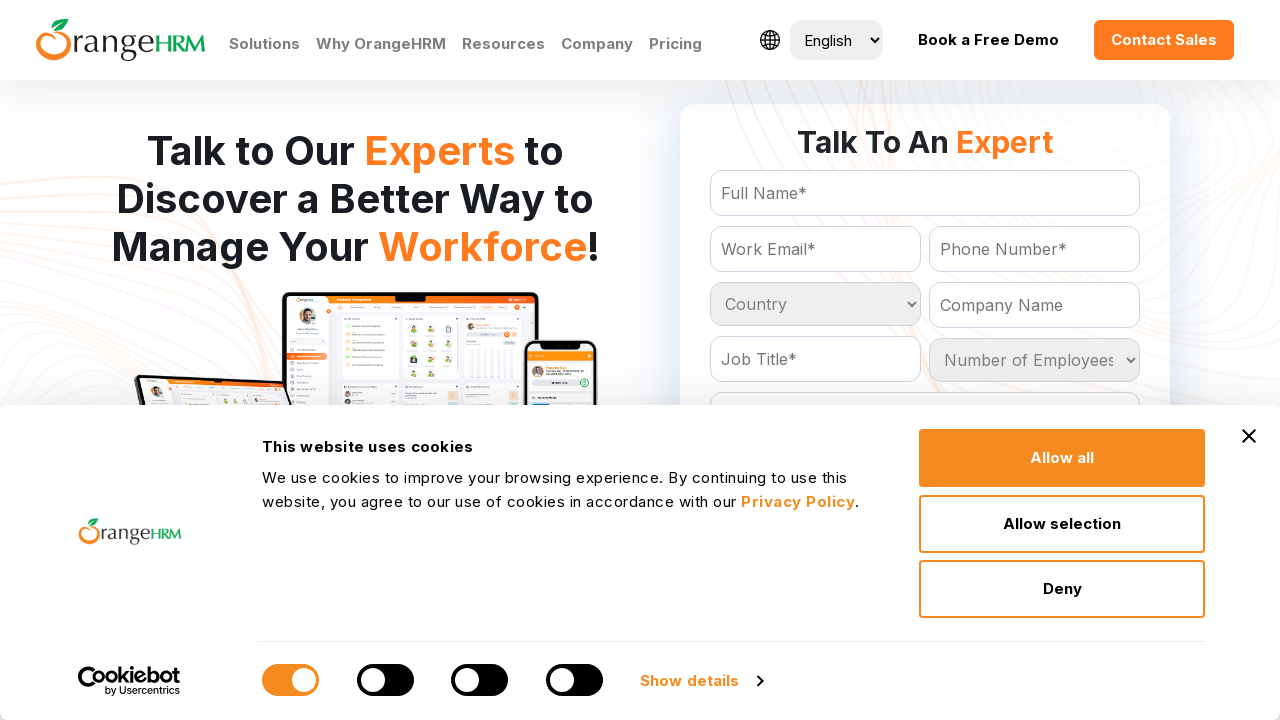

Retrieved option at index 217 from country dropdown
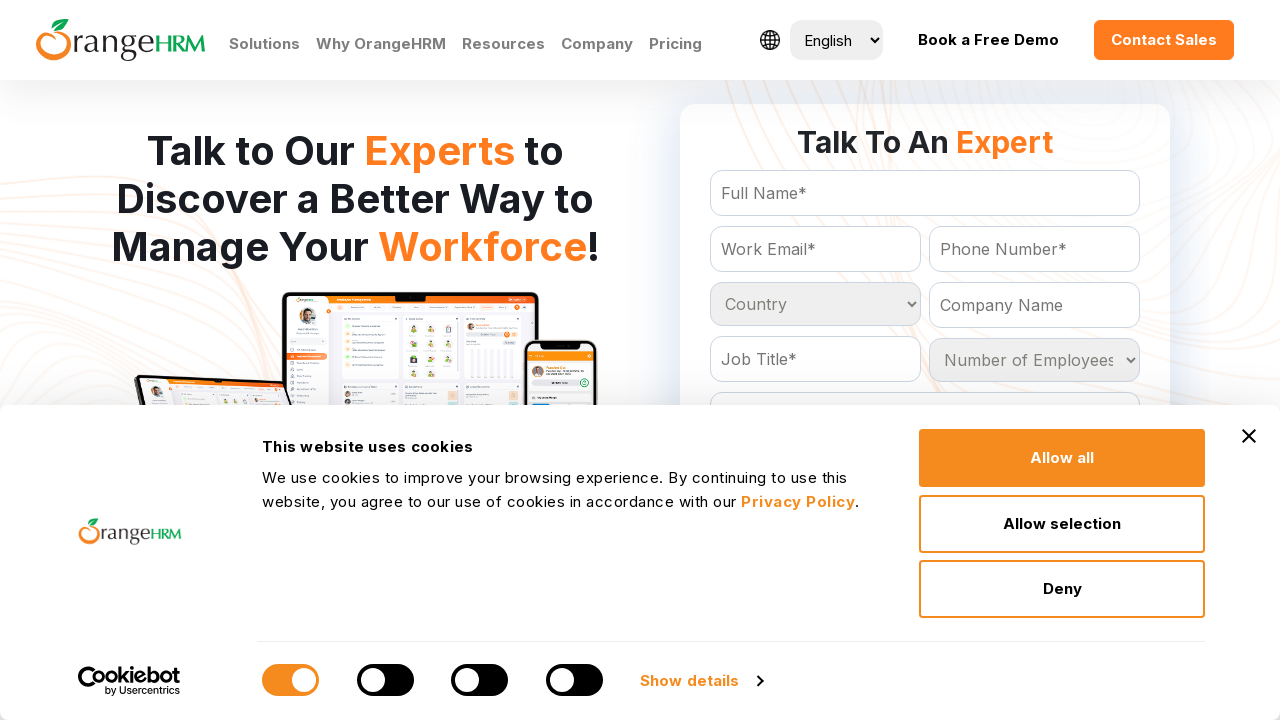

Retrieved option at index 218 from country dropdown
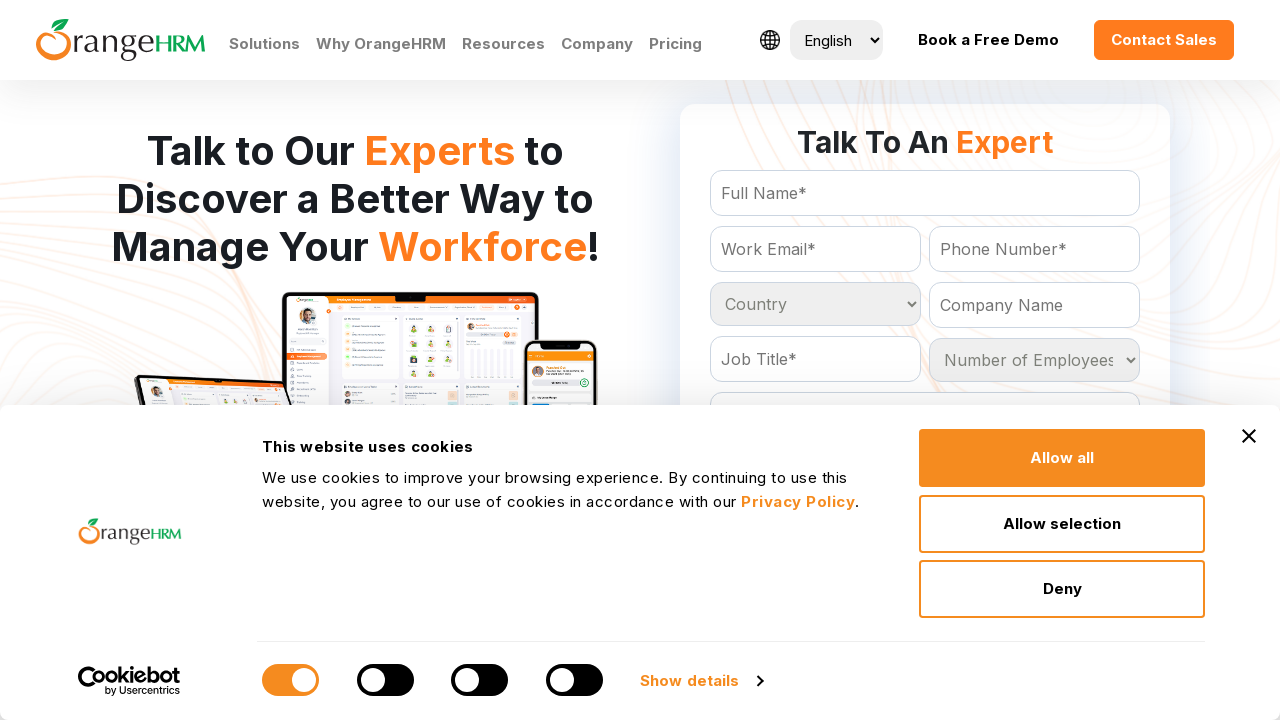

Retrieved option at index 219 from country dropdown
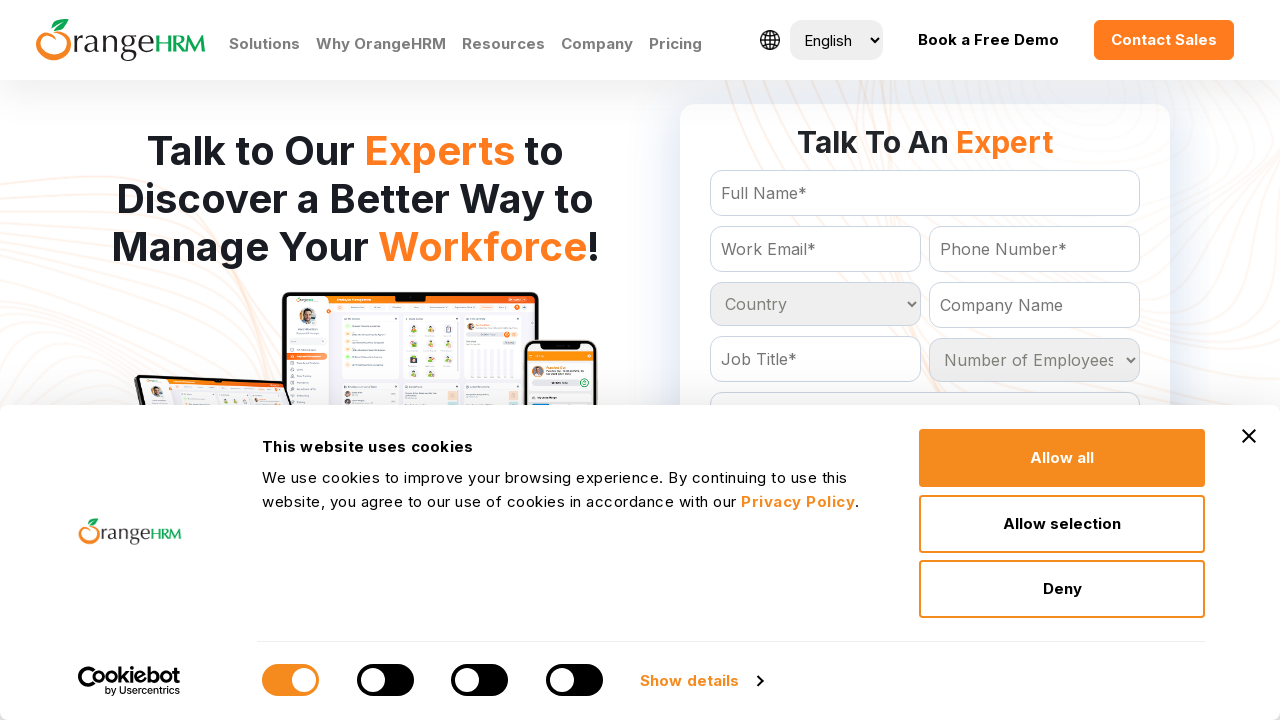

Retrieved option at index 220 from country dropdown
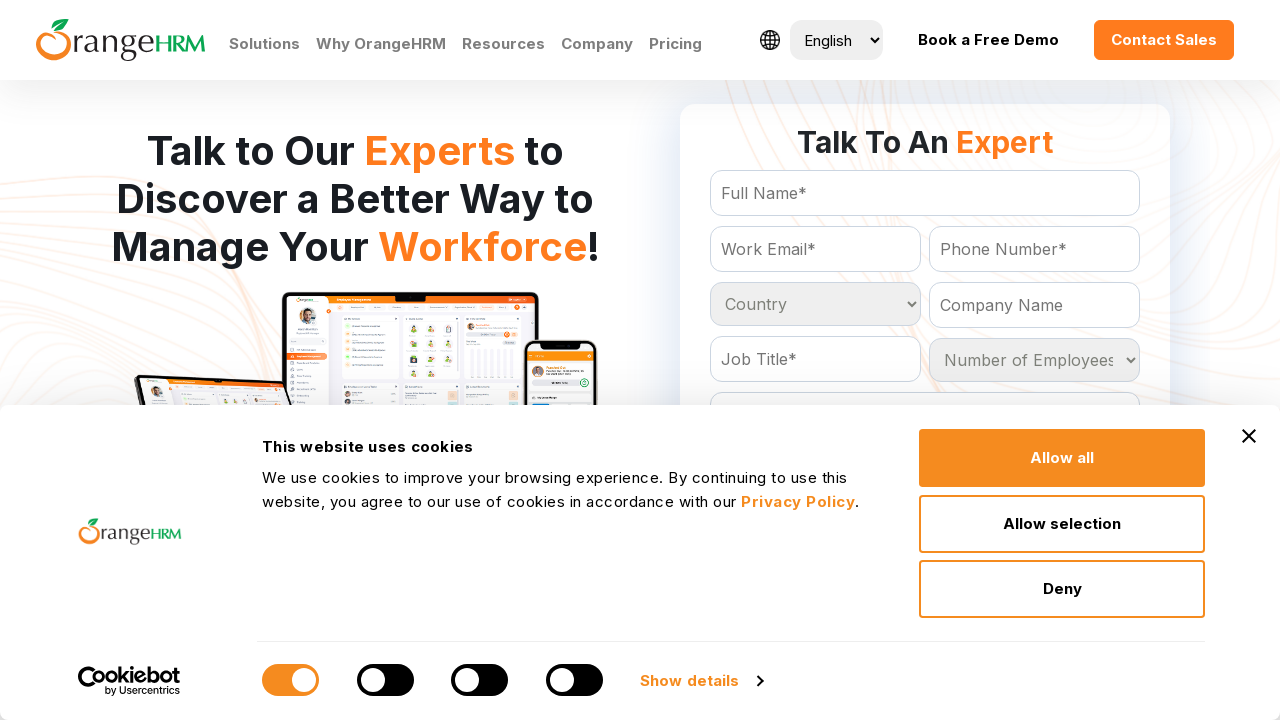

Retrieved option at index 221 from country dropdown
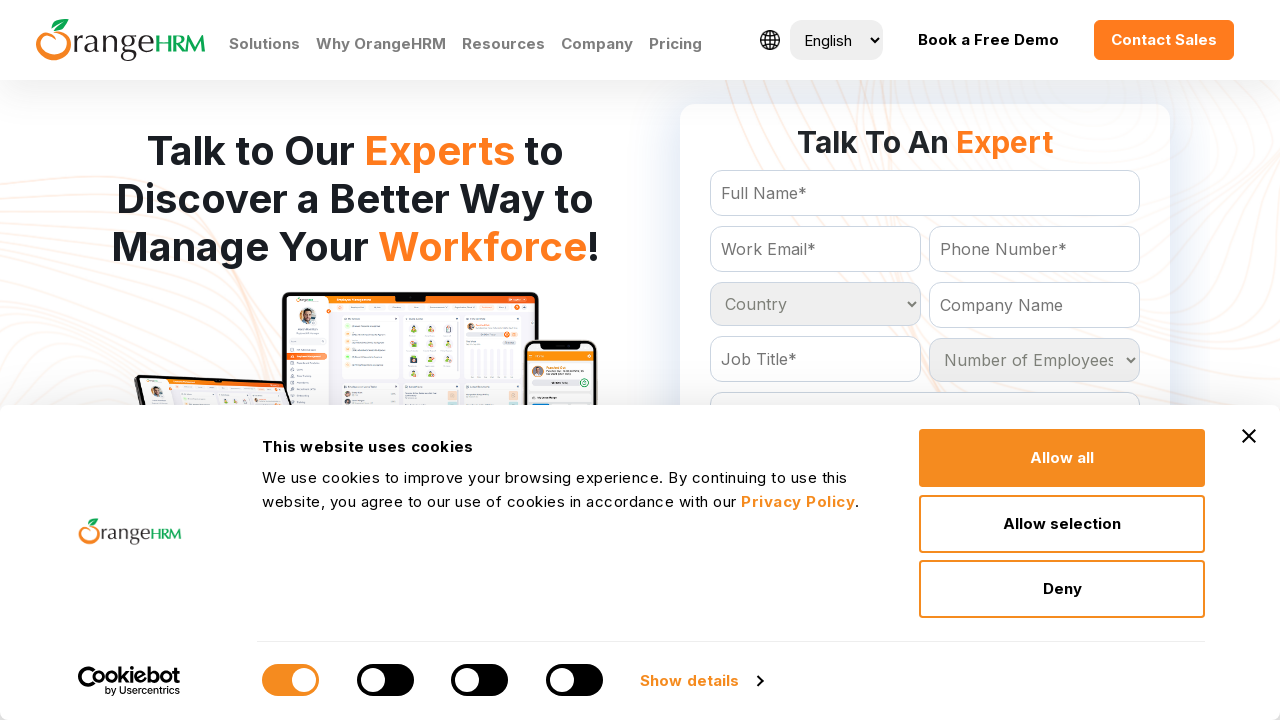

Retrieved option at index 222 from country dropdown
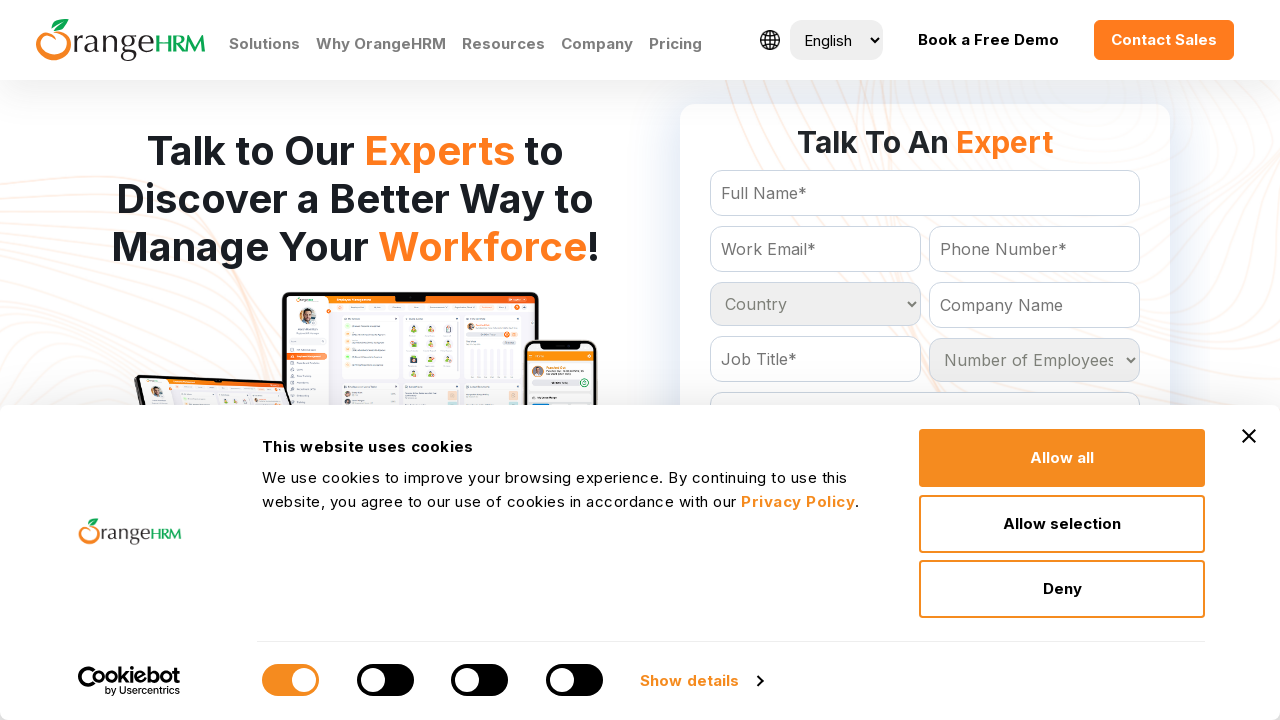

Retrieved option at index 223 from country dropdown
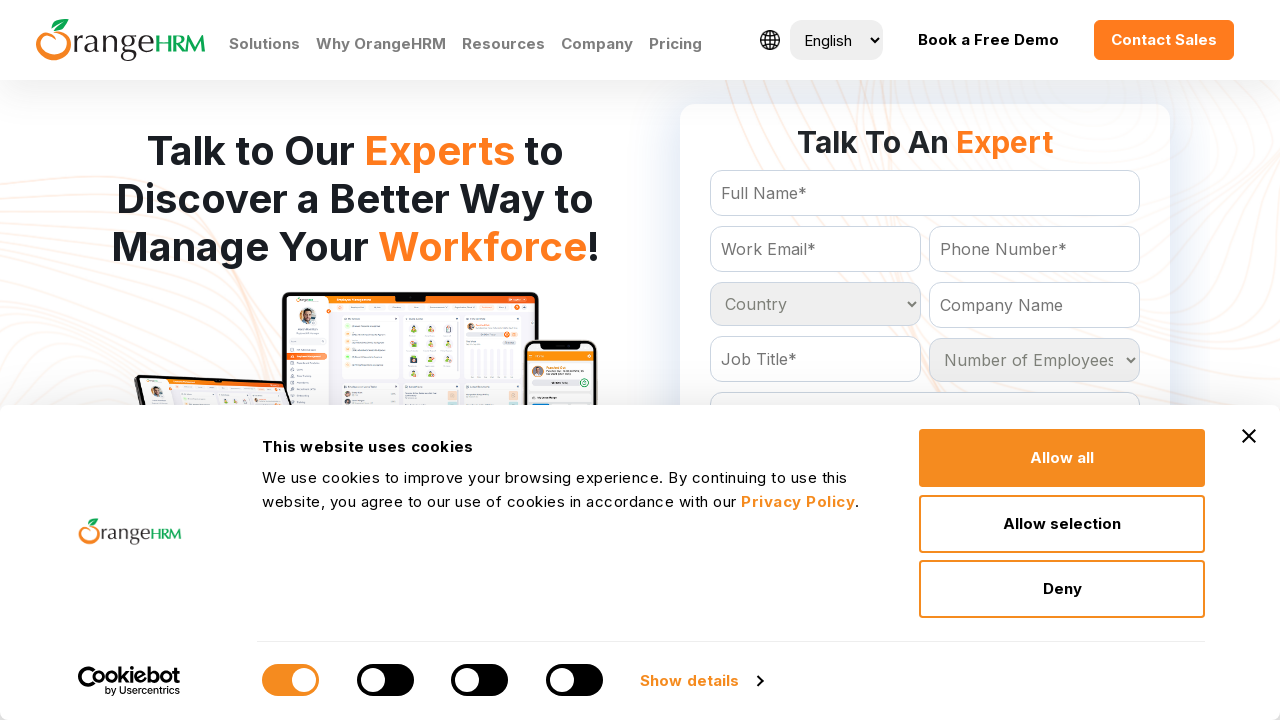

Retrieved option at index 224 from country dropdown
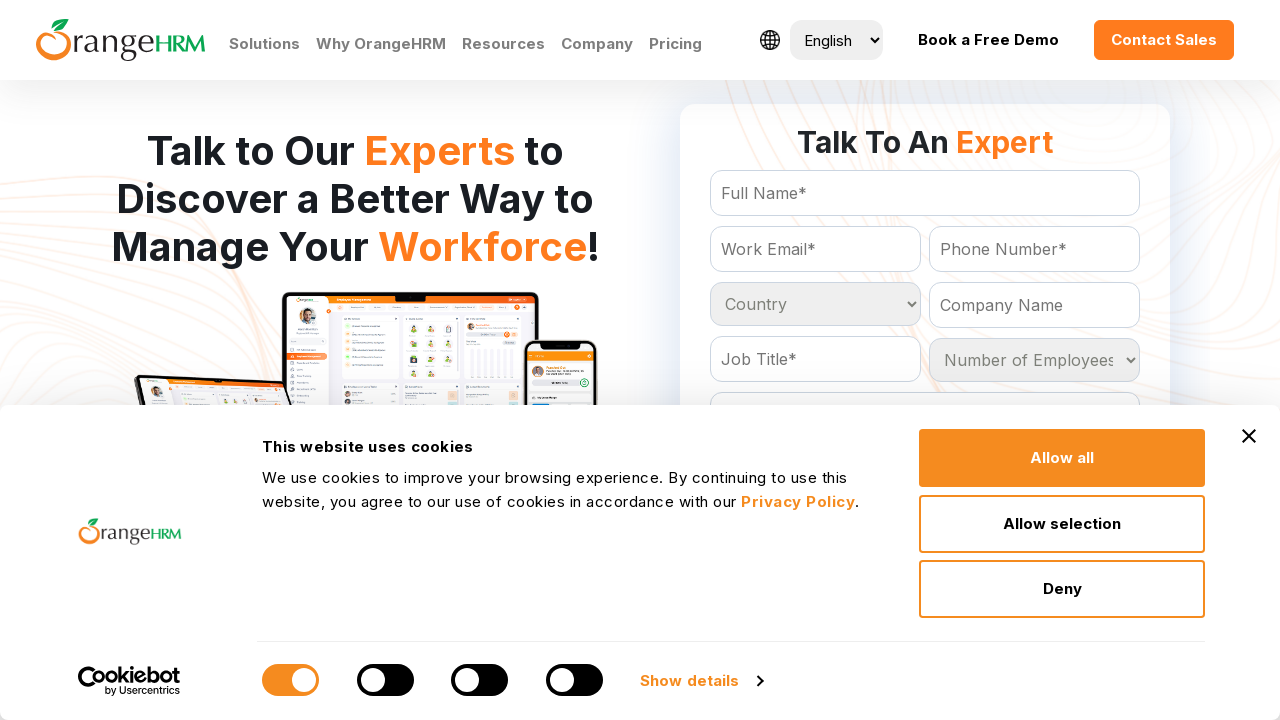

Retrieved option at index 225 from country dropdown
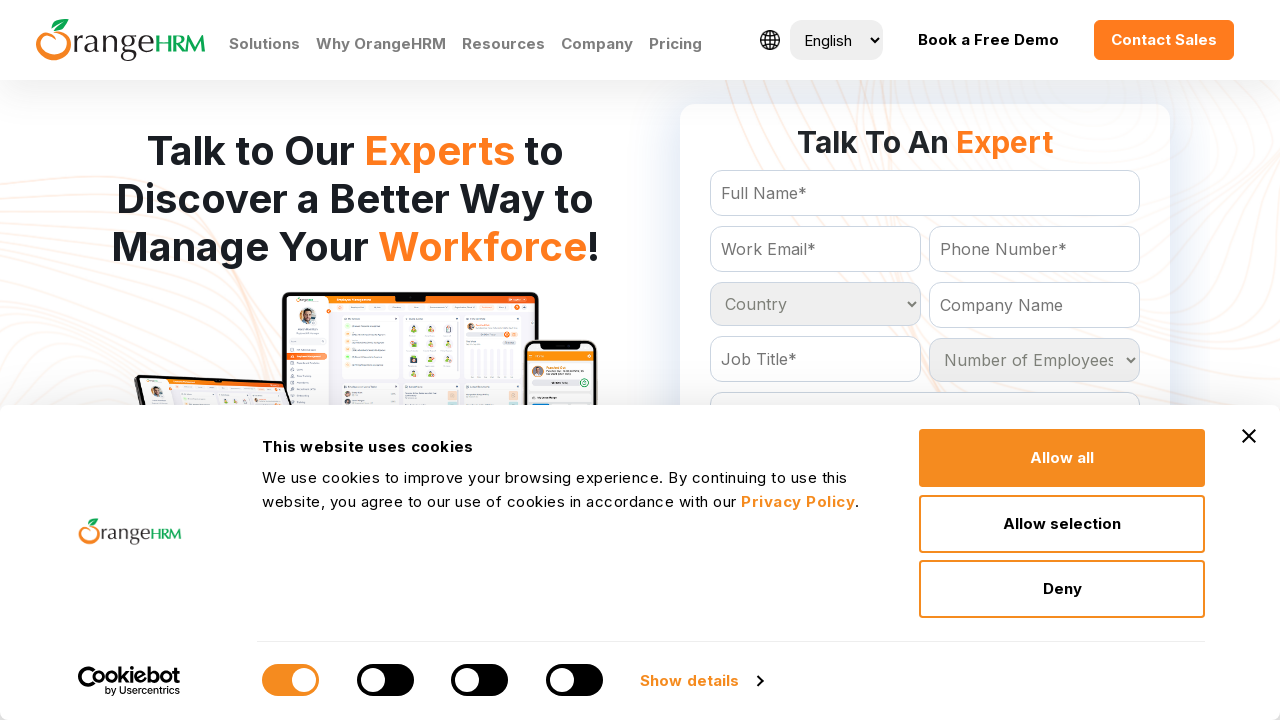

Retrieved option at index 226 from country dropdown
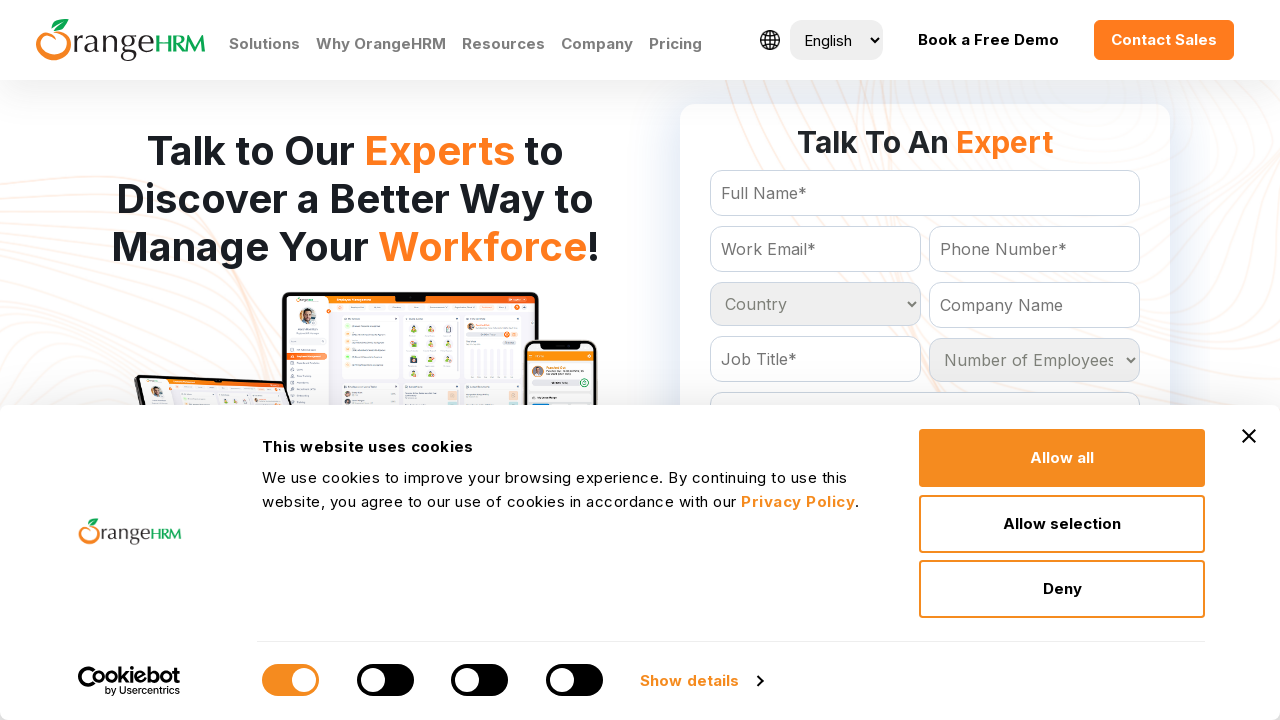

Retrieved option at index 227 from country dropdown
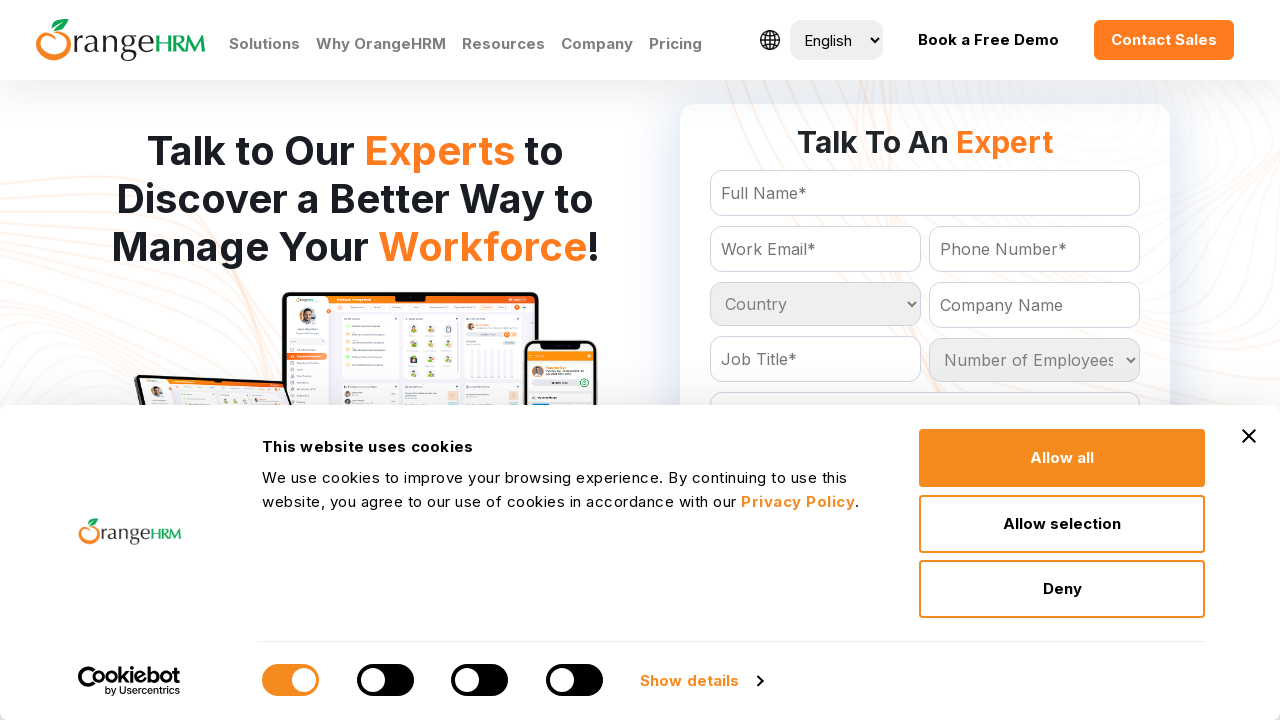

Retrieved option at index 228 from country dropdown
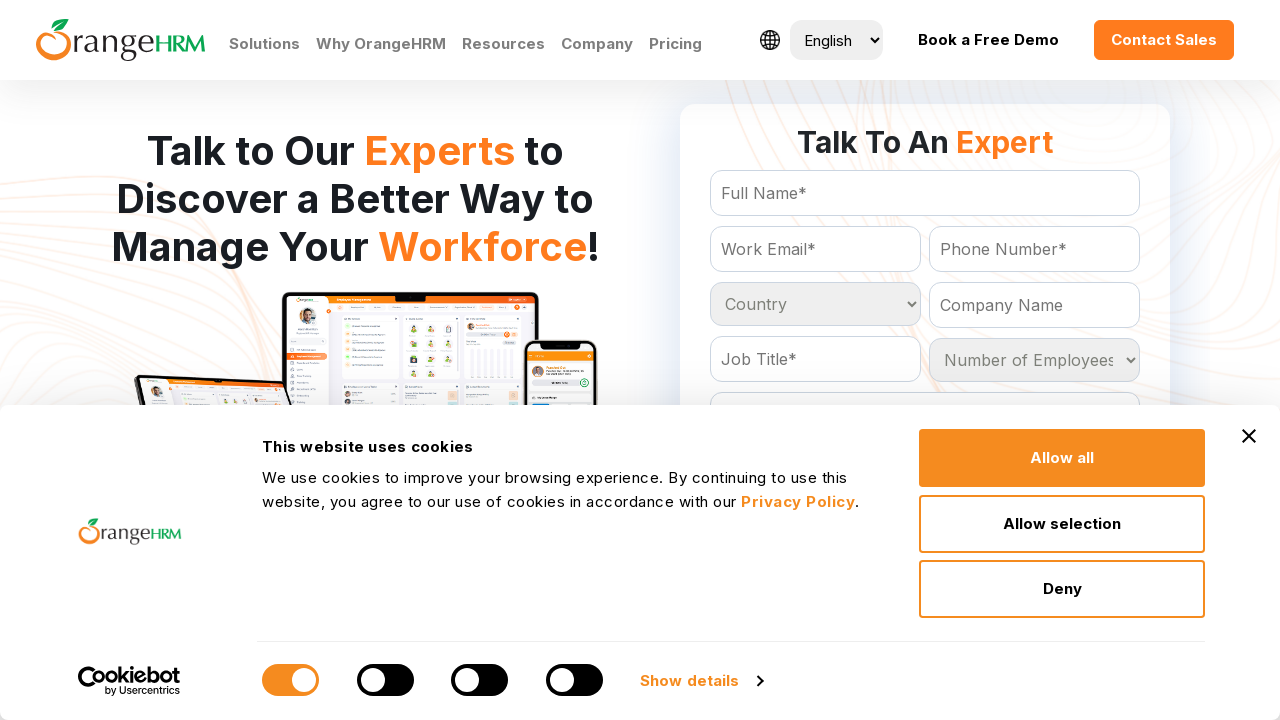

Retrieved option at index 229 from country dropdown
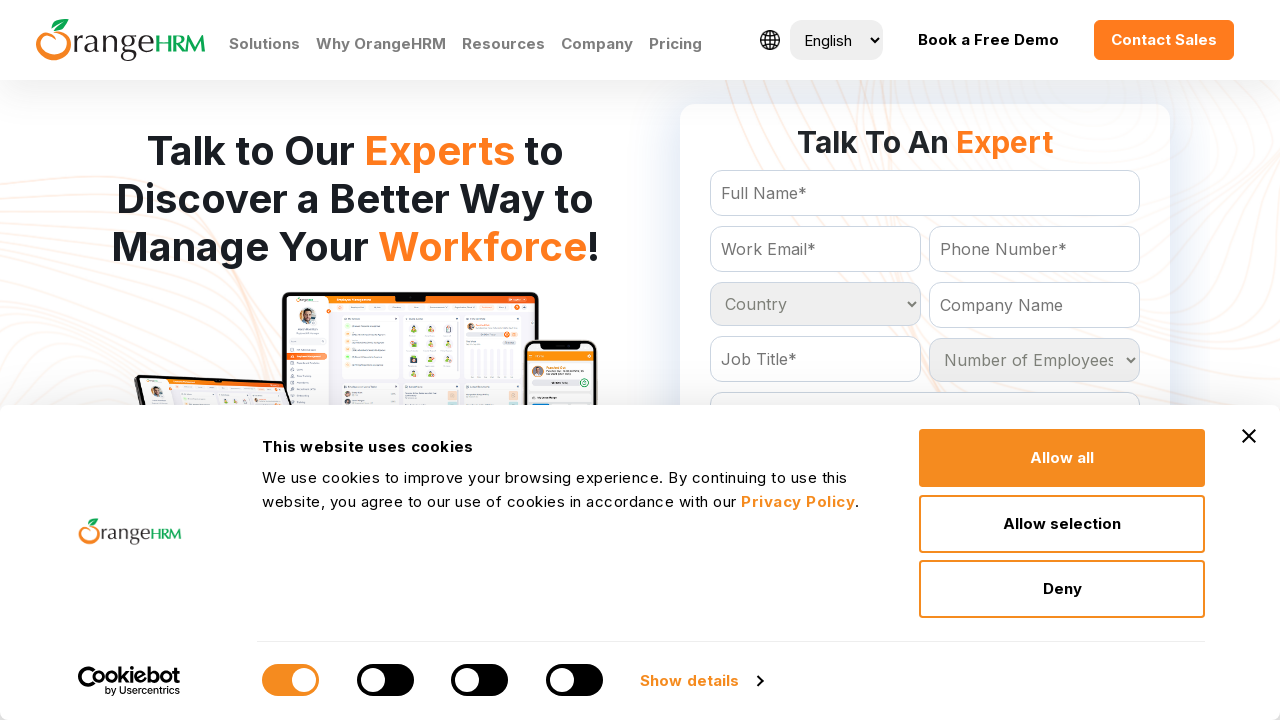

Retrieved option at index 230 from country dropdown
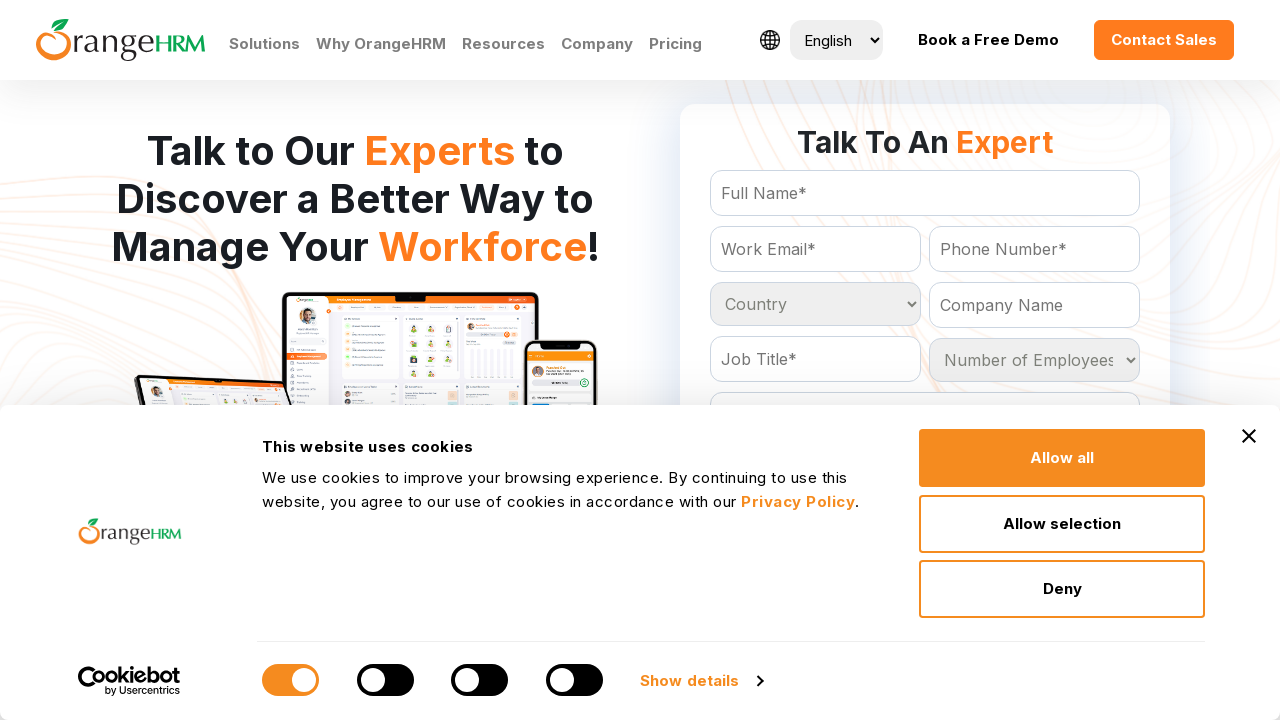

Retrieved option at index 231 from country dropdown
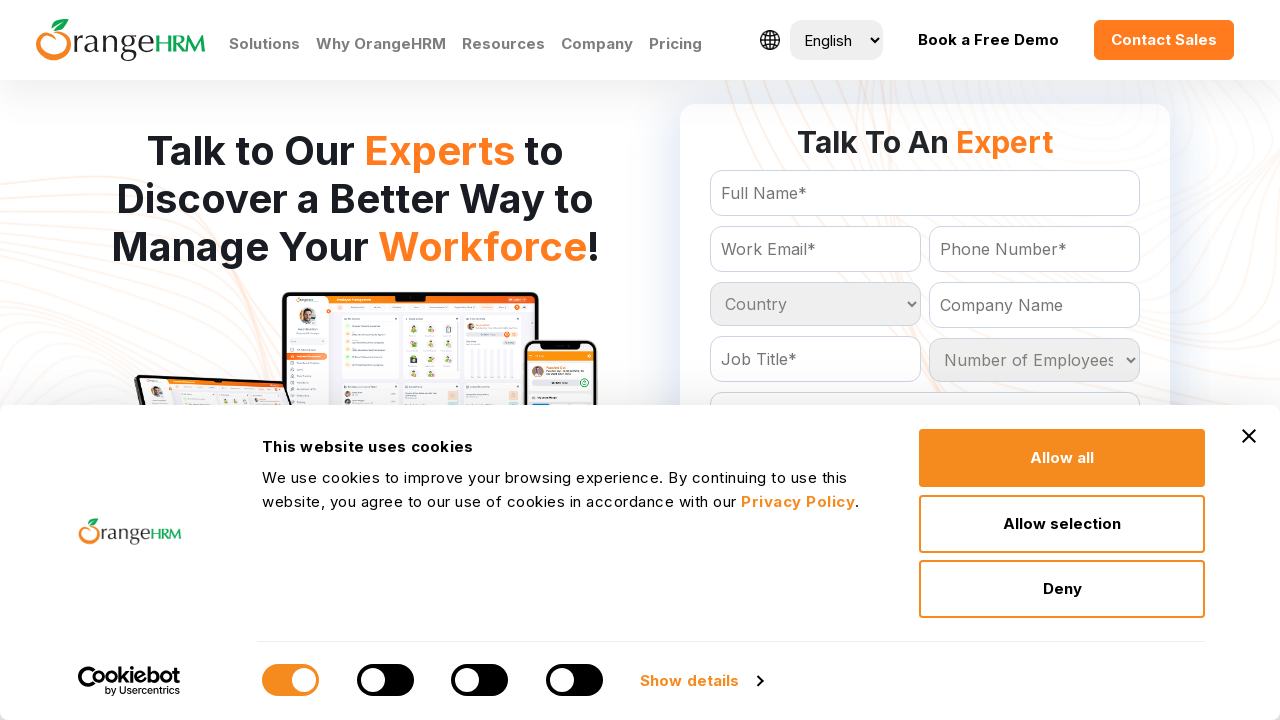

Retrieved option at index 232 from country dropdown
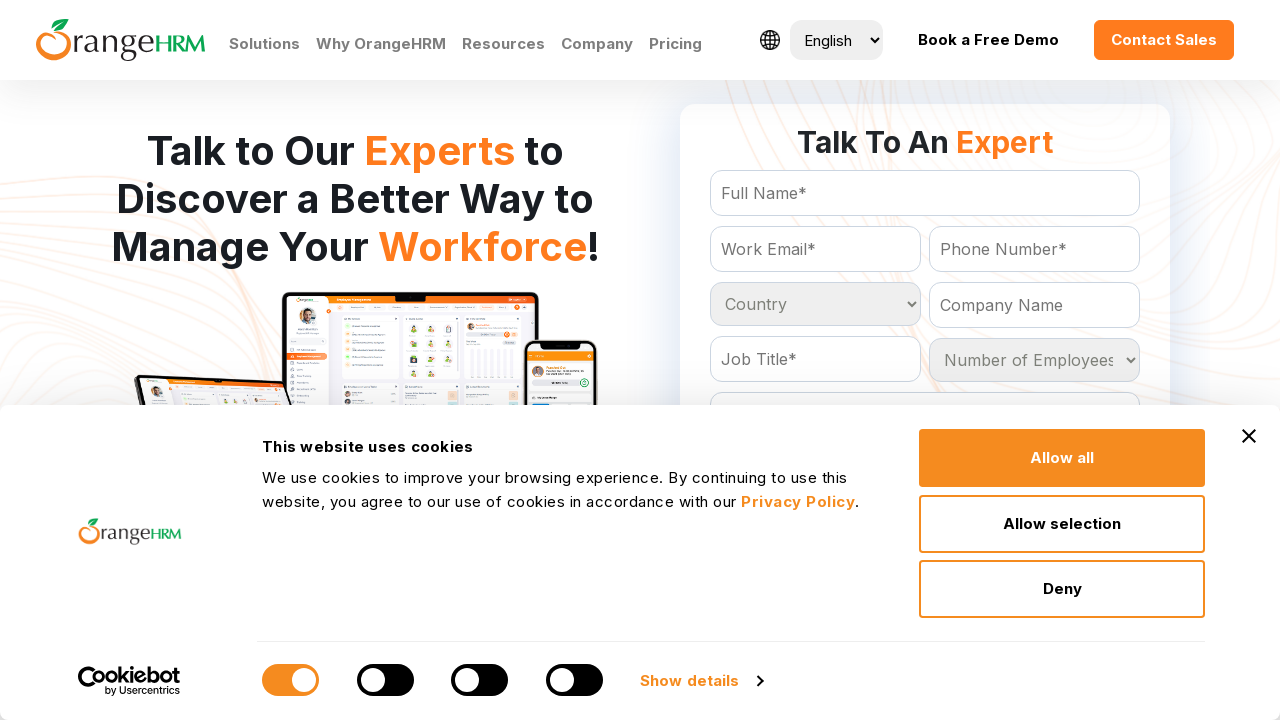

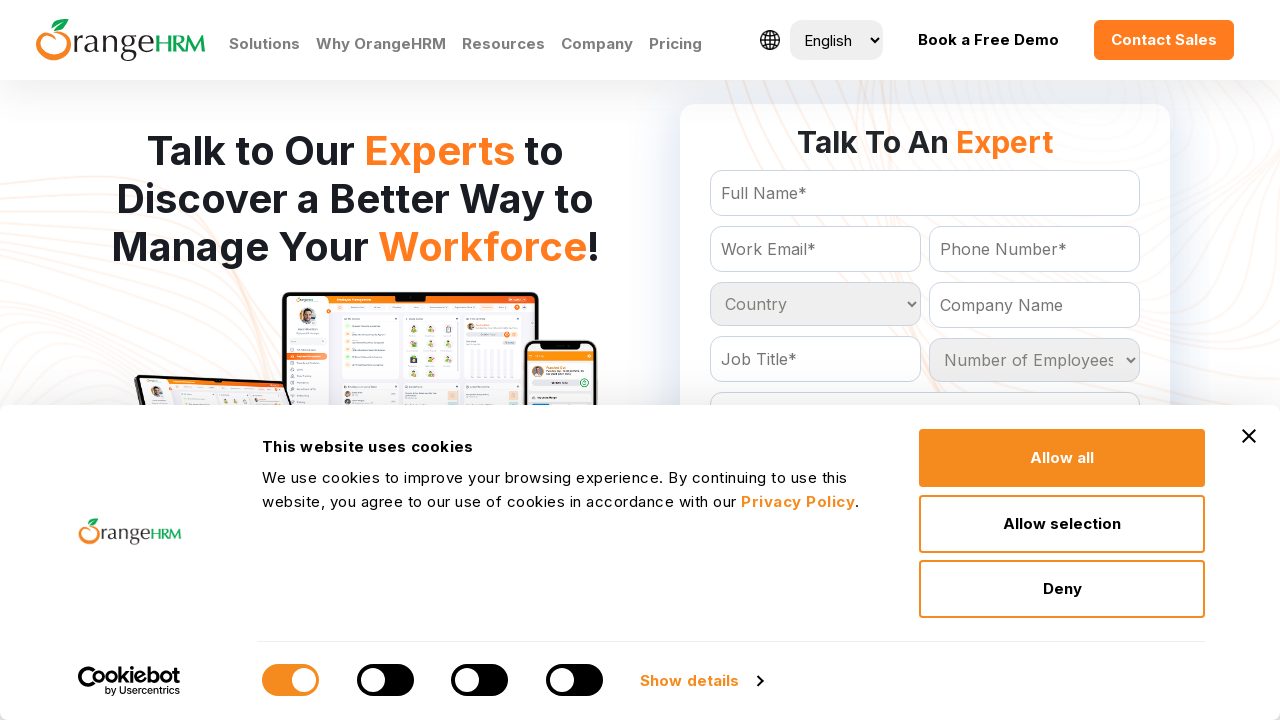